Automates playing the 2048 game by sending keyboard arrow keys to move tiles and combine them

Starting URL: https://gabrielecirulli.github.io/2048/

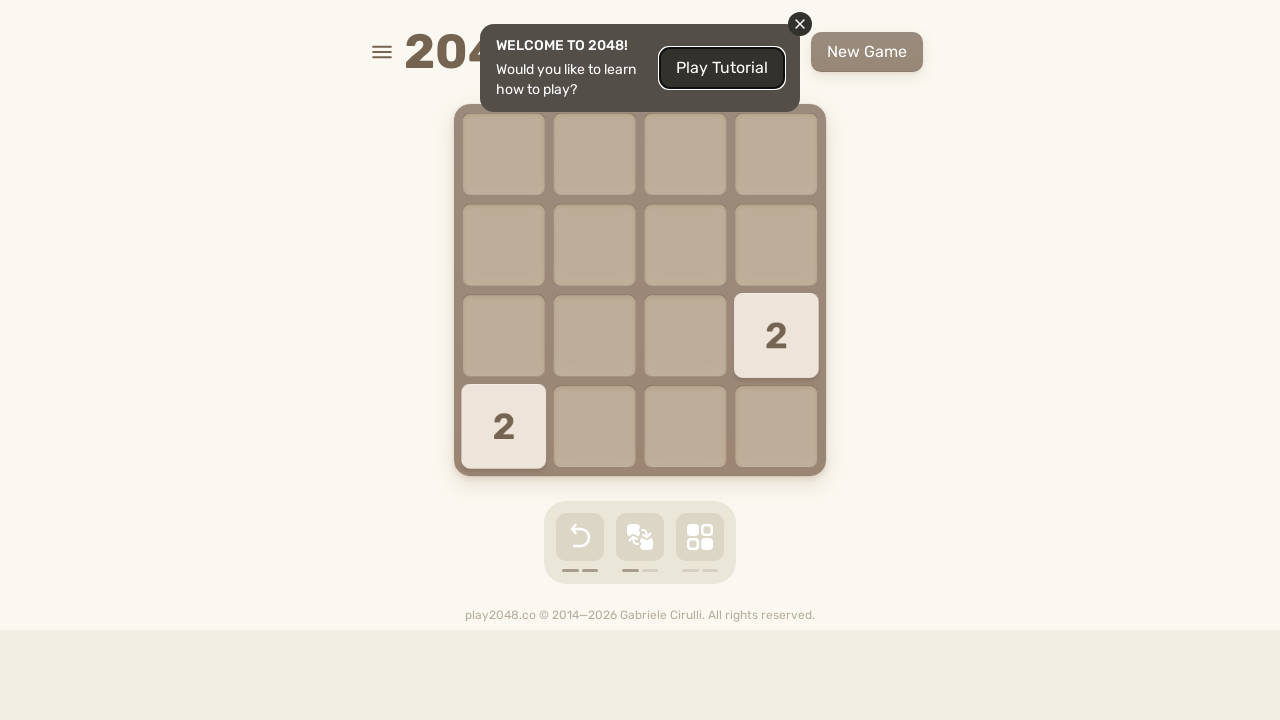

Scrolled window to ensure 2048 game is in view
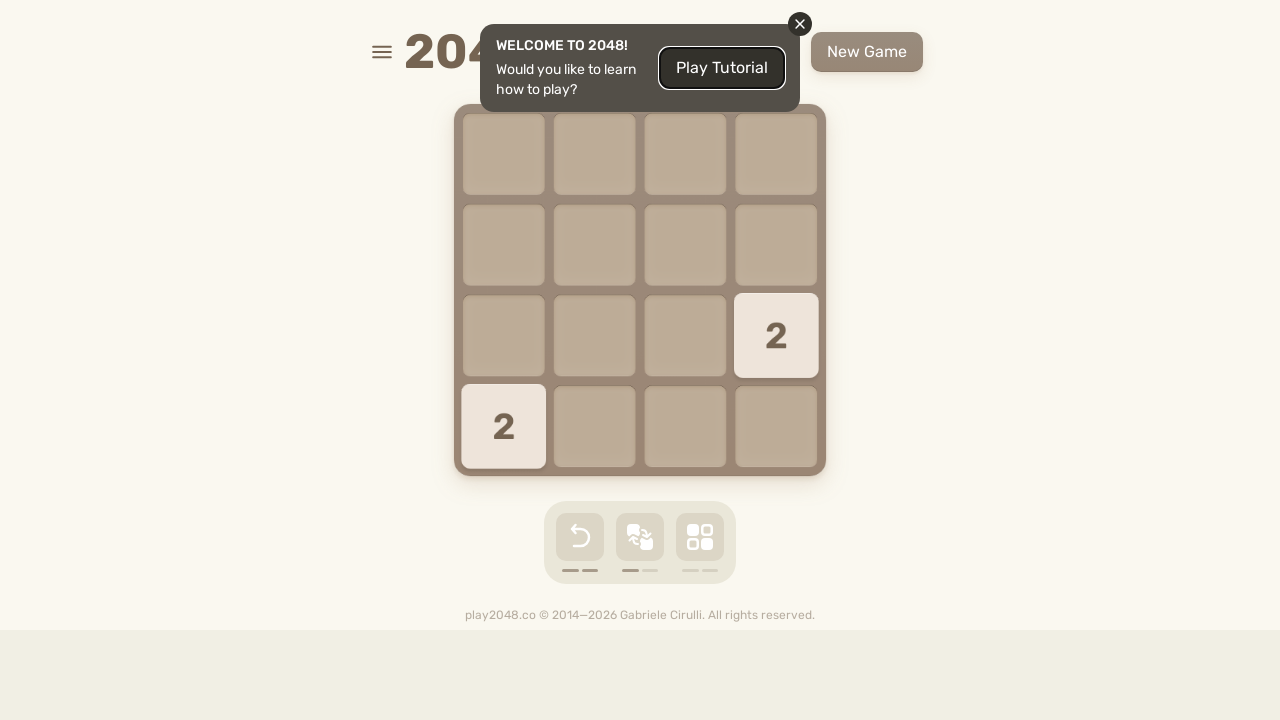

Pressed ArrowDown key
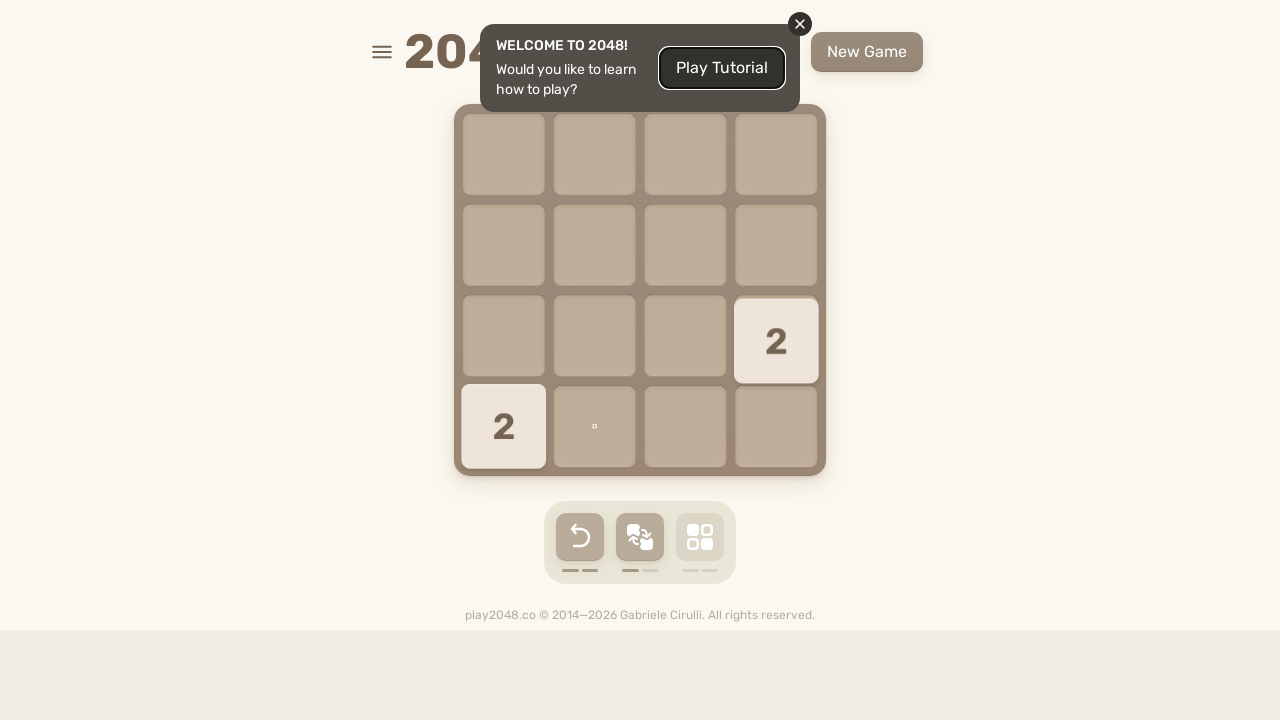

Waited 200ms for tile animation
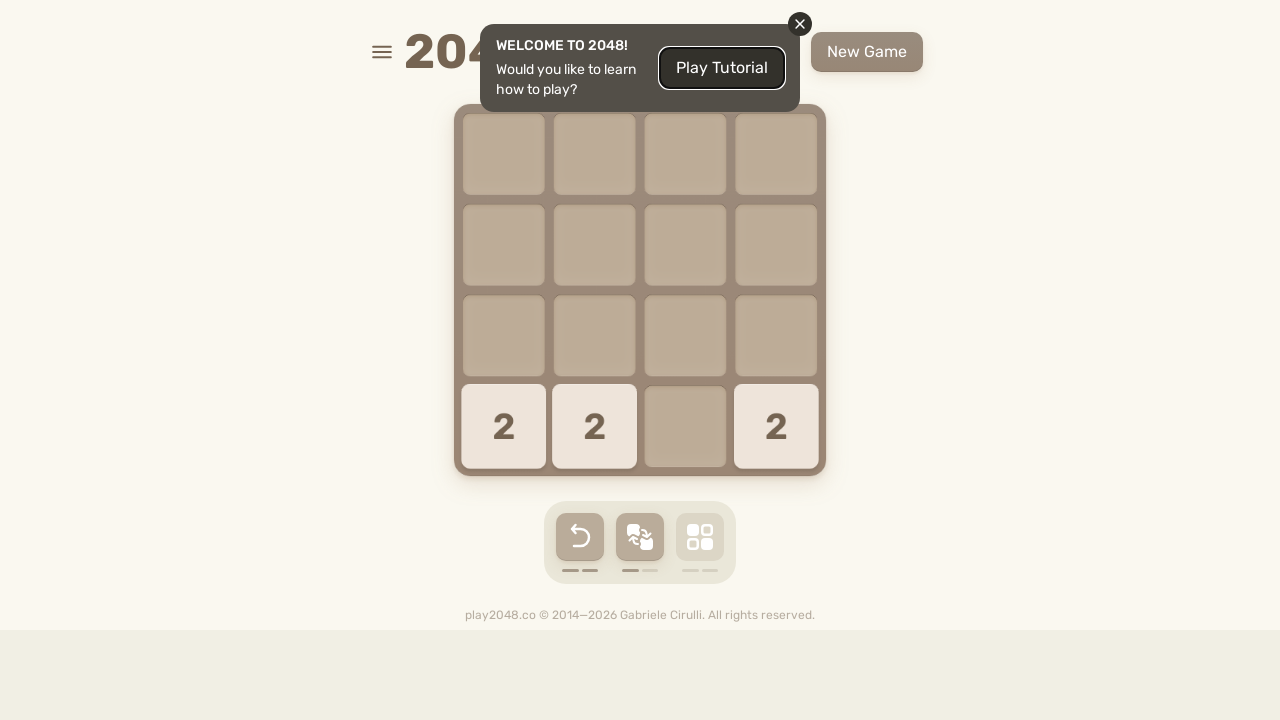

Pressed ArrowLeft key
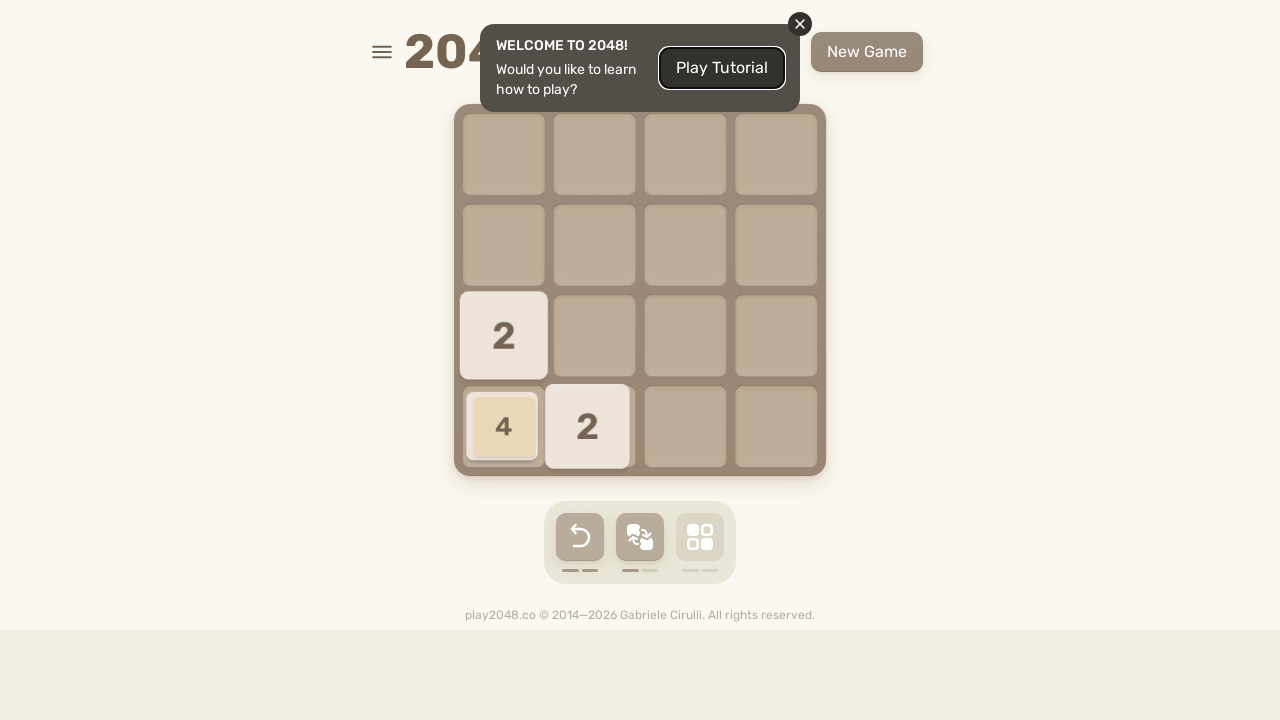

Waited 200ms for tile animation
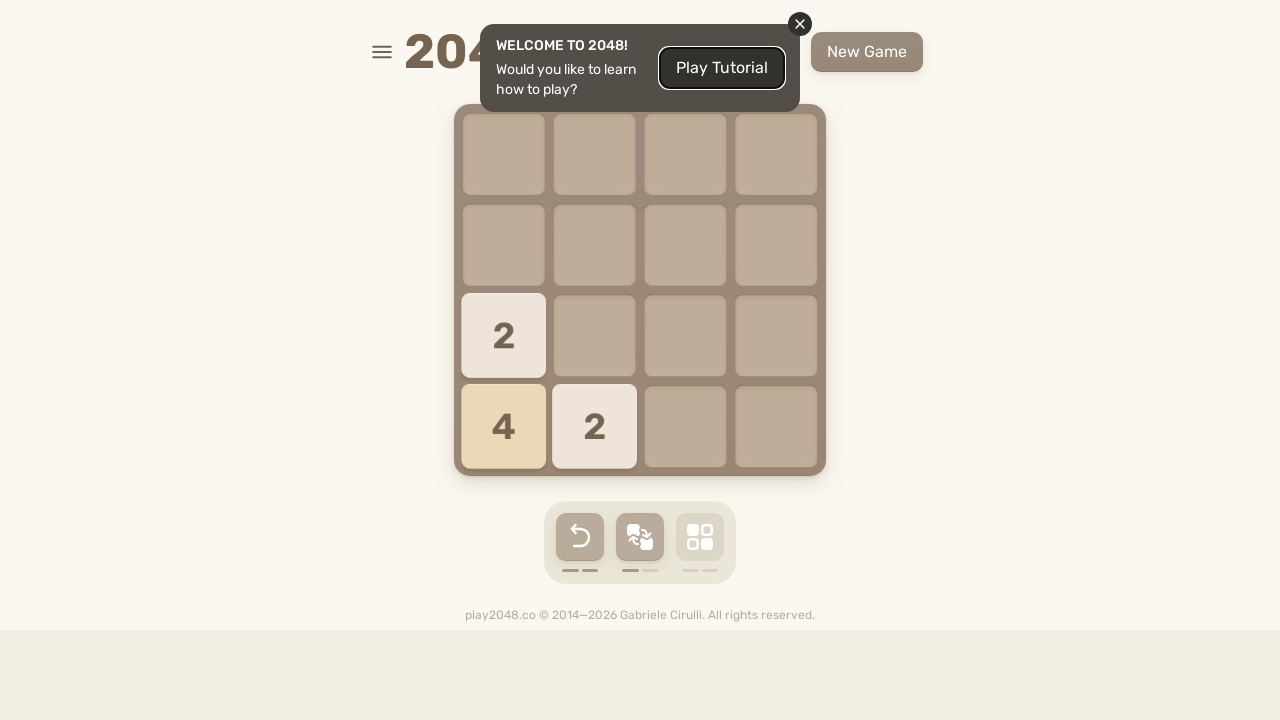

Pressed ArrowDown key
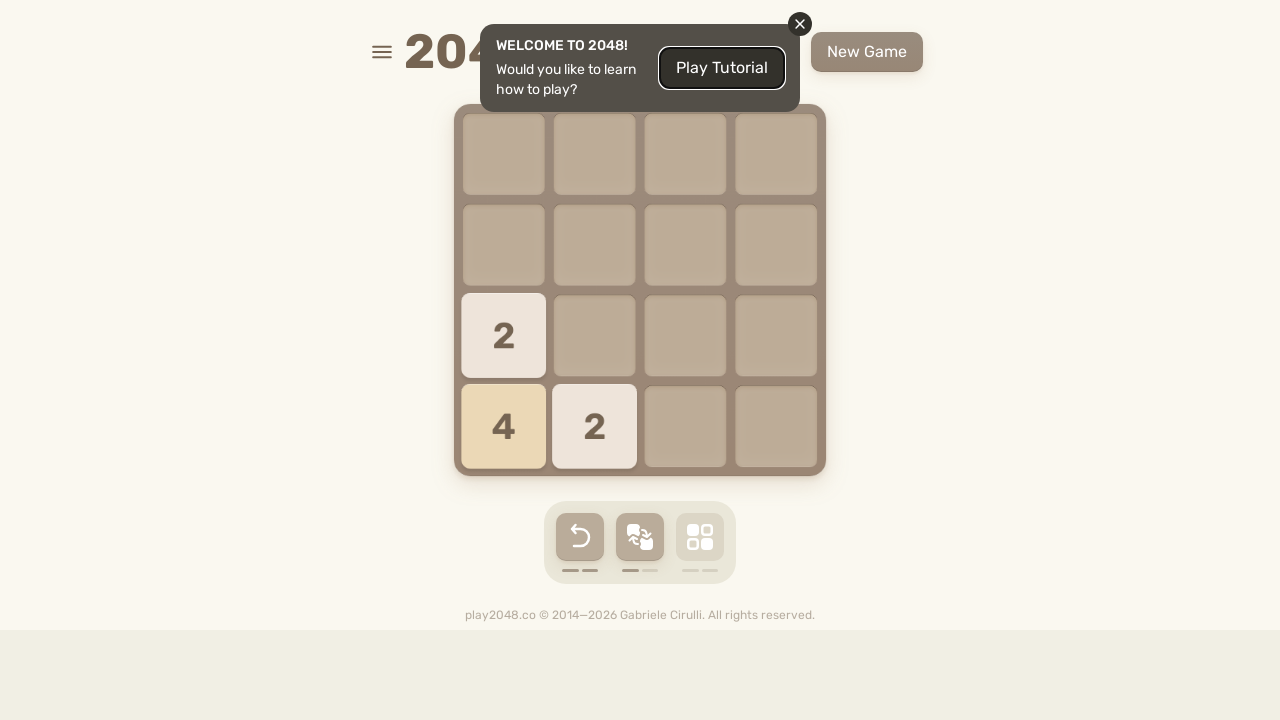

Waited 200ms for tile animation
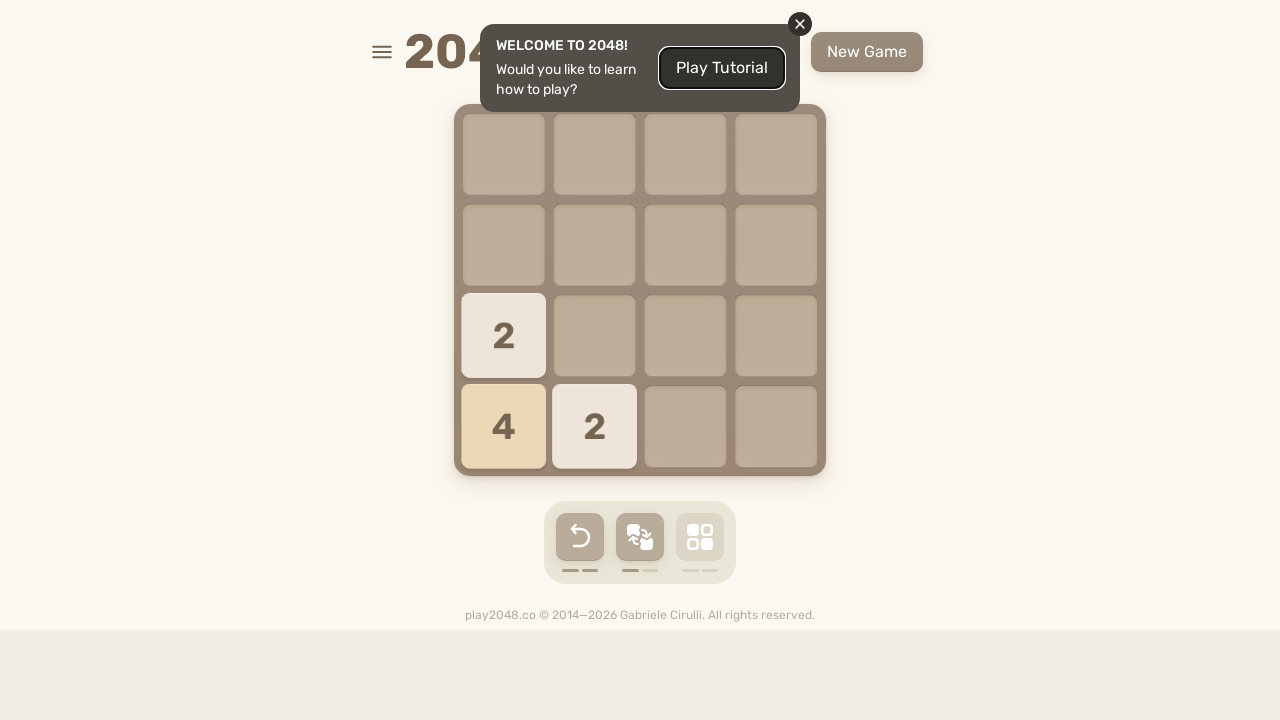

Pressed ArrowLeft key
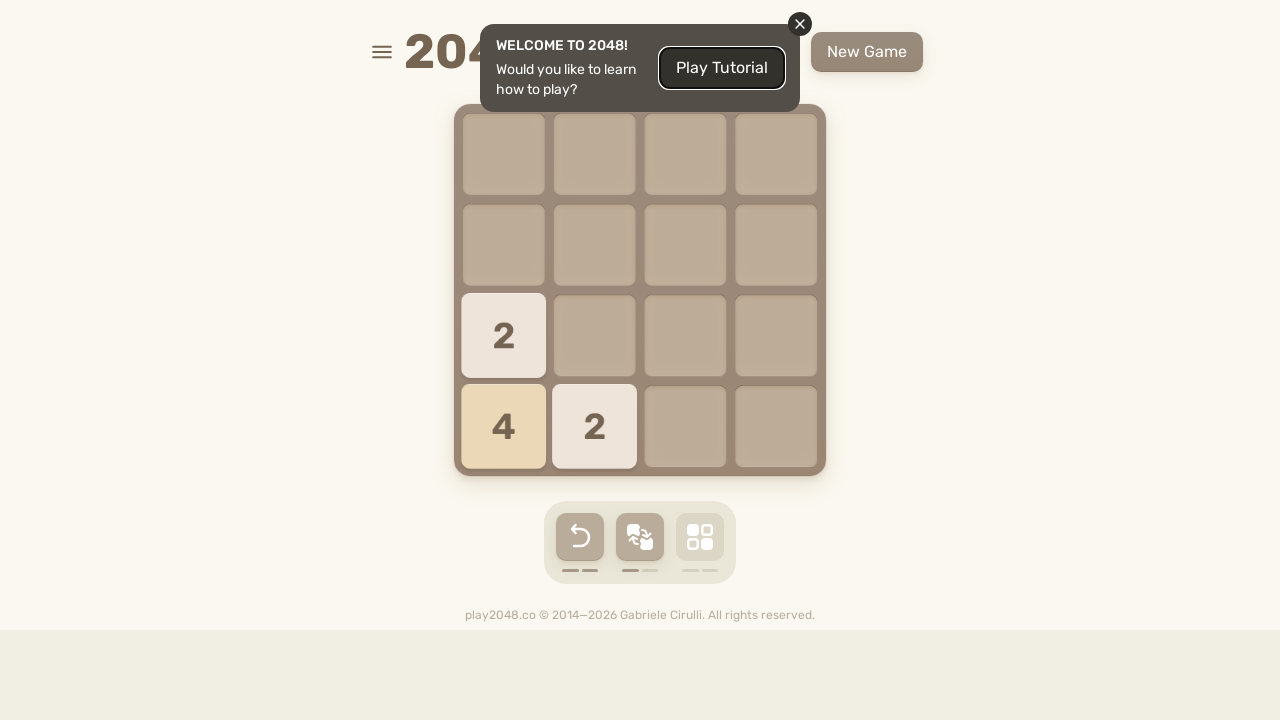

Waited 200ms for tile animation
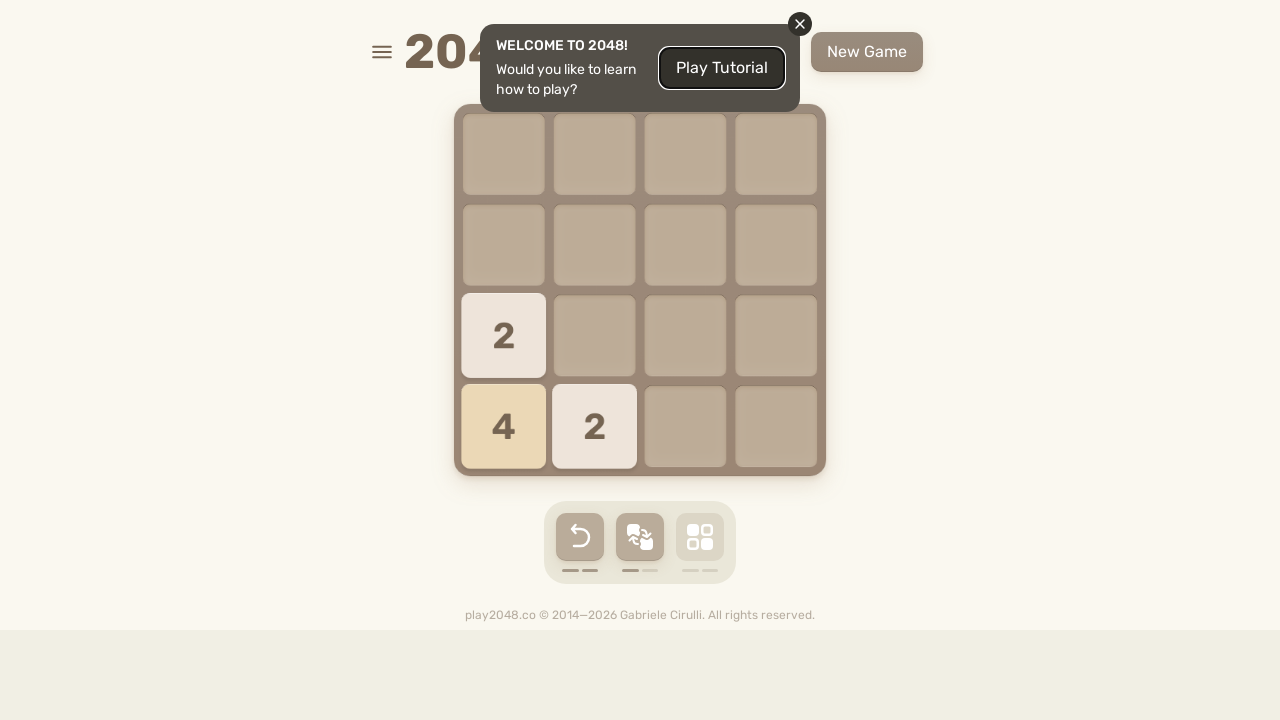

Pressed ArrowDown key
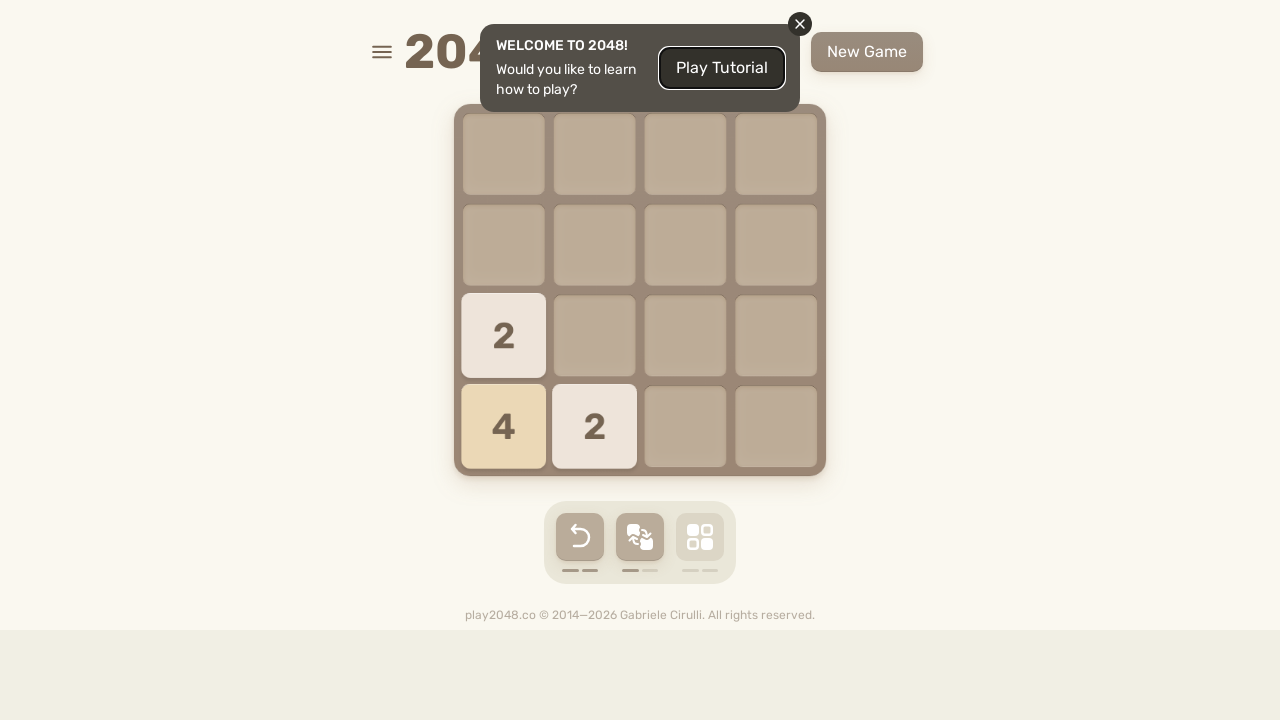

Waited 200ms for tile animation
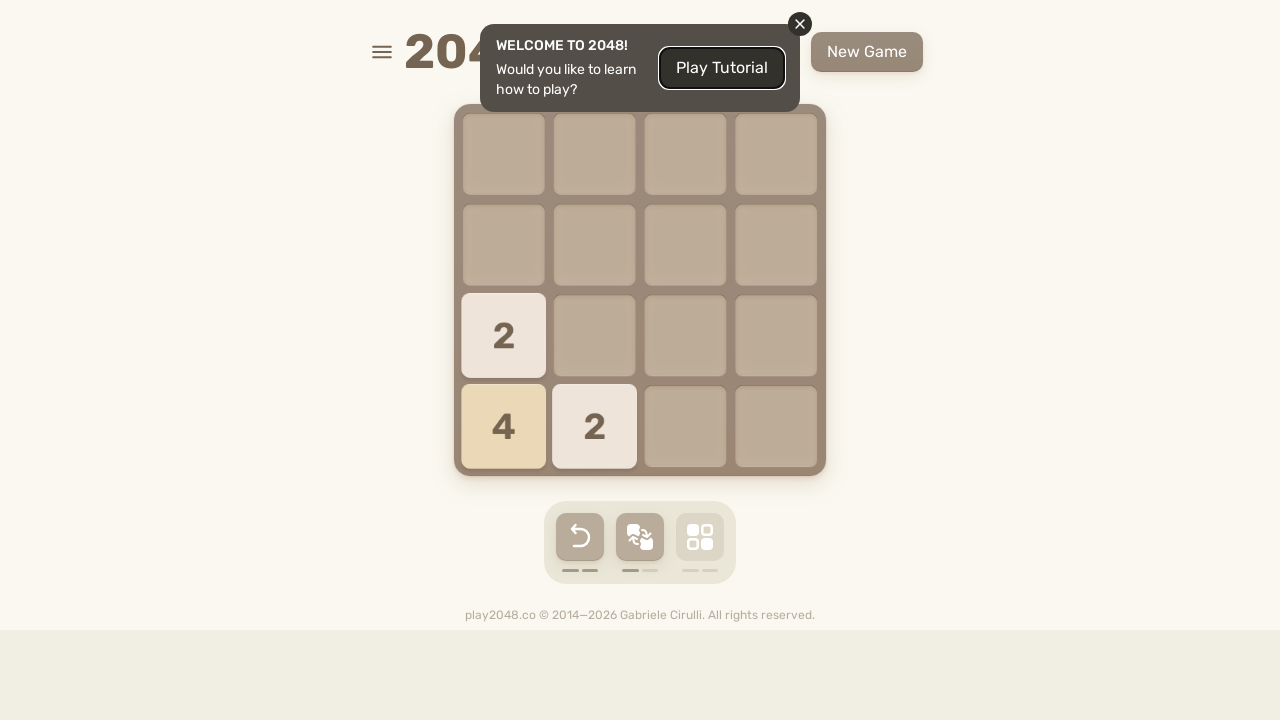

Move 1: Pressed ArrowLeft key
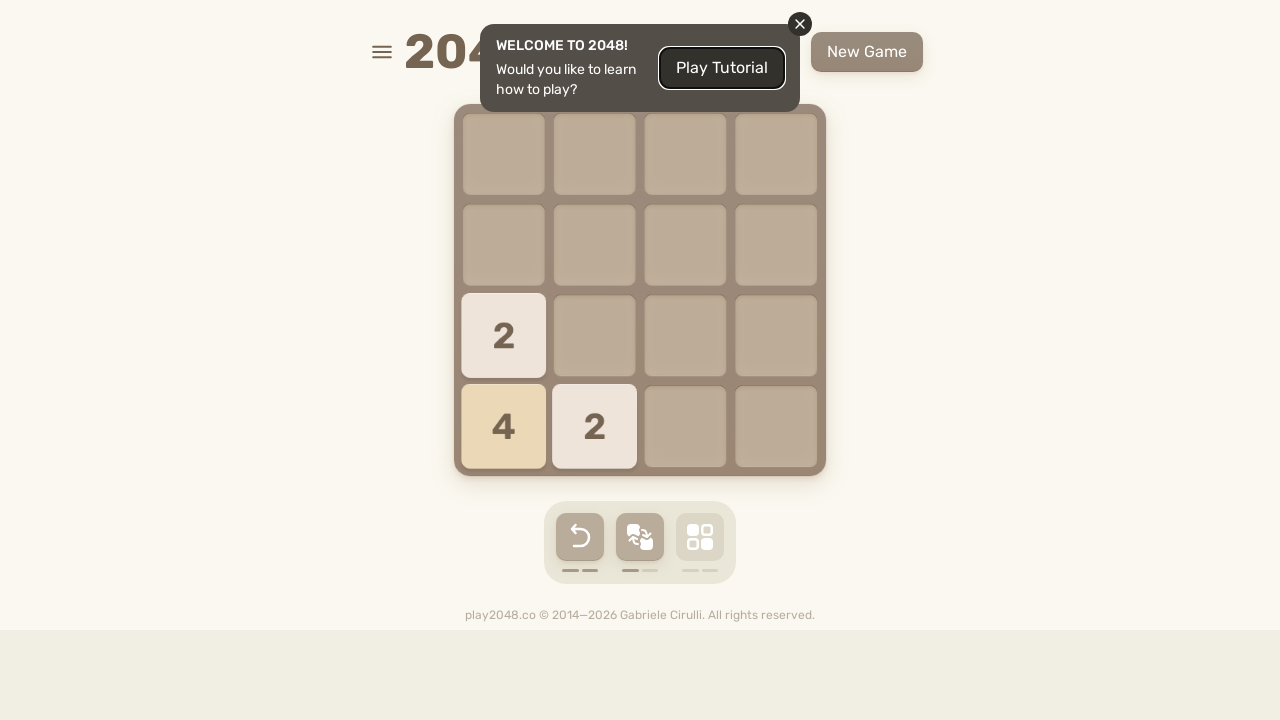

Waited 100ms for tile animation
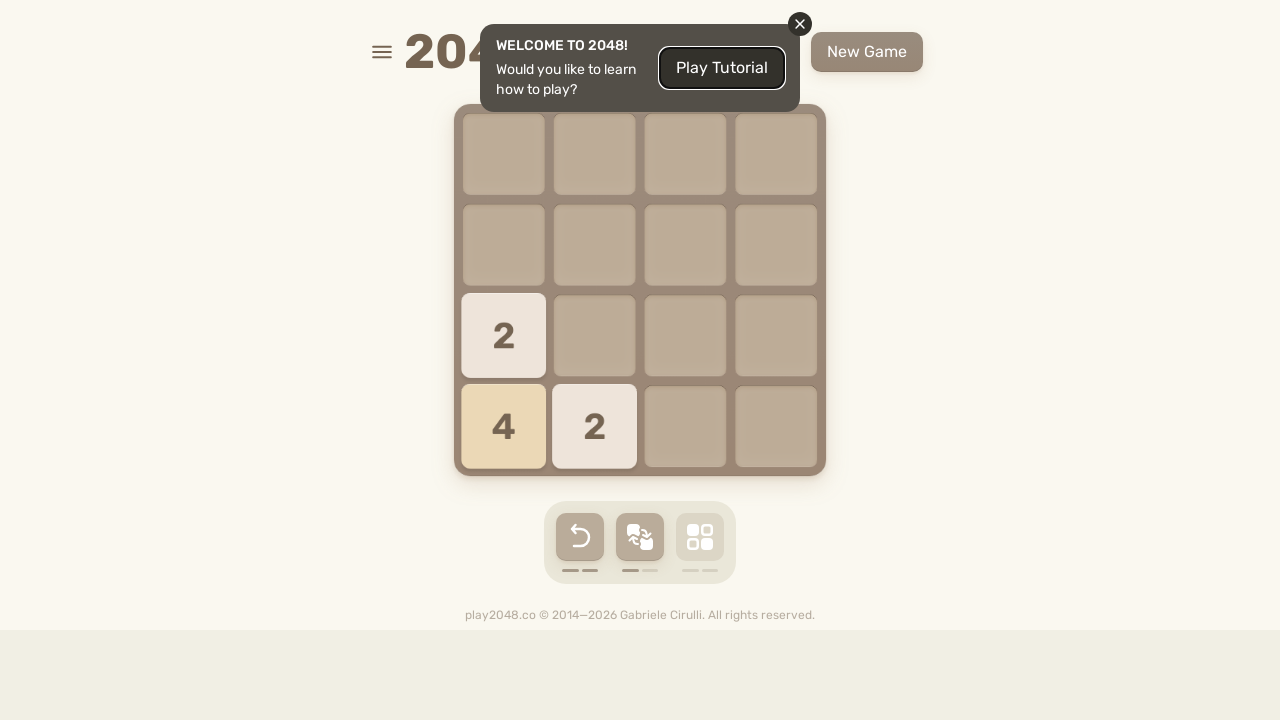

Move 1: Pressed ArrowLeft key
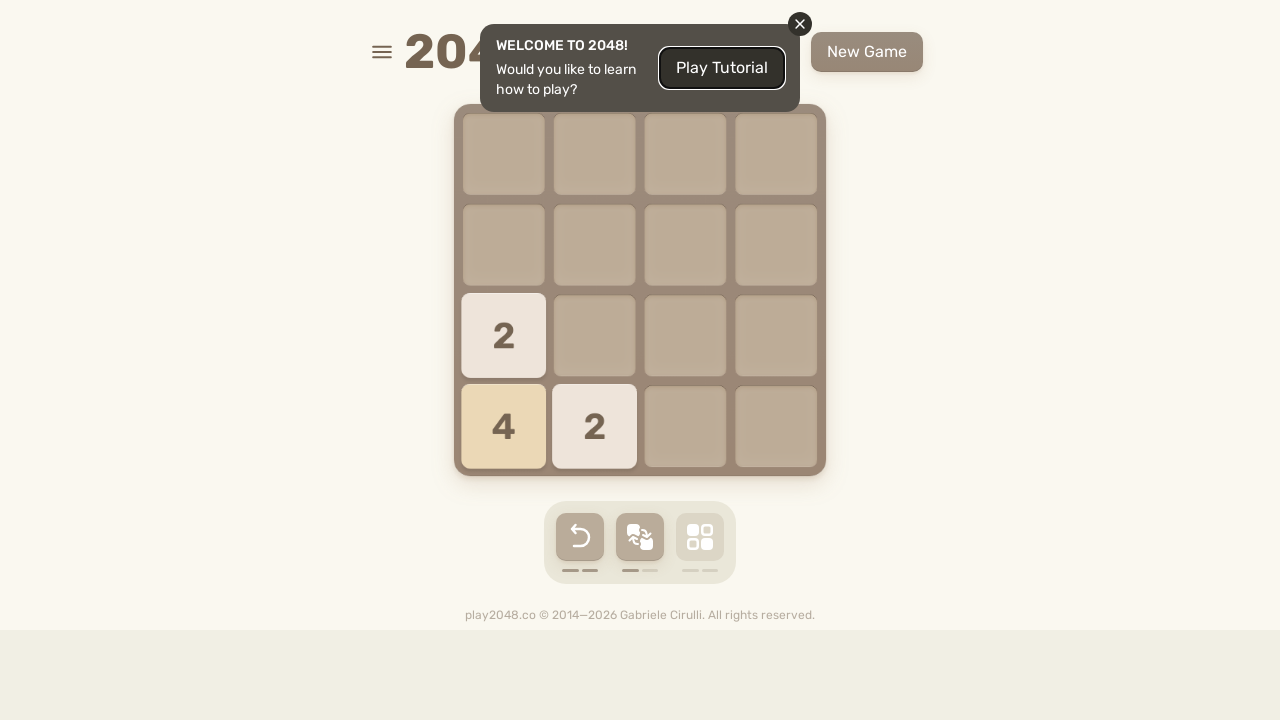

Waited 100ms for tile animation
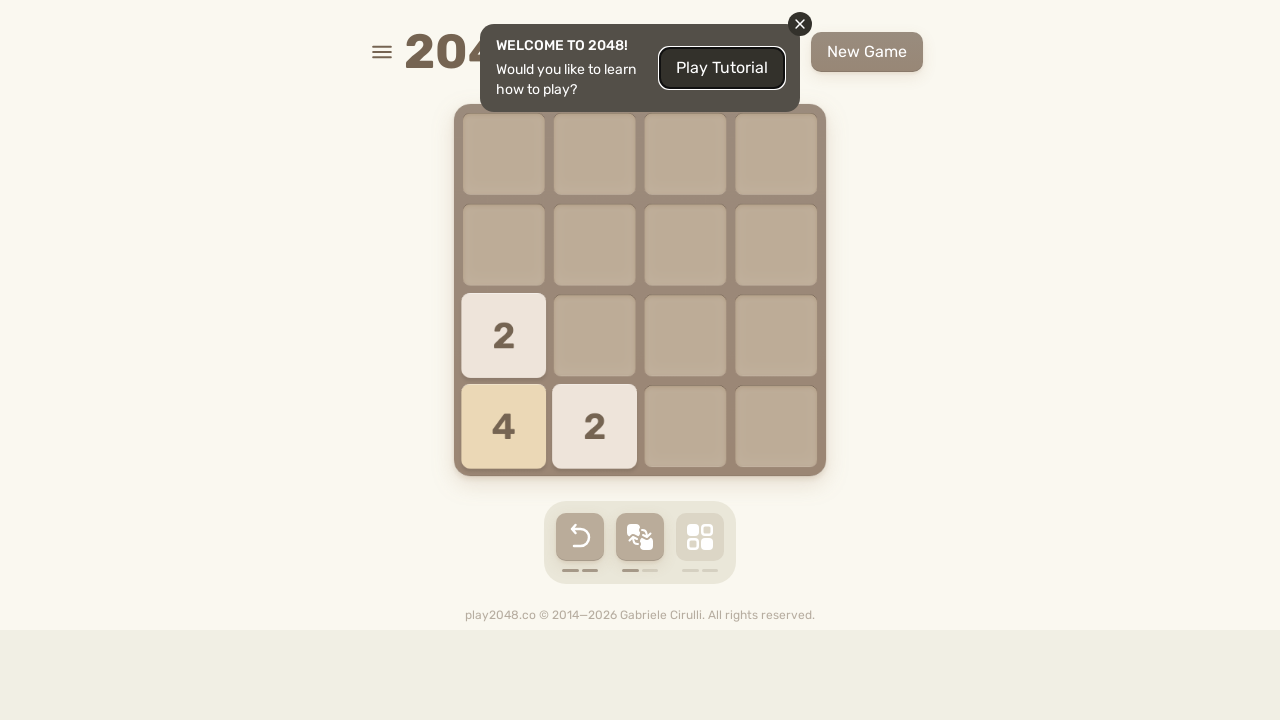

Move 1: Pressed ArrowDown key
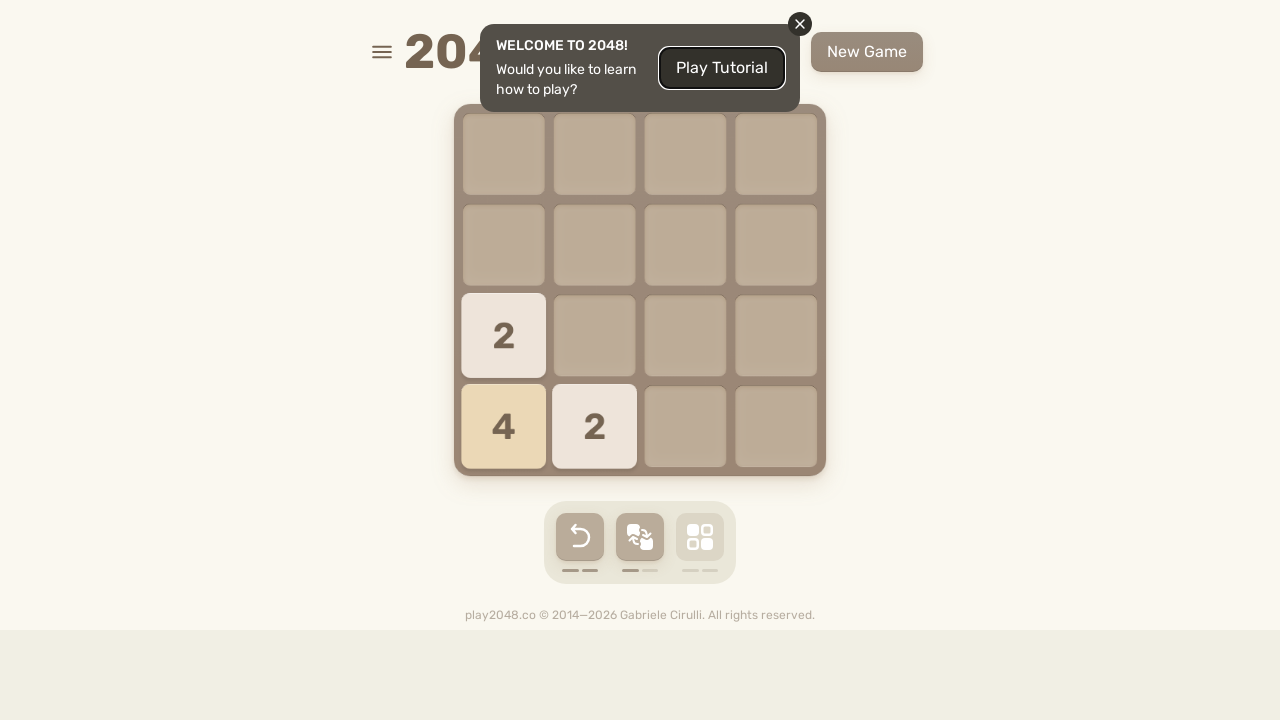

Waited 100ms for tile animation
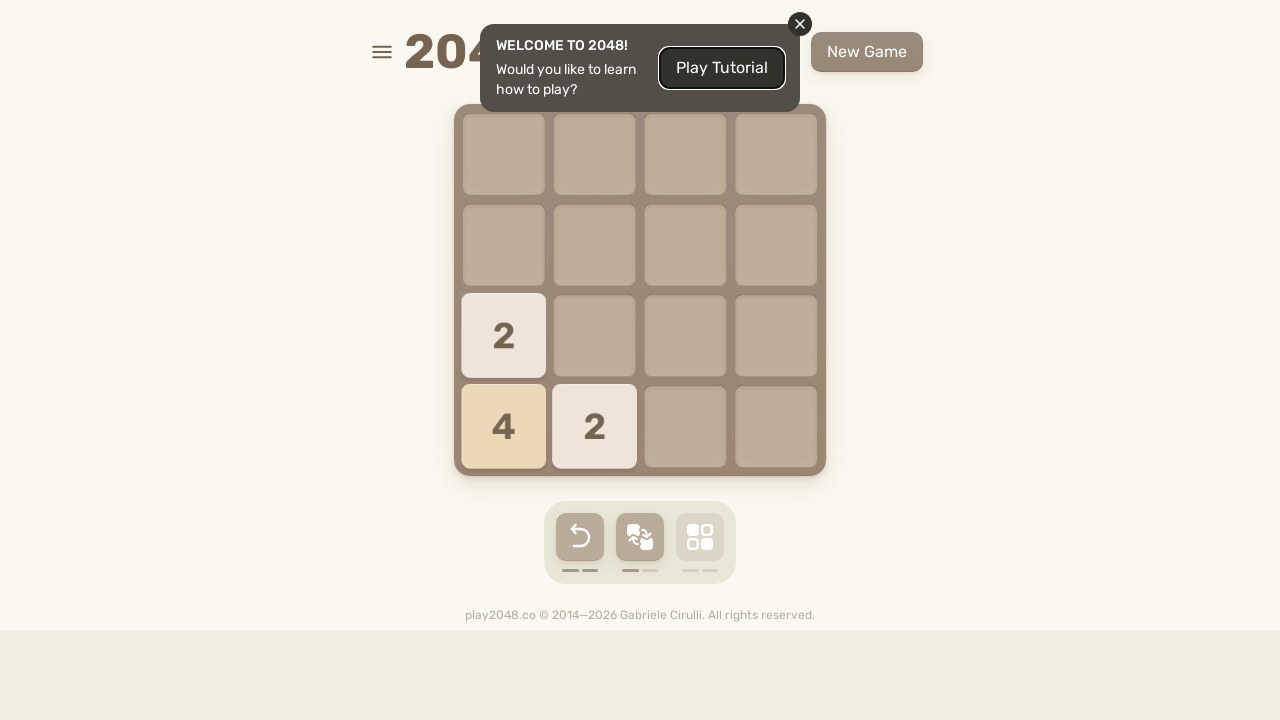

Move 1: Pressed ArrowRight key (every 5th move)
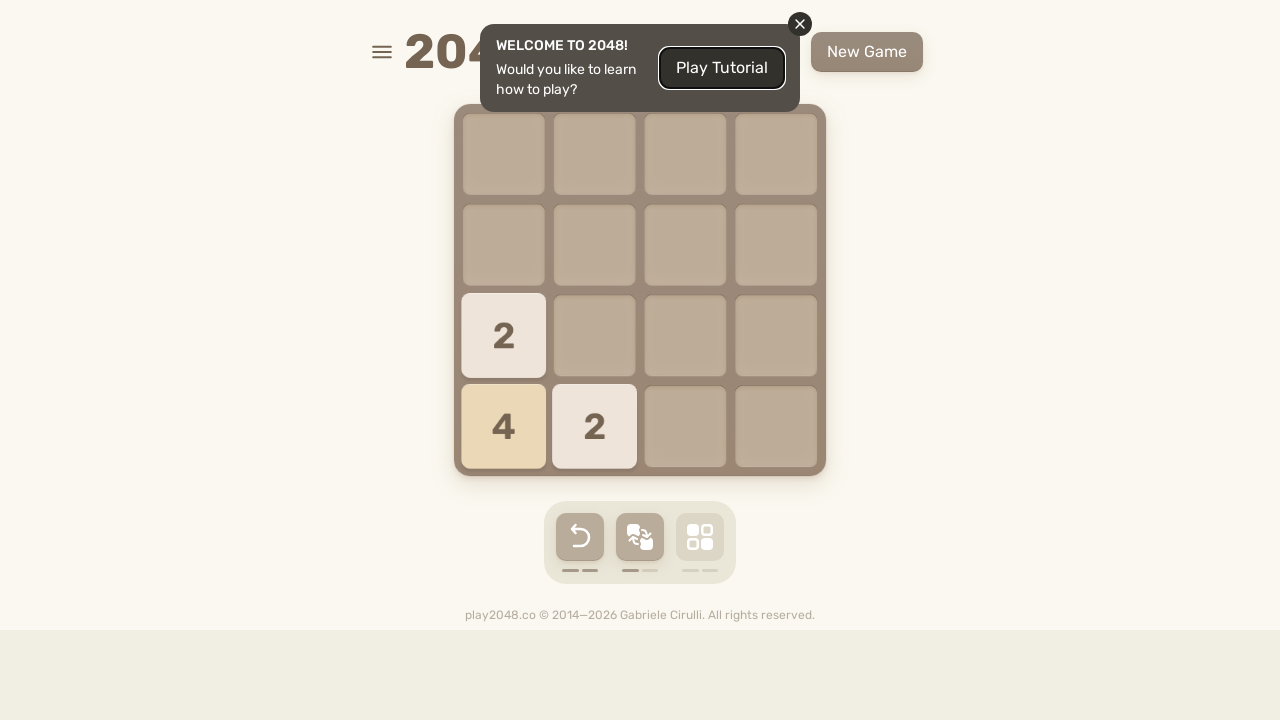

Waited 100ms for tile animation
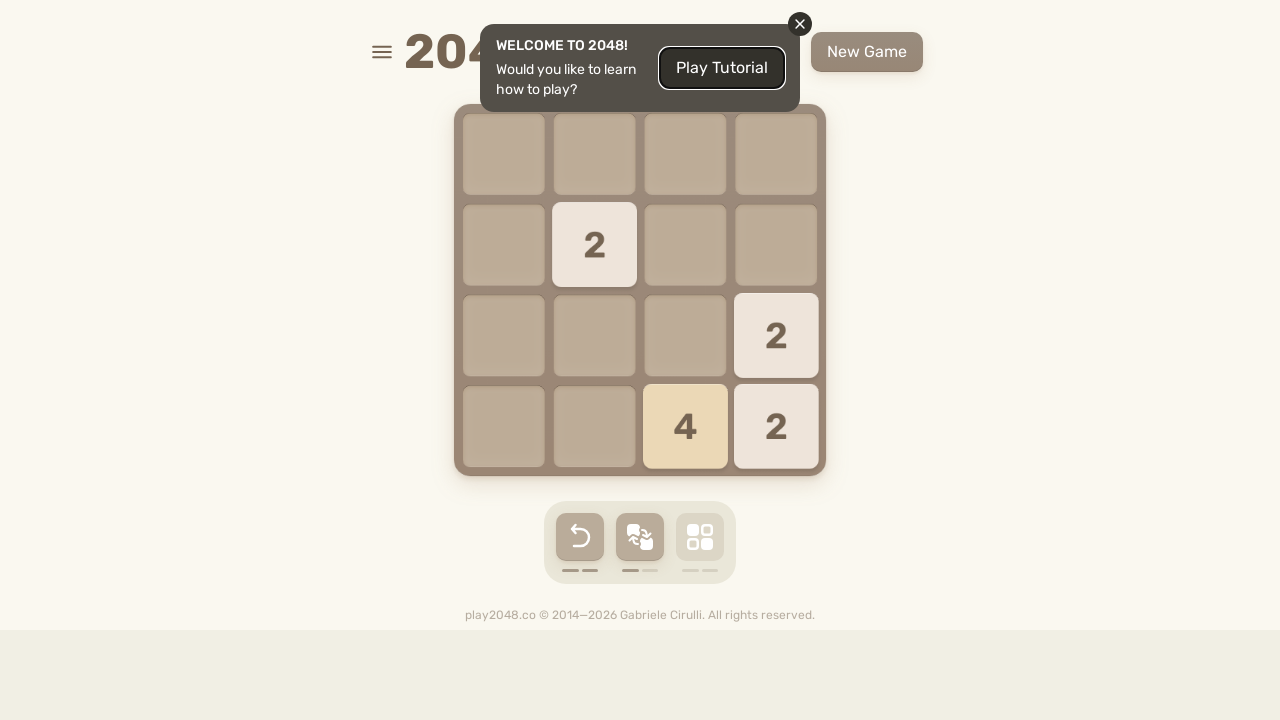

Move 2: Pressed ArrowLeft key
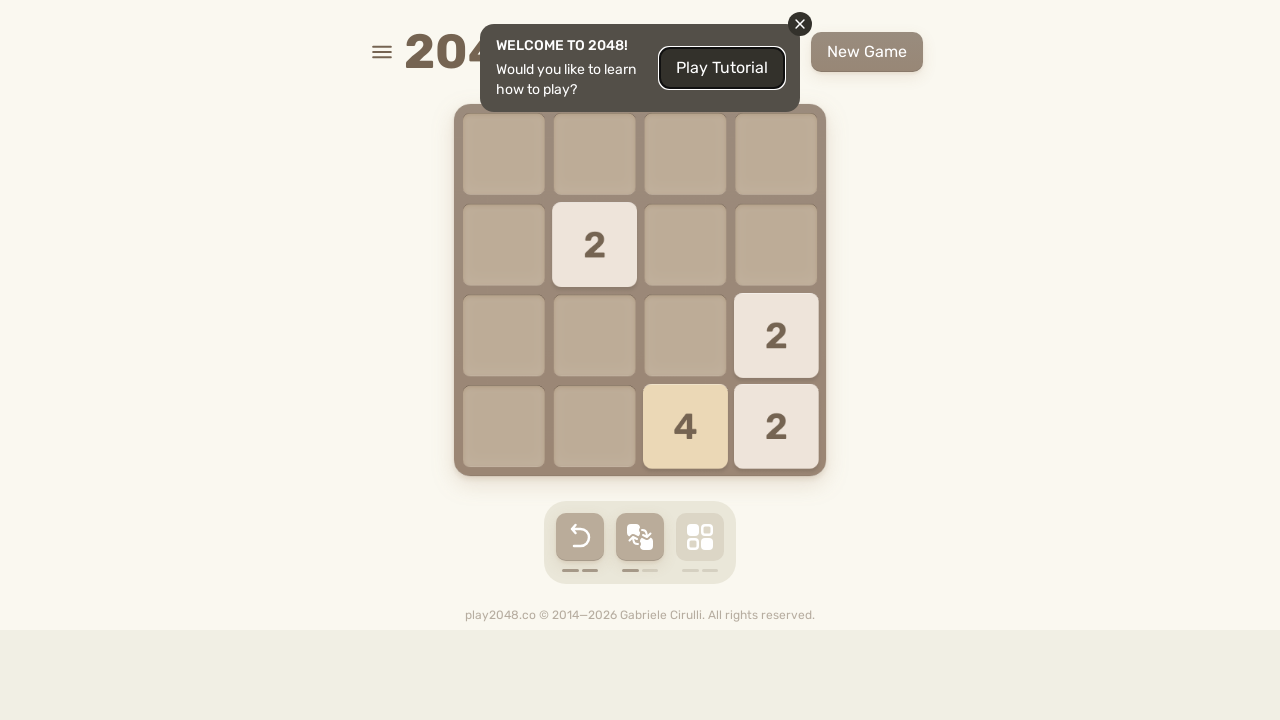

Waited 100ms for tile animation
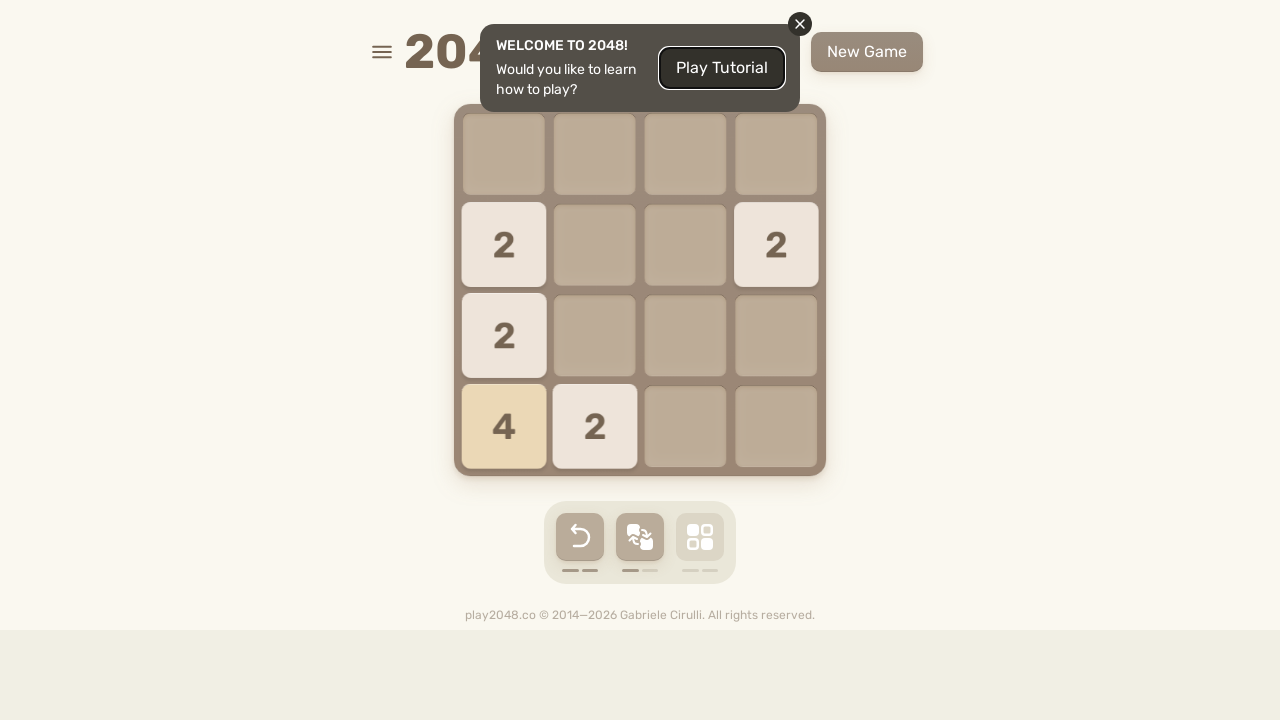

Move 2: Pressed ArrowLeft key
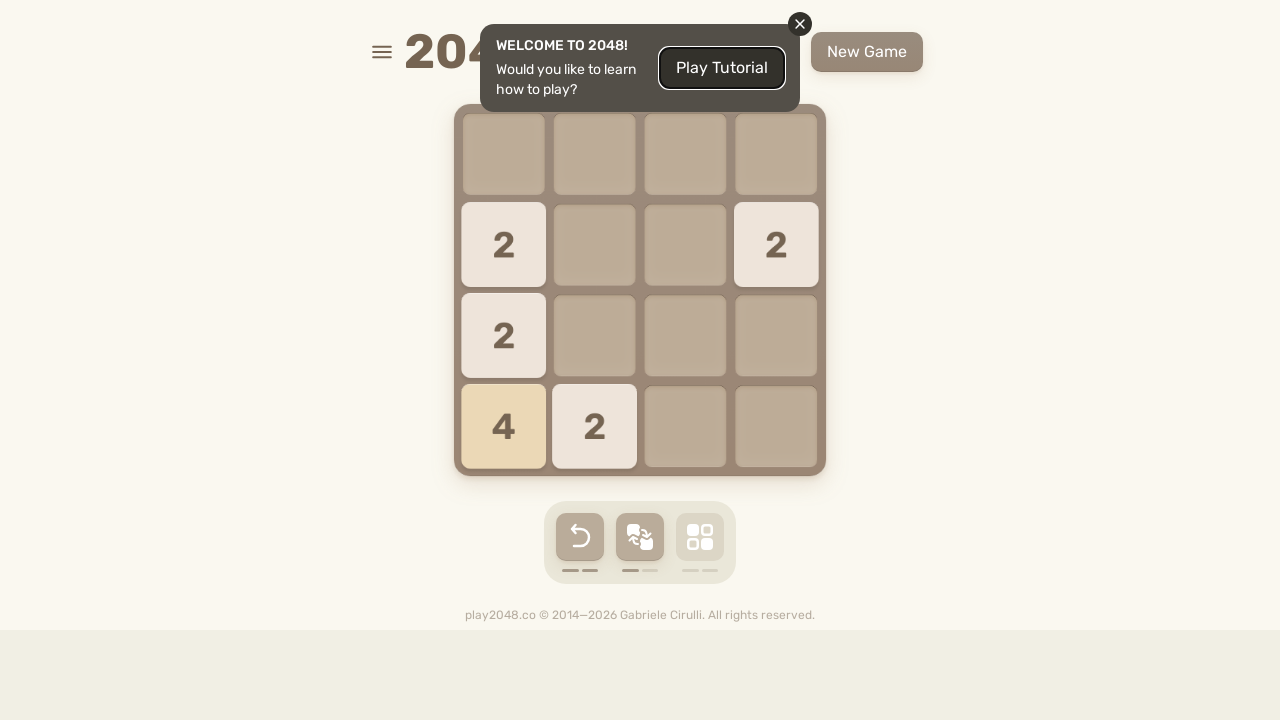

Waited 100ms for tile animation
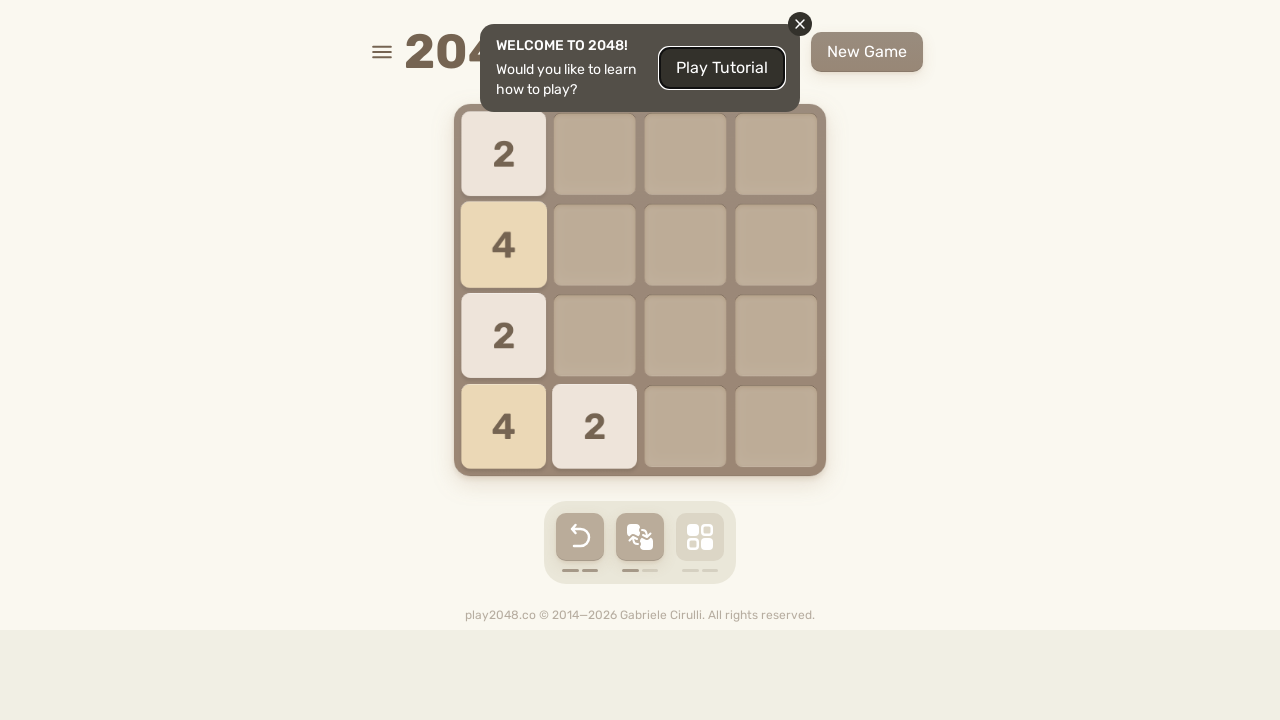

Move 2: Pressed ArrowDown key
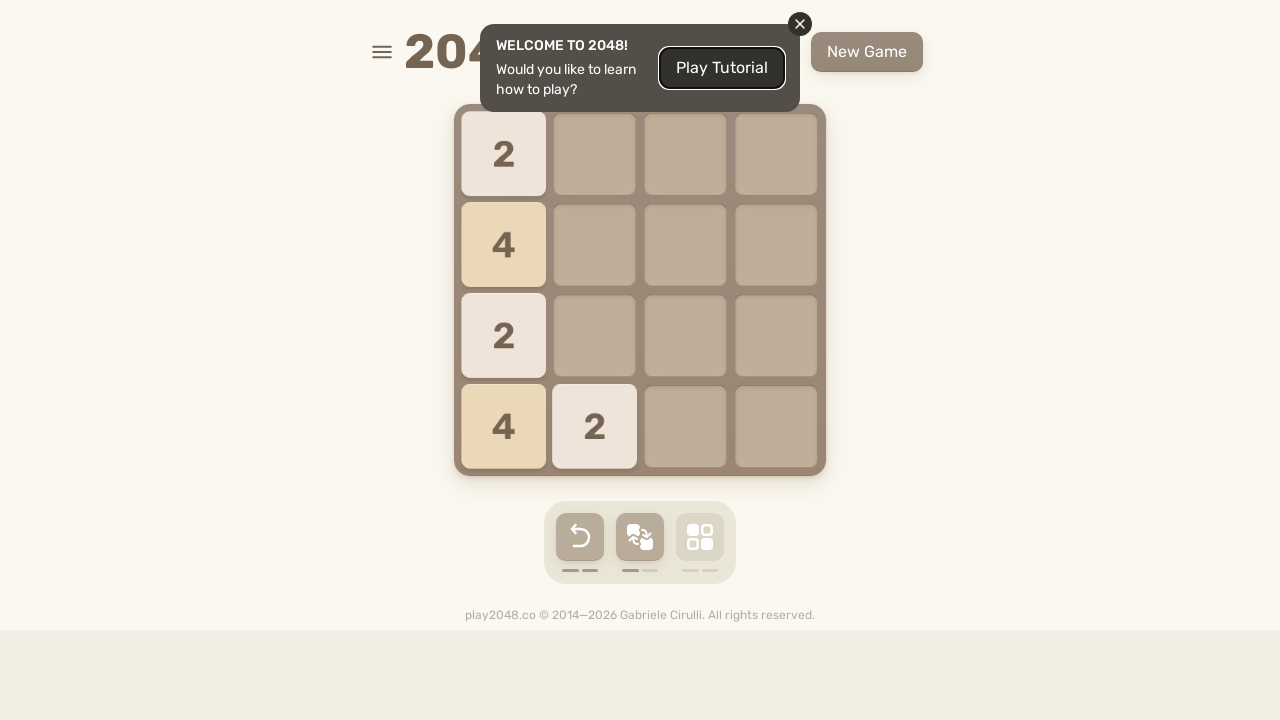

Waited 100ms for tile animation
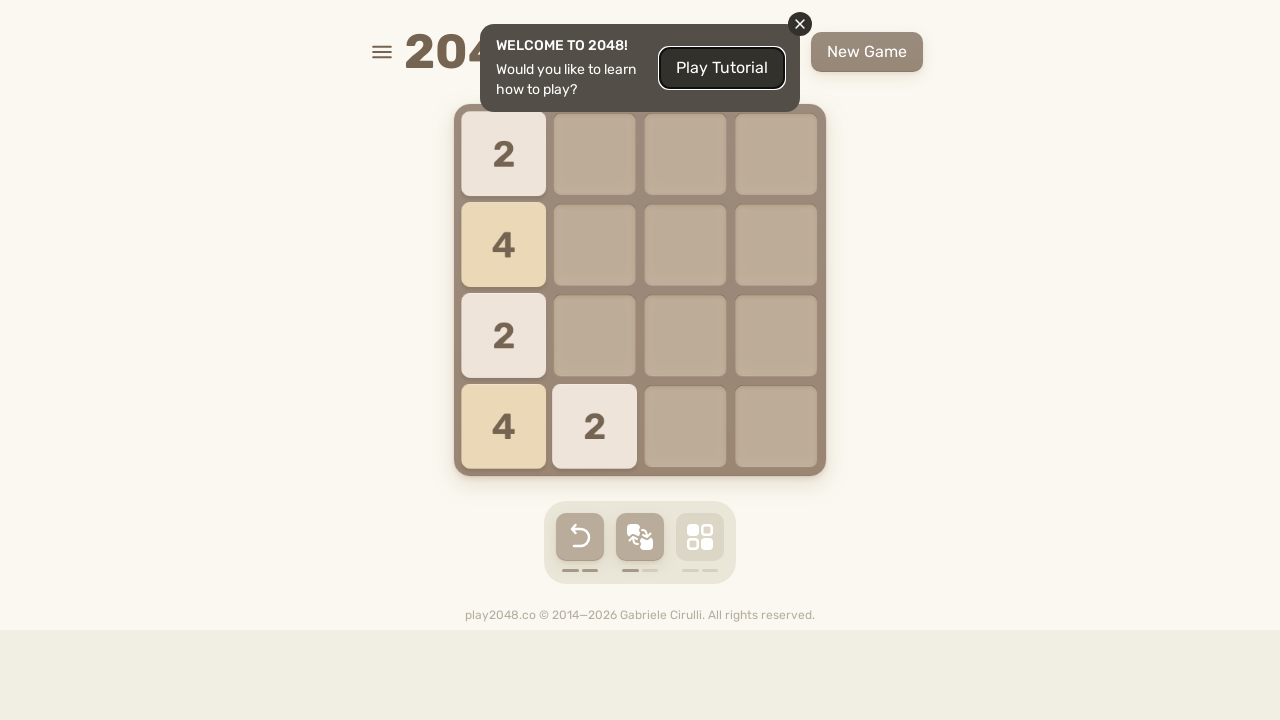

Move 3: Pressed ArrowLeft key
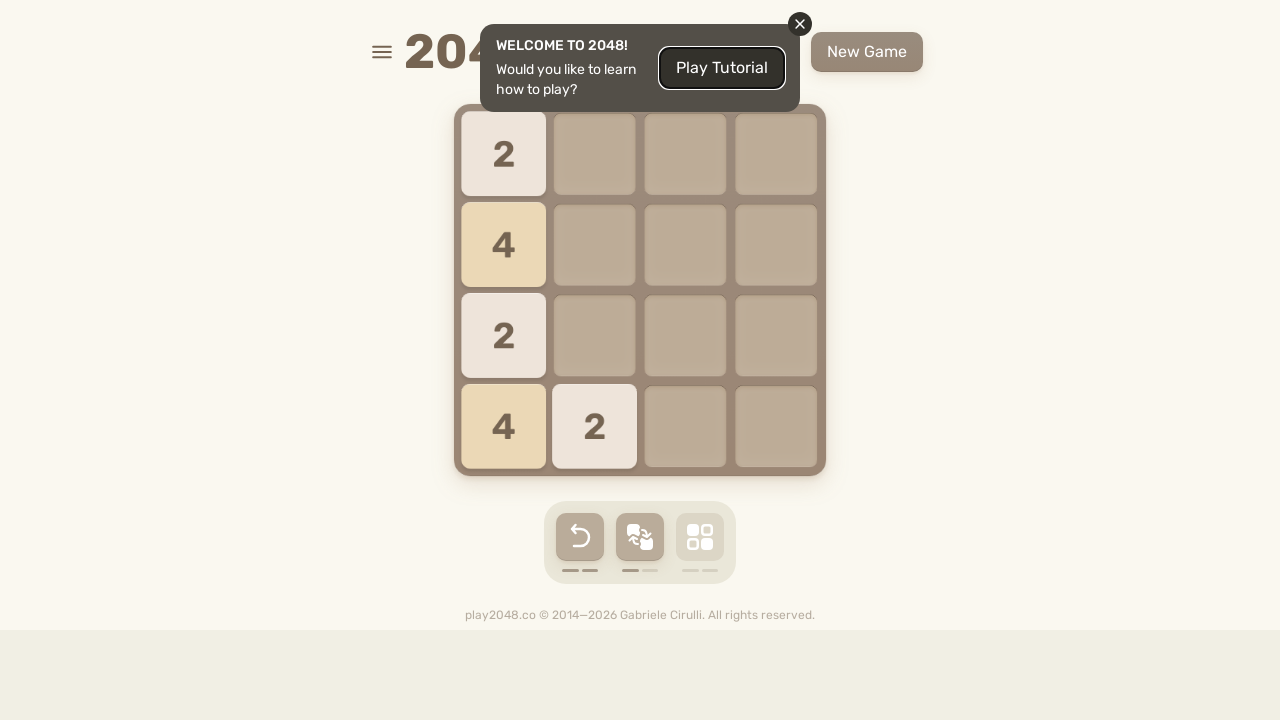

Waited 100ms for tile animation
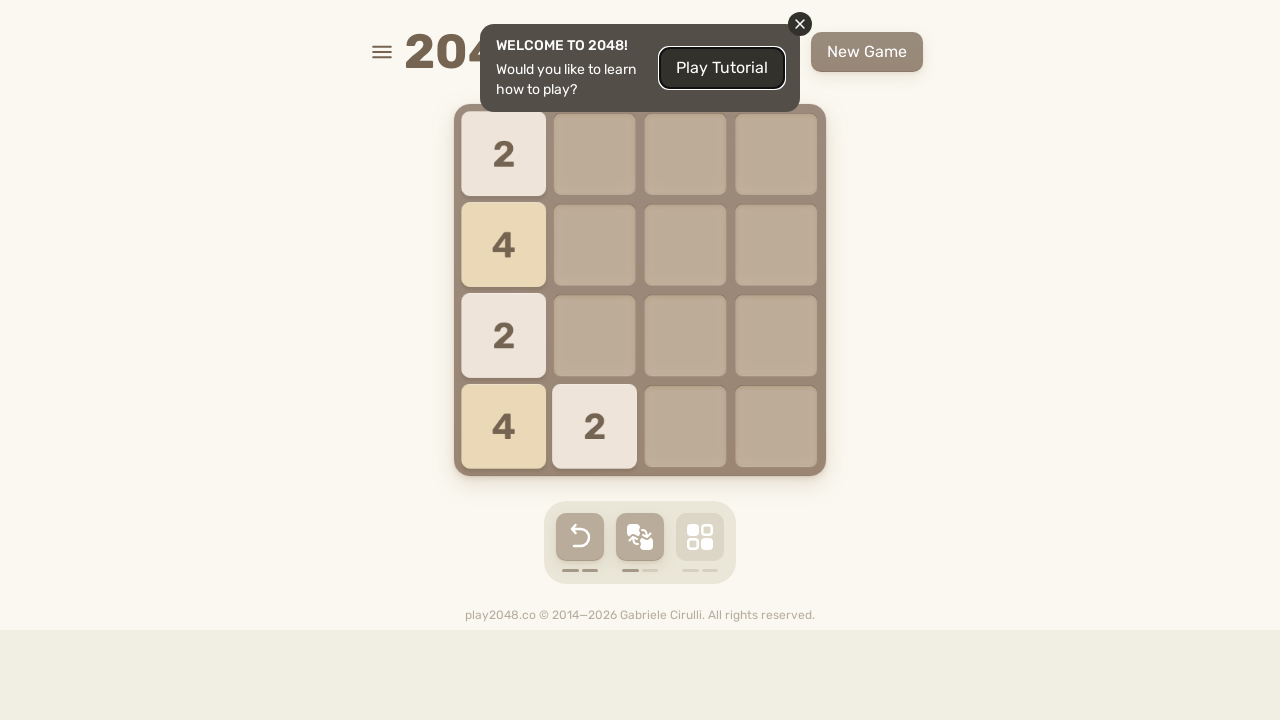

Move 3: Pressed ArrowLeft key
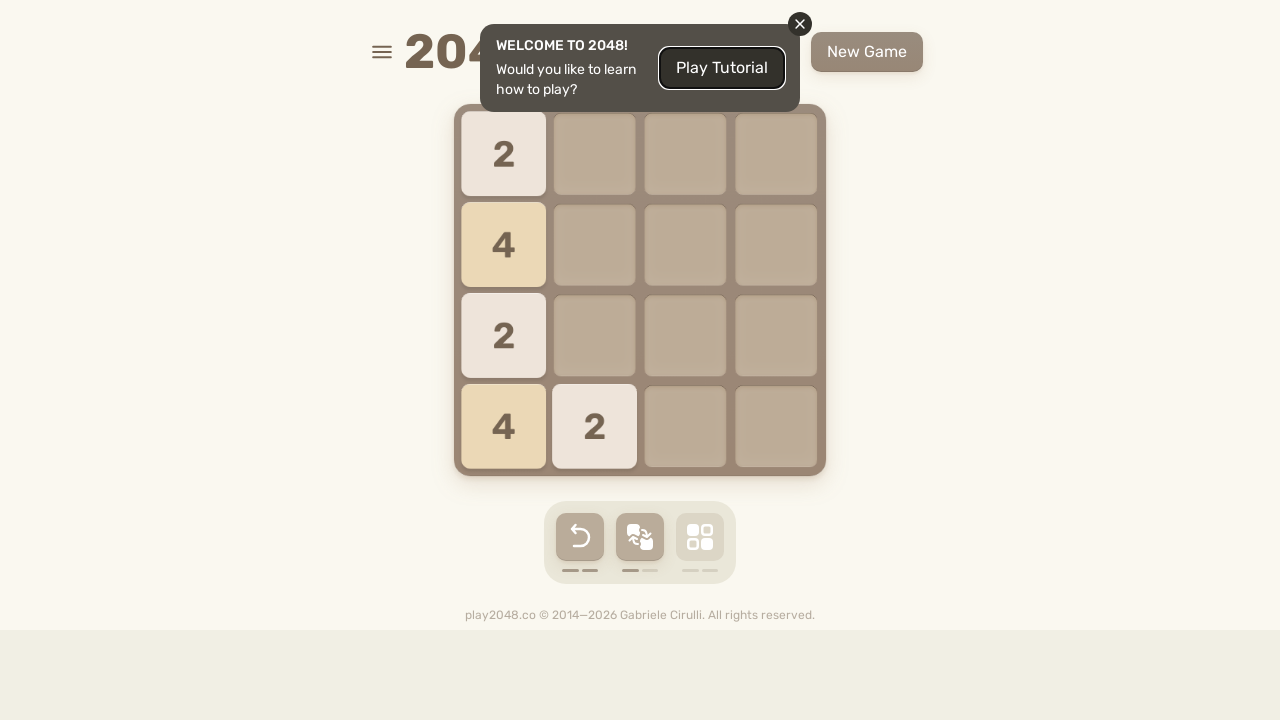

Waited 100ms for tile animation
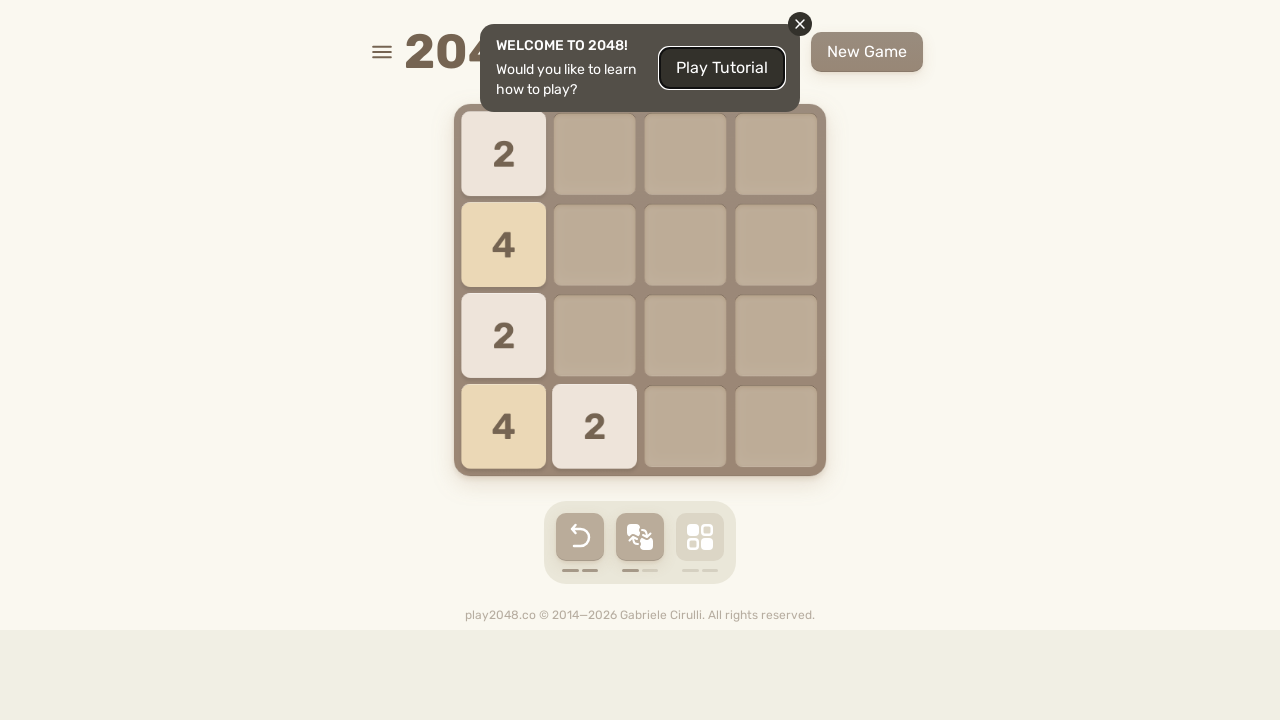

Move 3: Pressed ArrowDown key
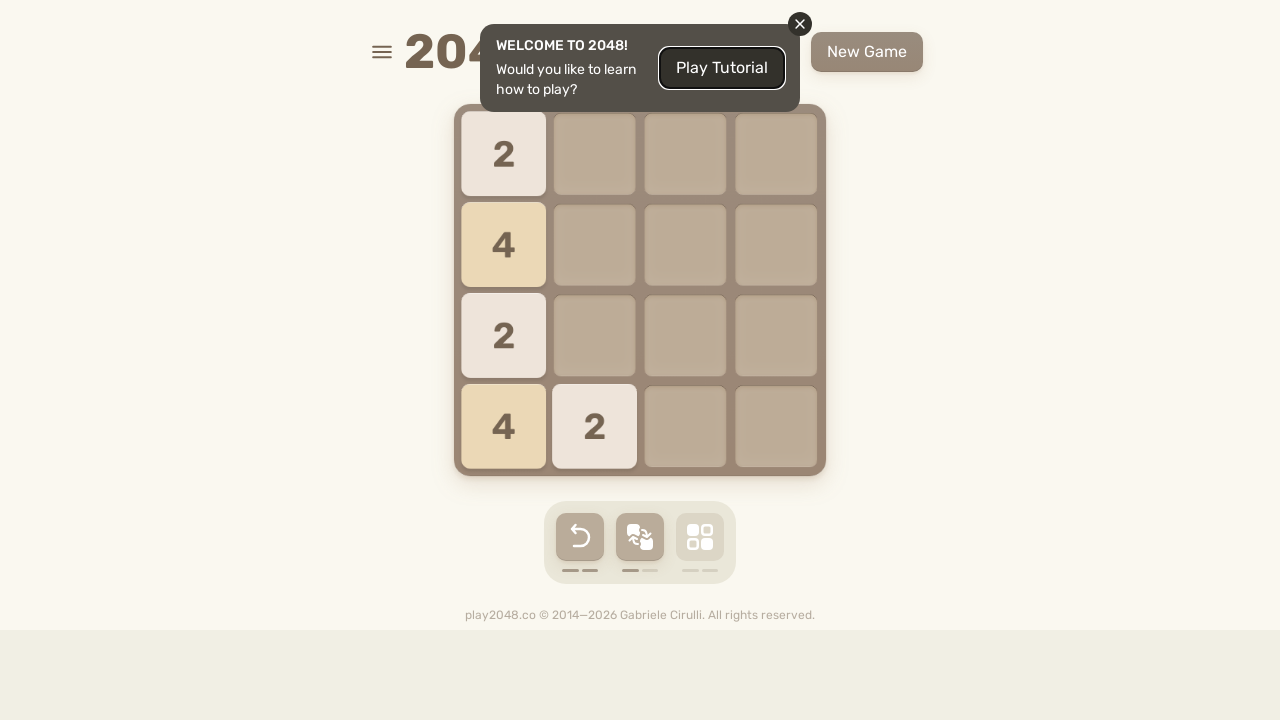

Waited 100ms for tile animation
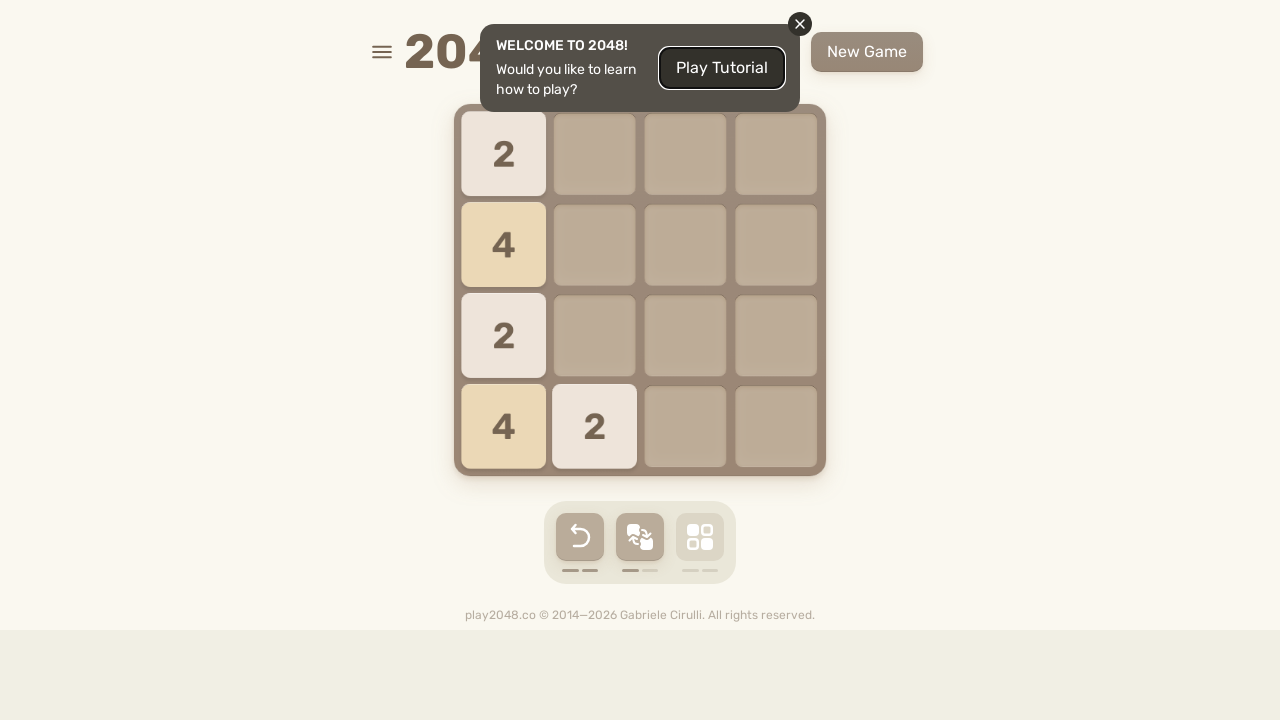

Move 4: Pressed ArrowLeft key
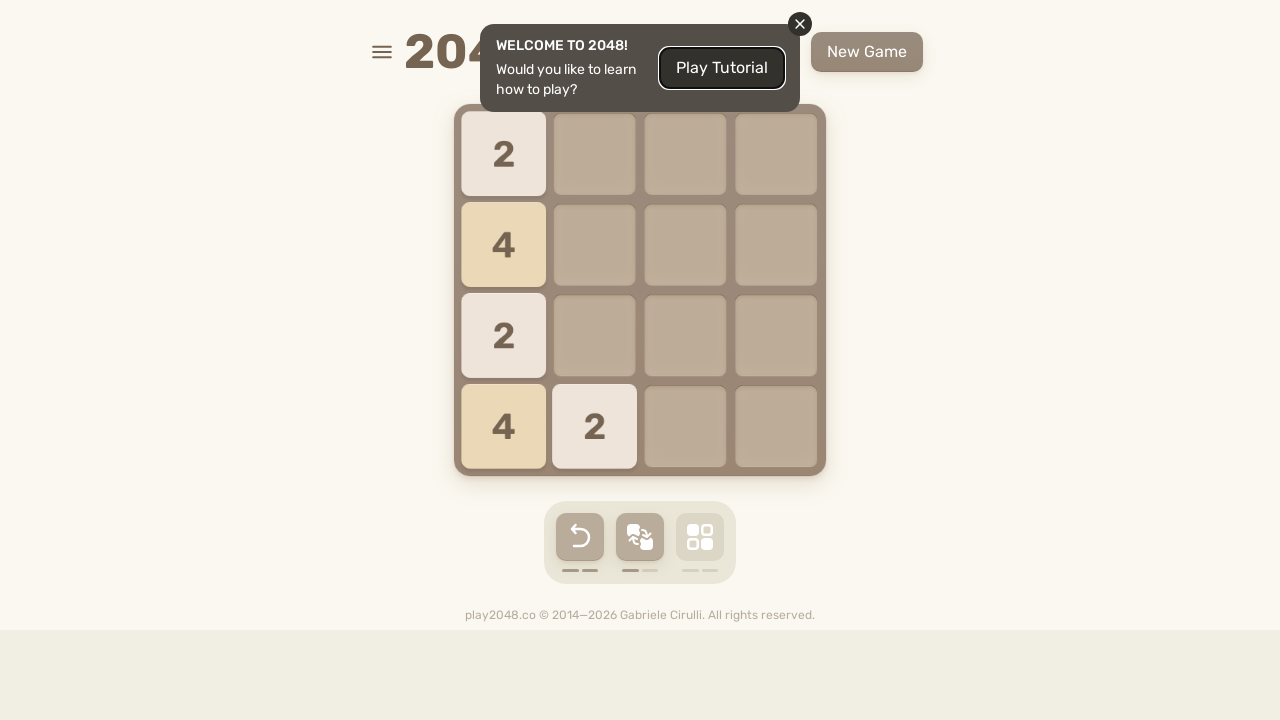

Waited 100ms for tile animation
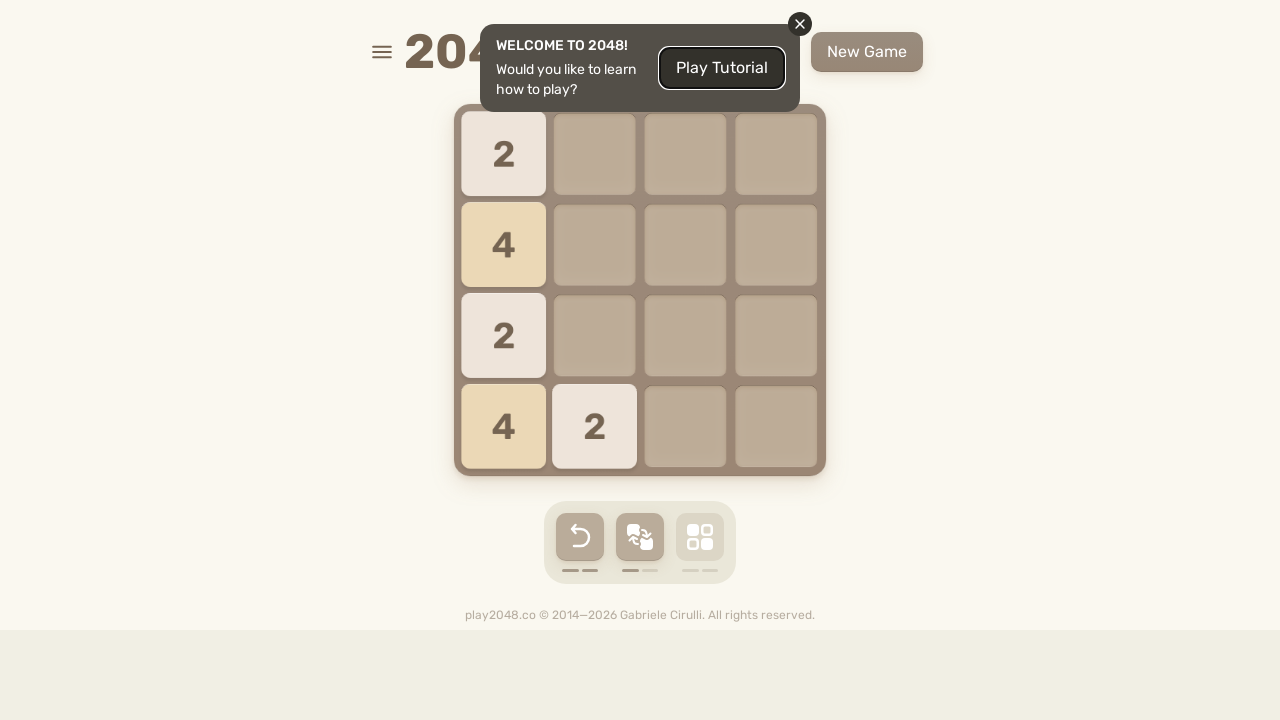

Move 4: Pressed ArrowLeft key
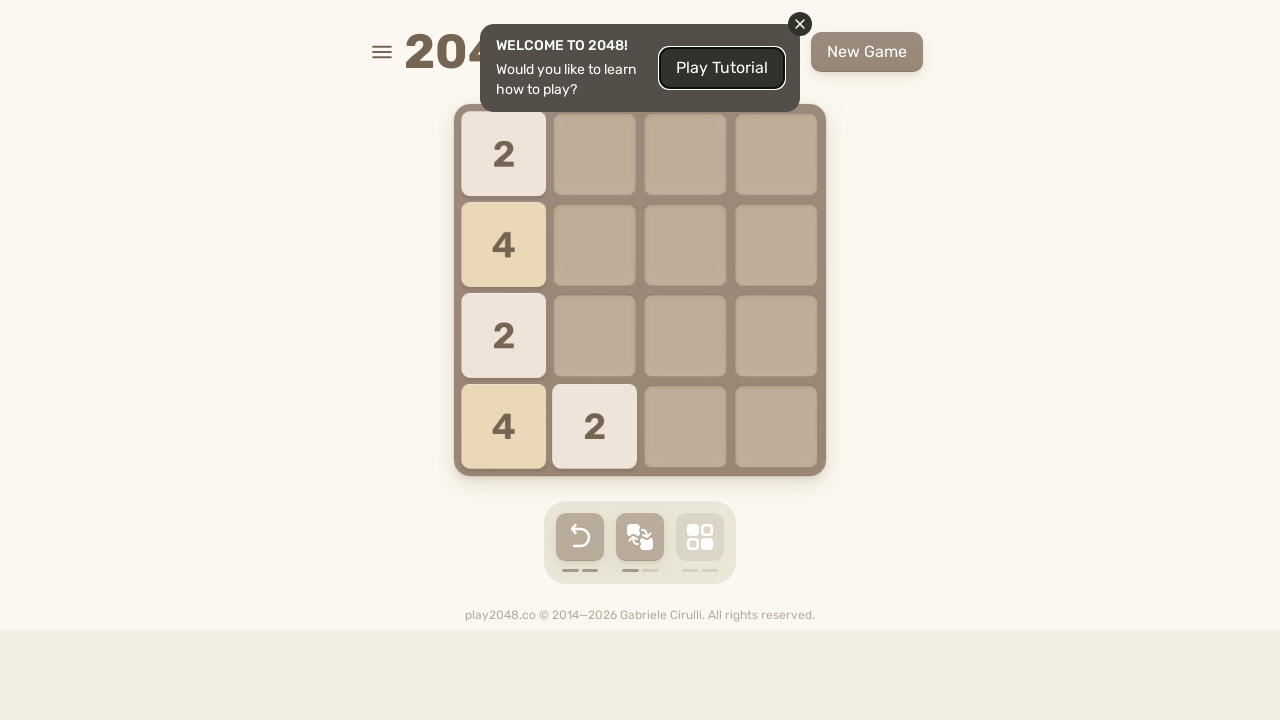

Waited 100ms for tile animation
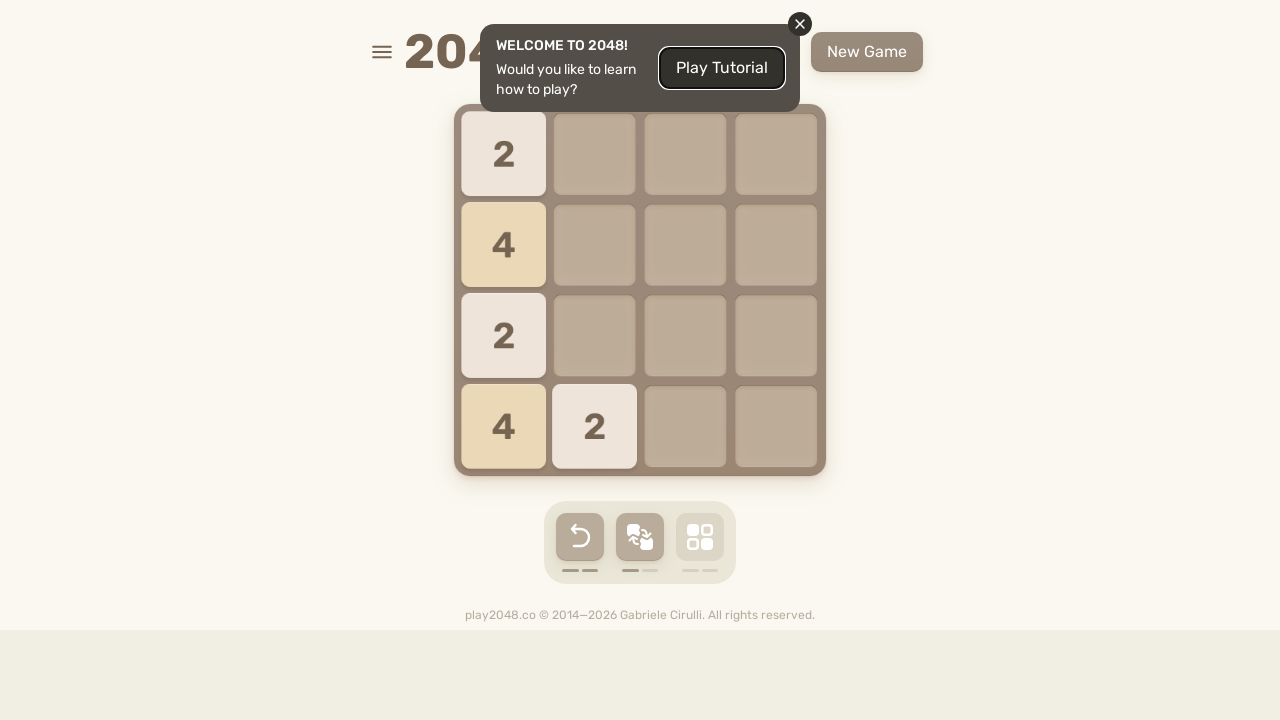

Move 4: Pressed ArrowDown key
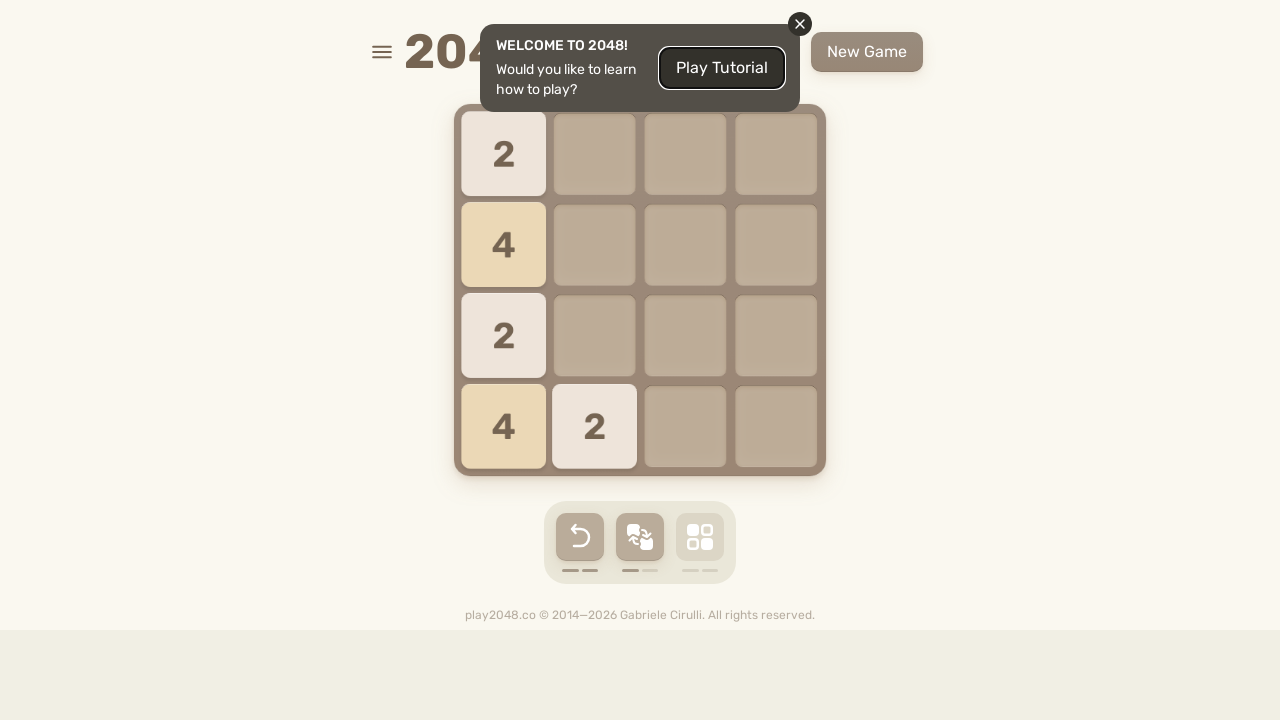

Waited 100ms for tile animation
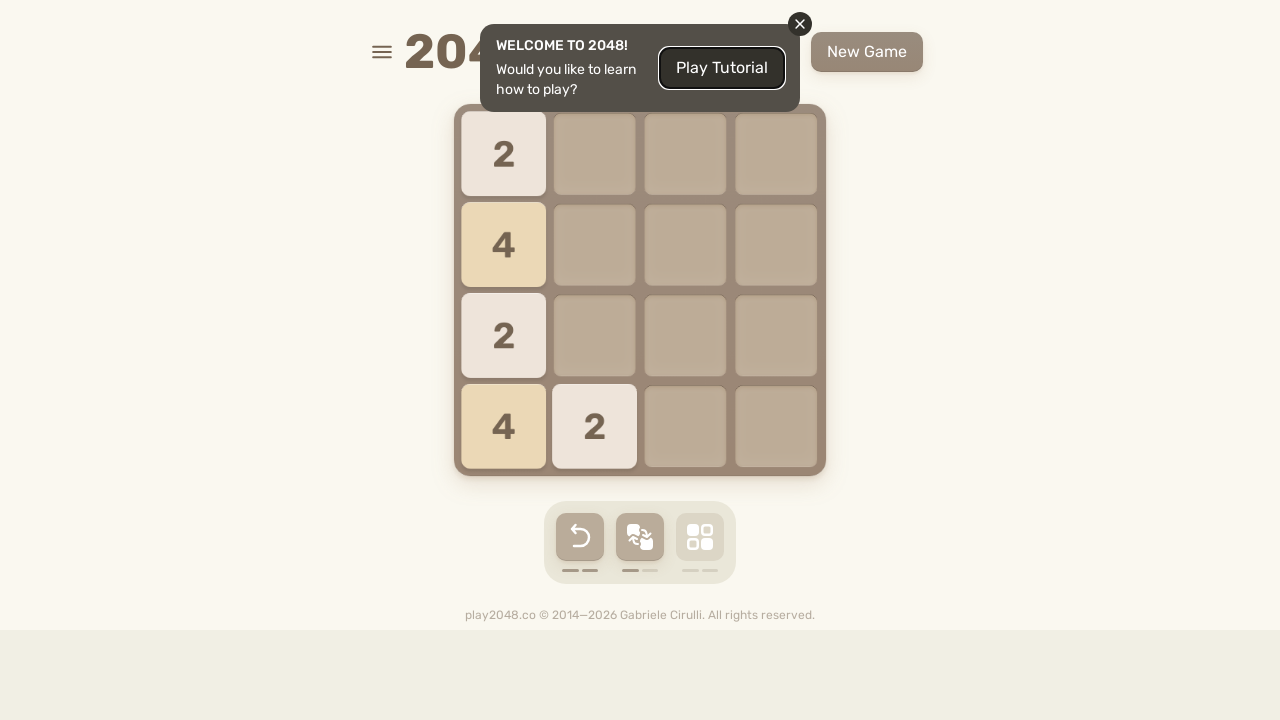

Move 5: Pressed ArrowLeft key
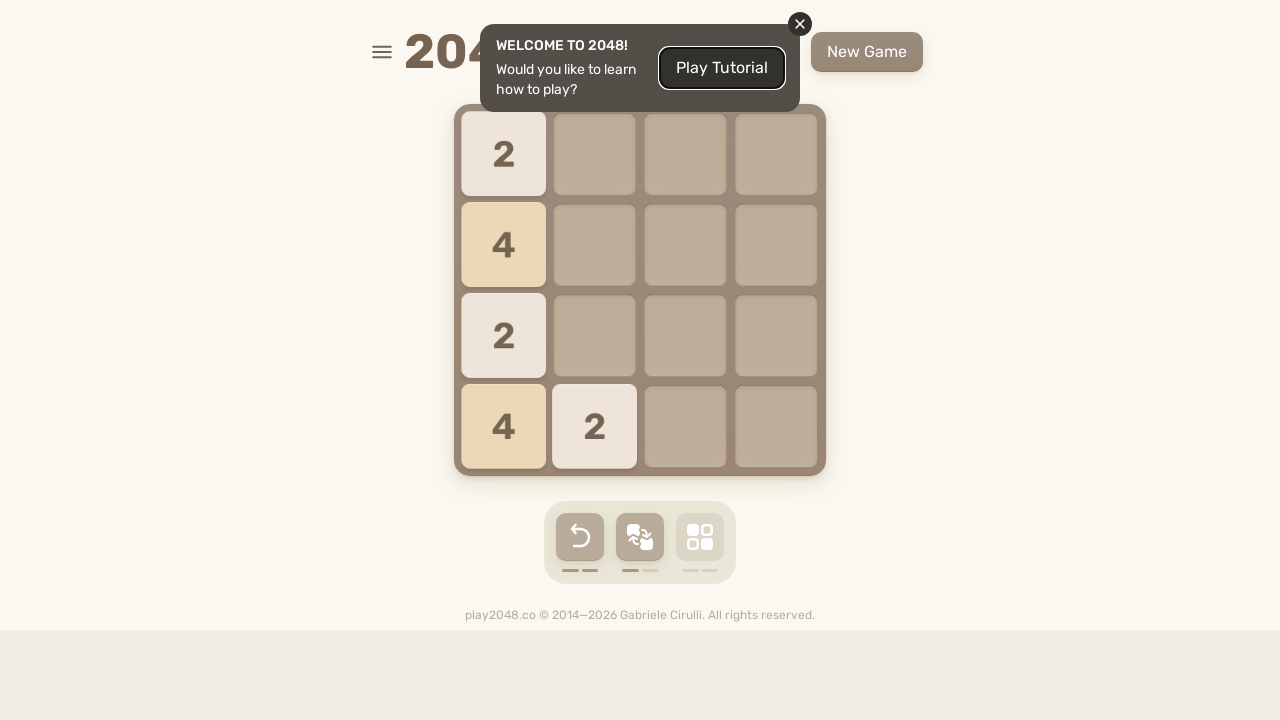

Waited 100ms for tile animation
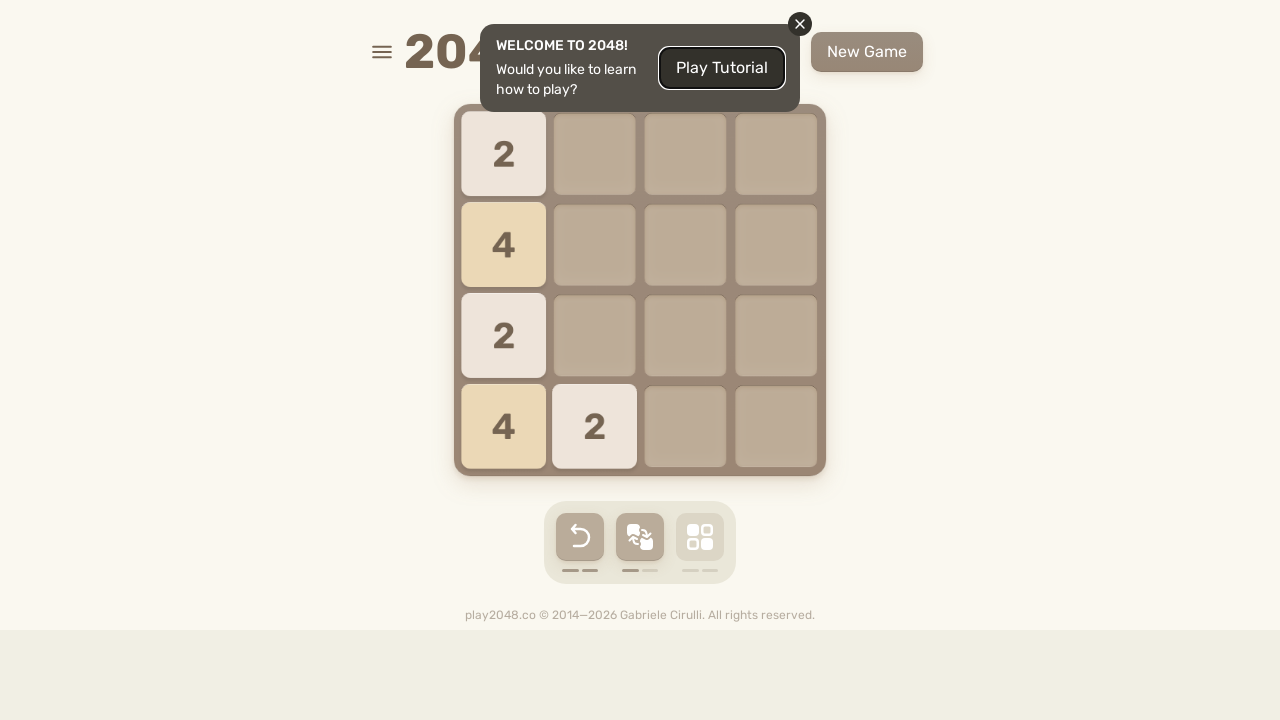

Move 5: Pressed ArrowLeft key
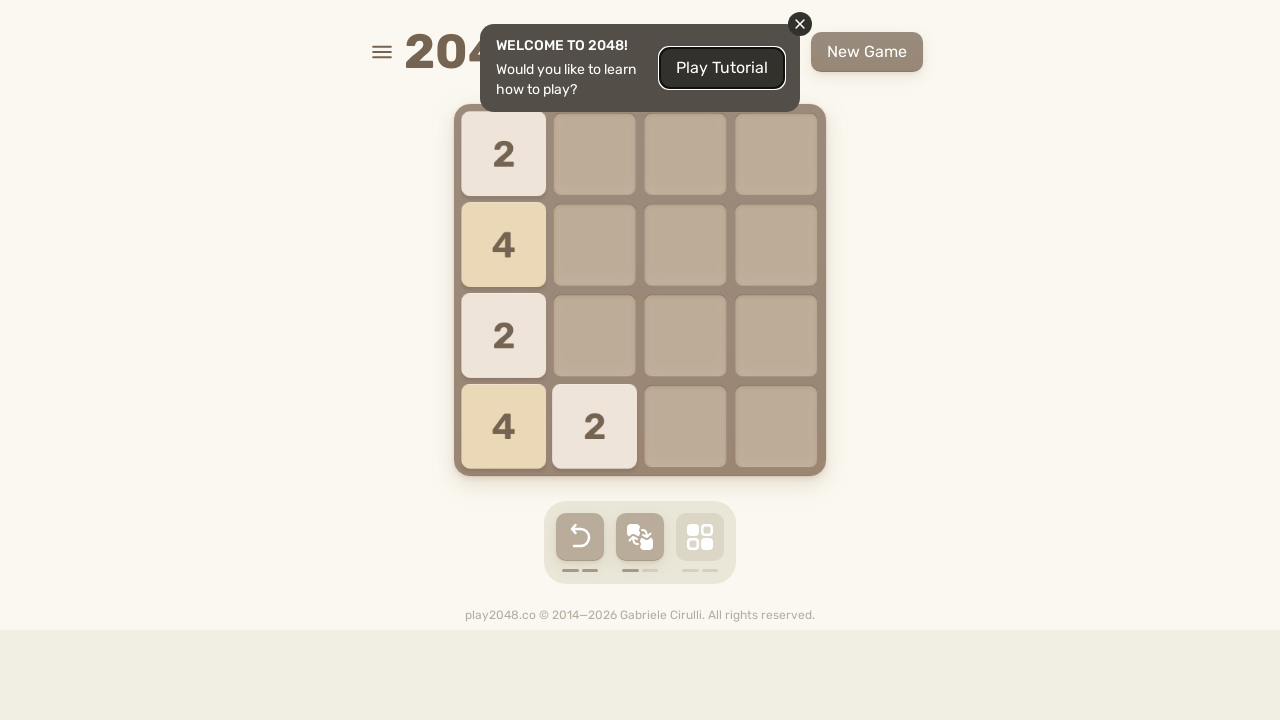

Waited 100ms for tile animation
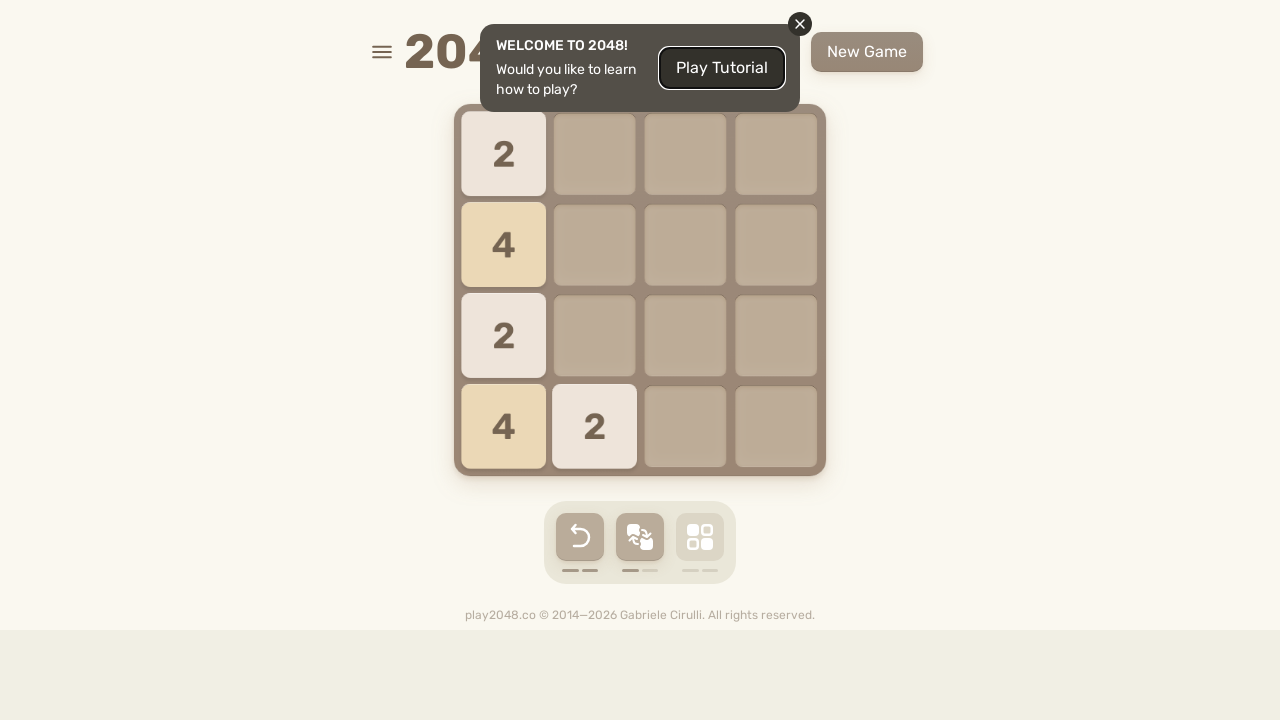

Move 5: Pressed ArrowDown key
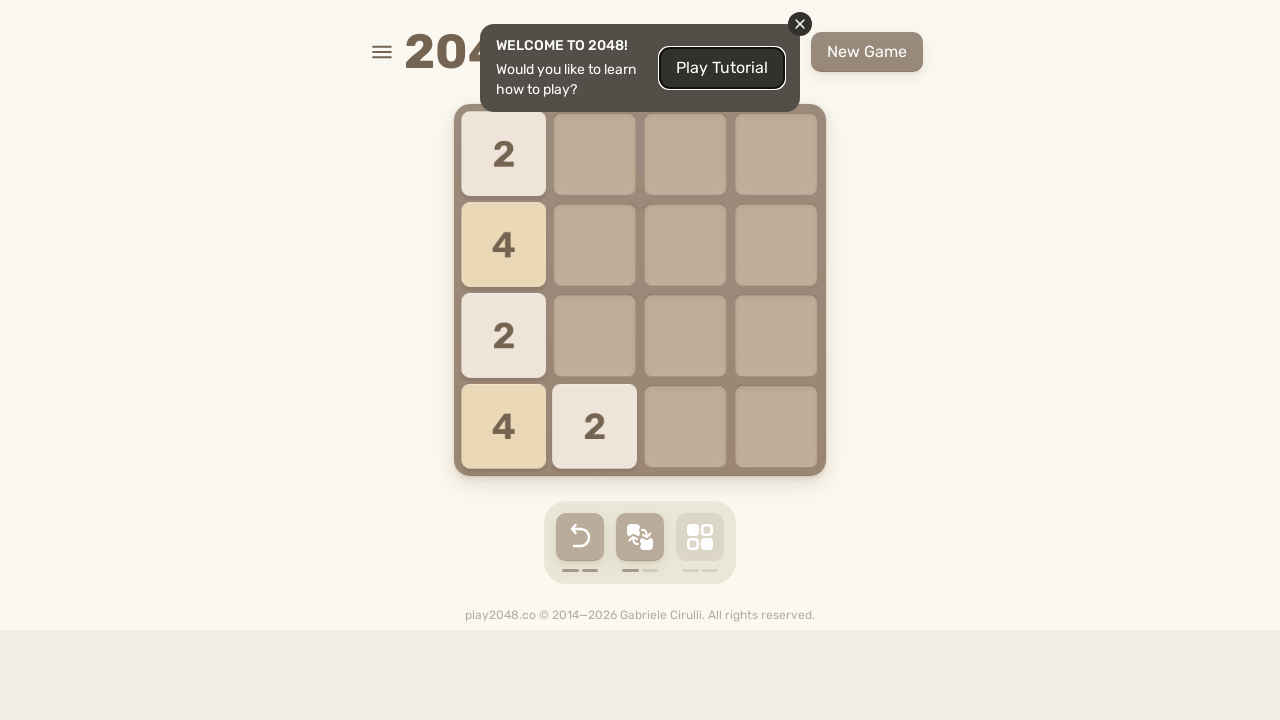

Waited 100ms for tile animation
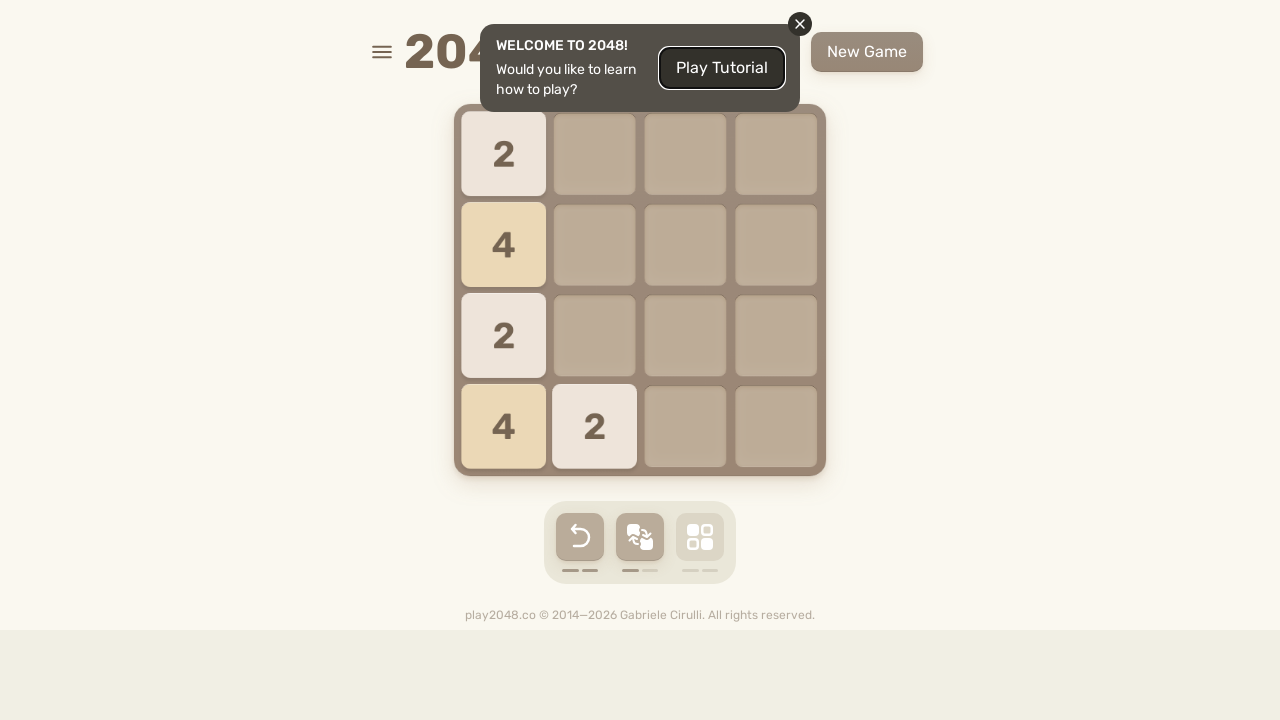

Move 6: Pressed ArrowLeft key
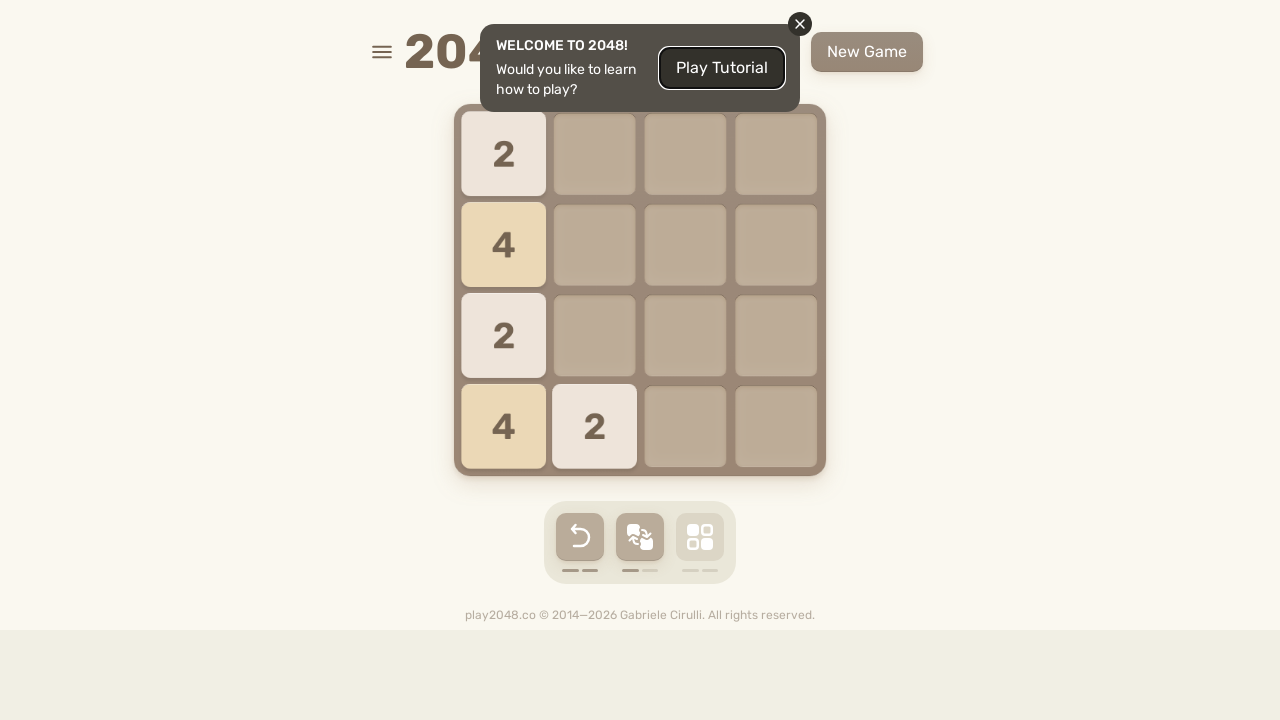

Waited 100ms for tile animation
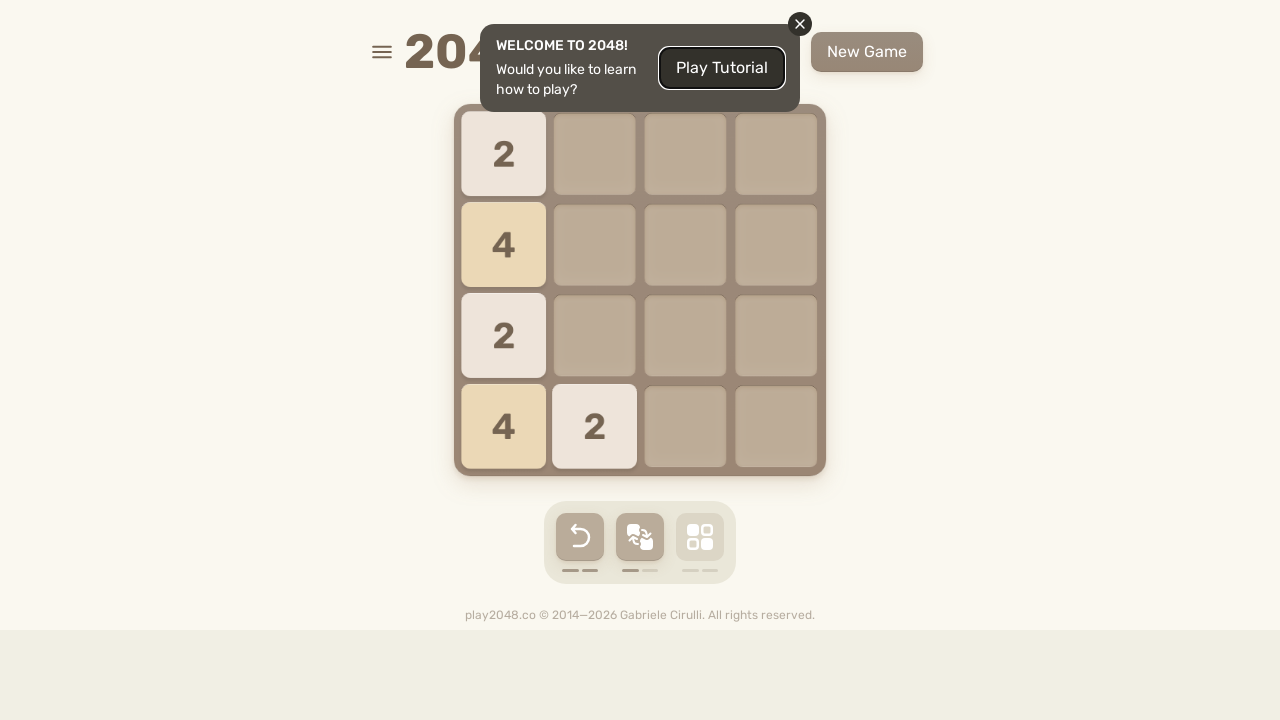

Move 6: Pressed ArrowLeft key
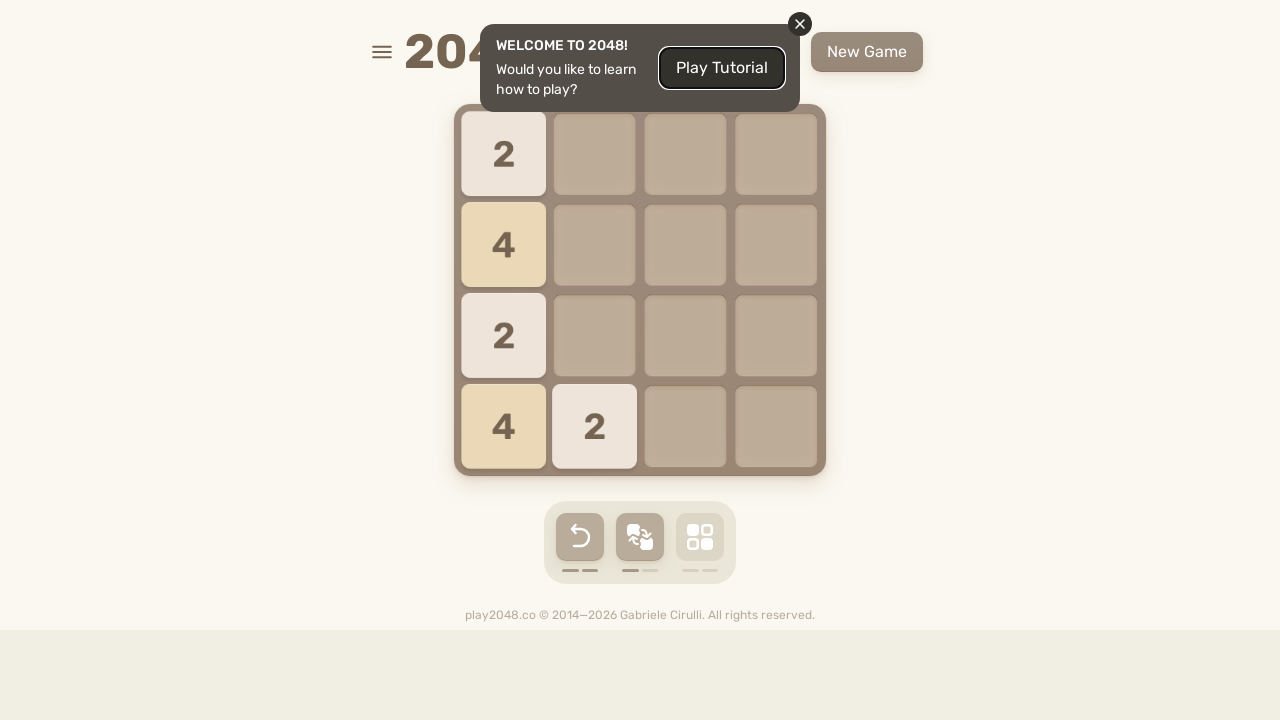

Waited 100ms for tile animation
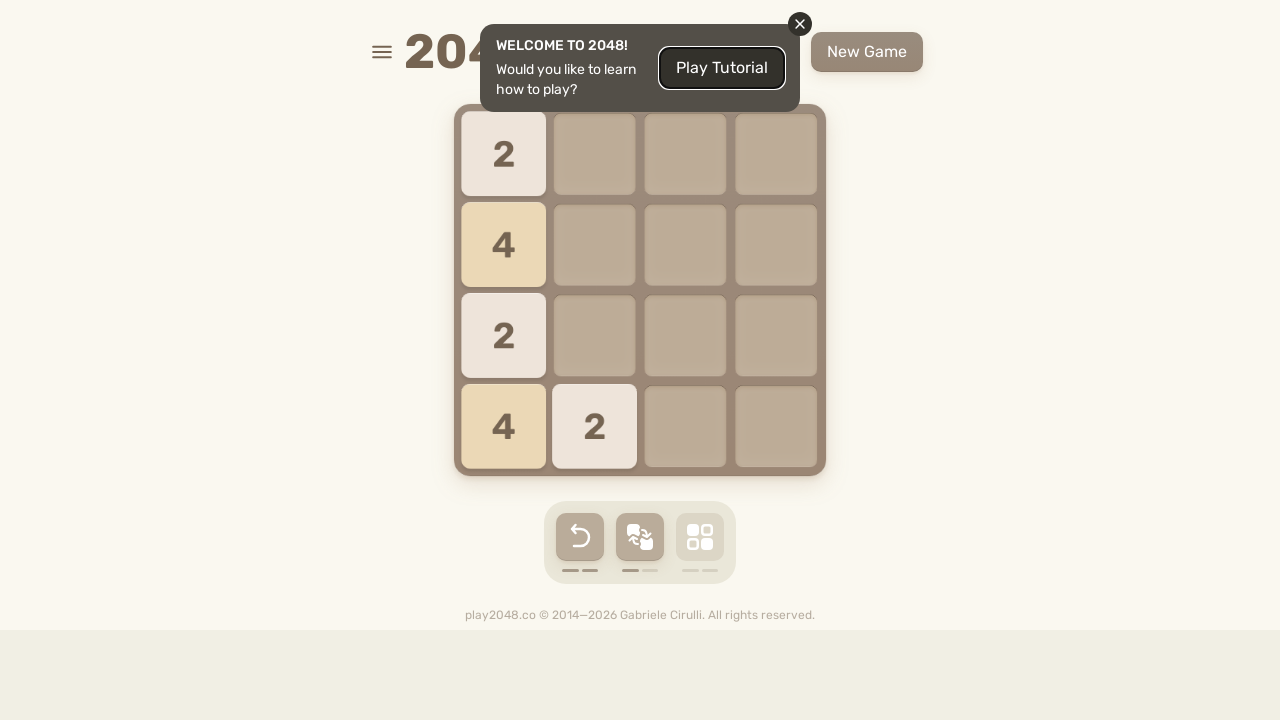

Move 6: Pressed ArrowDown key
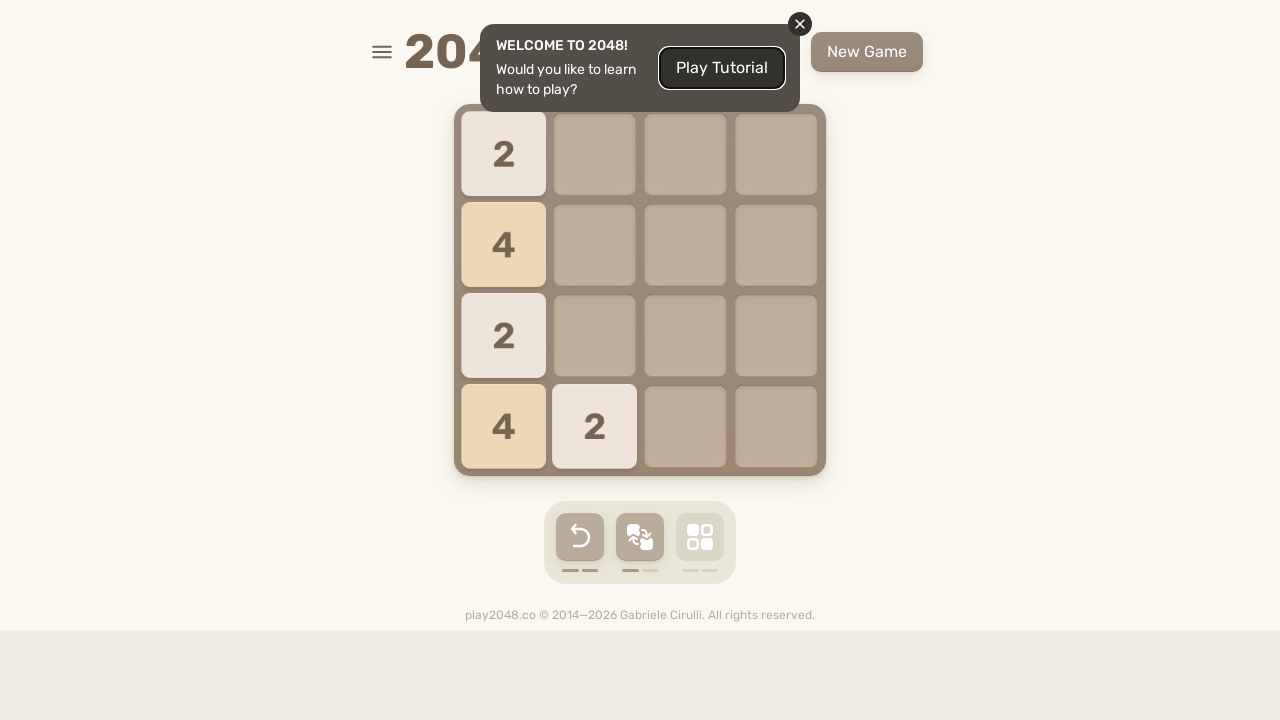

Waited 100ms for tile animation
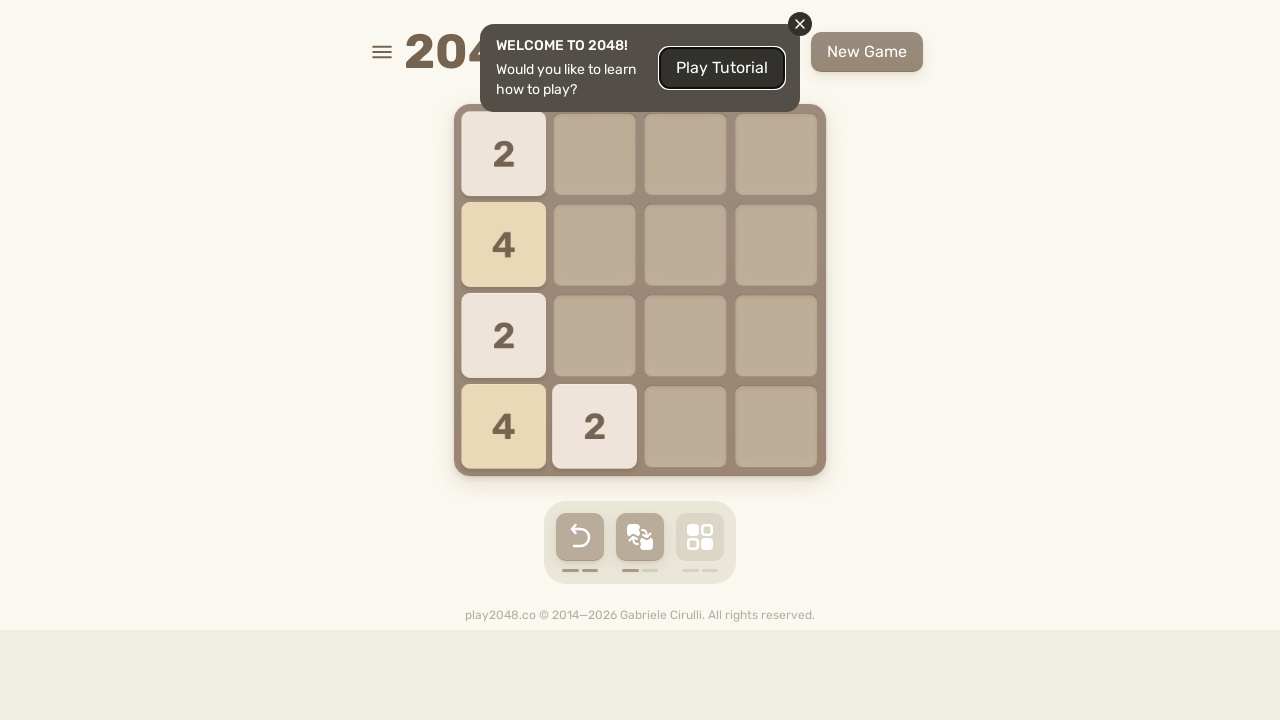

Move 6: Pressed ArrowRight key (every 5th move)
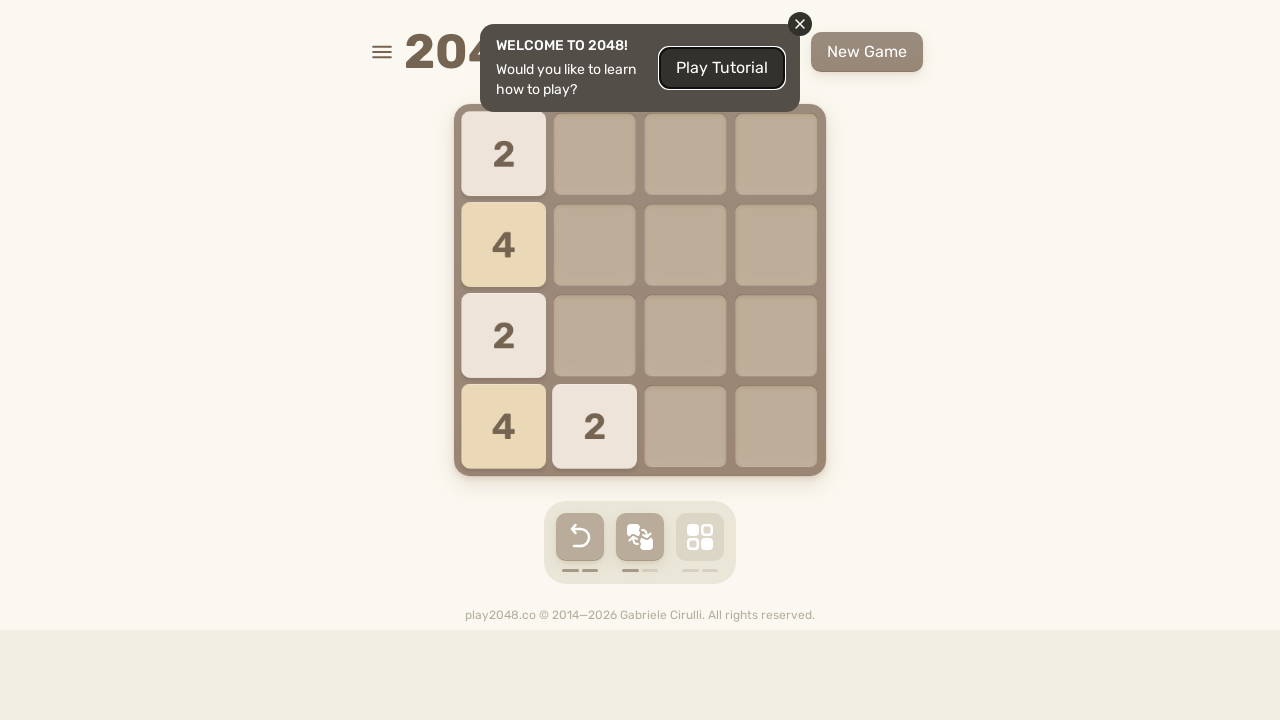

Waited 100ms for tile animation
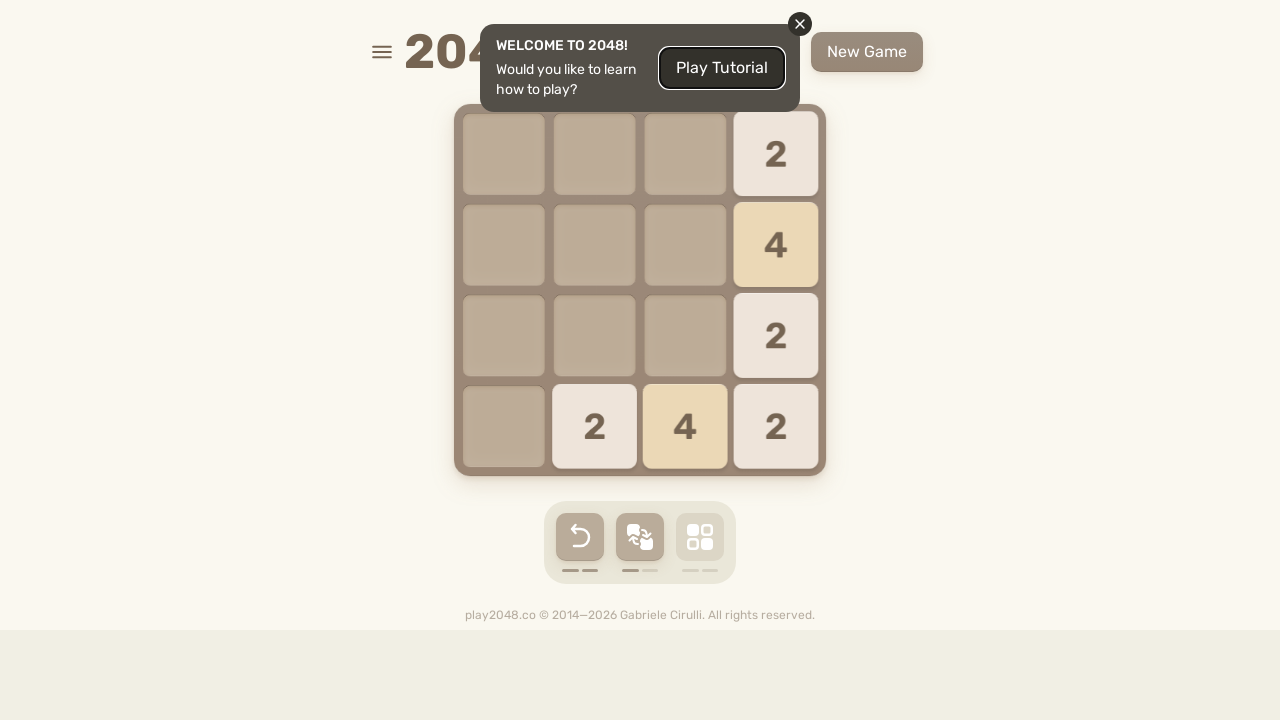

Move 7: Pressed ArrowLeft key
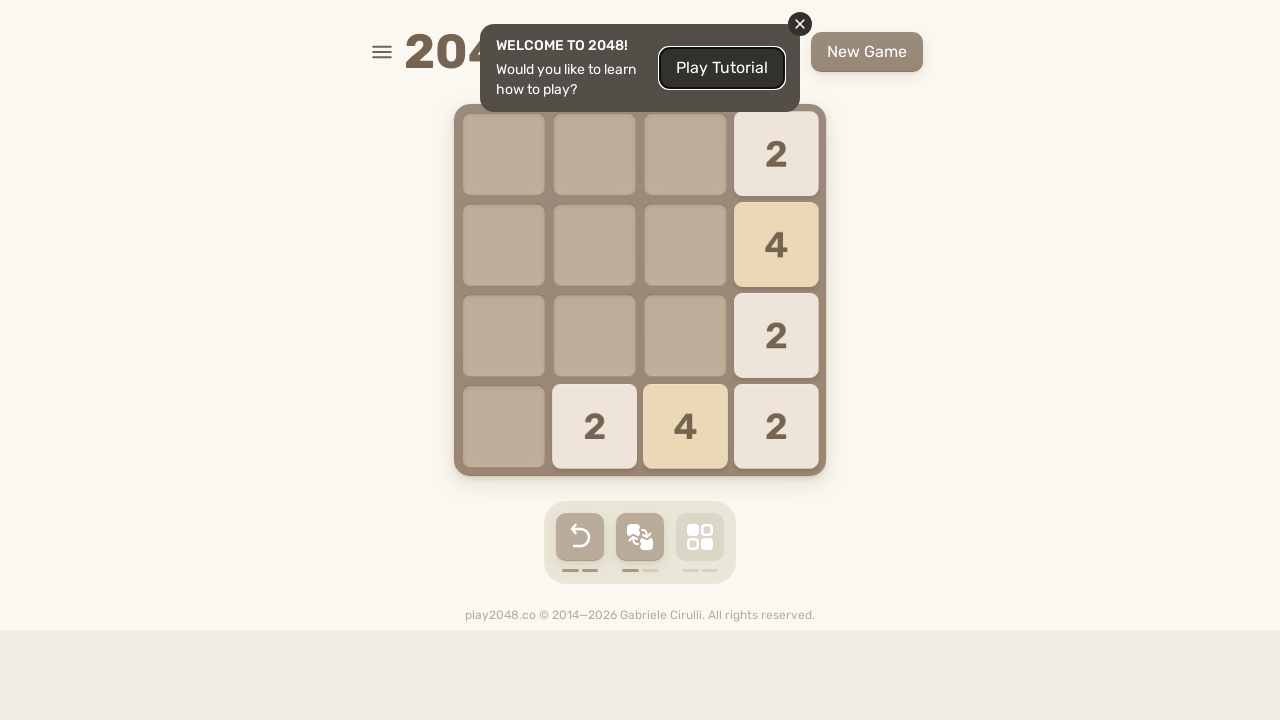

Waited 100ms for tile animation
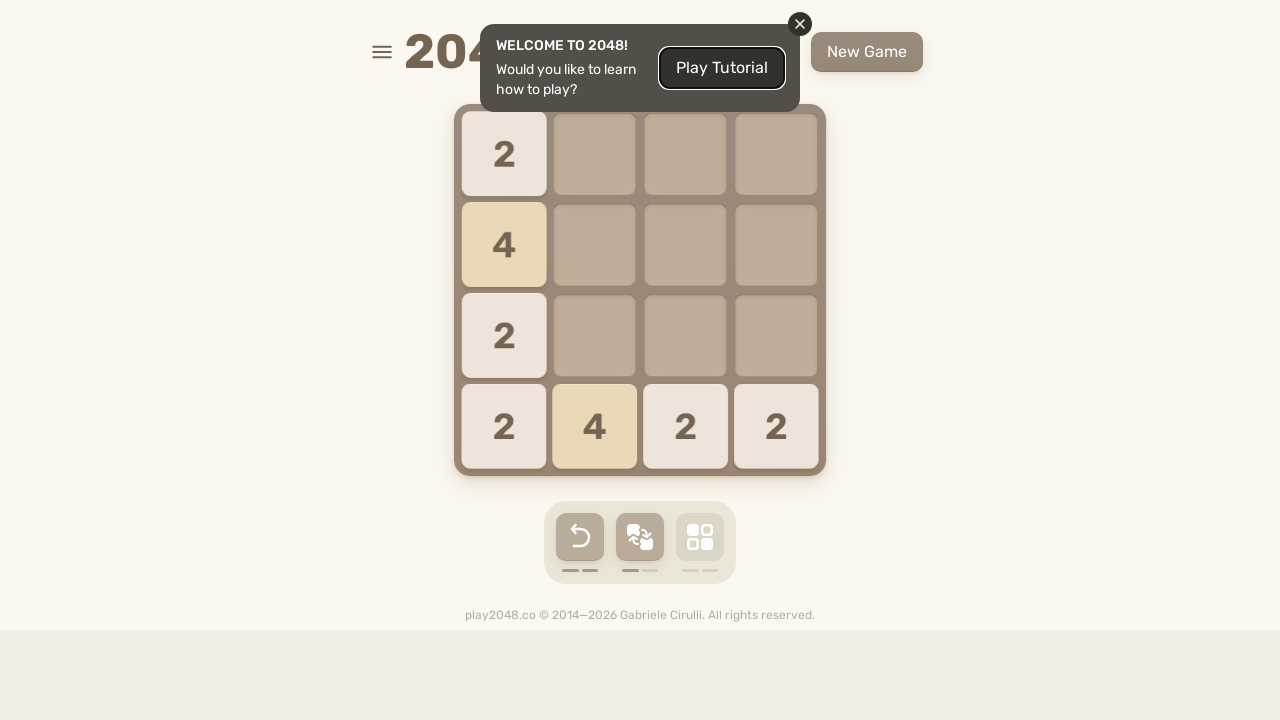

Move 7: Pressed ArrowLeft key
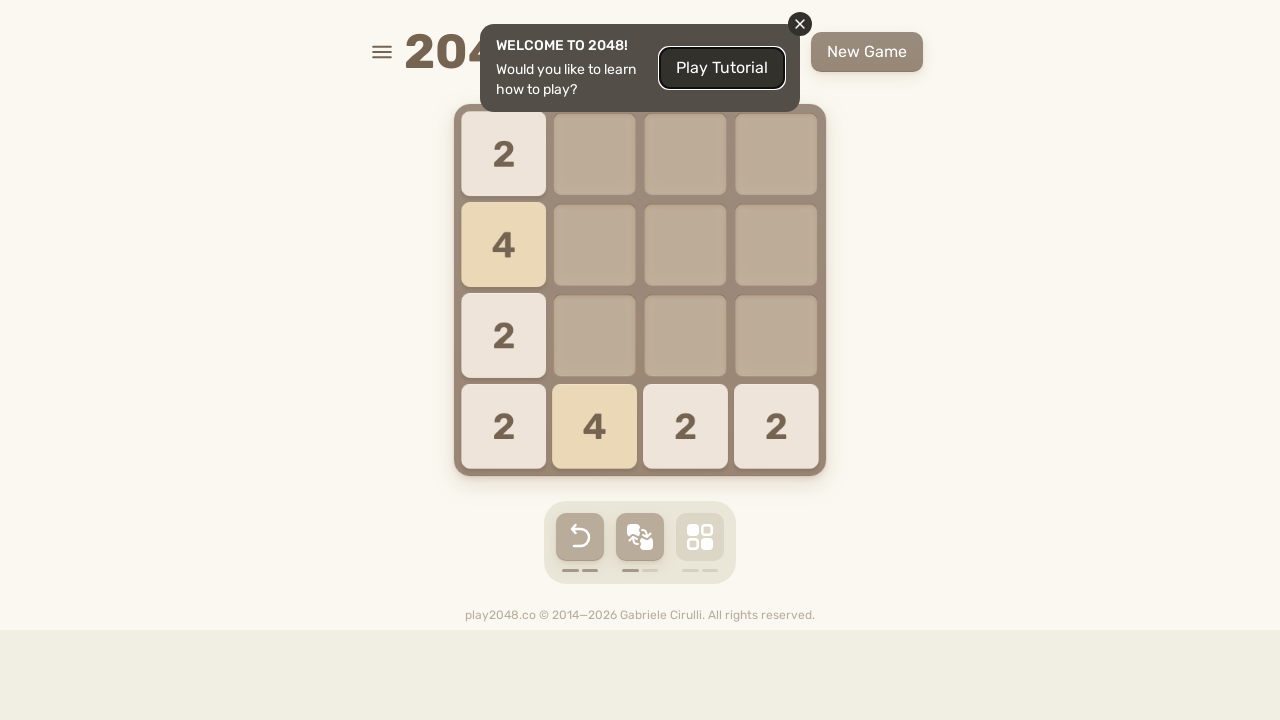

Waited 100ms for tile animation
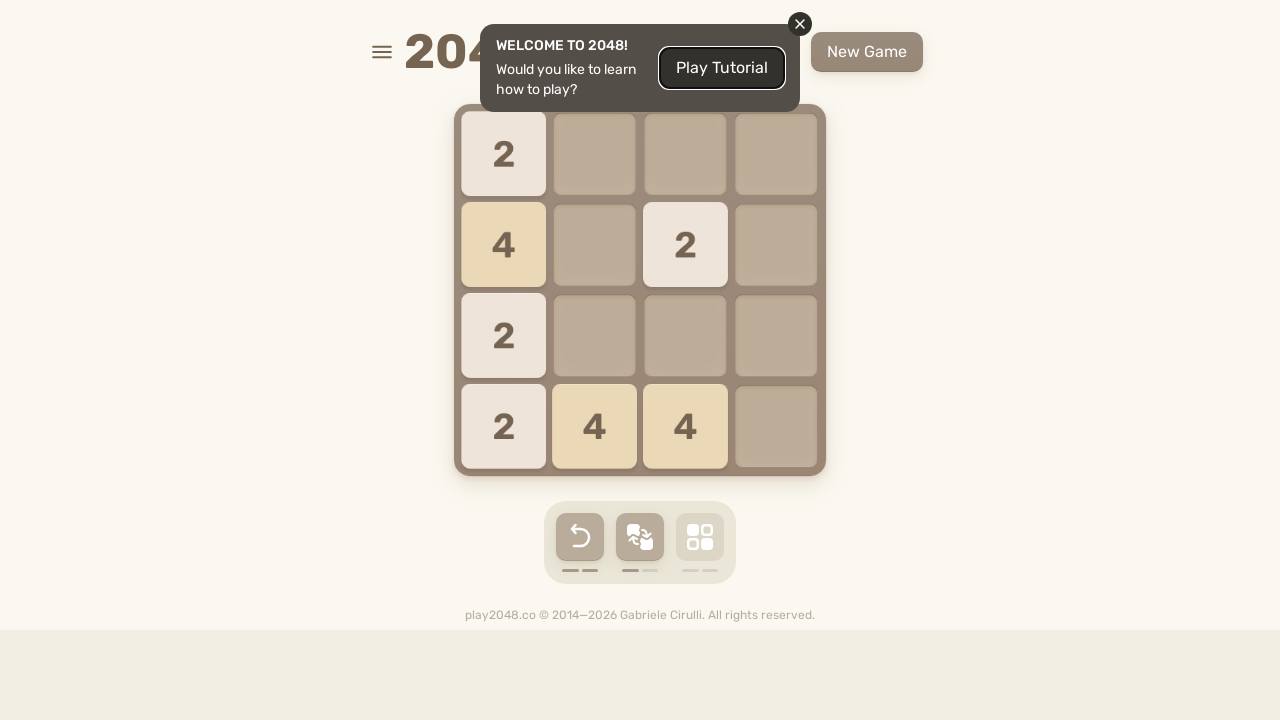

Move 7: Pressed ArrowDown key
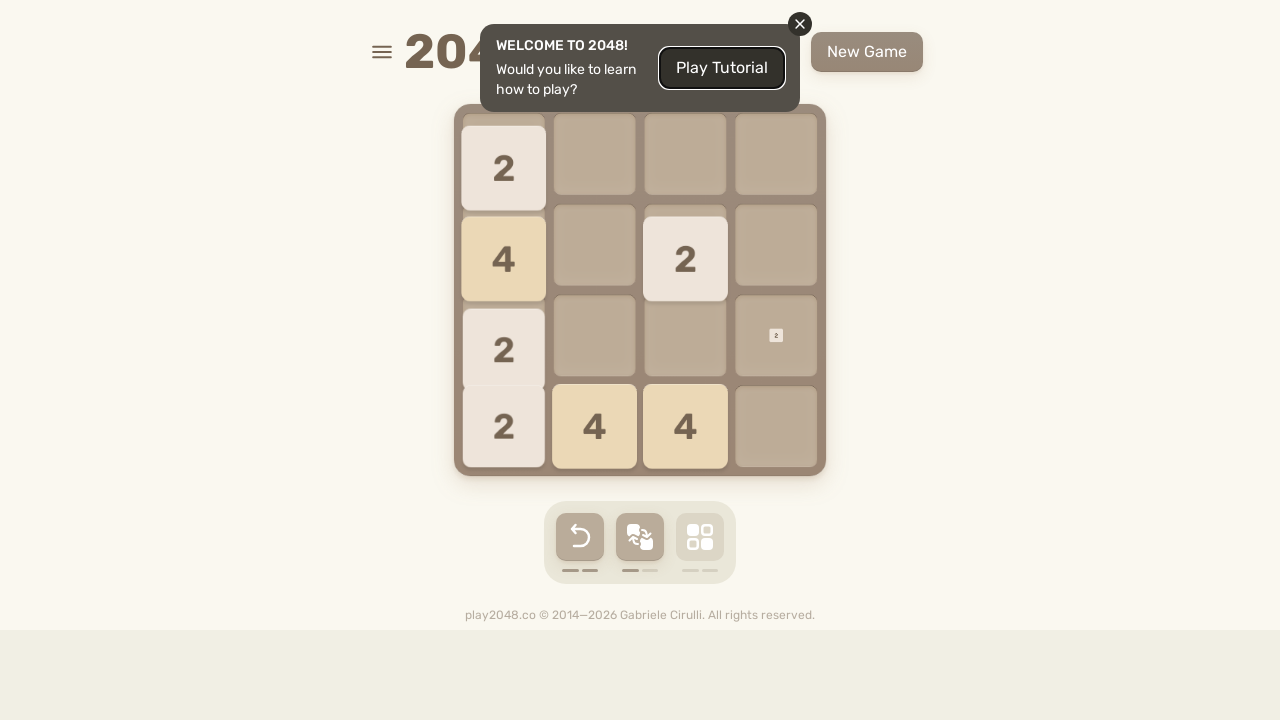

Waited 100ms for tile animation
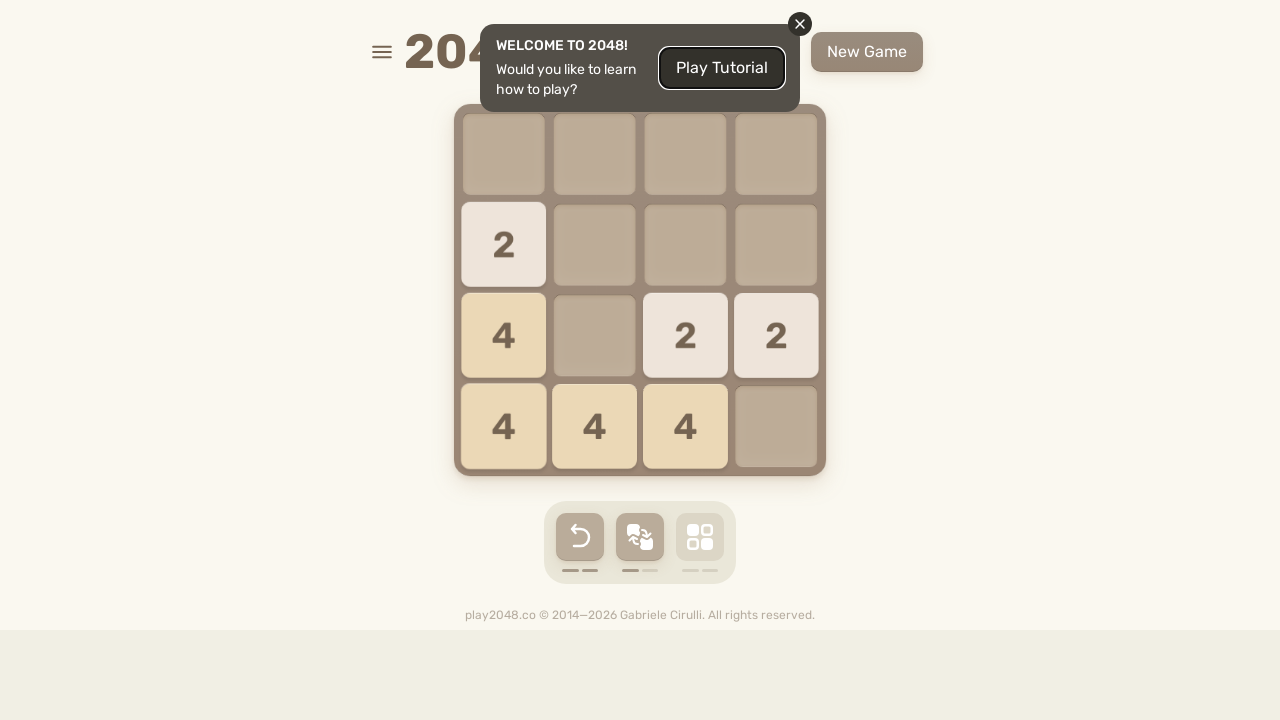

Move 8: Pressed ArrowLeft key
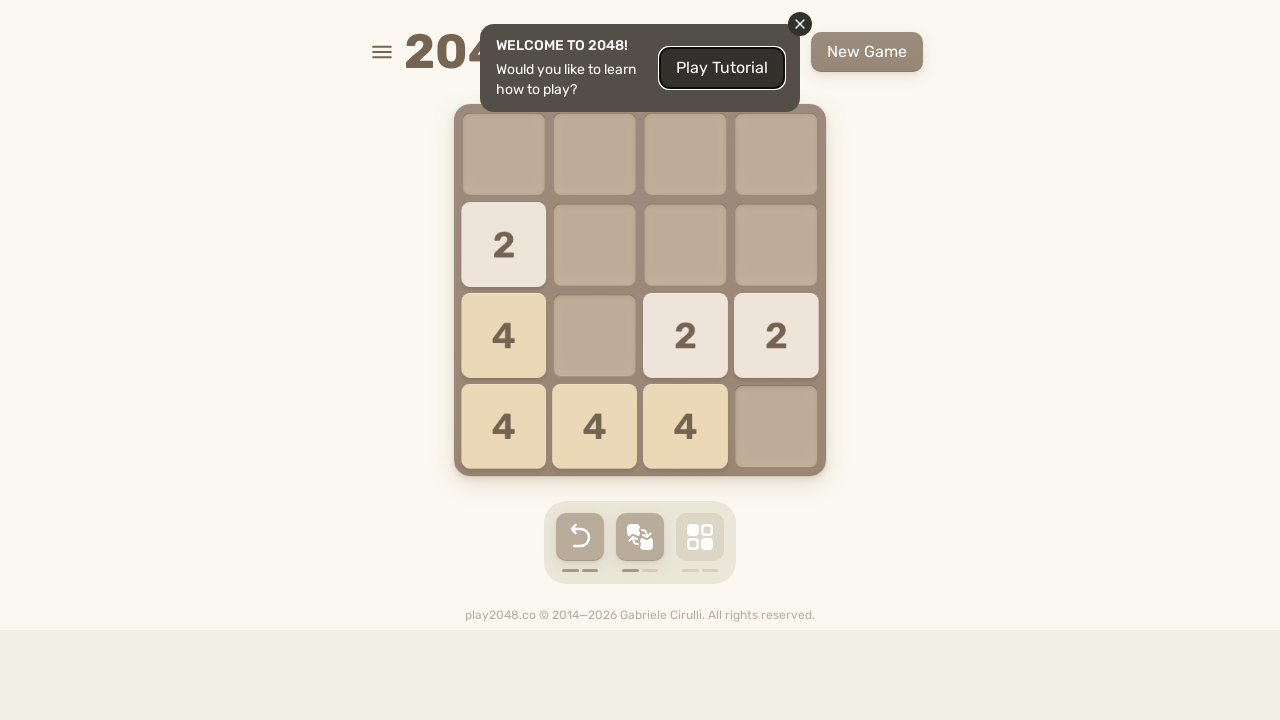

Waited 100ms for tile animation
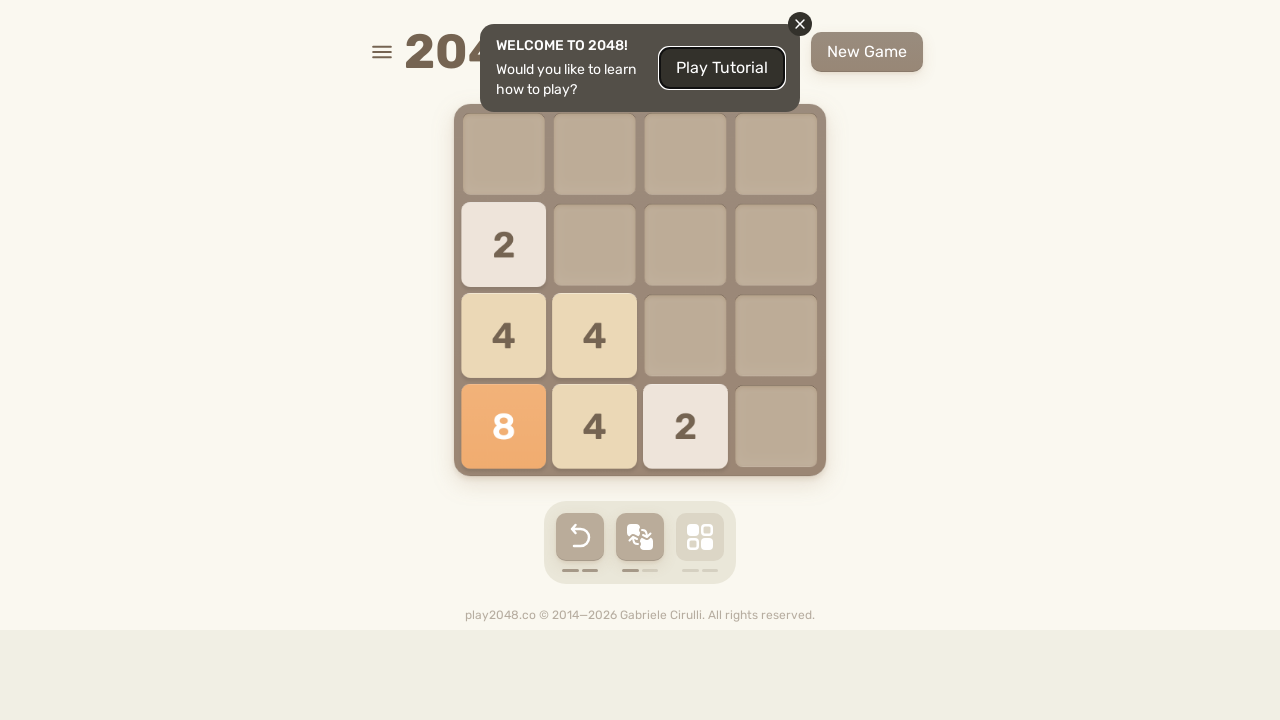

Move 8: Pressed ArrowLeft key
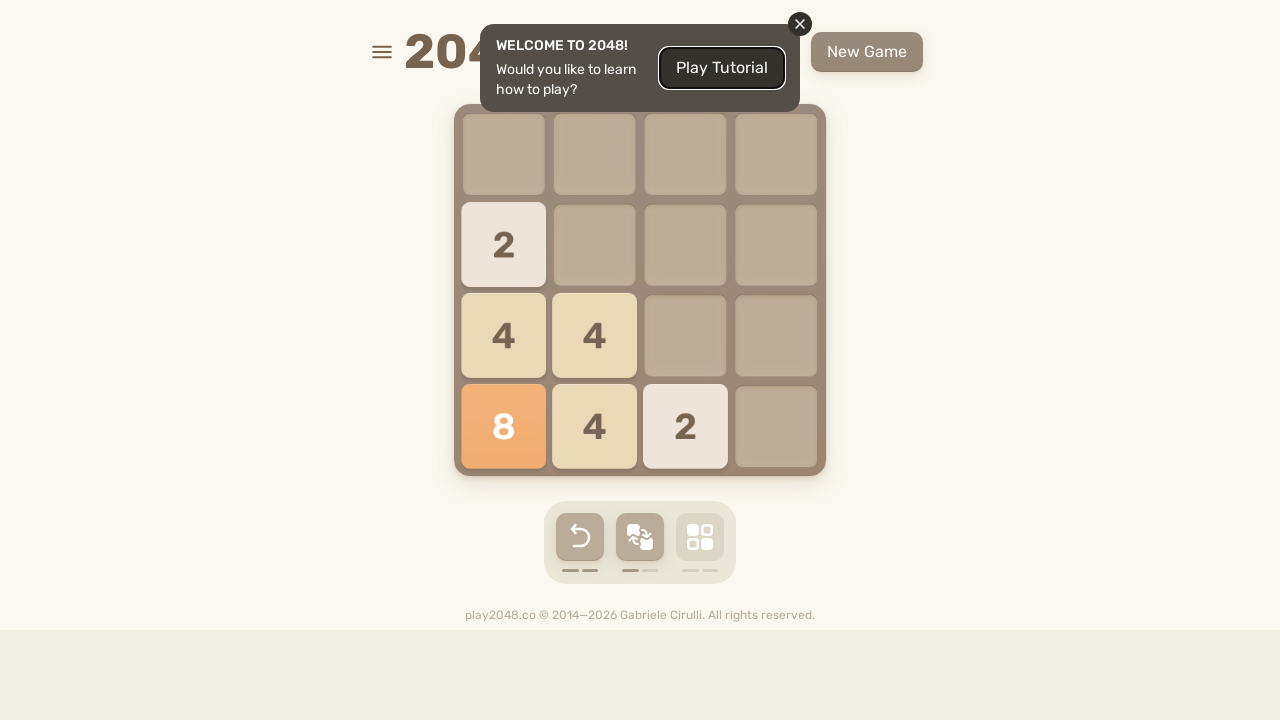

Waited 100ms for tile animation
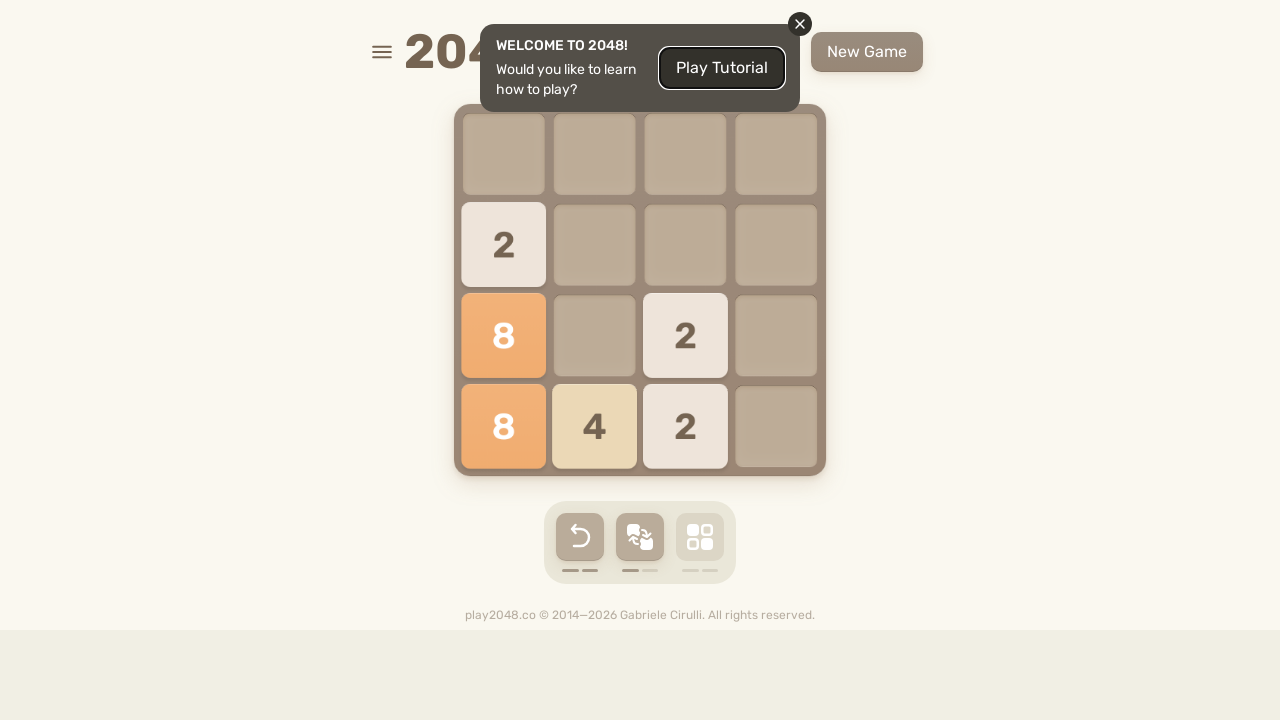

Move 8: Pressed ArrowDown key
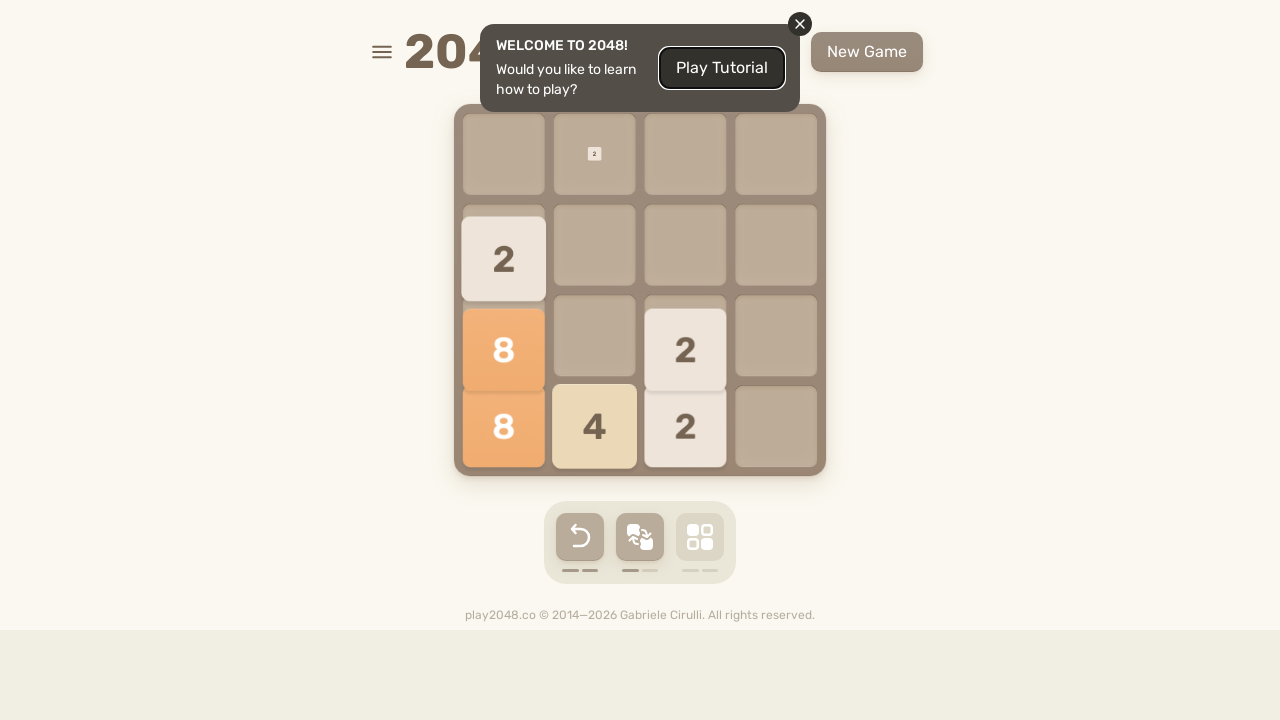

Waited 100ms for tile animation
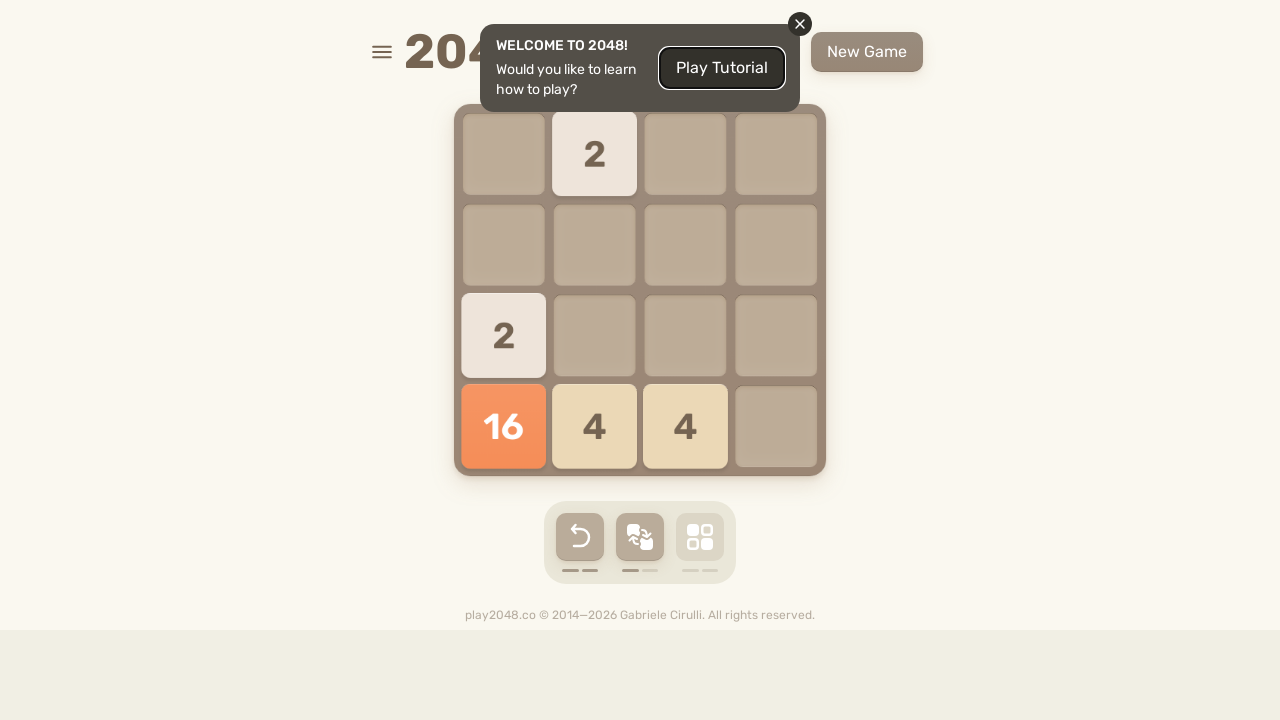

Move 9: Pressed ArrowLeft key
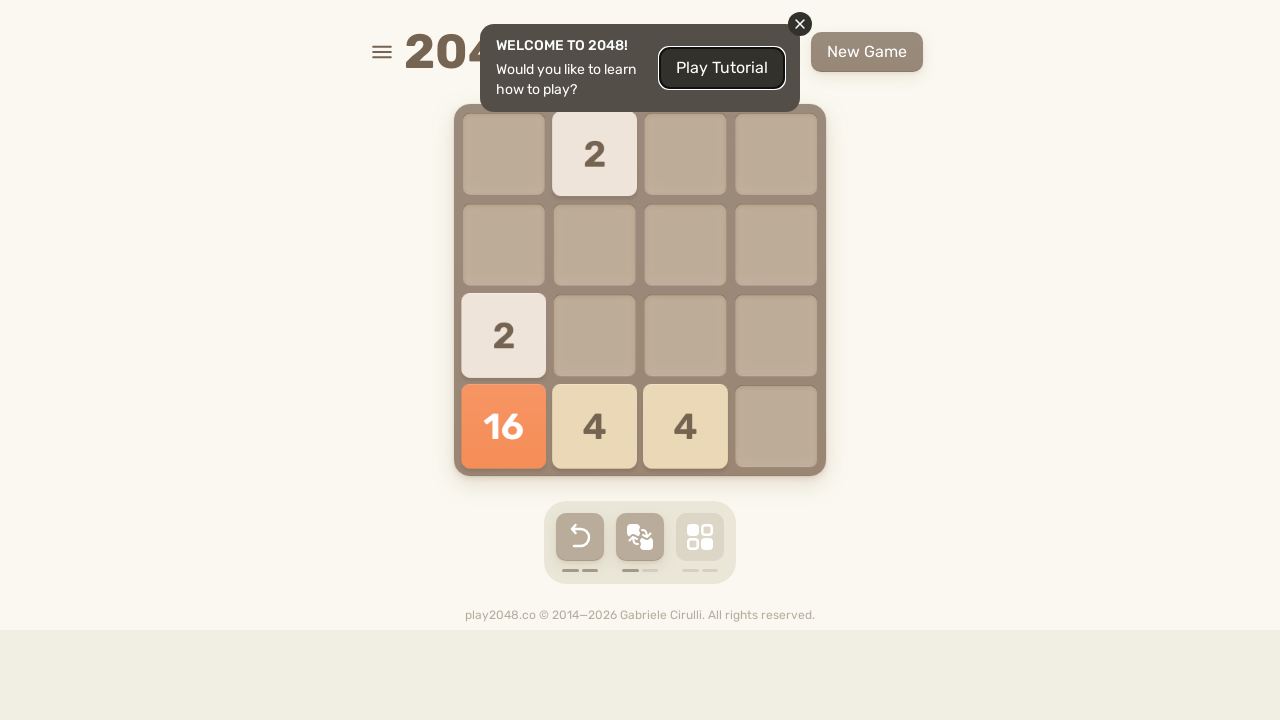

Waited 100ms for tile animation
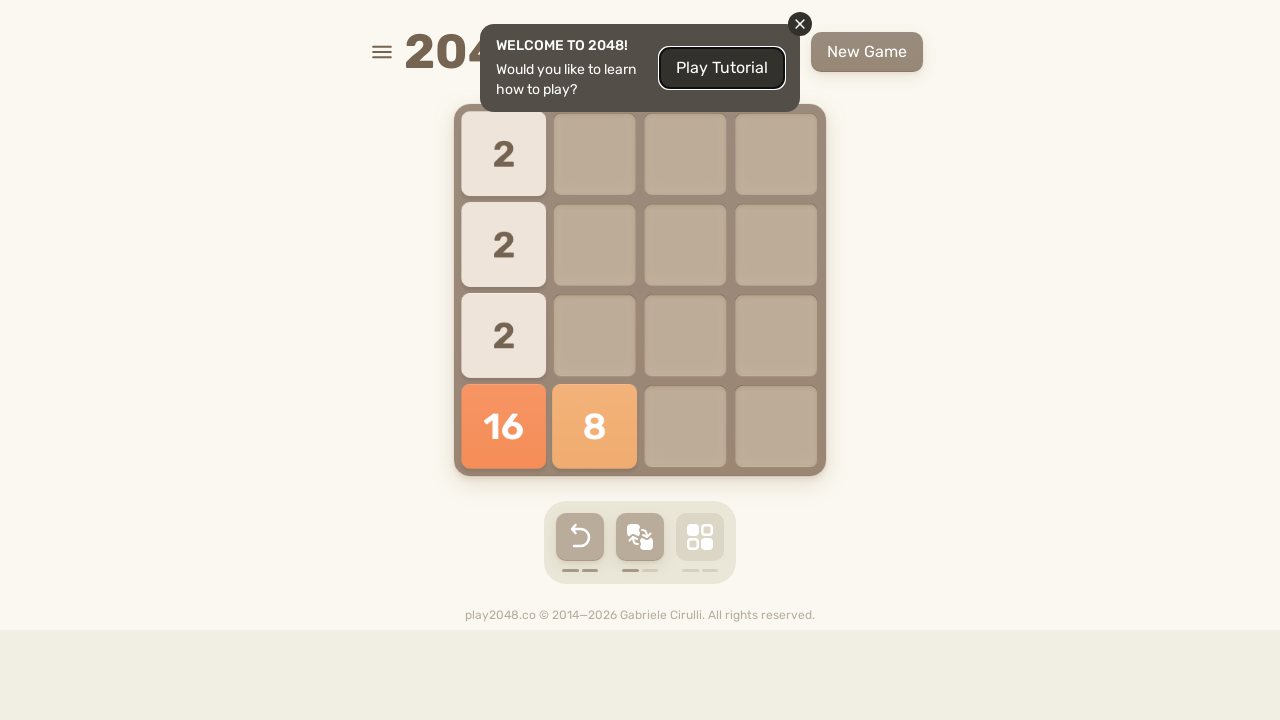

Move 9: Pressed ArrowLeft key
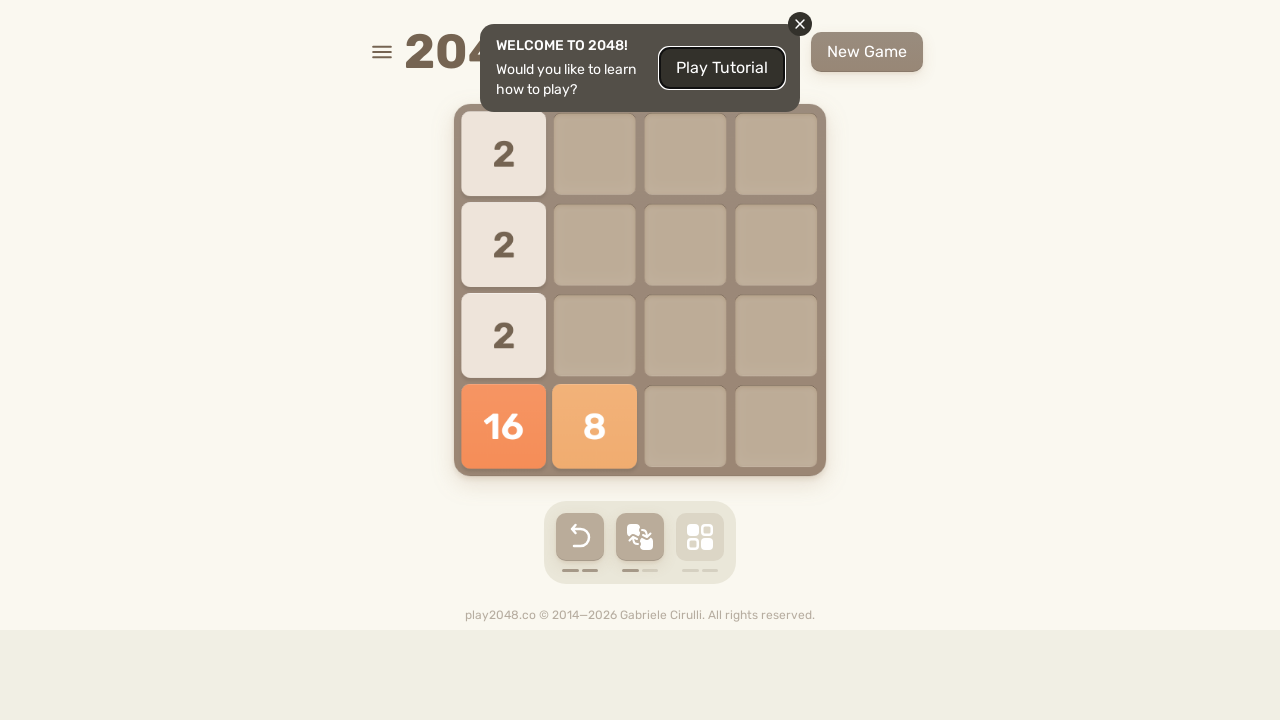

Waited 100ms for tile animation
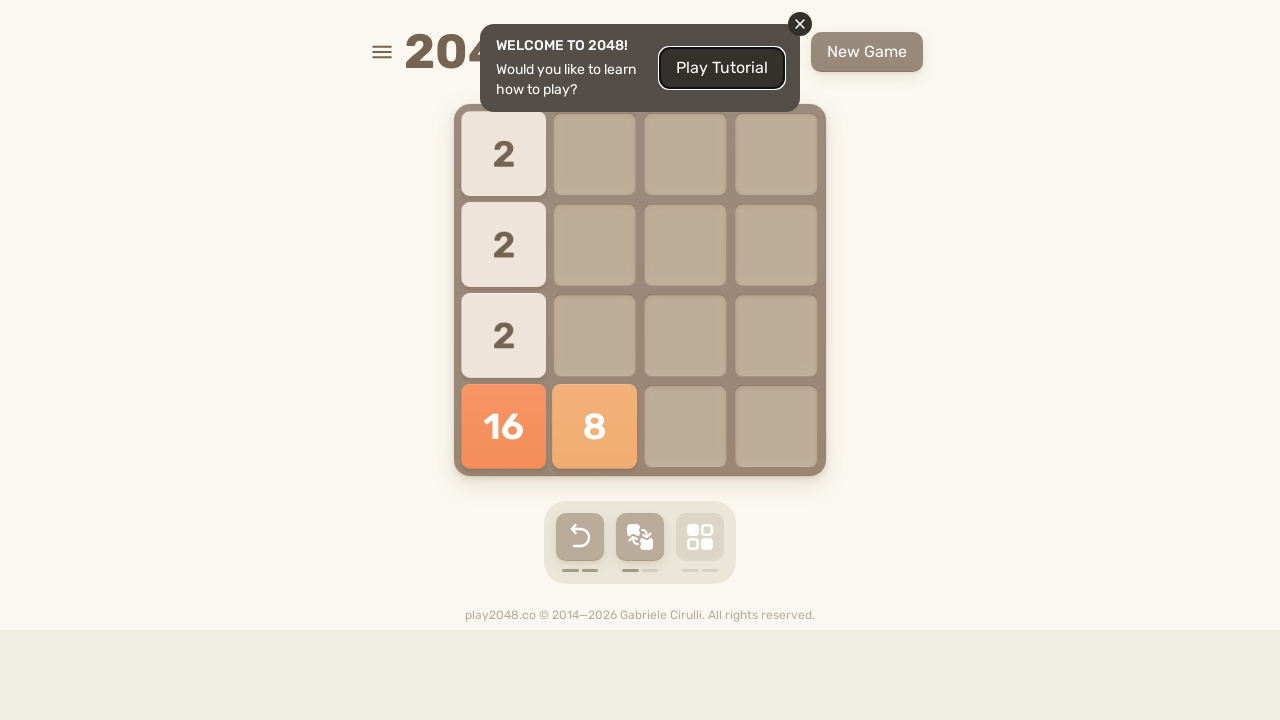

Move 9: Pressed ArrowDown key
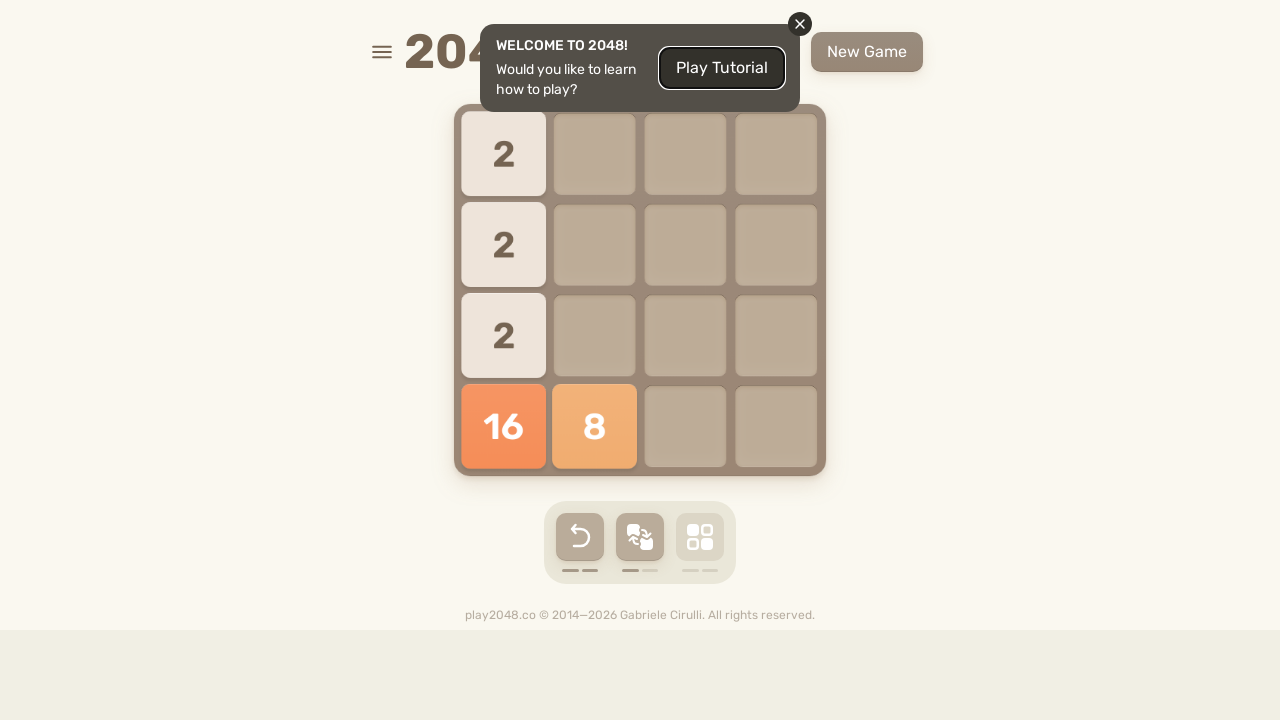

Waited 100ms for tile animation
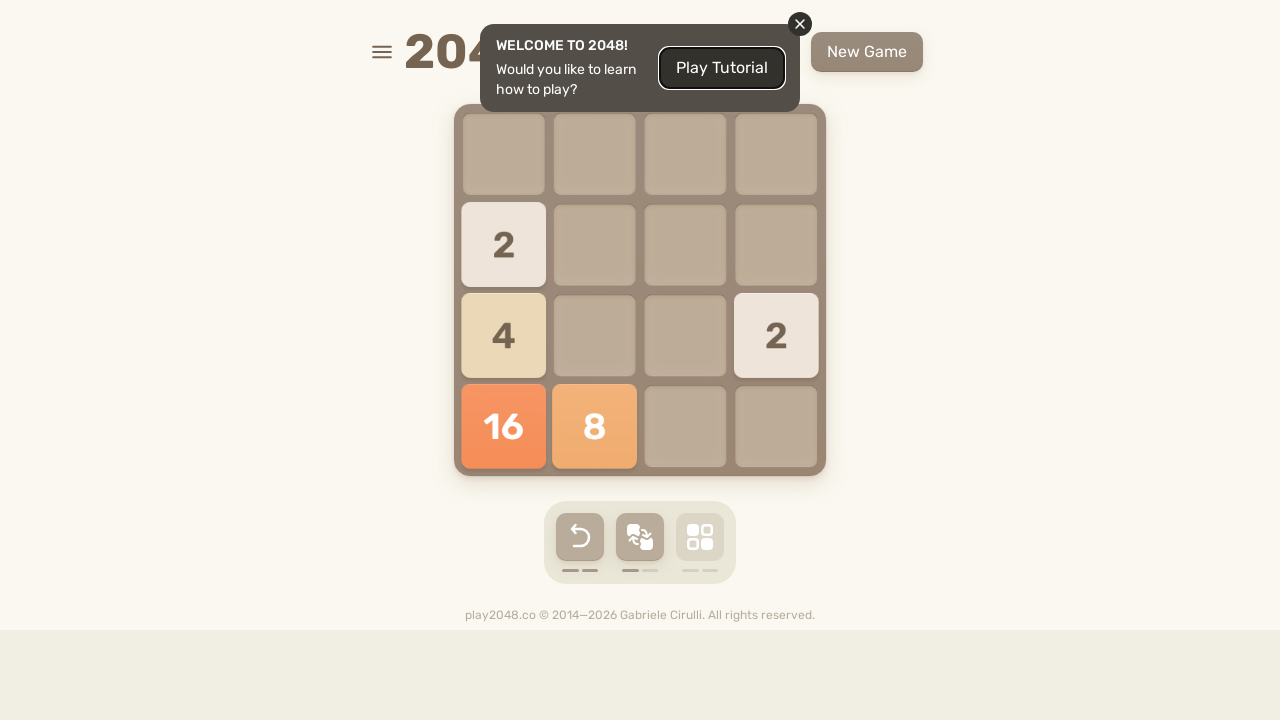

Move 10: Pressed ArrowLeft key
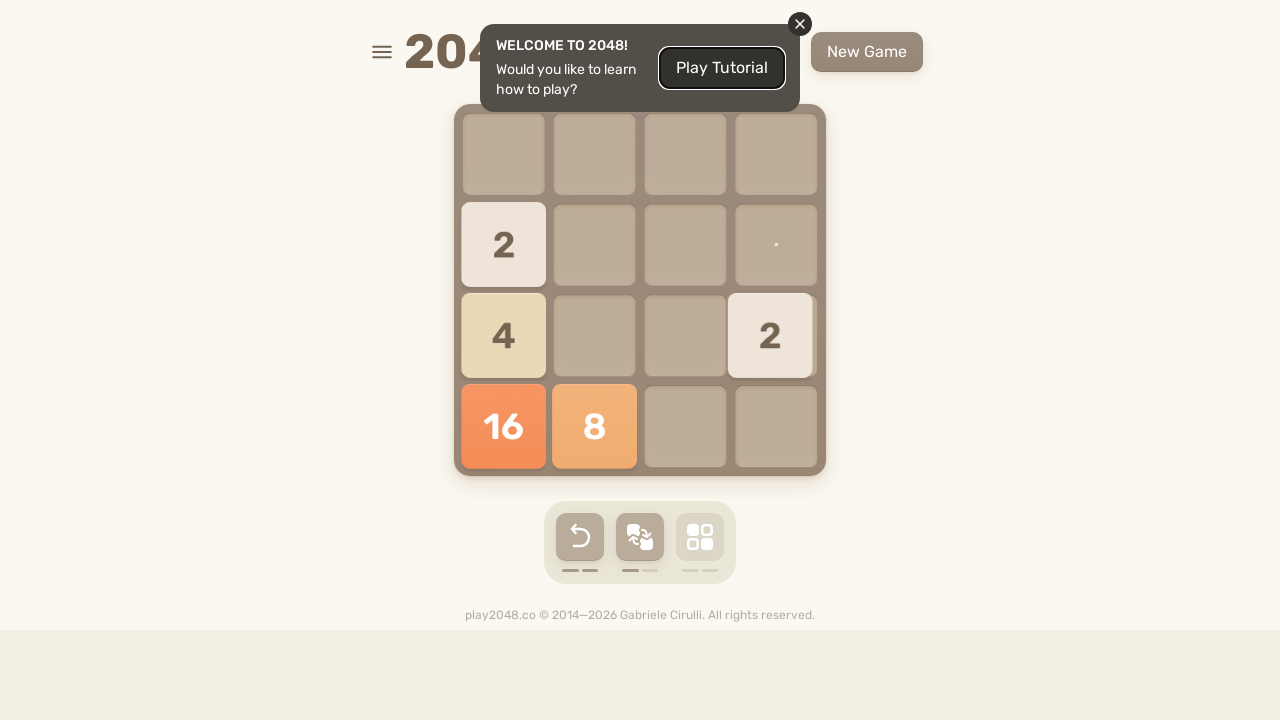

Waited 100ms for tile animation
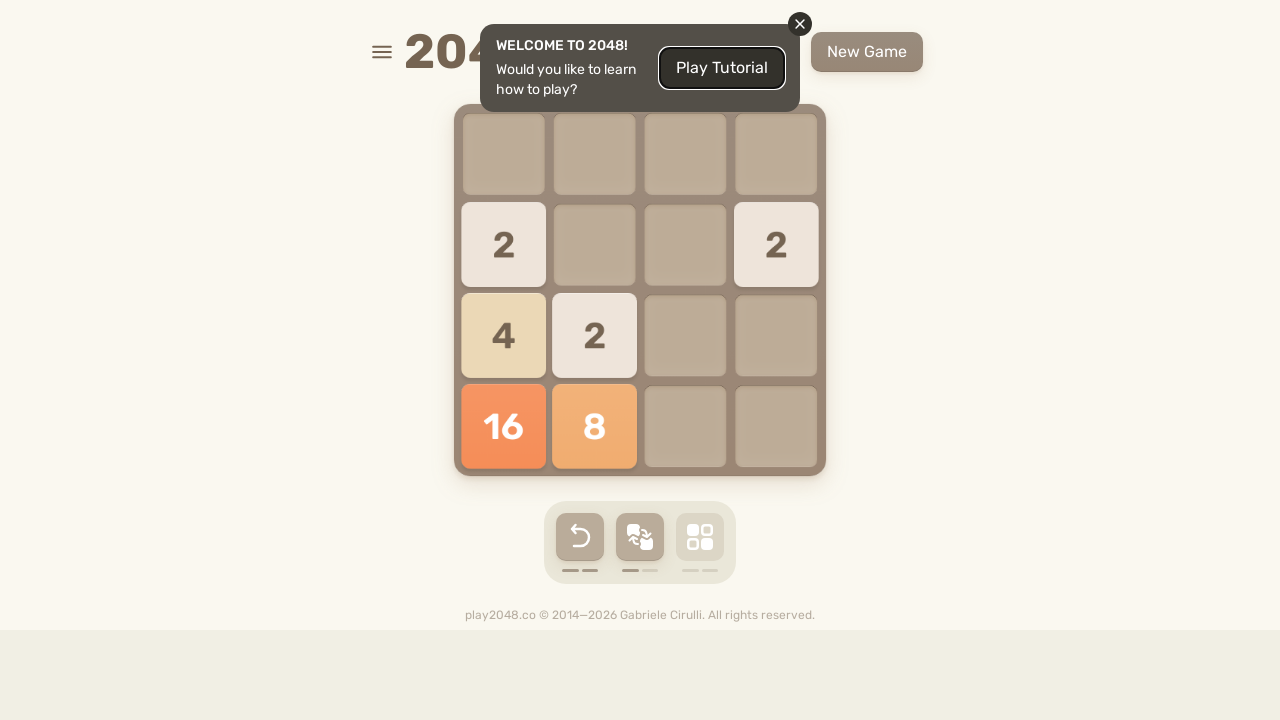

Move 10: Pressed ArrowLeft key
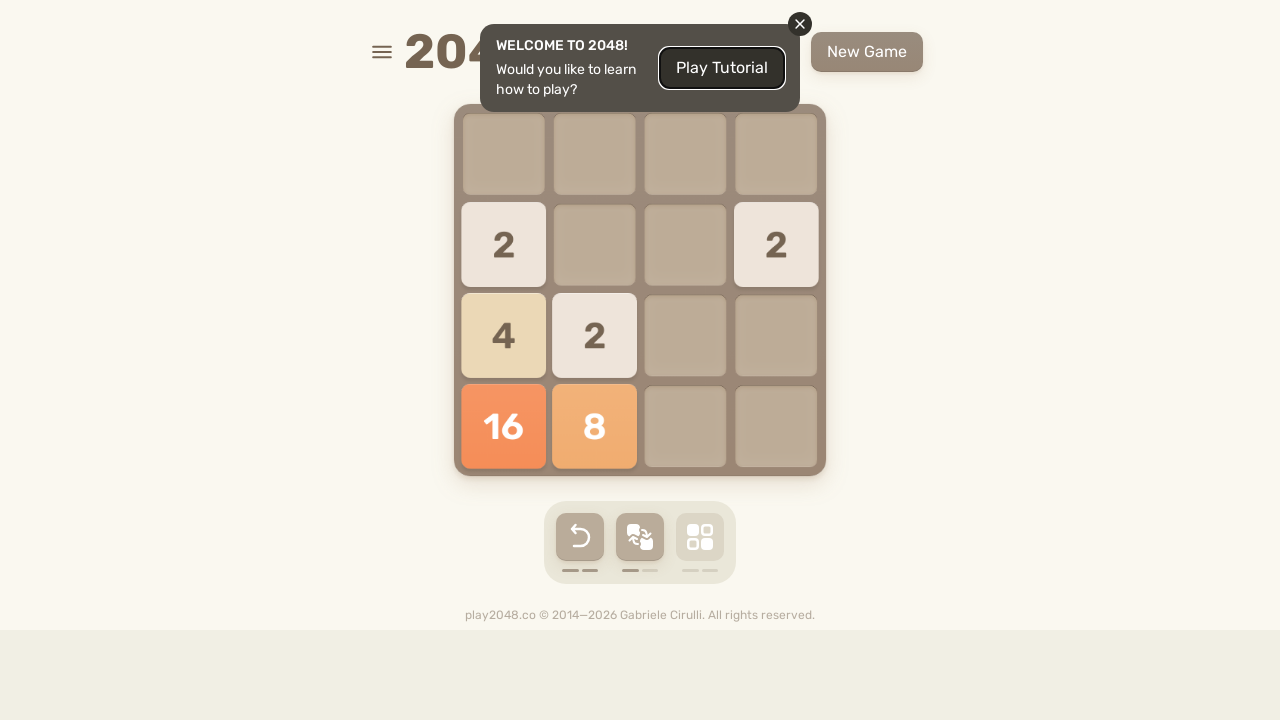

Waited 100ms for tile animation
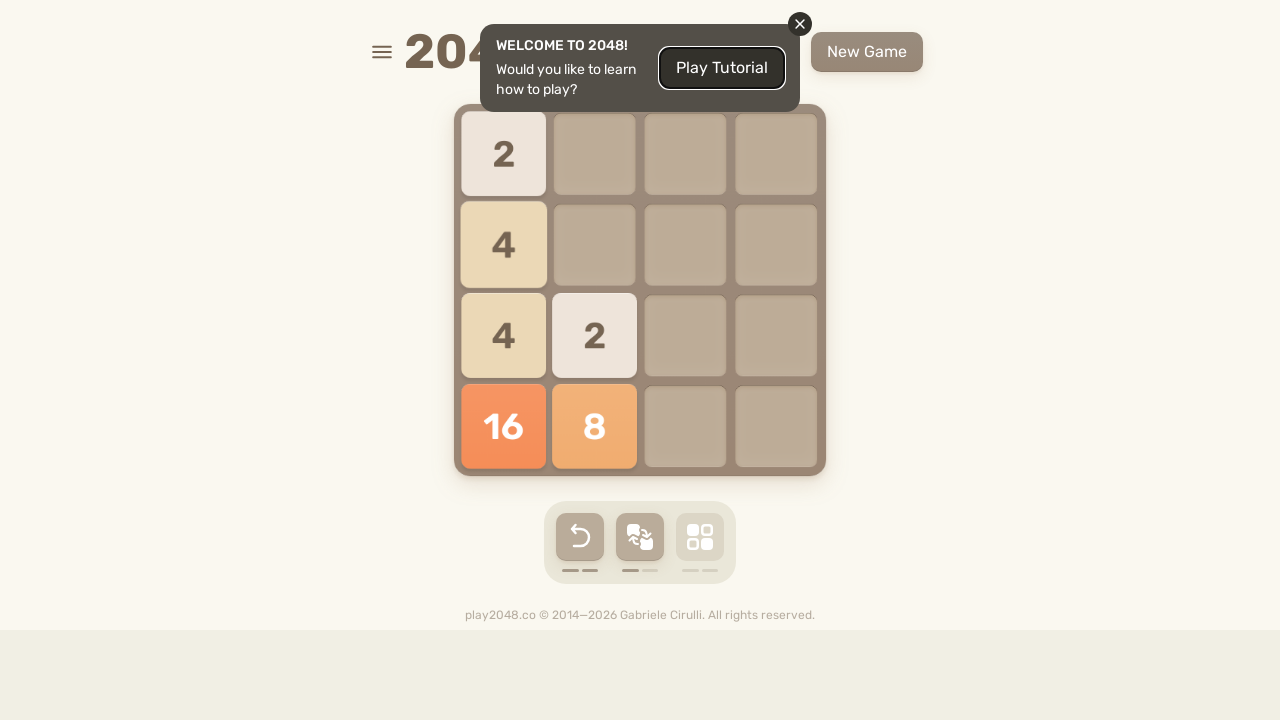

Move 10: Pressed ArrowDown key
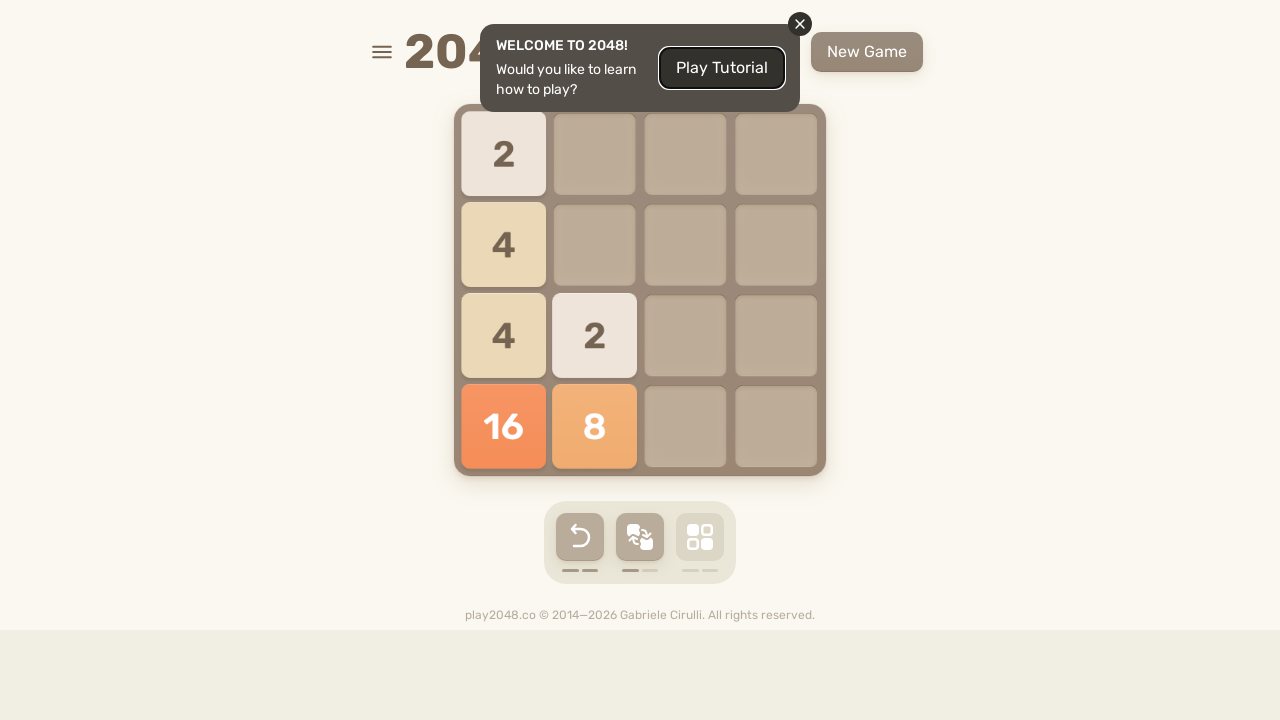

Waited 100ms for tile animation
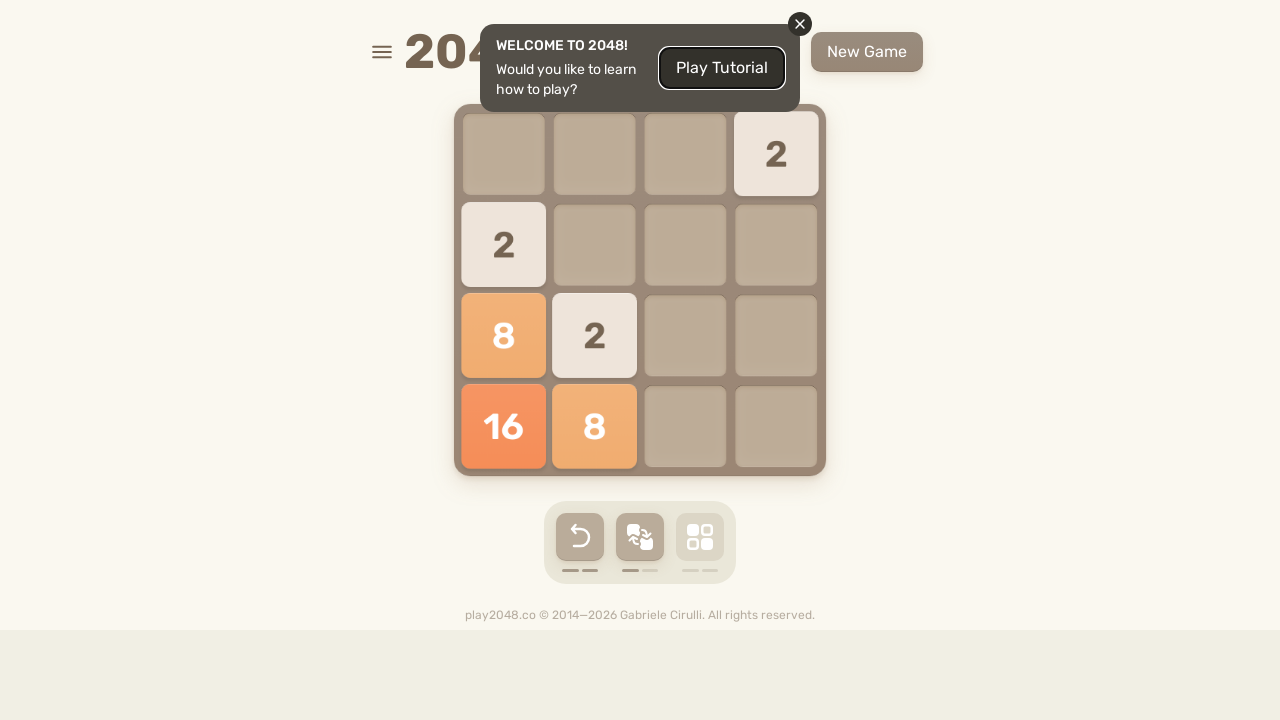

Move 11: Pressed ArrowLeft key
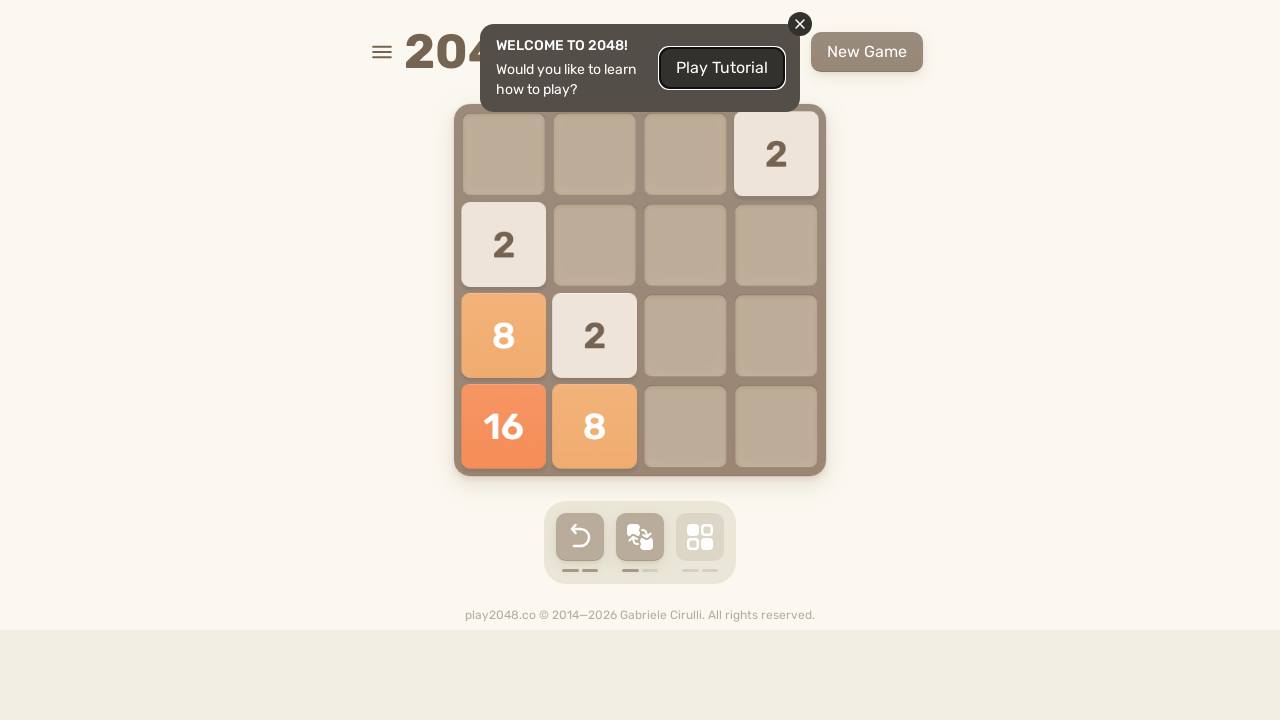

Waited 100ms for tile animation
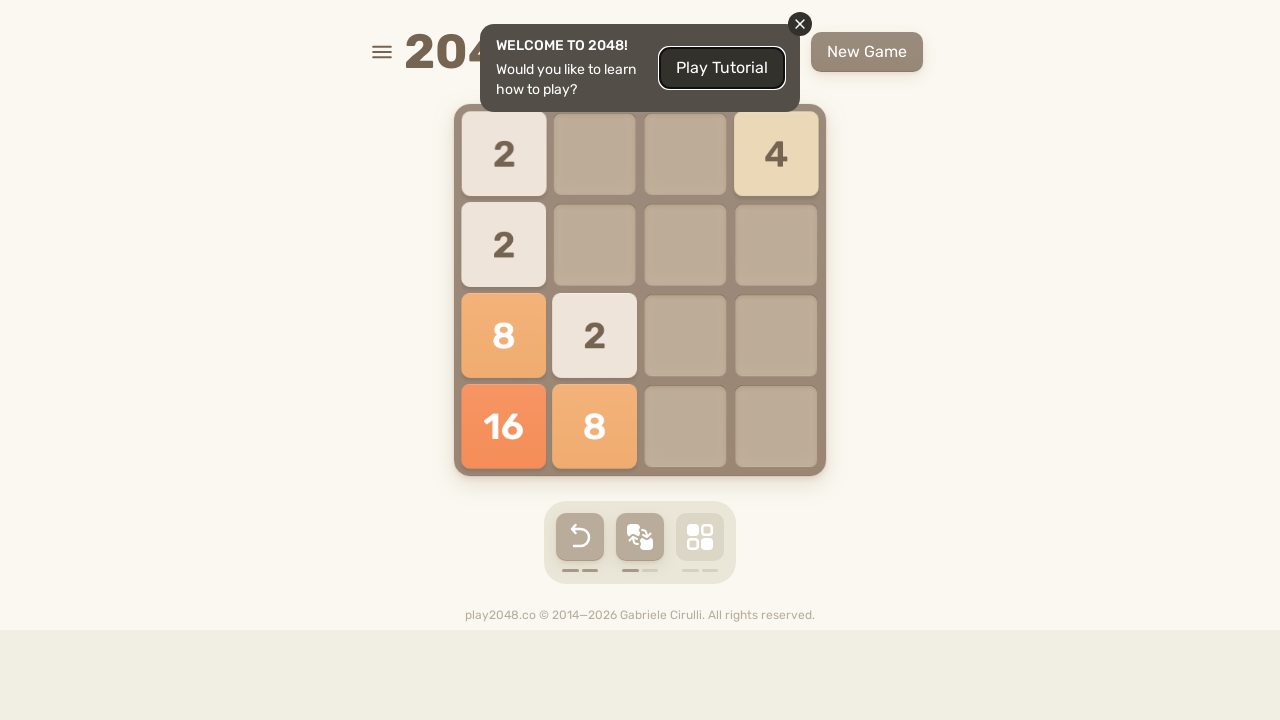

Move 11: Pressed ArrowLeft key
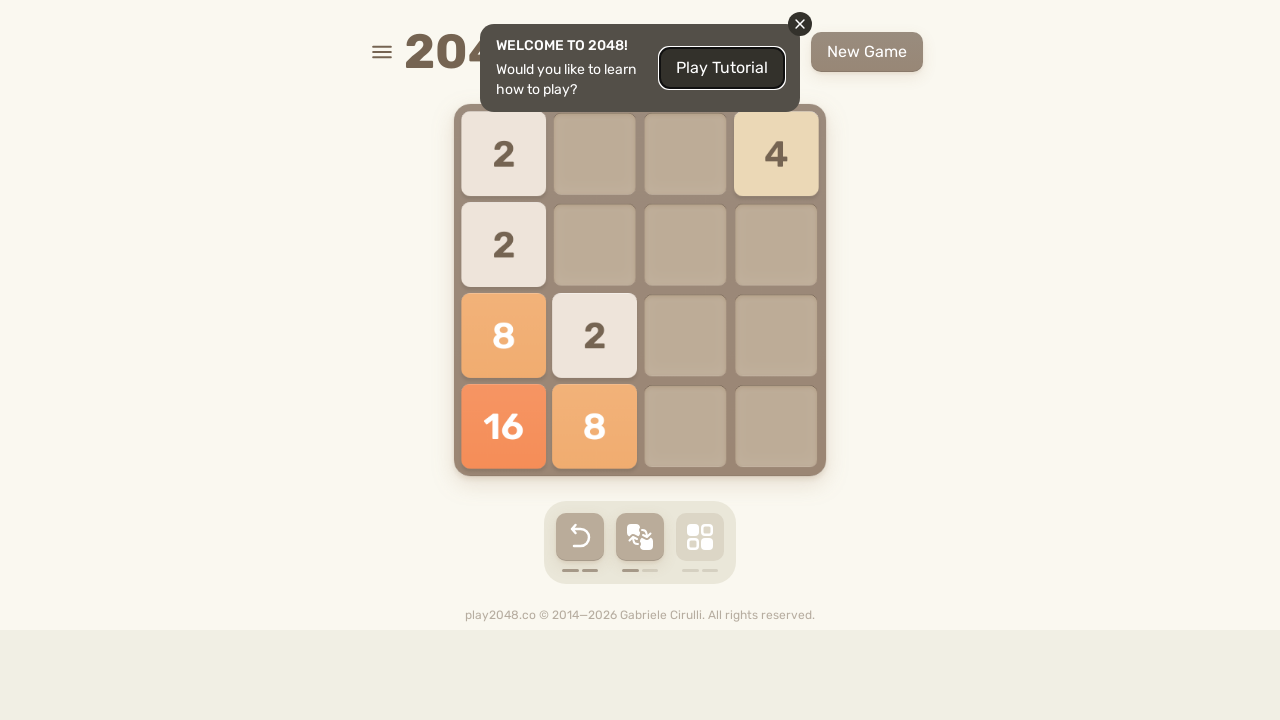

Waited 100ms for tile animation
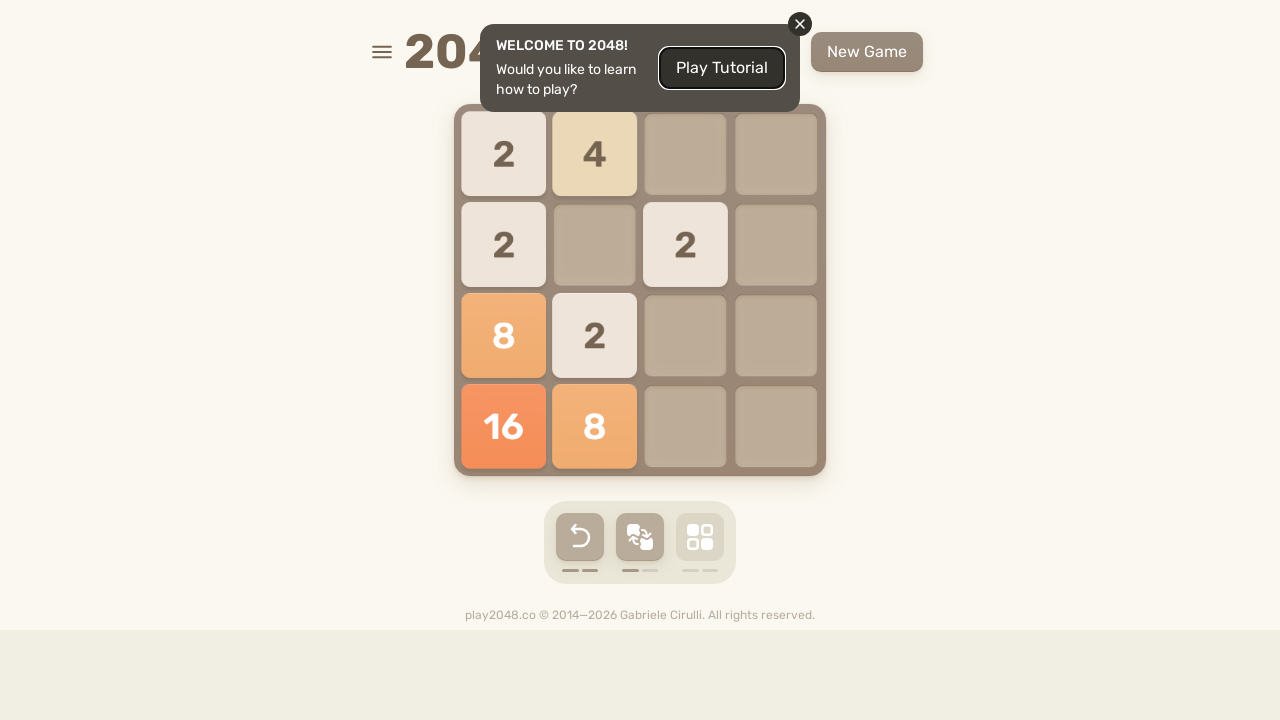

Move 11: Pressed ArrowDown key
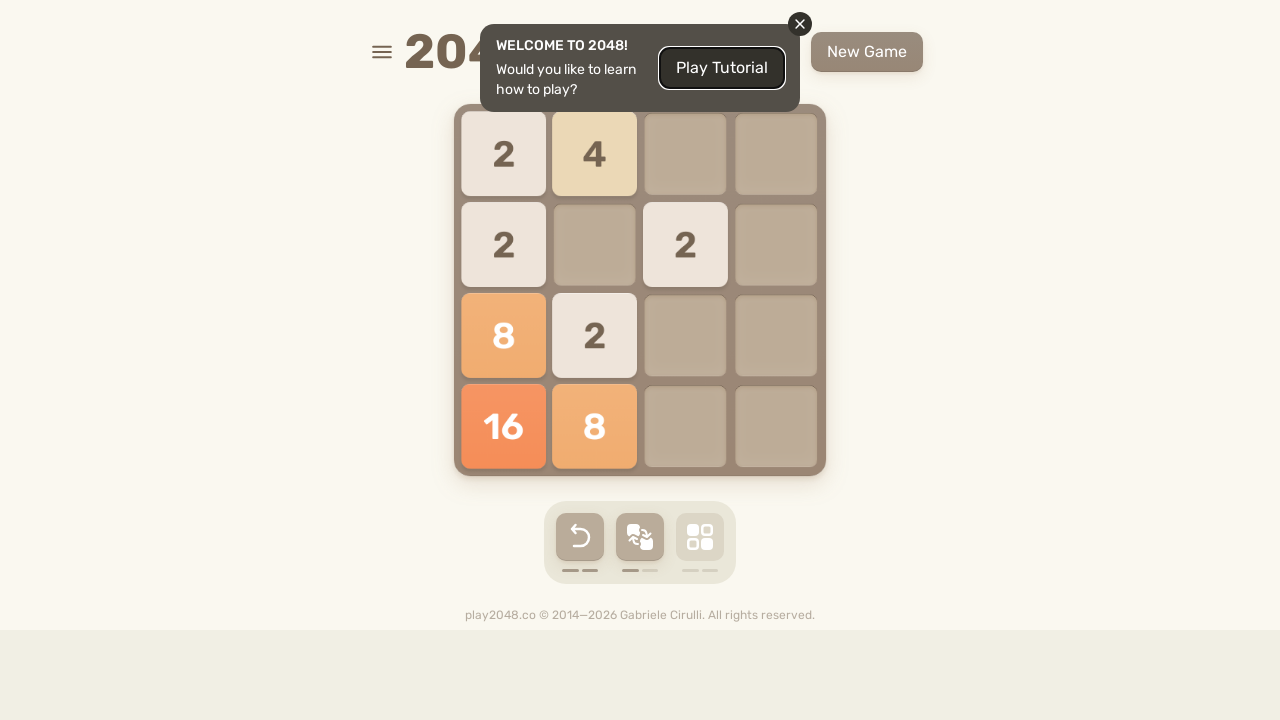

Waited 100ms for tile animation
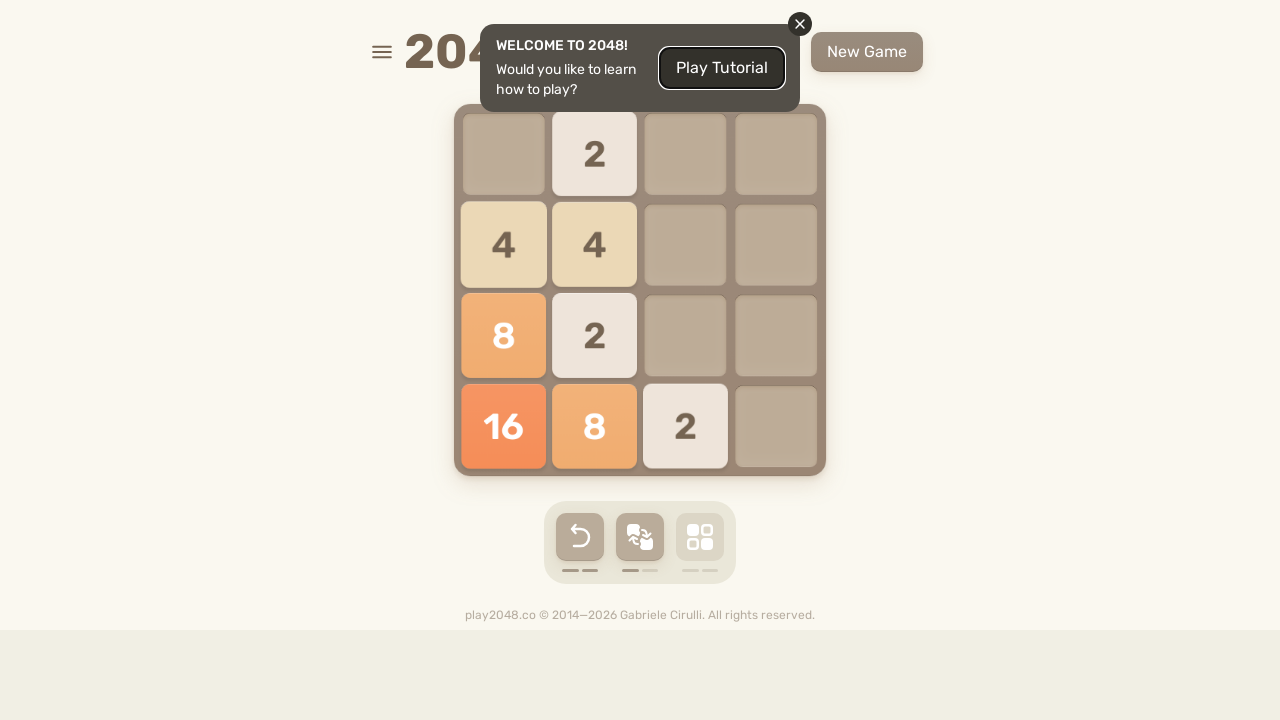

Move 11: Pressed ArrowRight key (every 5th move)
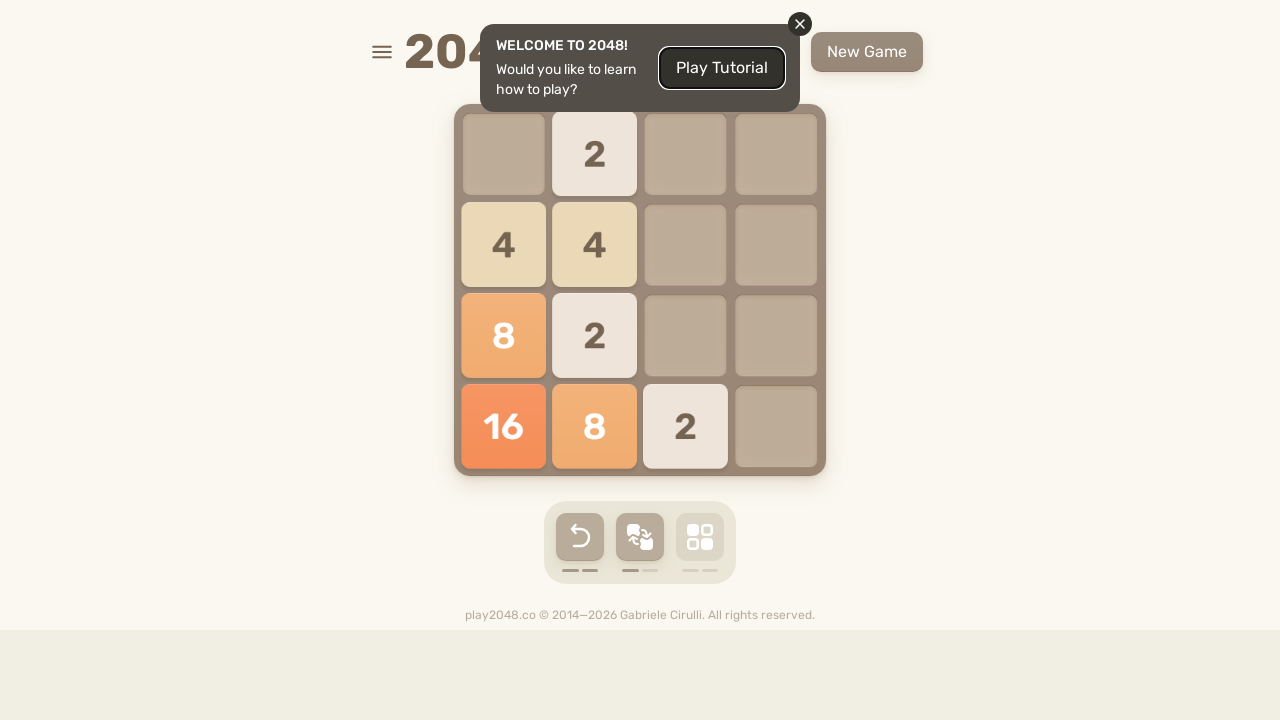

Waited 100ms for tile animation
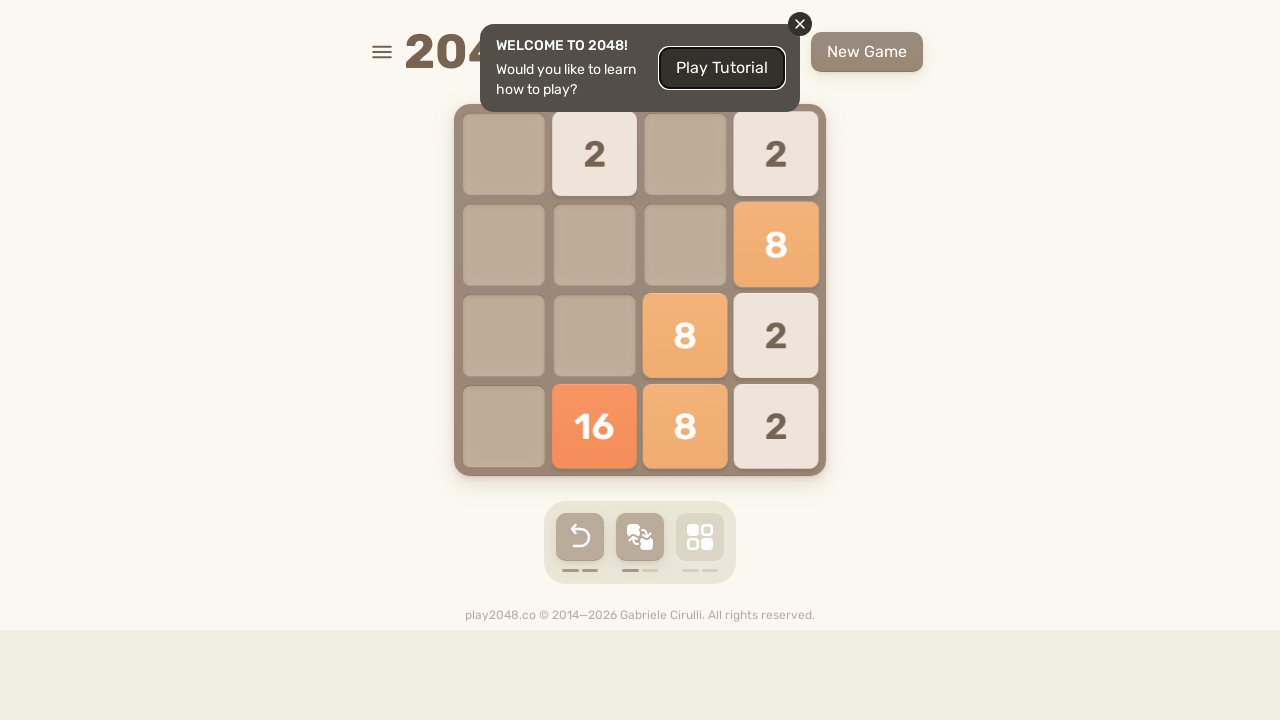

Move 12: Pressed ArrowLeft key
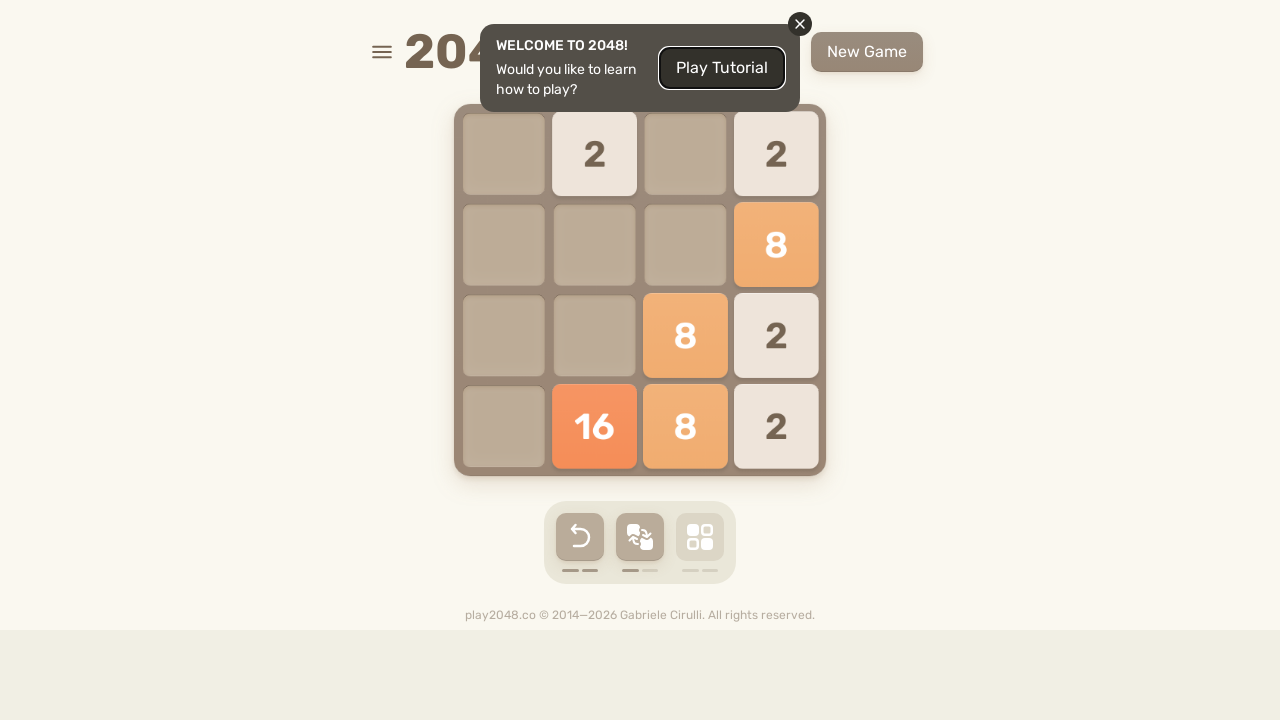

Waited 100ms for tile animation
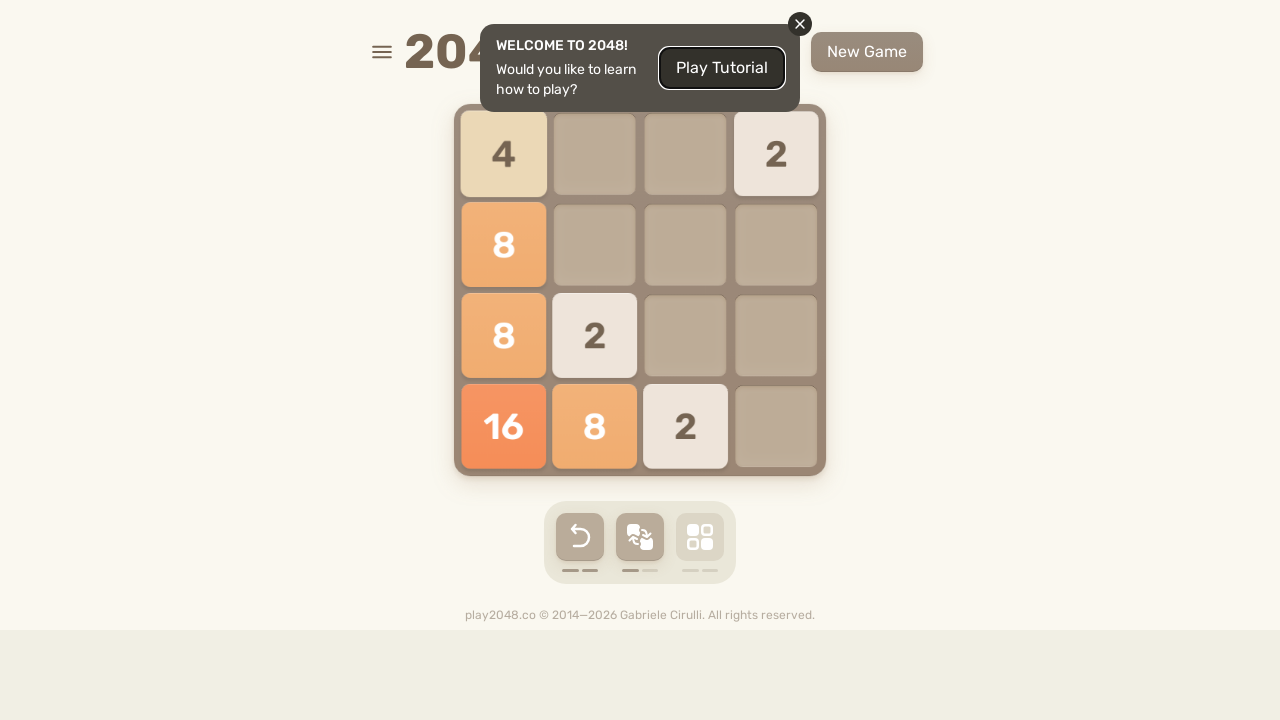

Move 12: Pressed ArrowLeft key
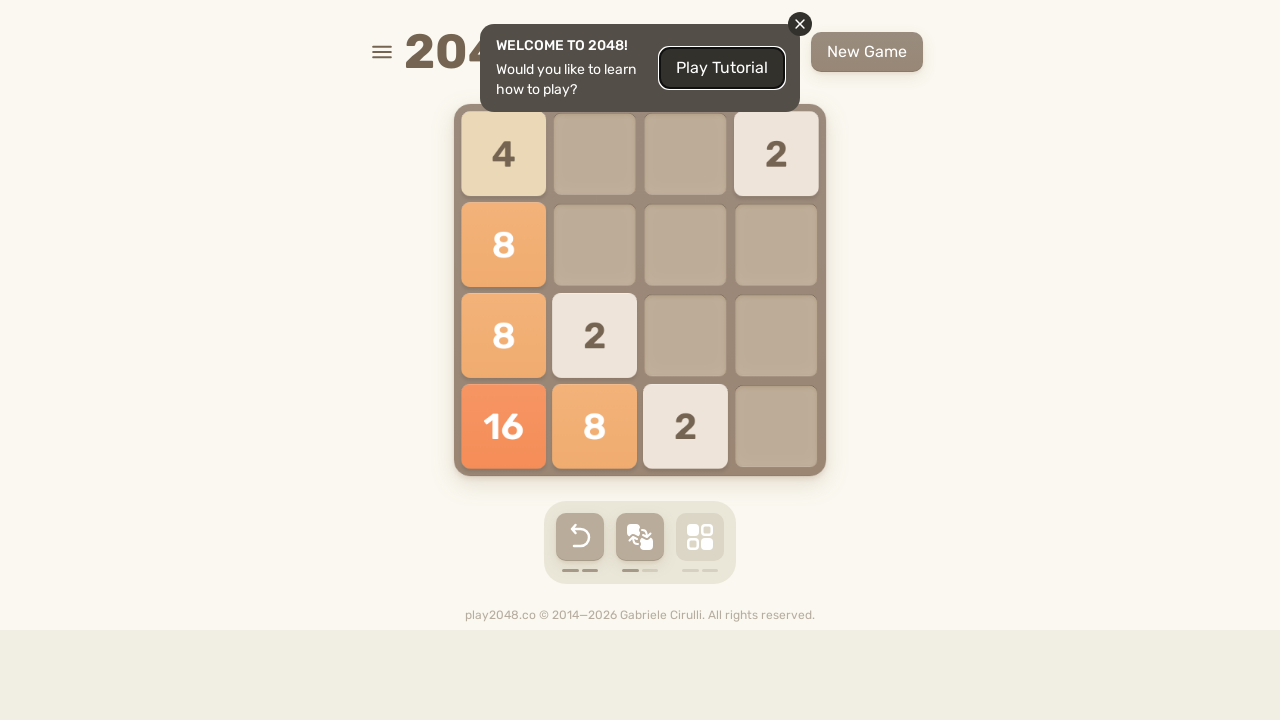

Waited 100ms for tile animation
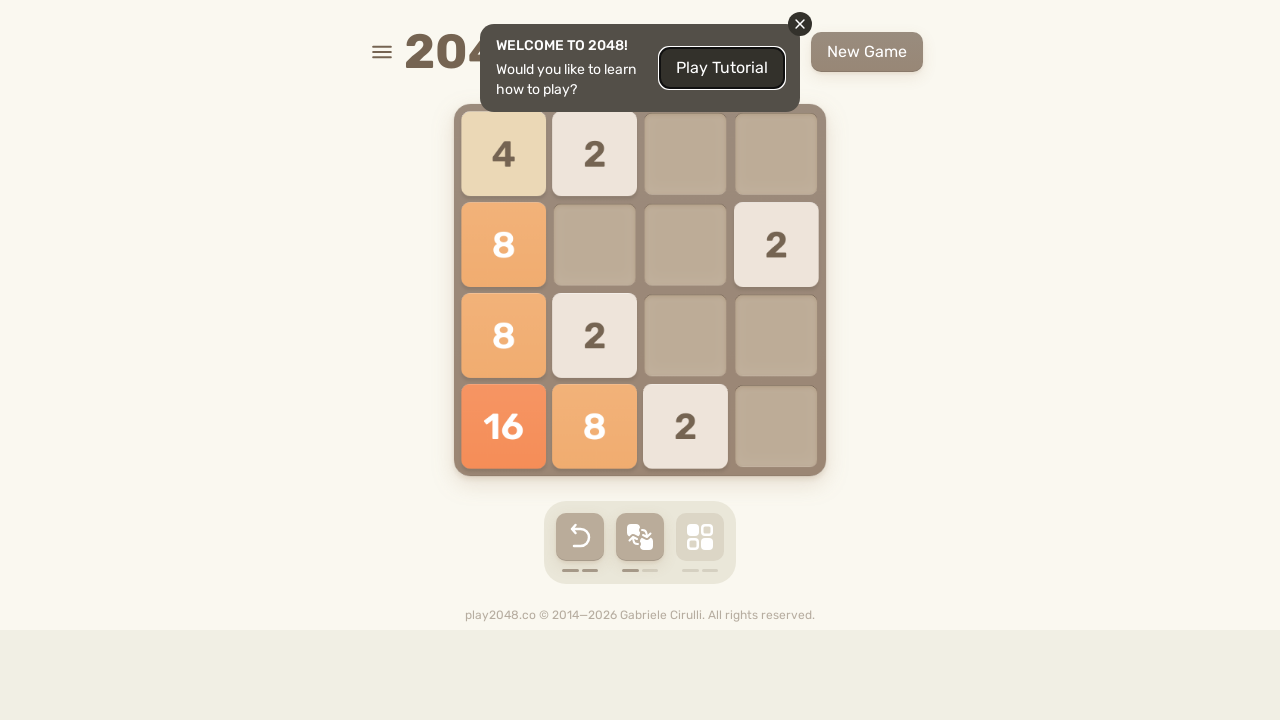

Move 12: Pressed ArrowDown key
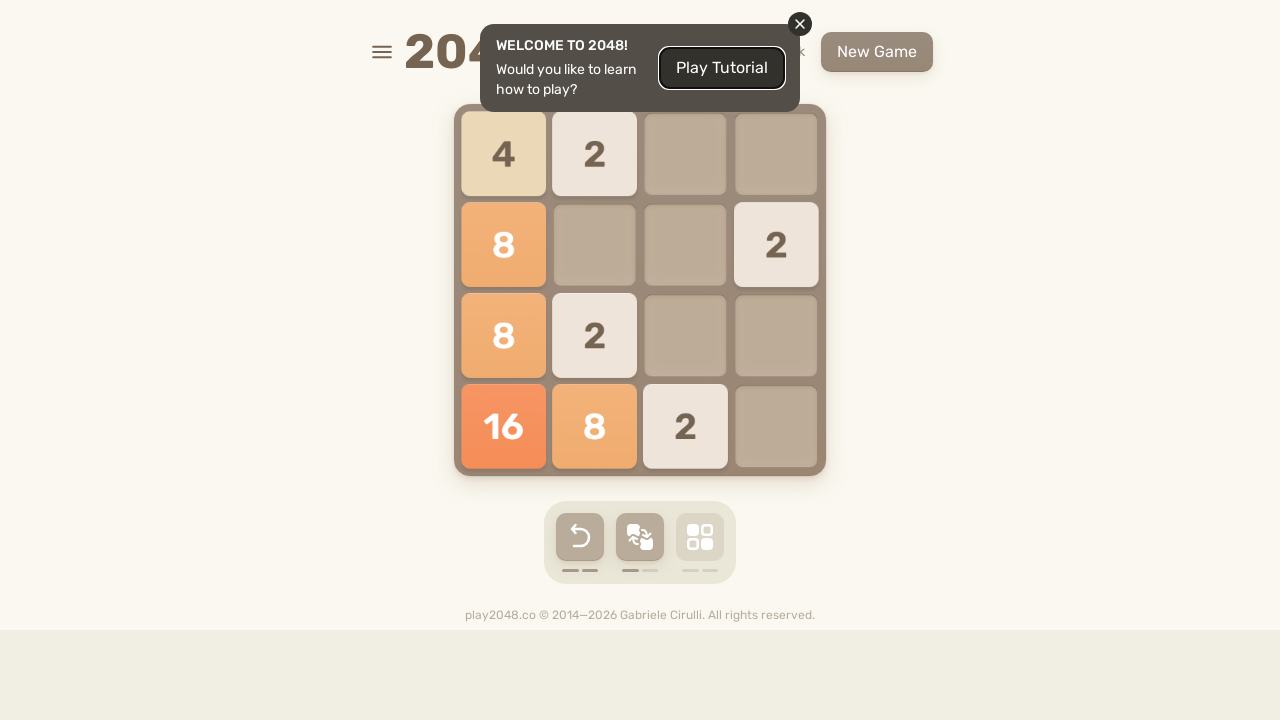

Waited 100ms for tile animation
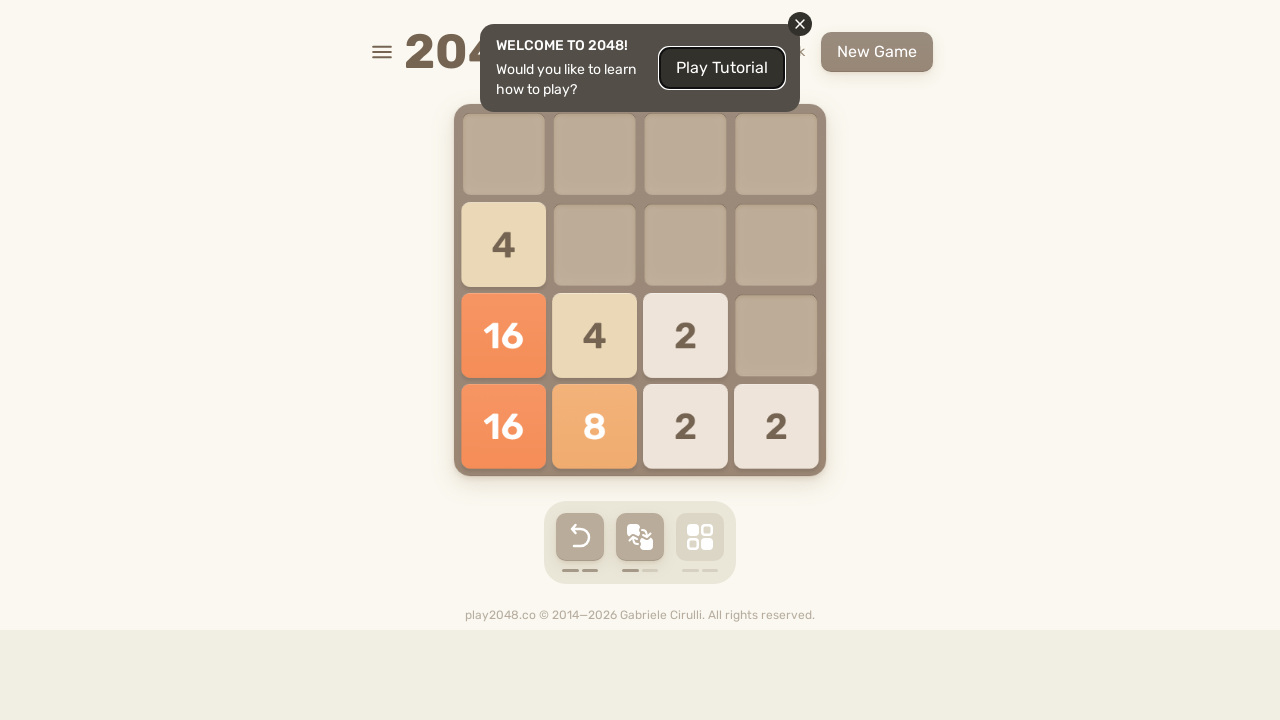

Move 13: Pressed ArrowLeft key
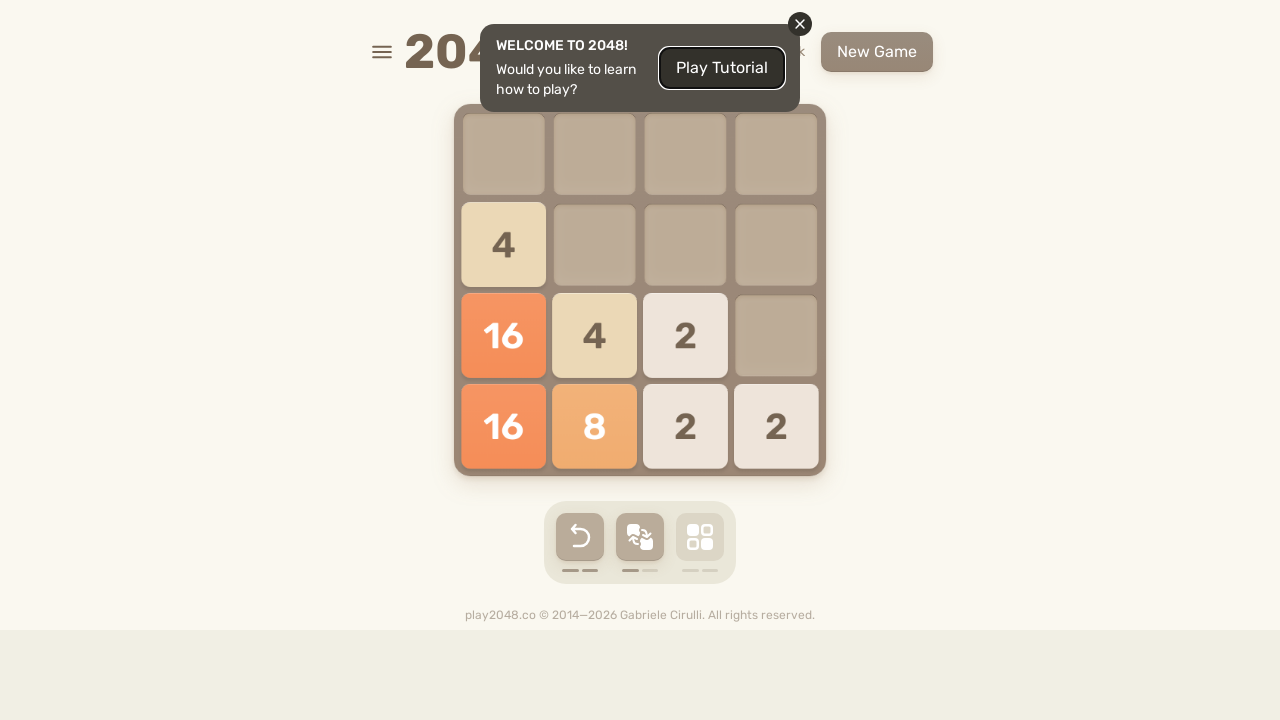

Waited 100ms for tile animation
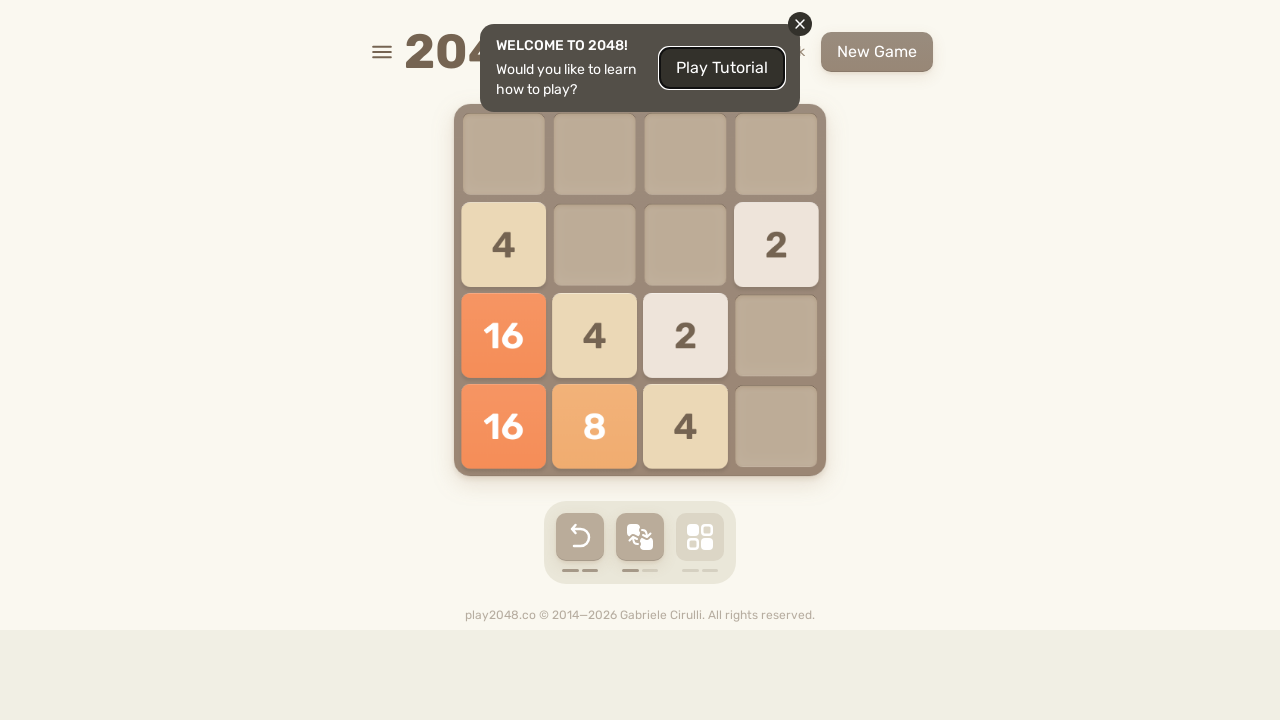

Move 13: Pressed ArrowLeft key
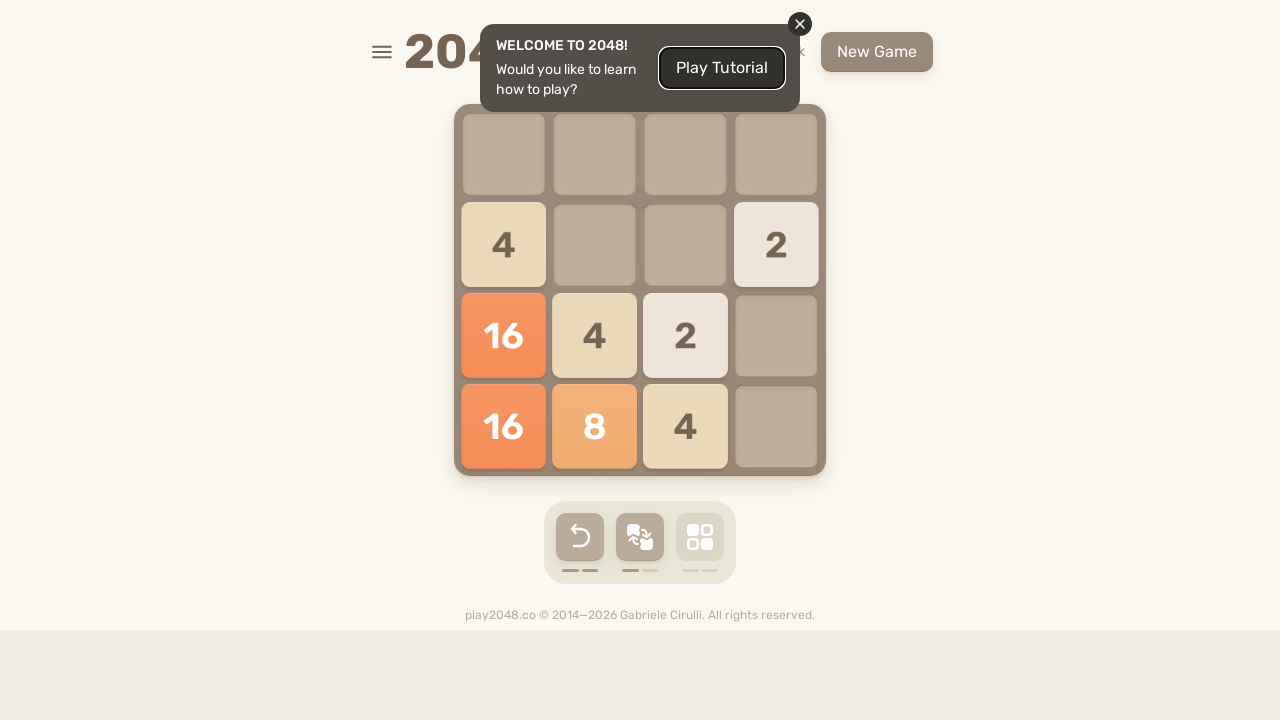

Waited 100ms for tile animation
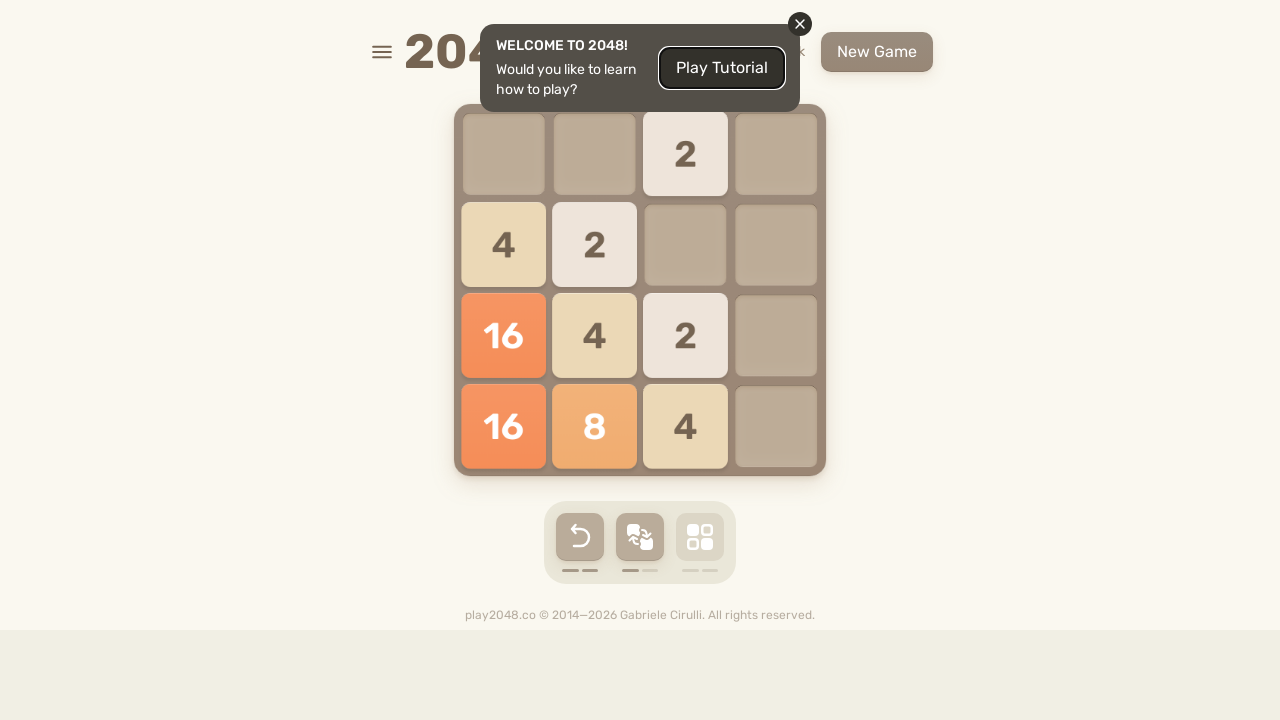

Move 13: Pressed ArrowDown key
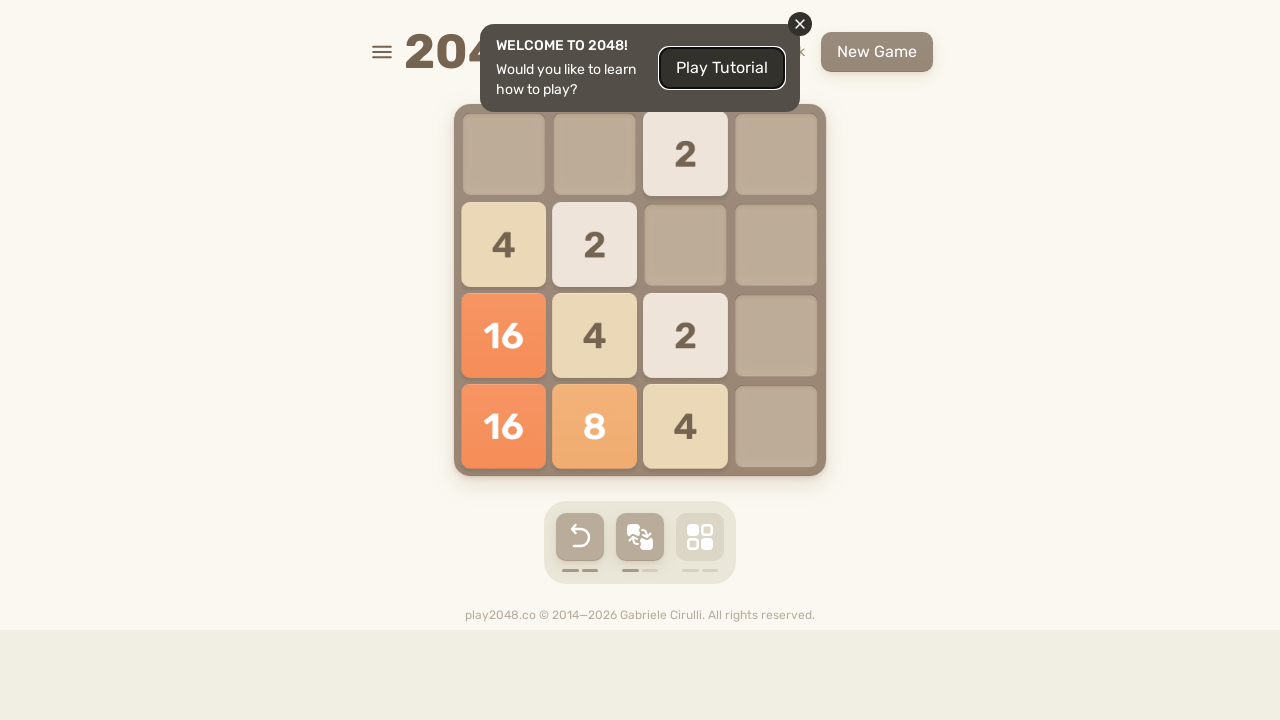

Waited 100ms for tile animation
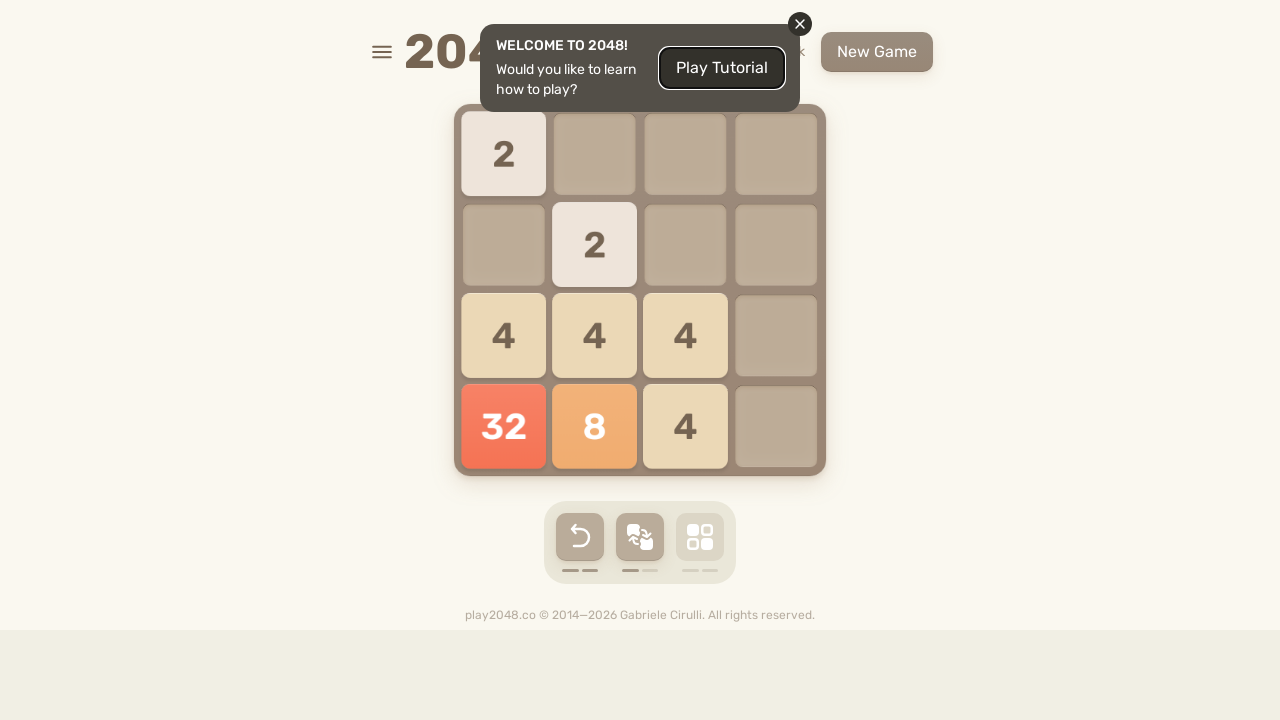

Move 14: Pressed ArrowLeft key
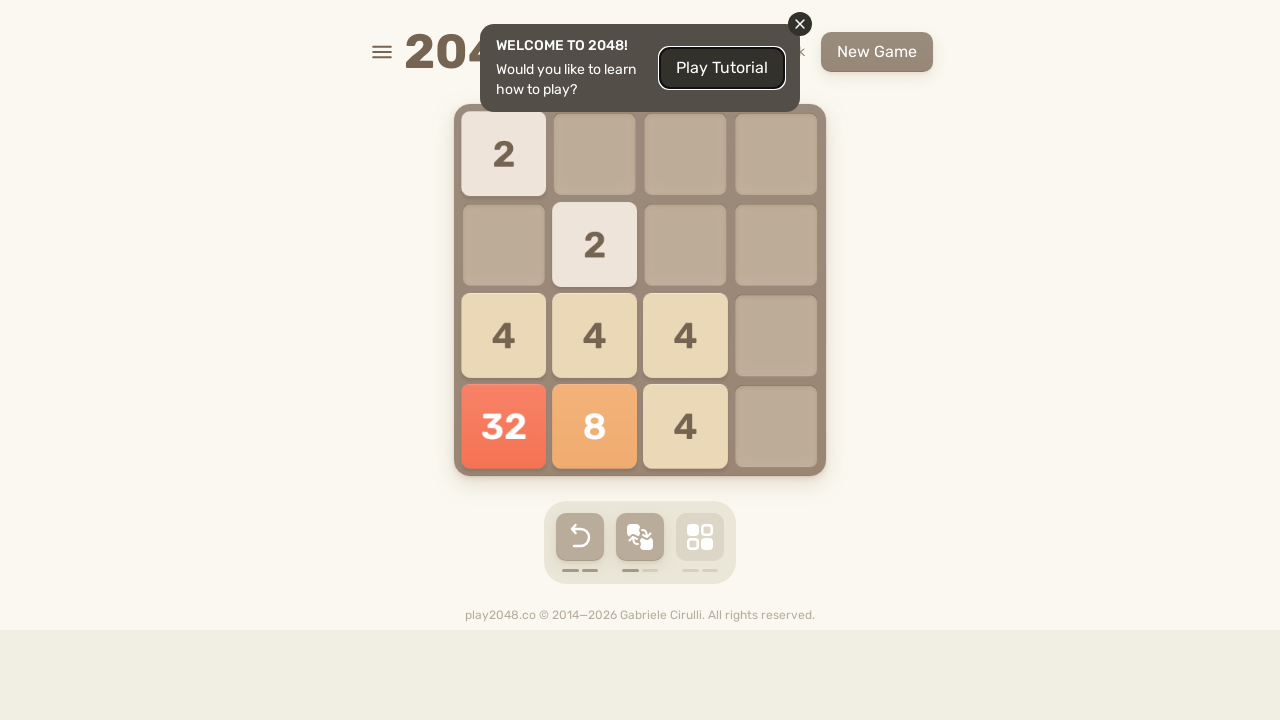

Waited 100ms for tile animation
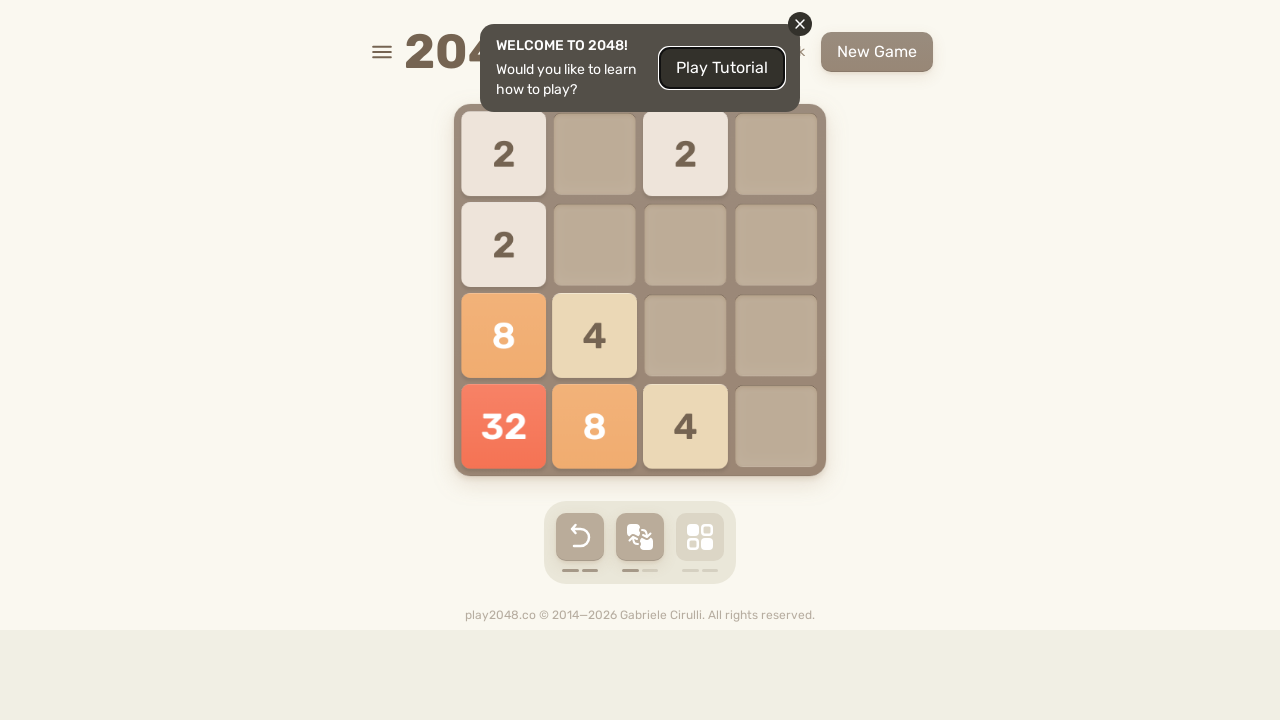

Move 14: Pressed ArrowLeft key
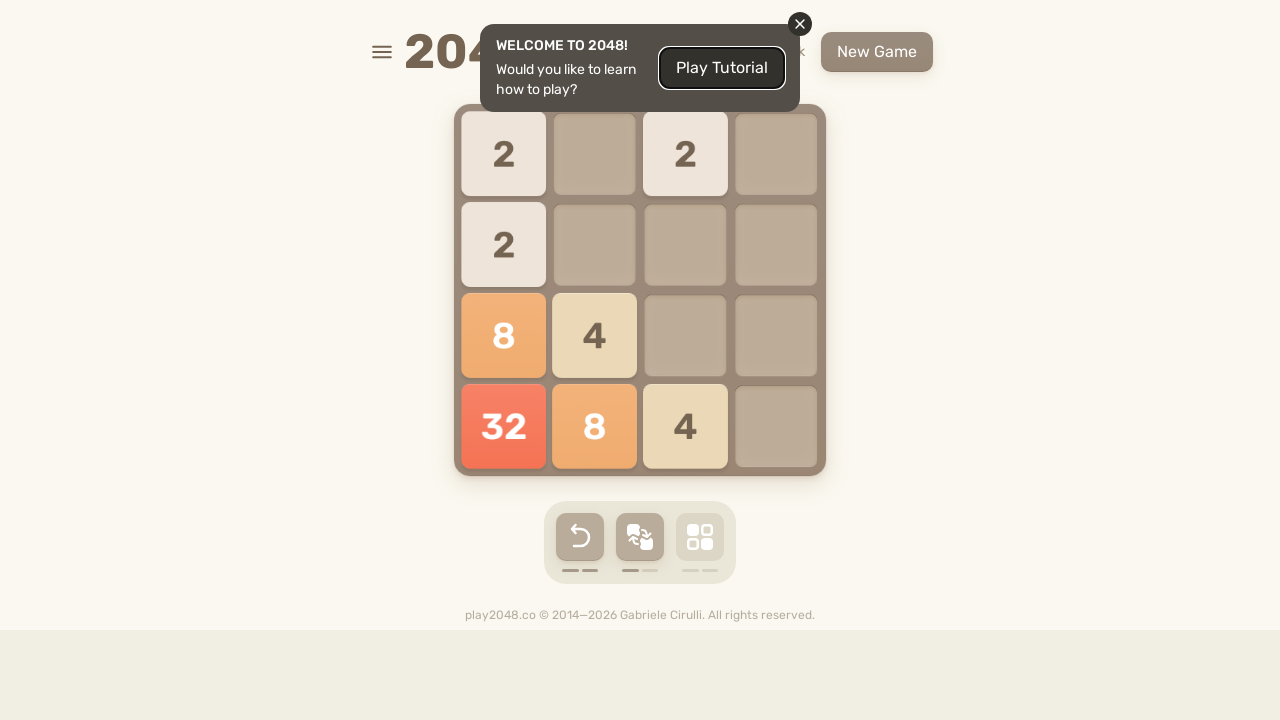

Waited 100ms for tile animation
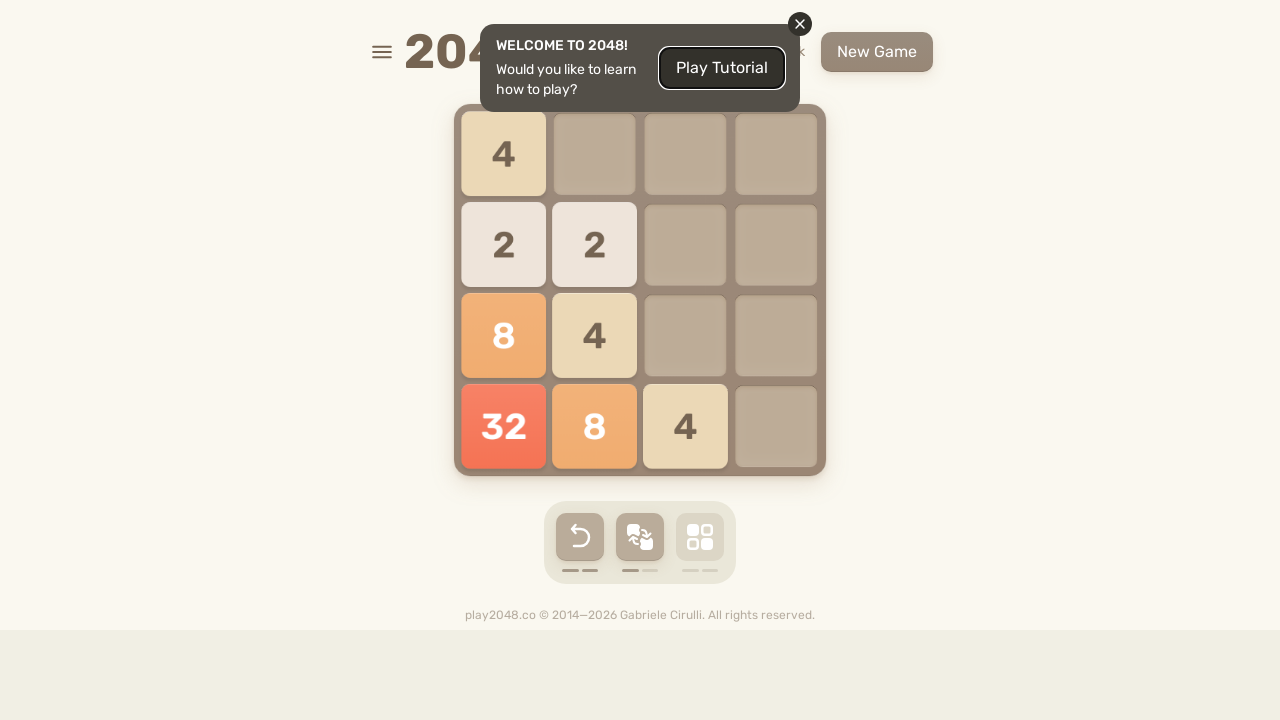

Move 14: Pressed ArrowDown key
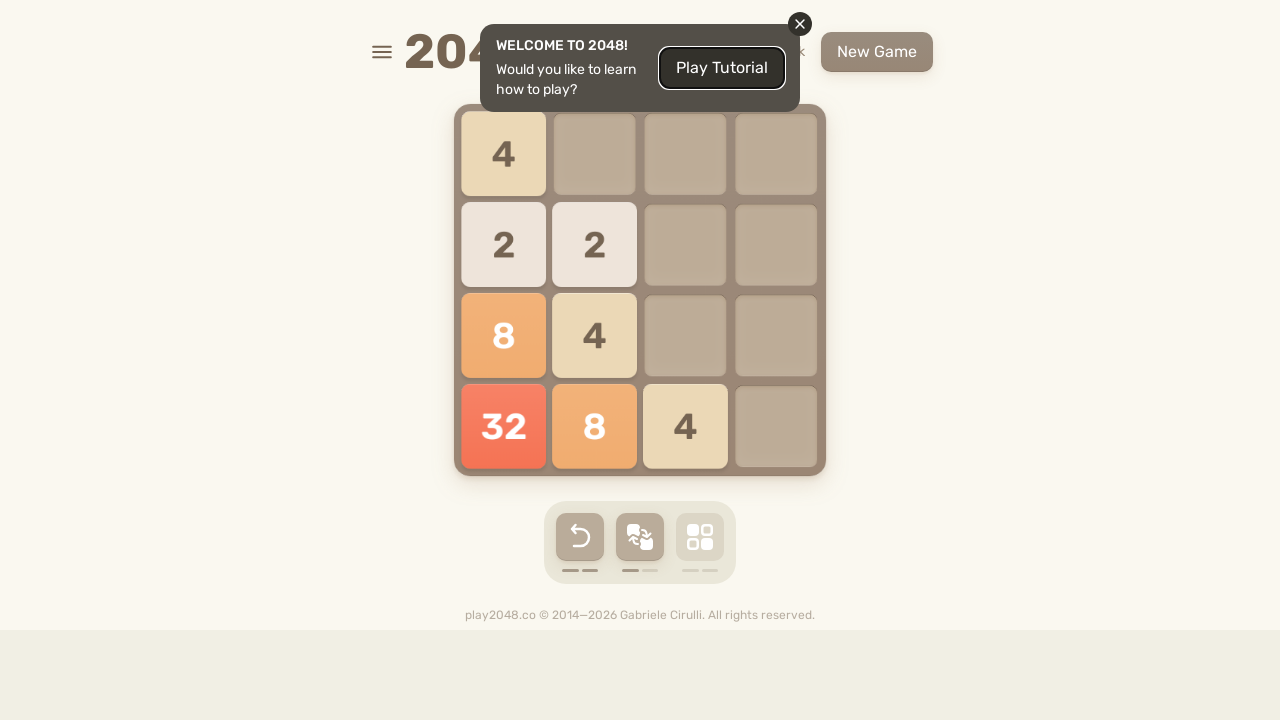

Waited 100ms for tile animation
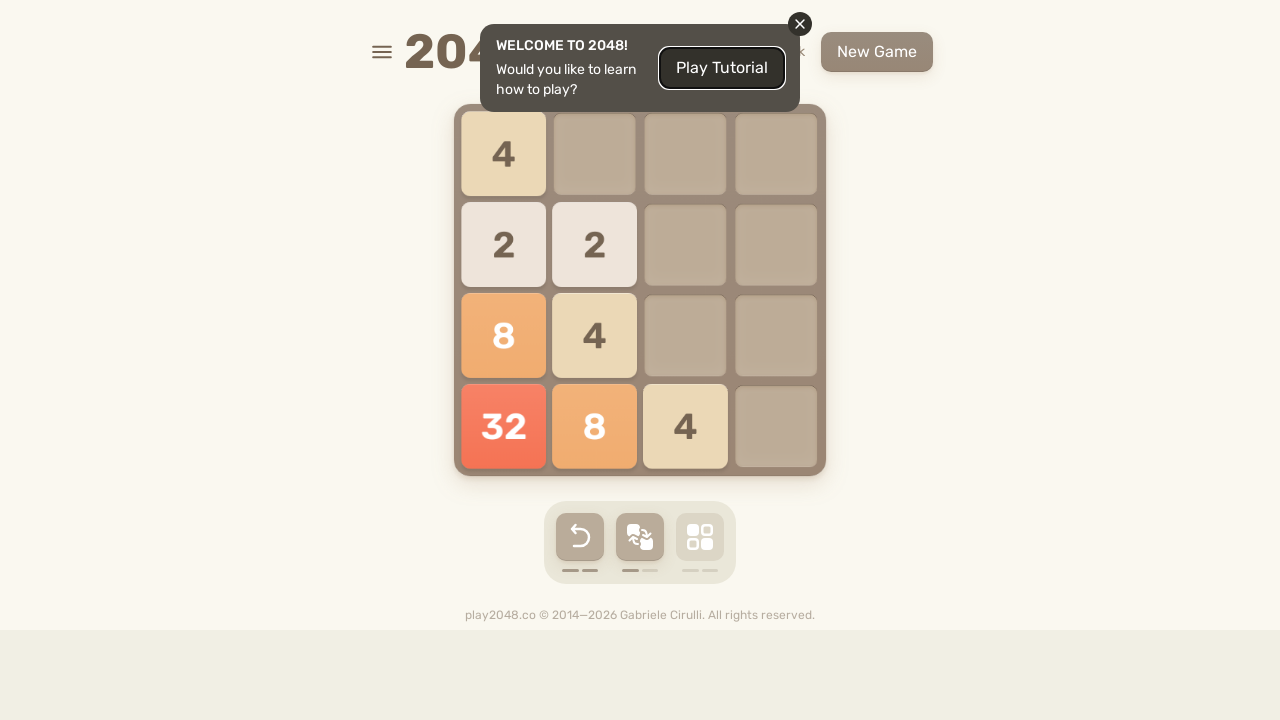

Move 15: Pressed ArrowLeft key
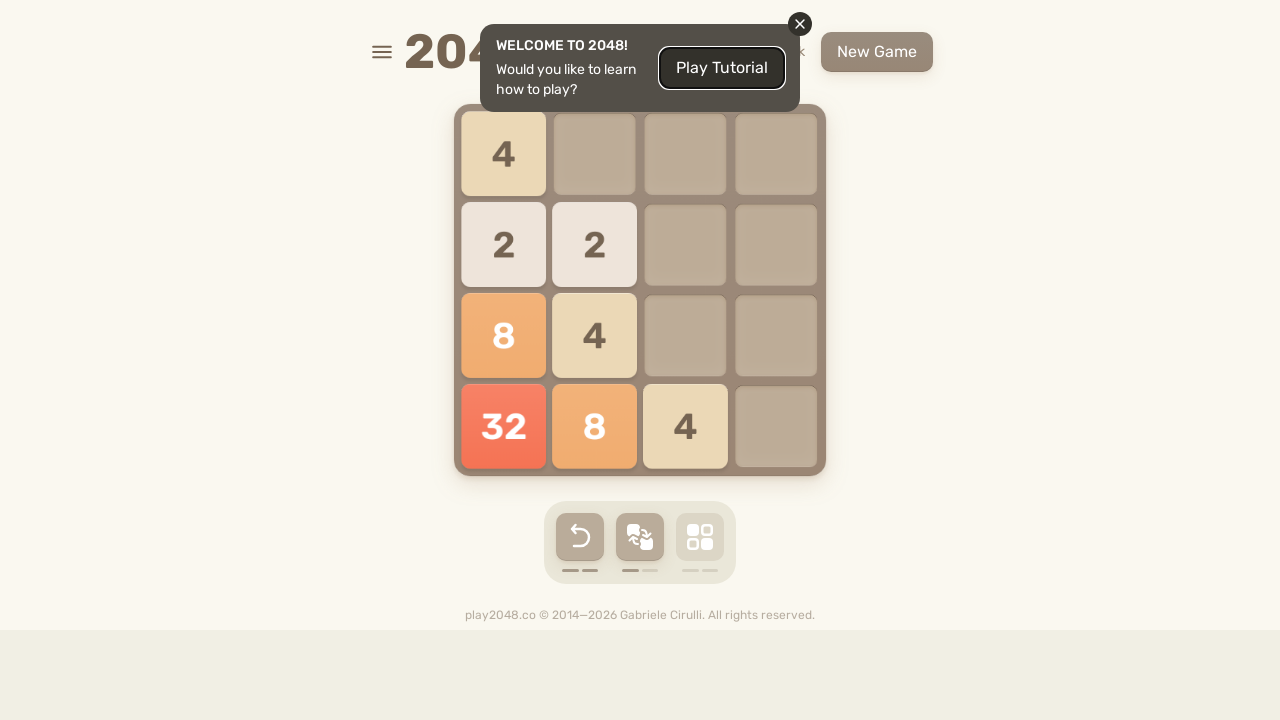

Waited 100ms for tile animation
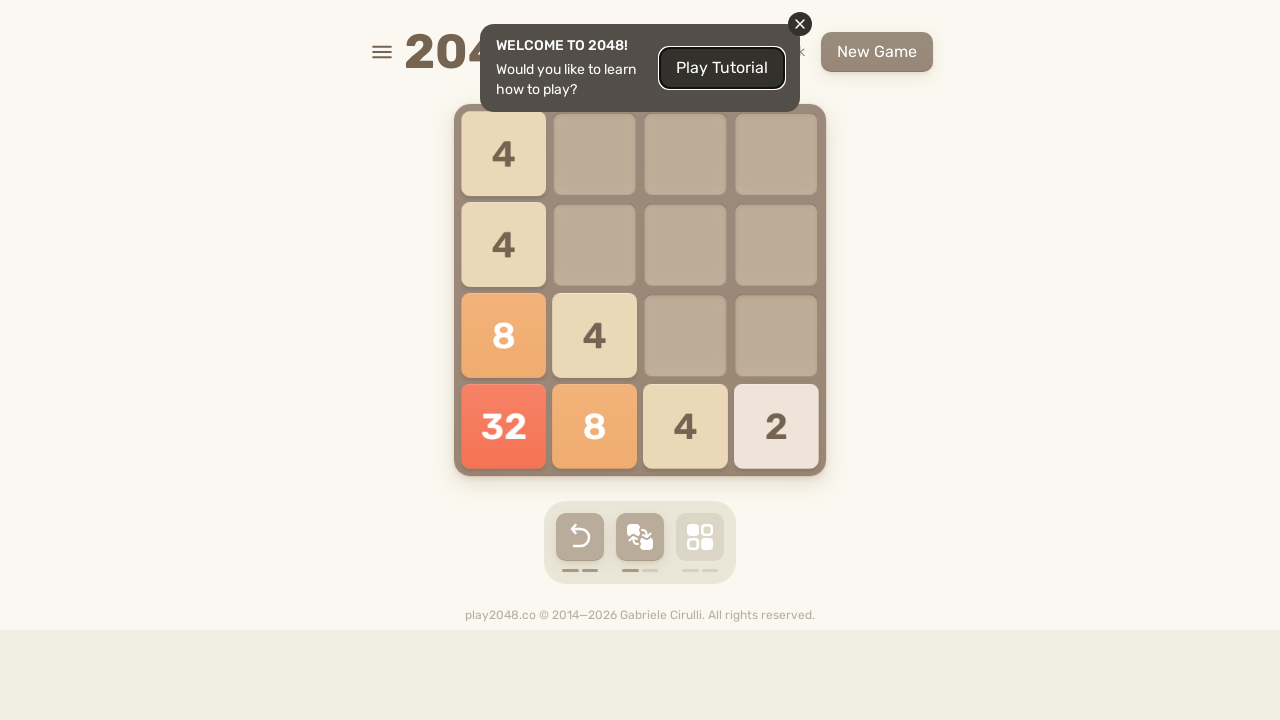

Move 15: Pressed ArrowLeft key
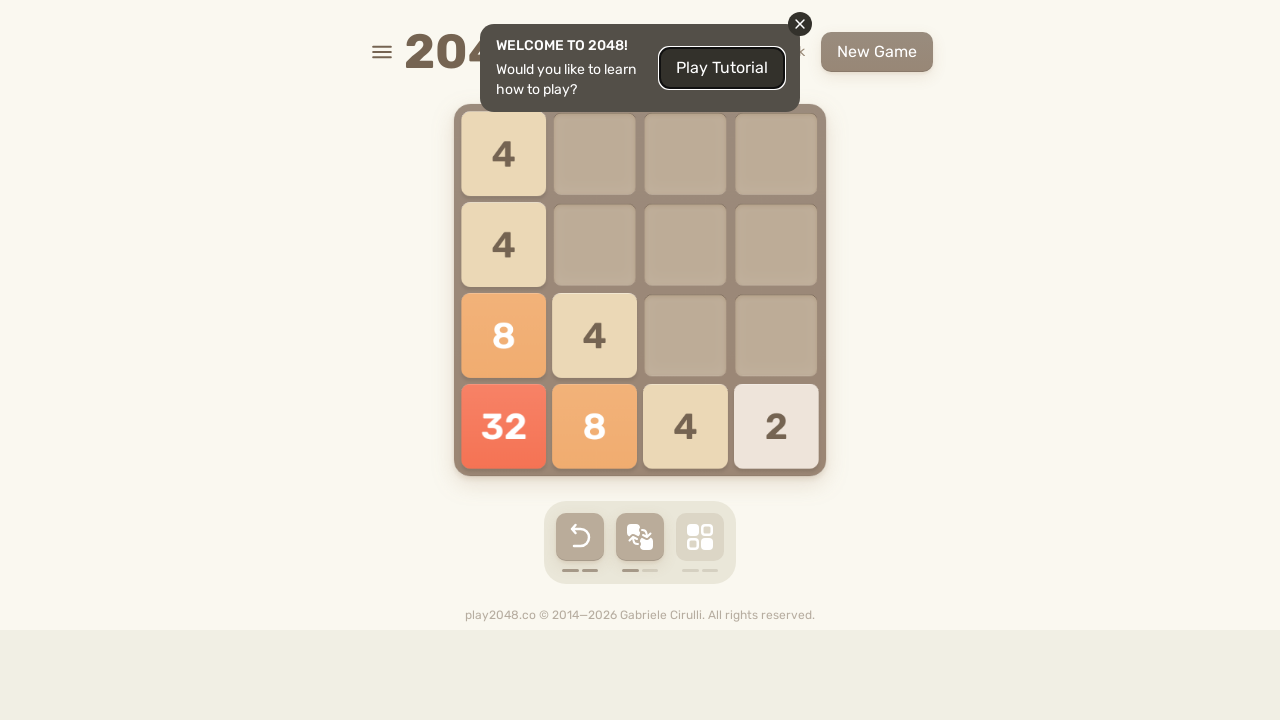

Waited 100ms for tile animation
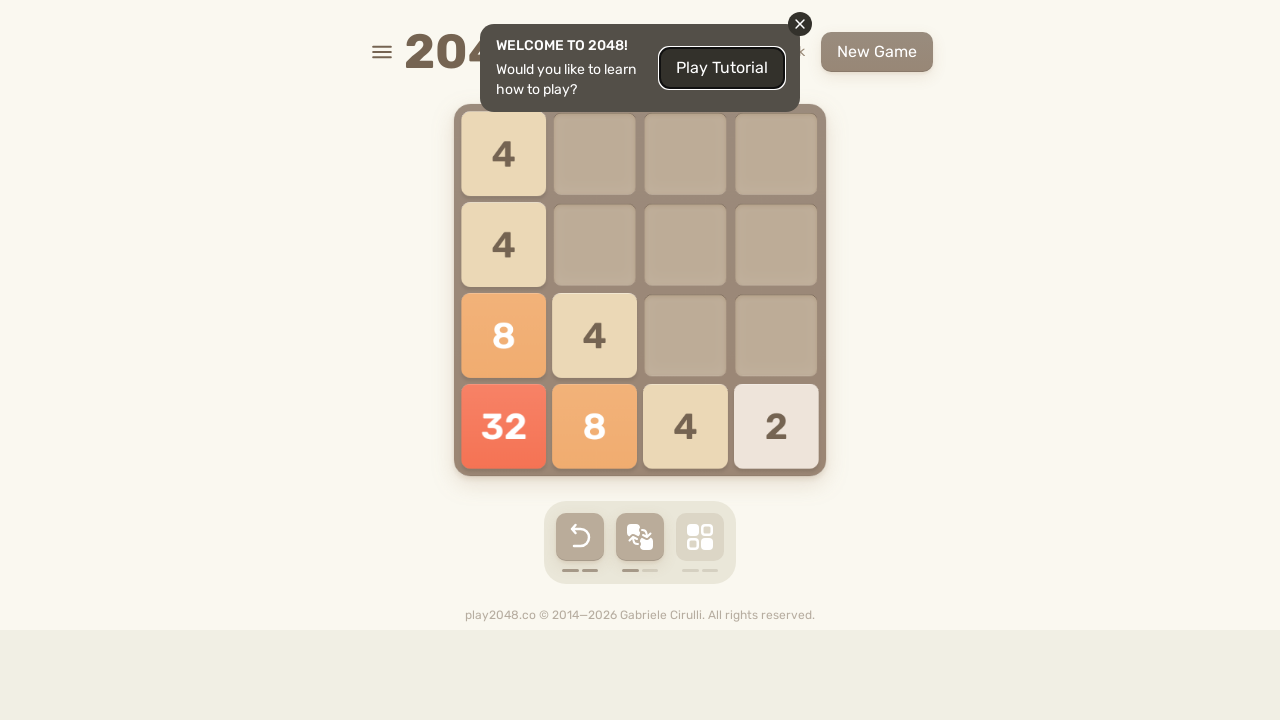

Move 15: Pressed ArrowDown key
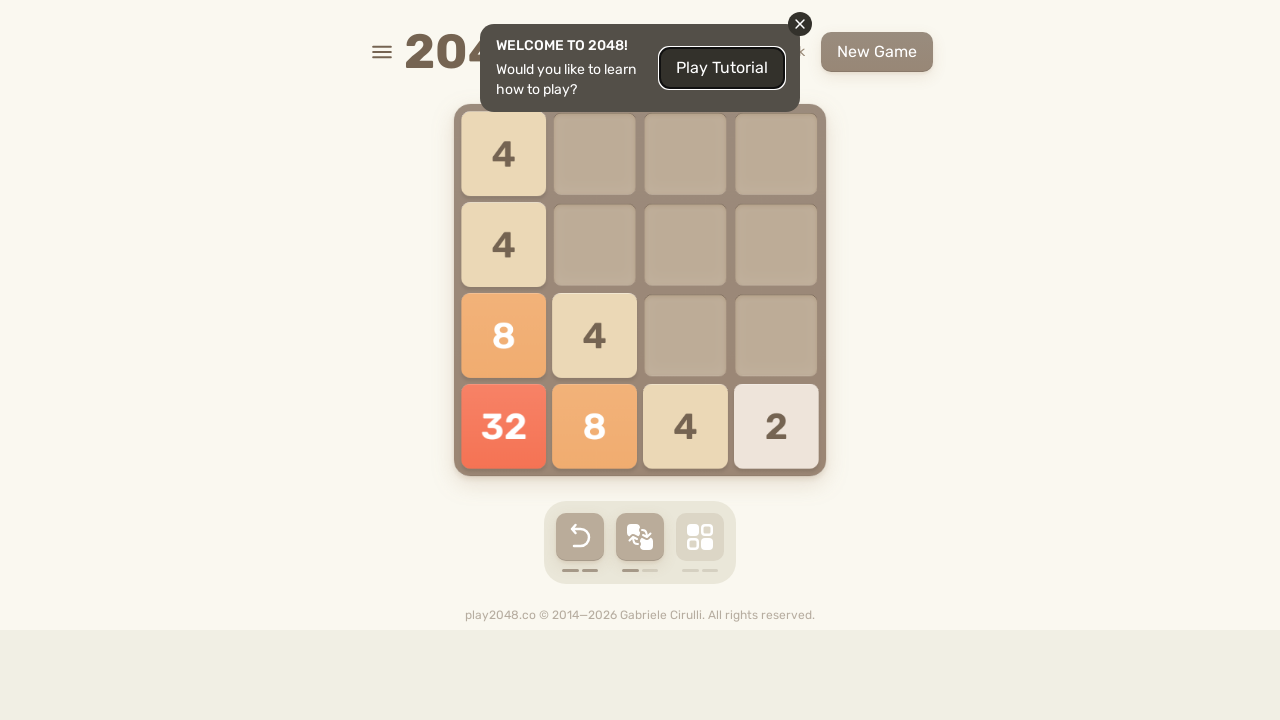

Waited 100ms for tile animation
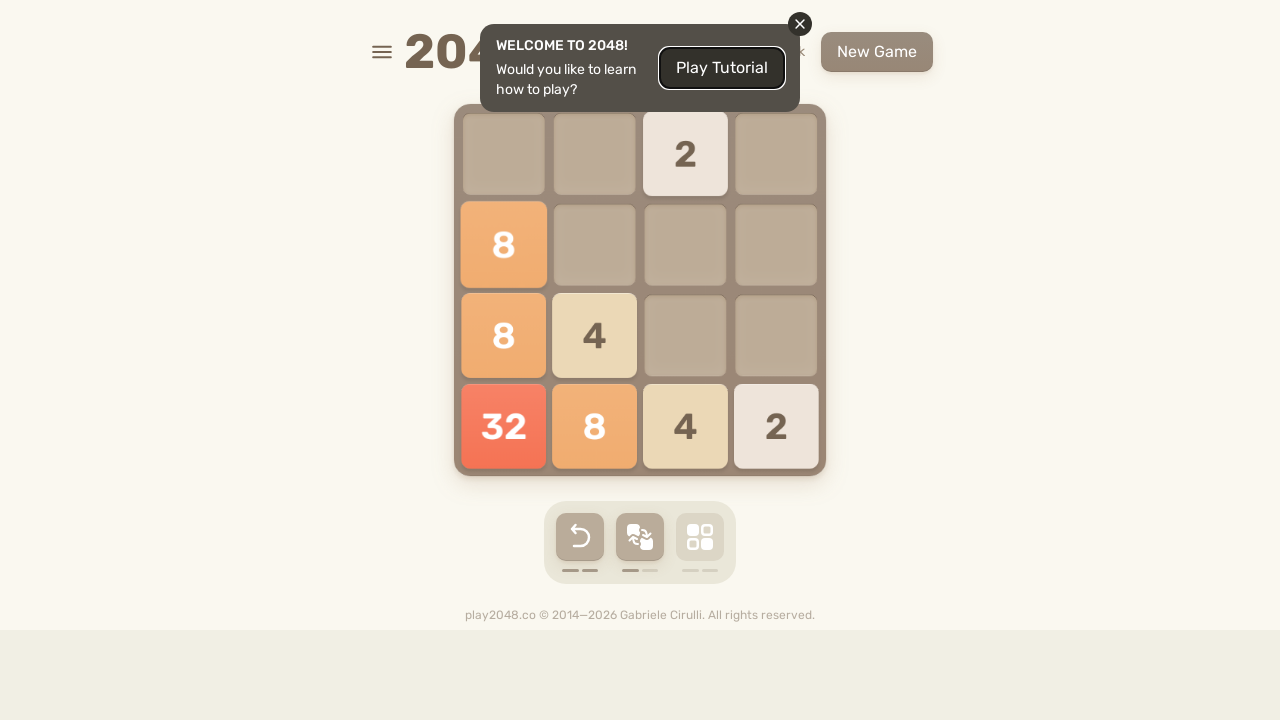

Move 16: Pressed ArrowLeft key
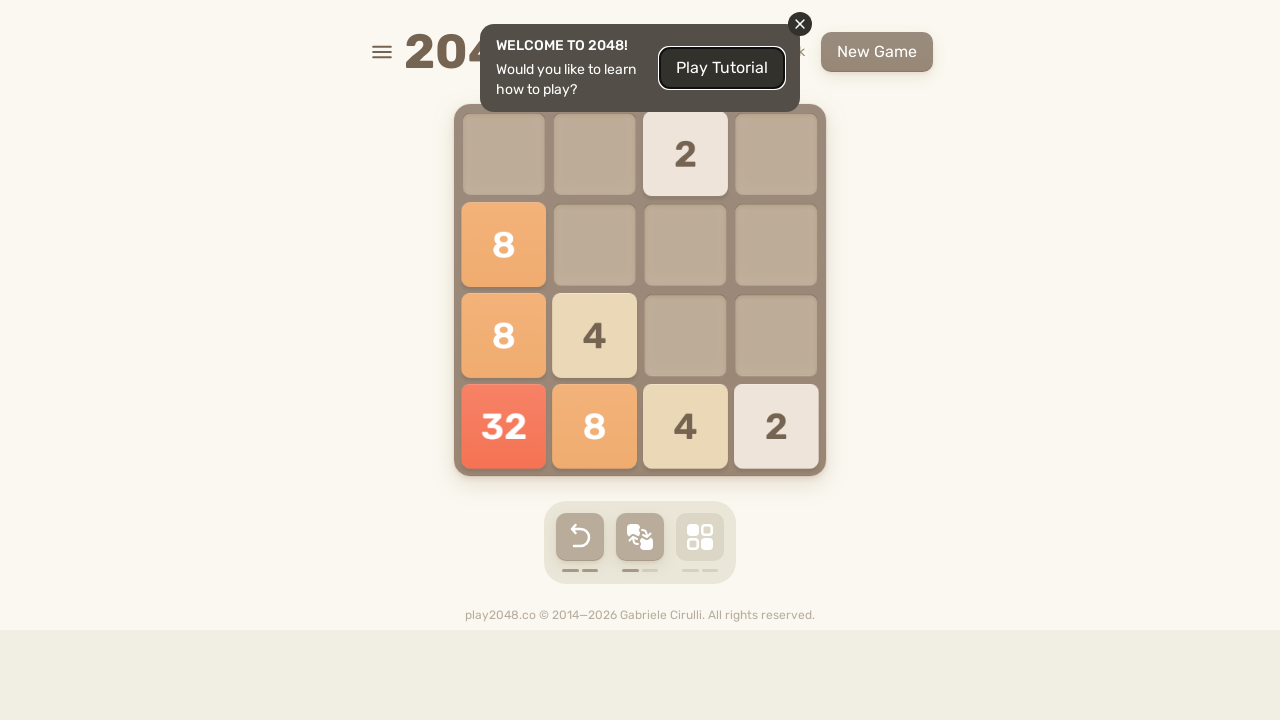

Waited 100ms for tile animation
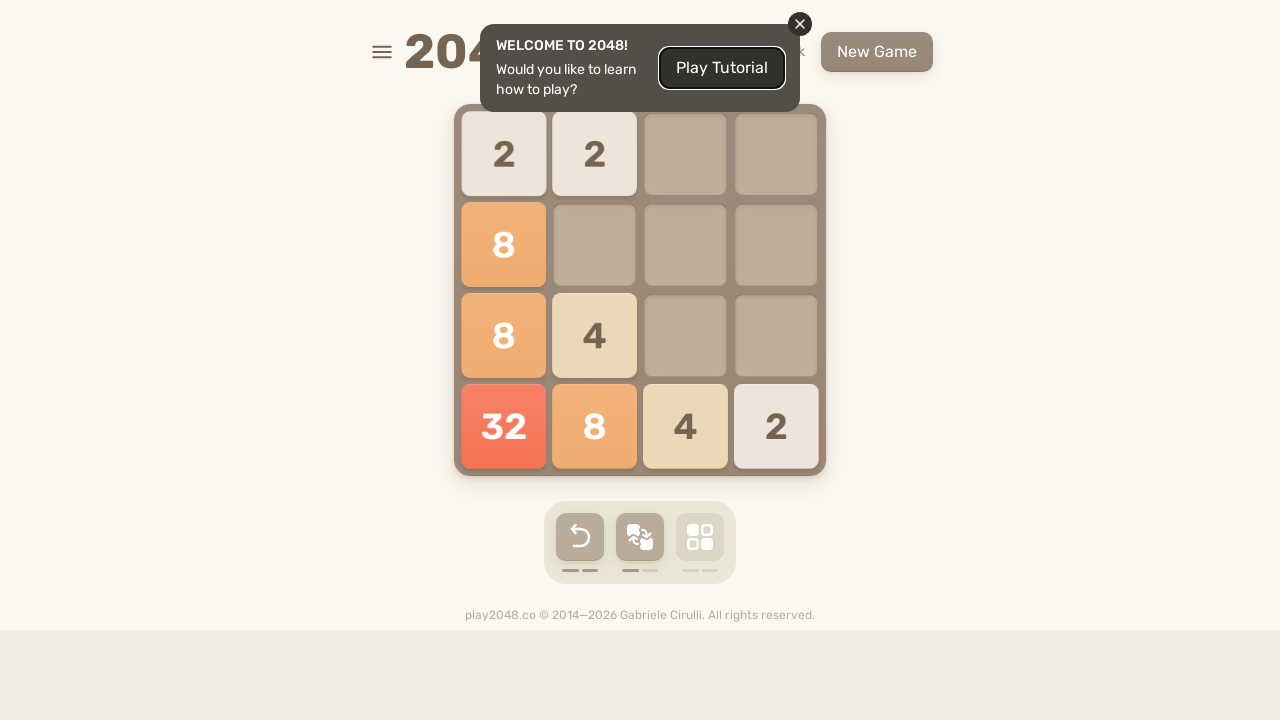

Move 16: Pressed ArrowLeft key
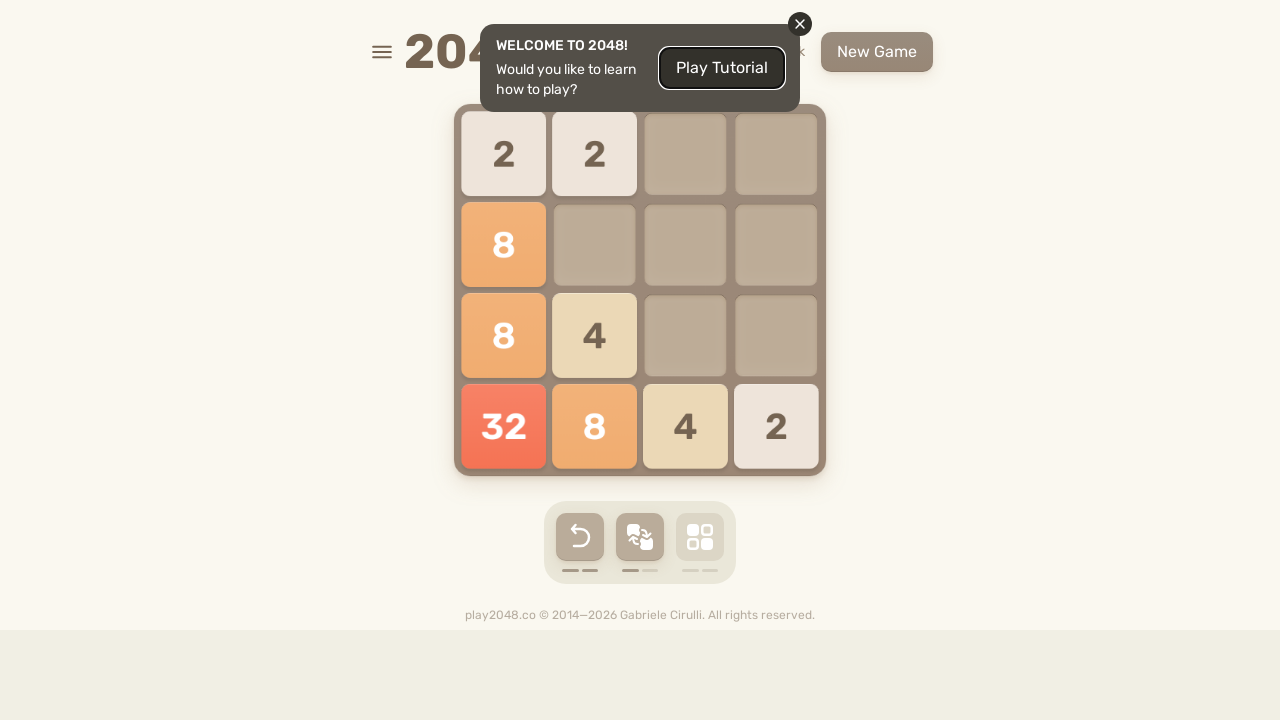

Waited 100ms for tile animation
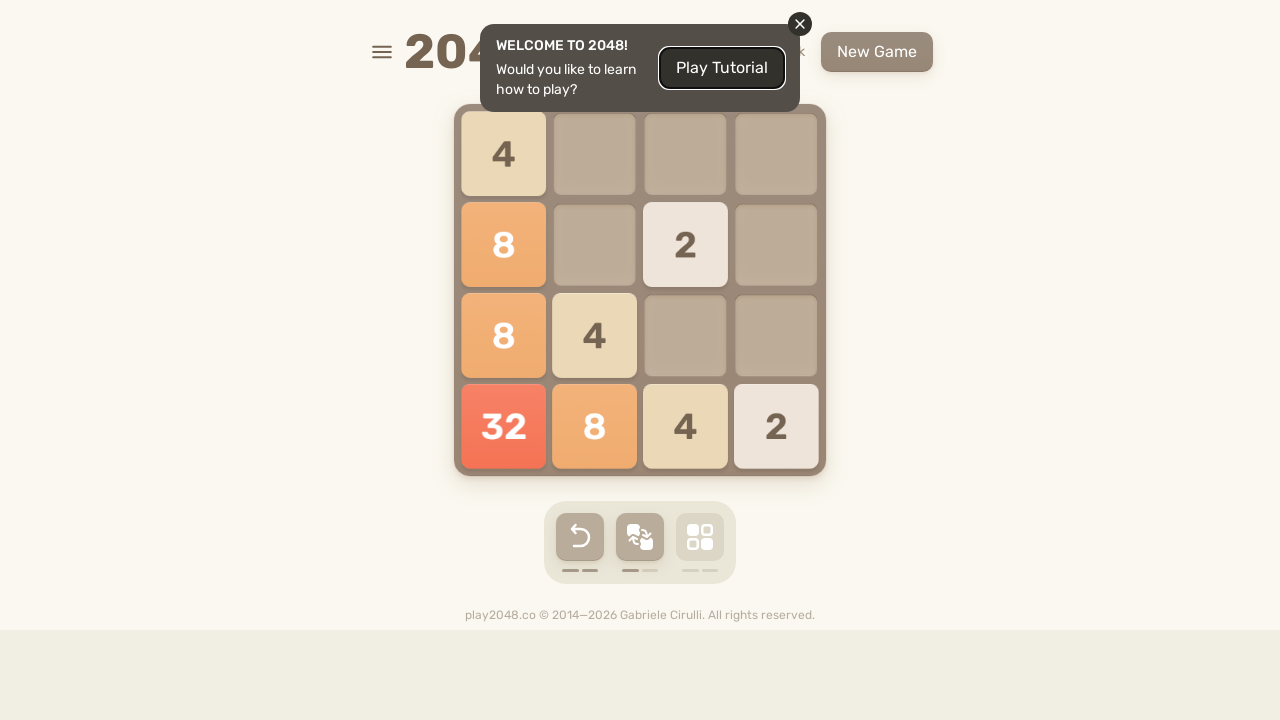

Move 16: Pressed ArrowDown key
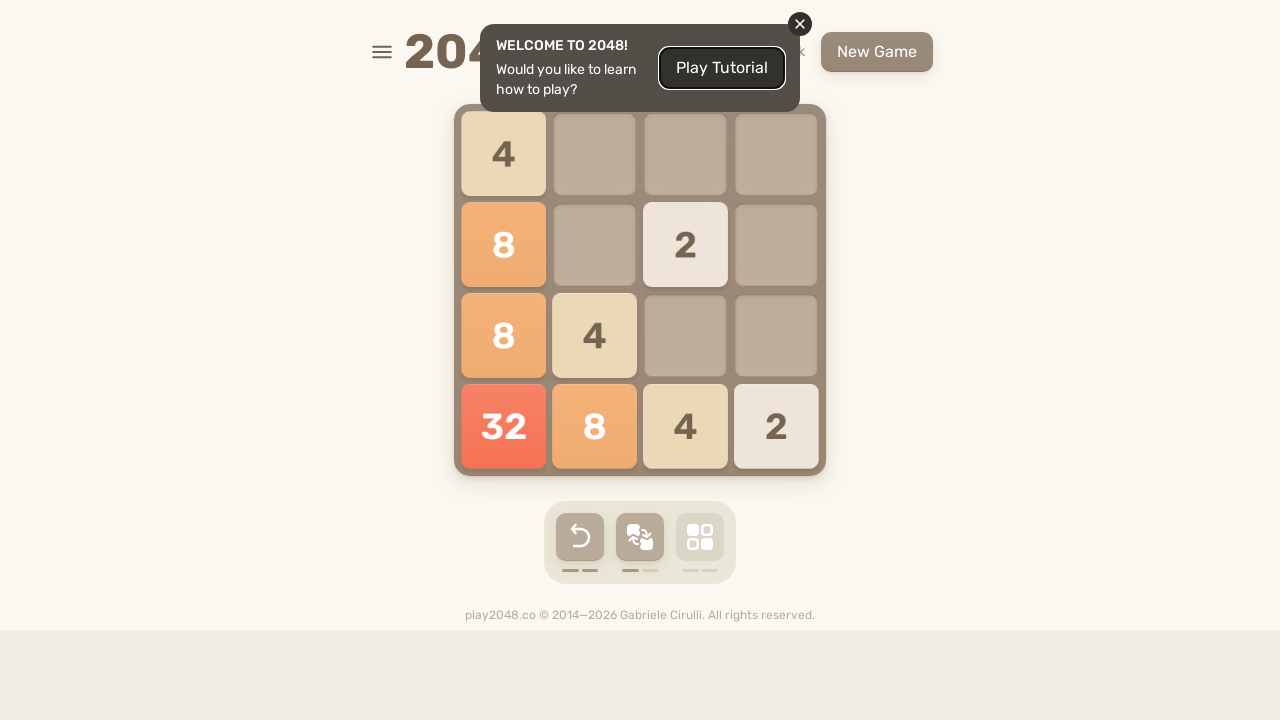

Waited 100ms for tile animation
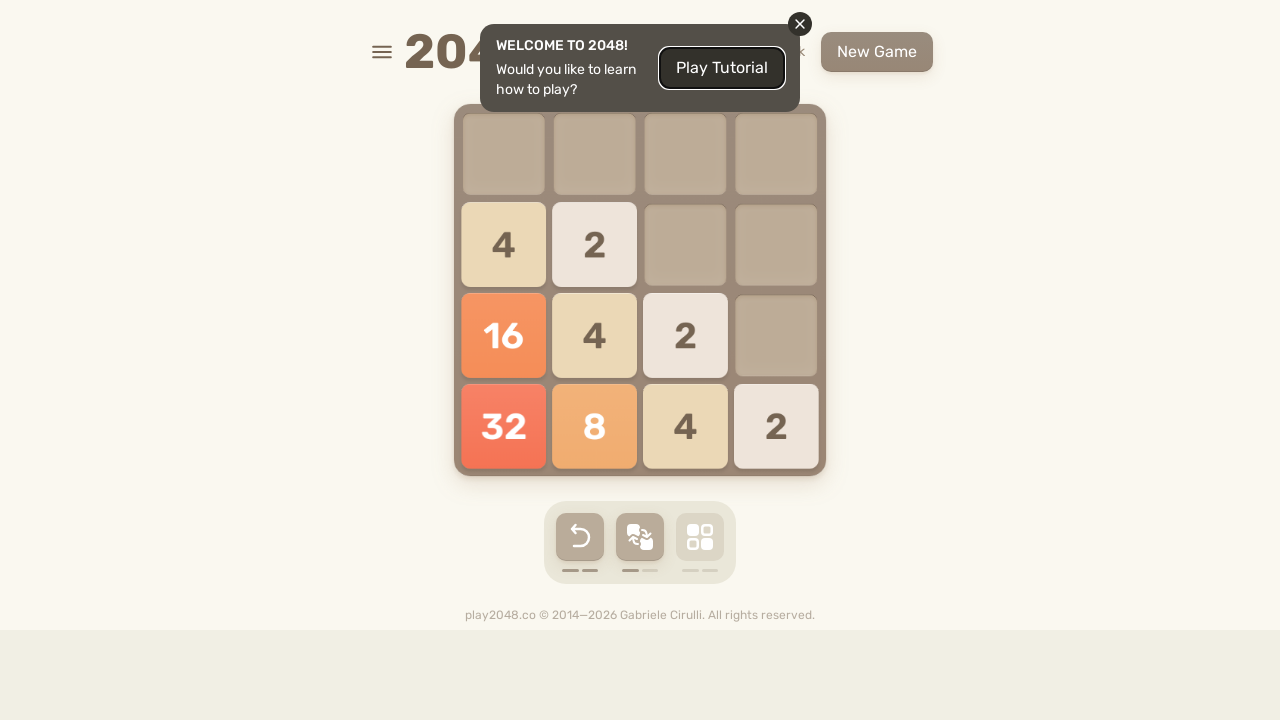

Move 16: Pressed ArrowRight key (every 5th move)
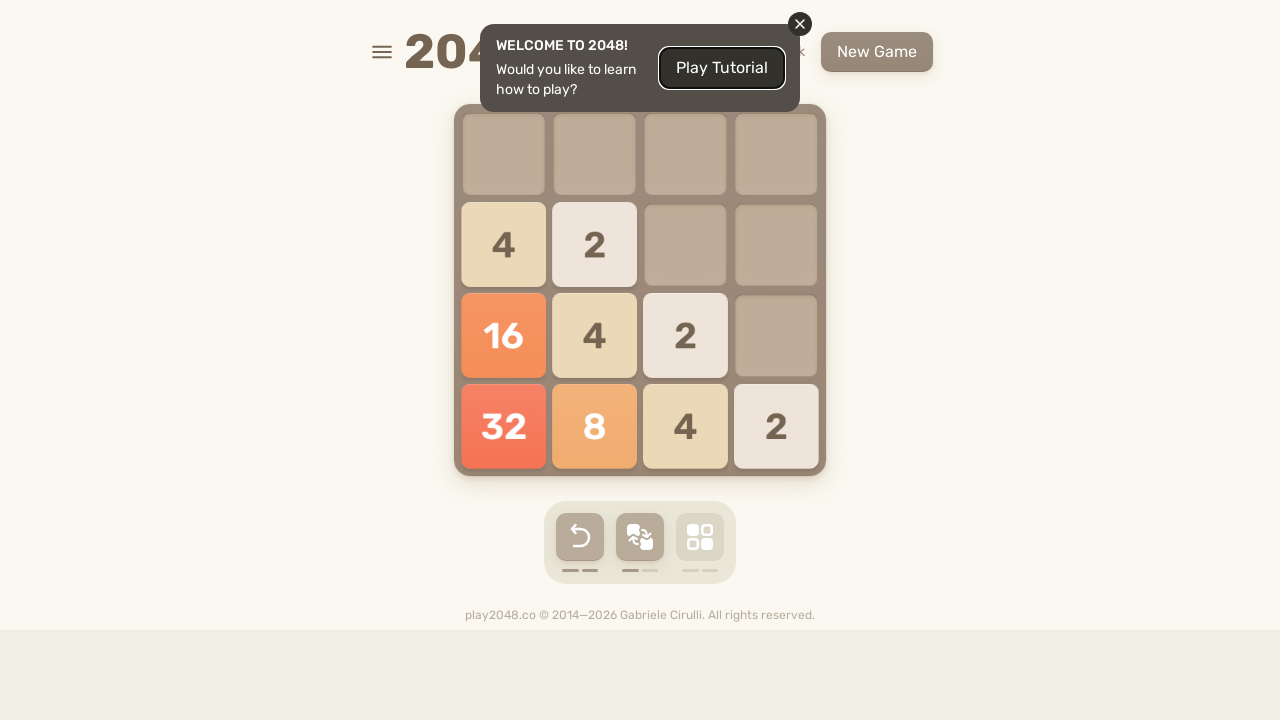

Waited 100ms for tile animation
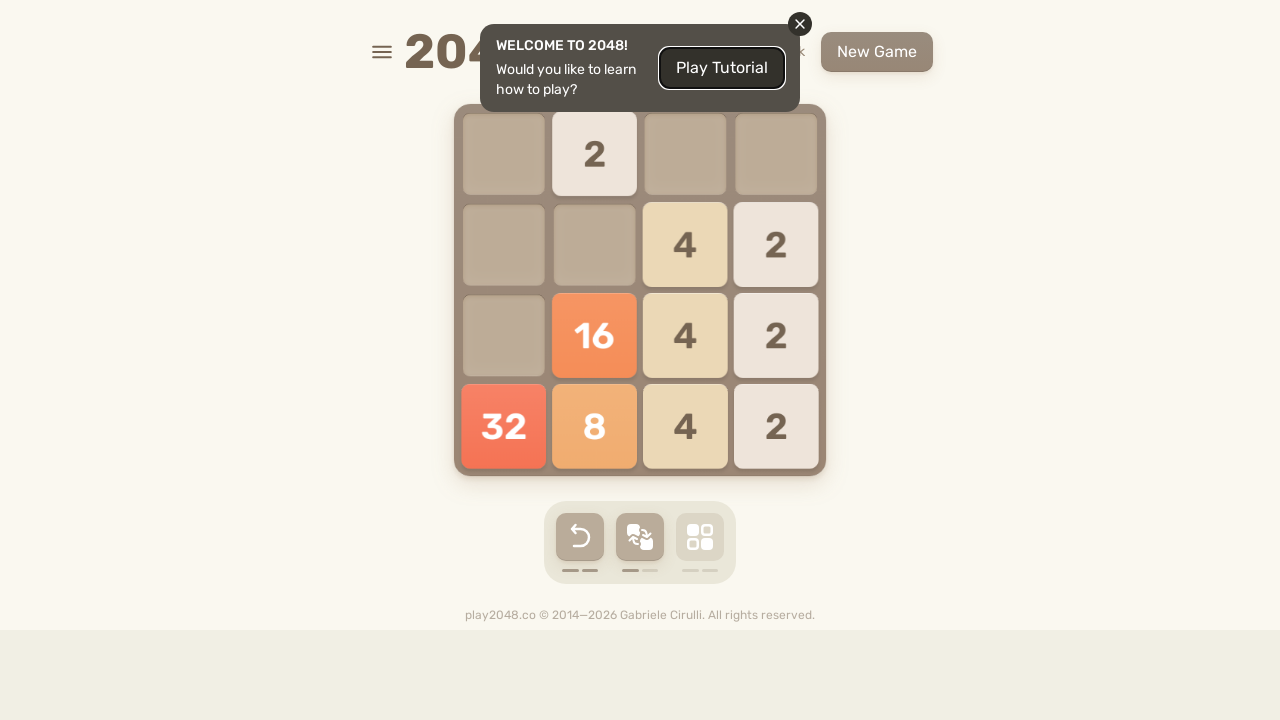

Move 17: Pressed ArrowLeft key
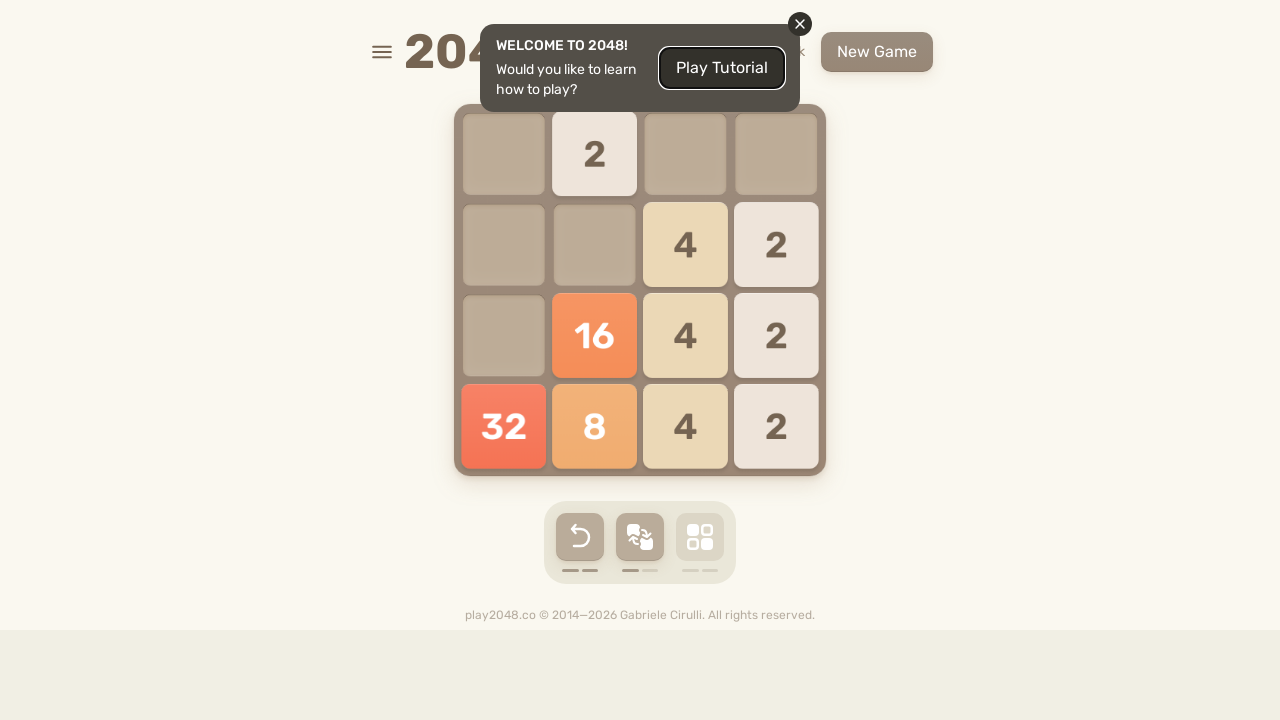

Waited 100ms for tile animation
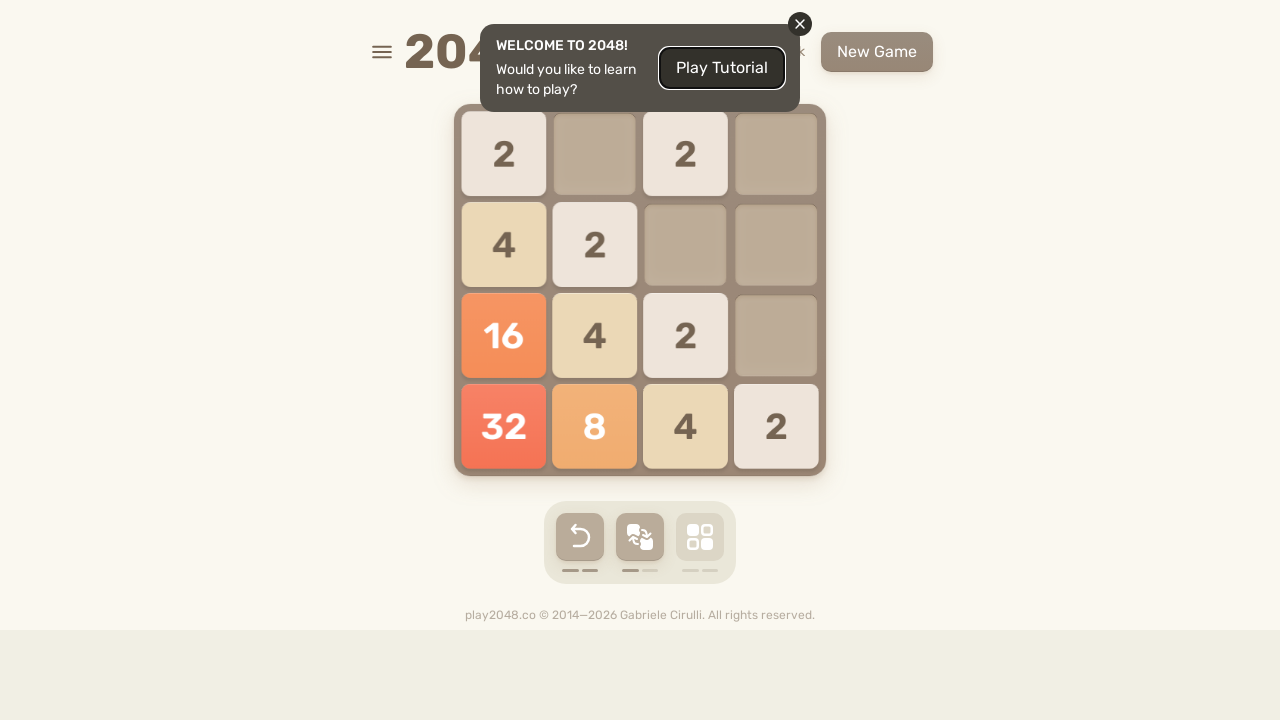

Move 17: Pressed ArrowLeft key
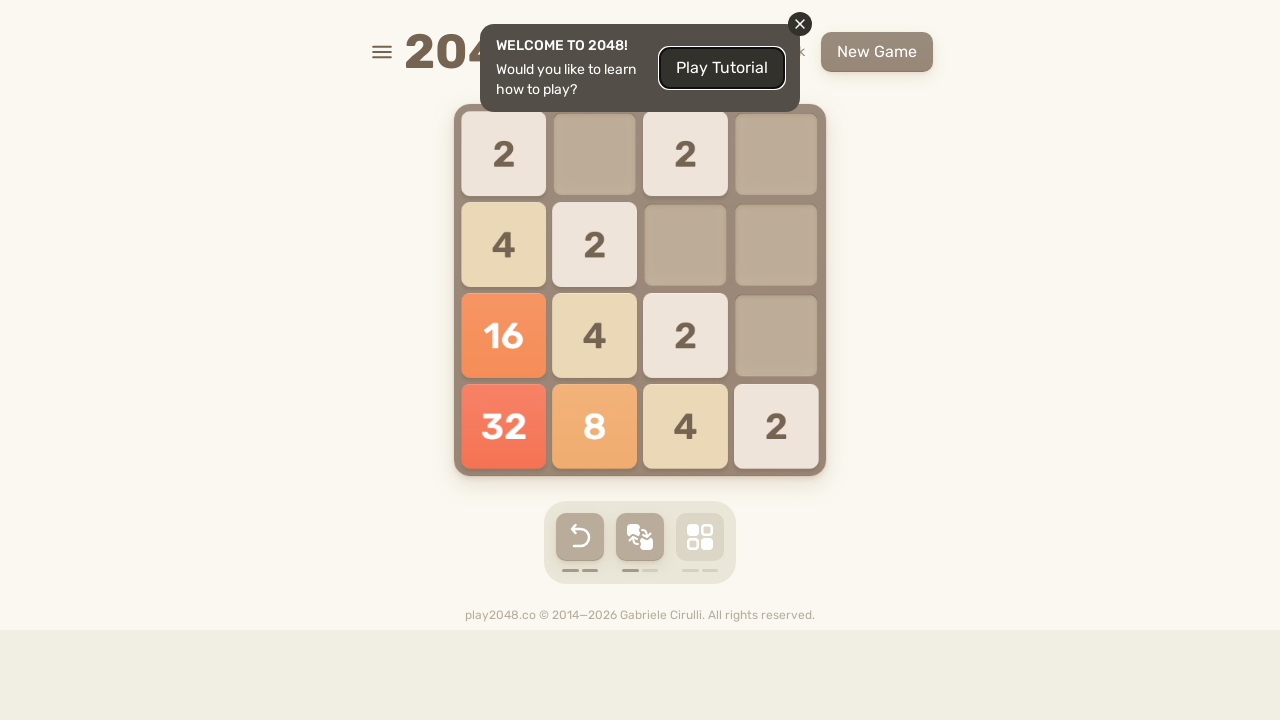

Waited 100ms for tile animation
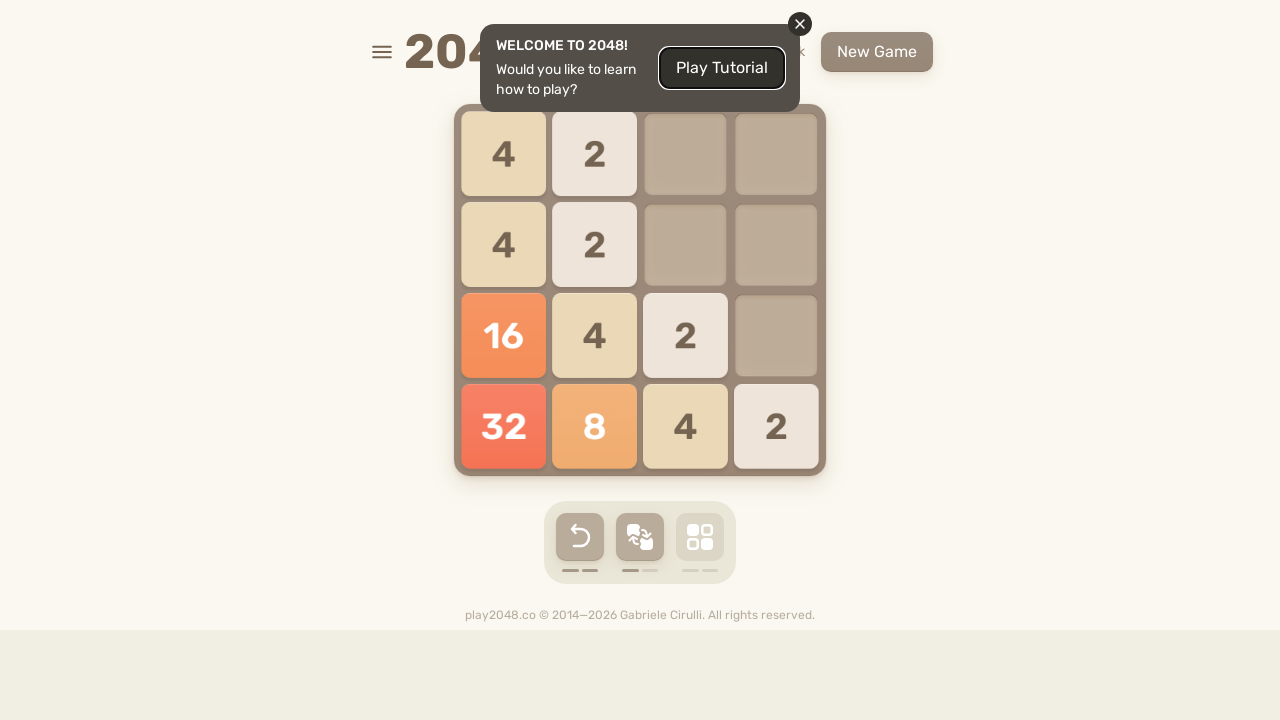

Move 17: Pressed ArrowDown key
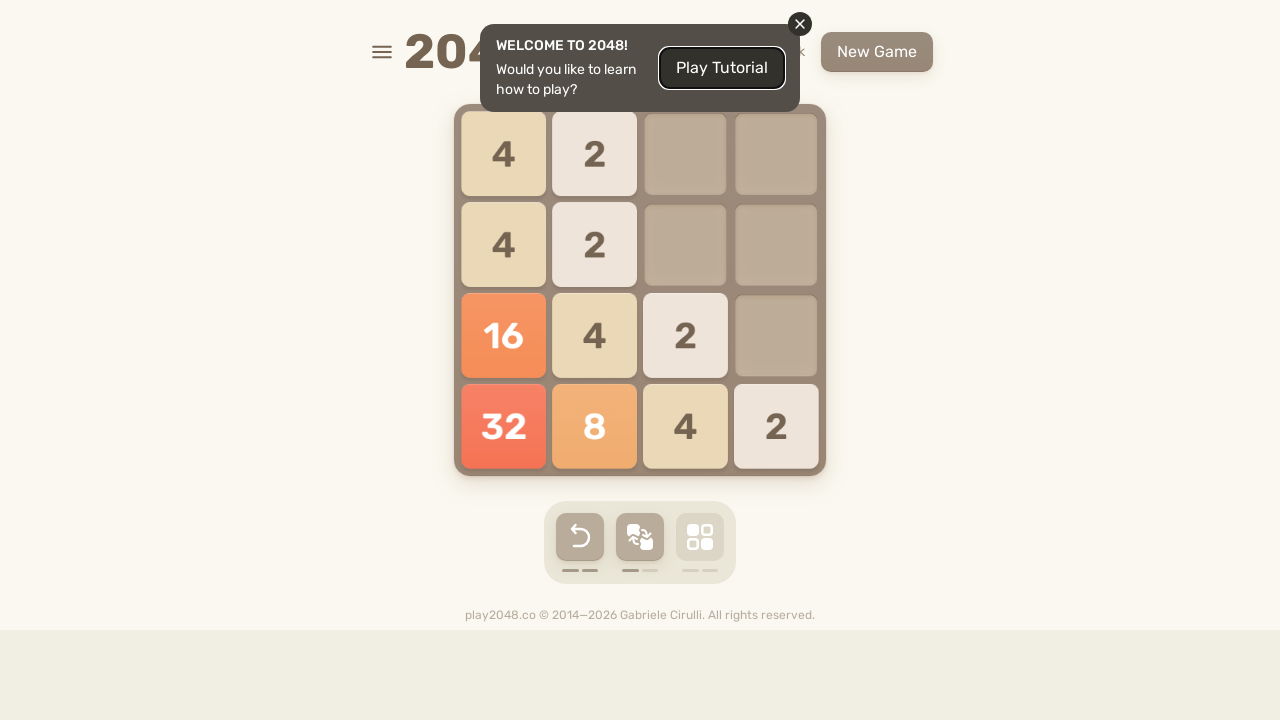

Waited 100ms for tile animation
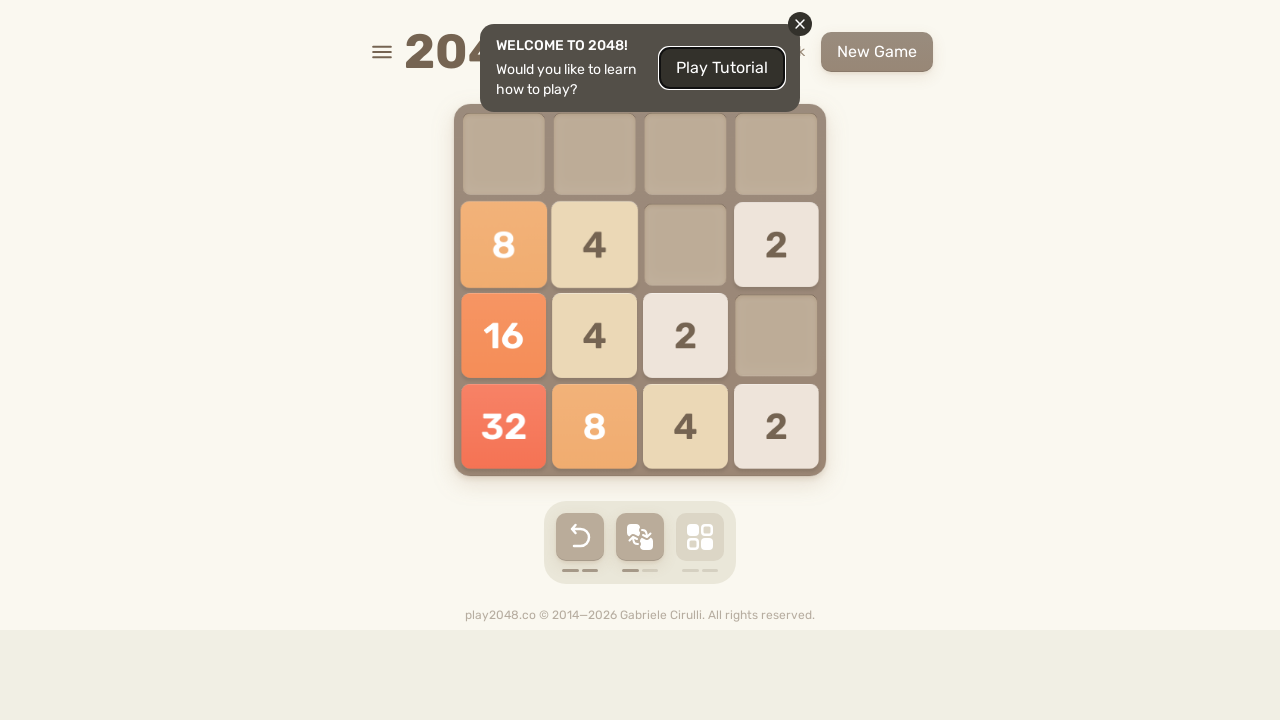

Move 18: Pressed ArrowLeft key
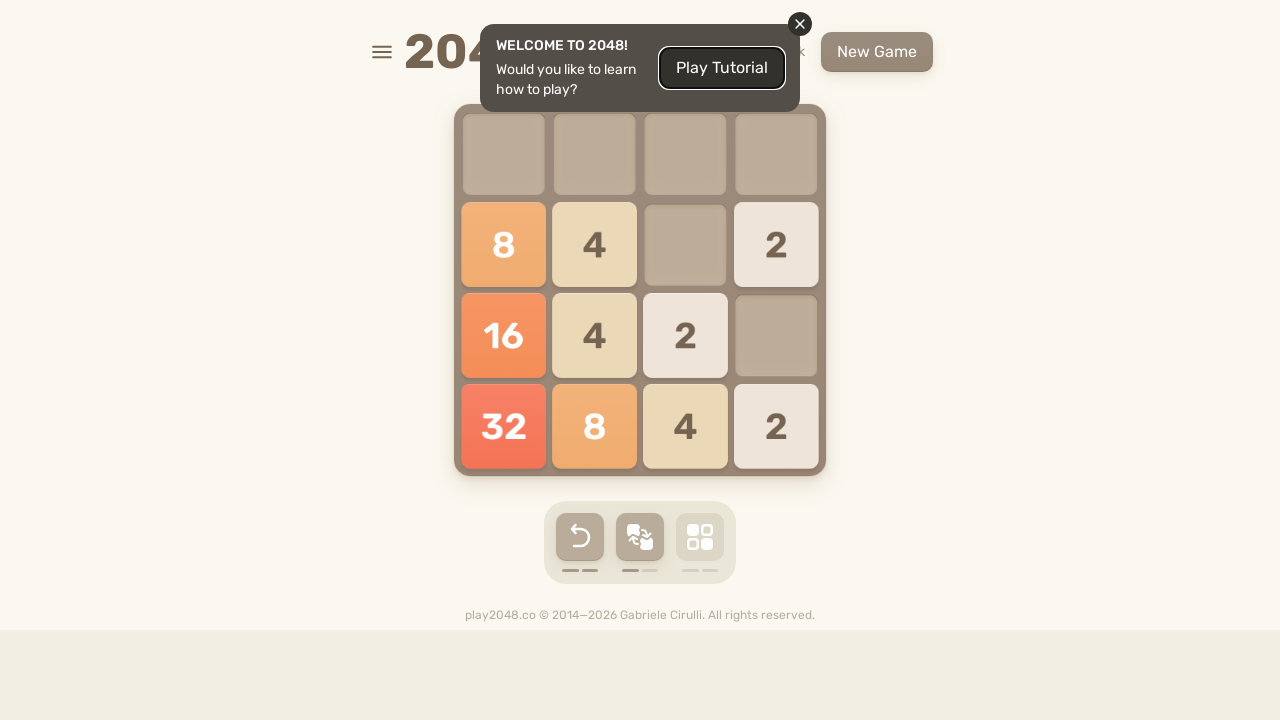

Waited 100ms for tile animation
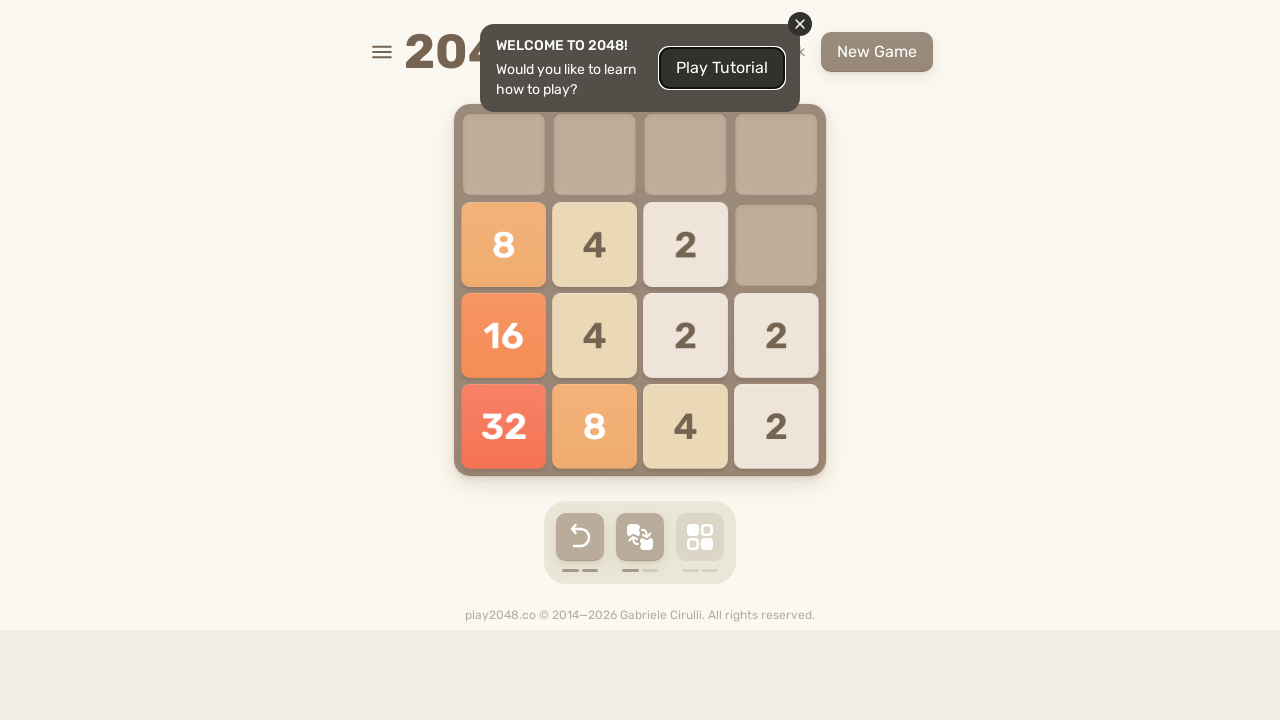

Move 18: Pressed ArrowLeft key
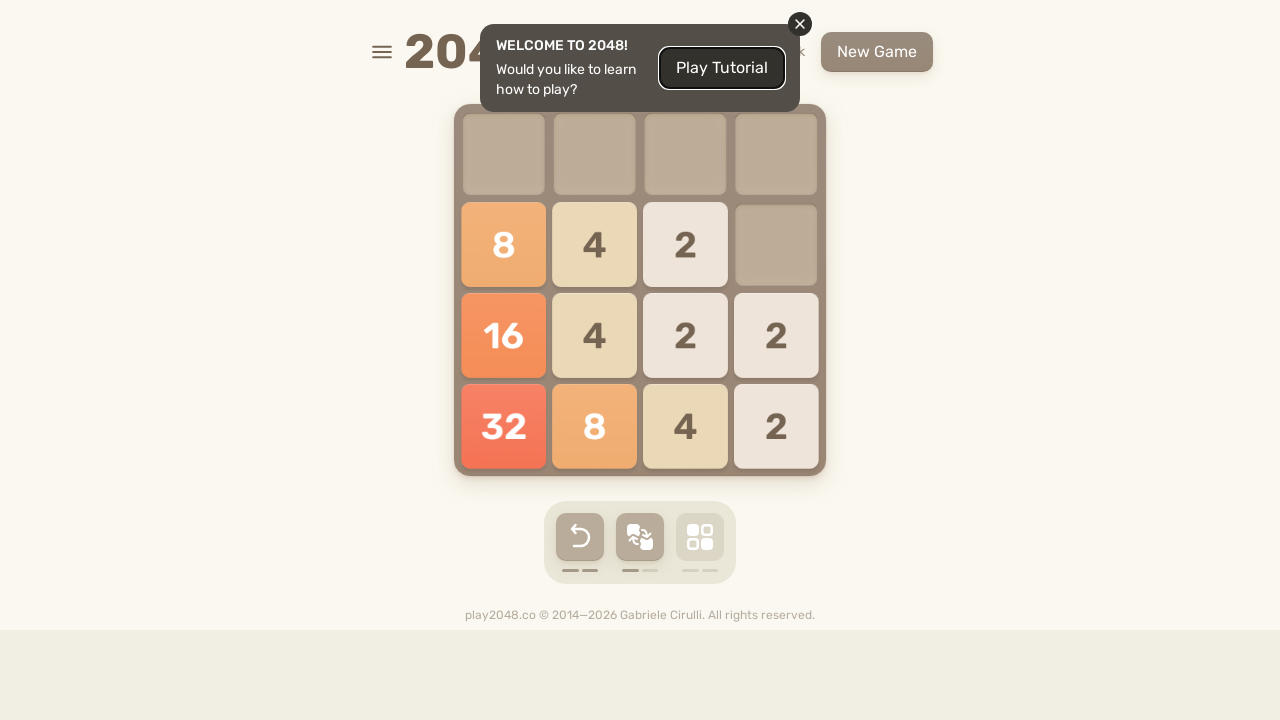

Waited 100ms for tile animation
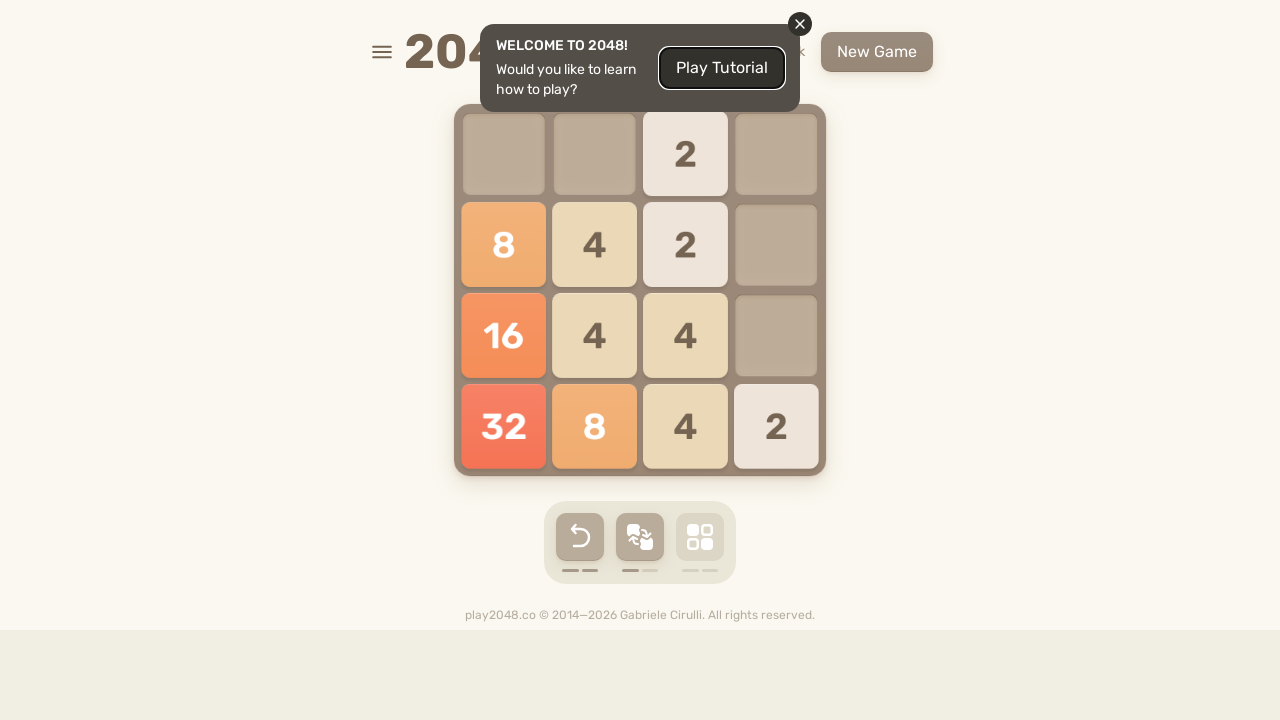

Move 18: Pressed ArrowDown key
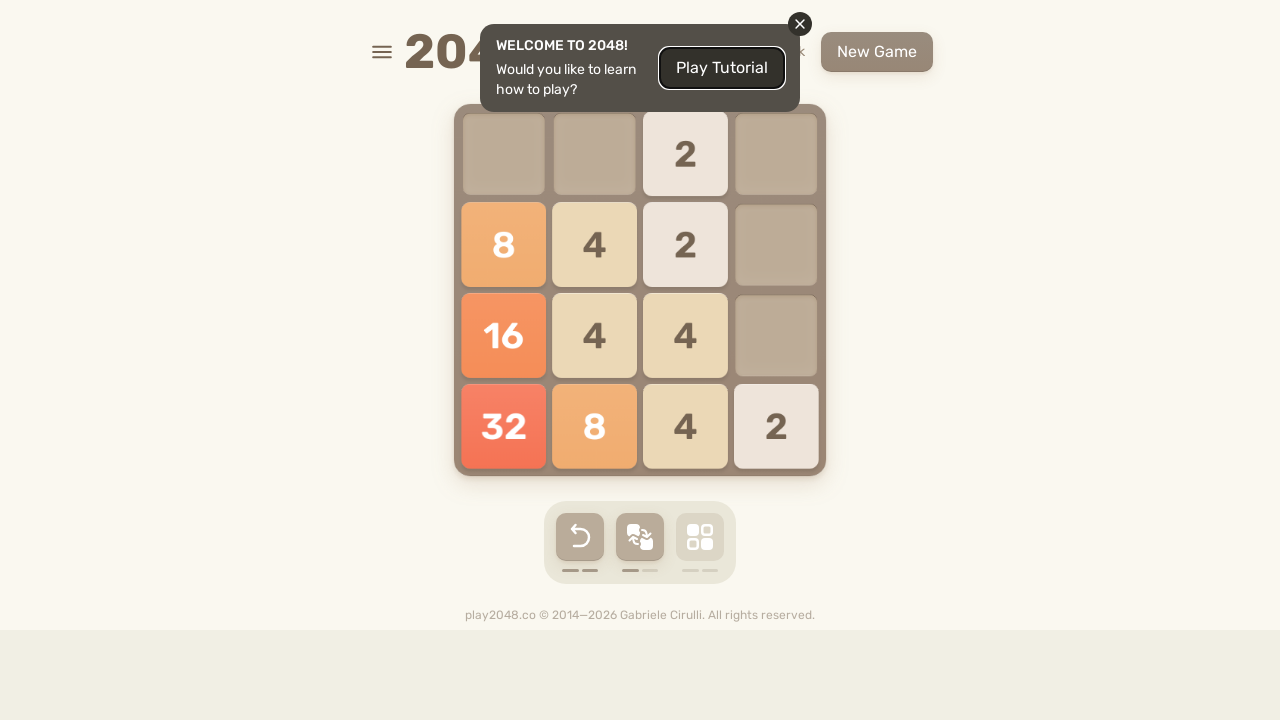

Waited 100ms for tile animation
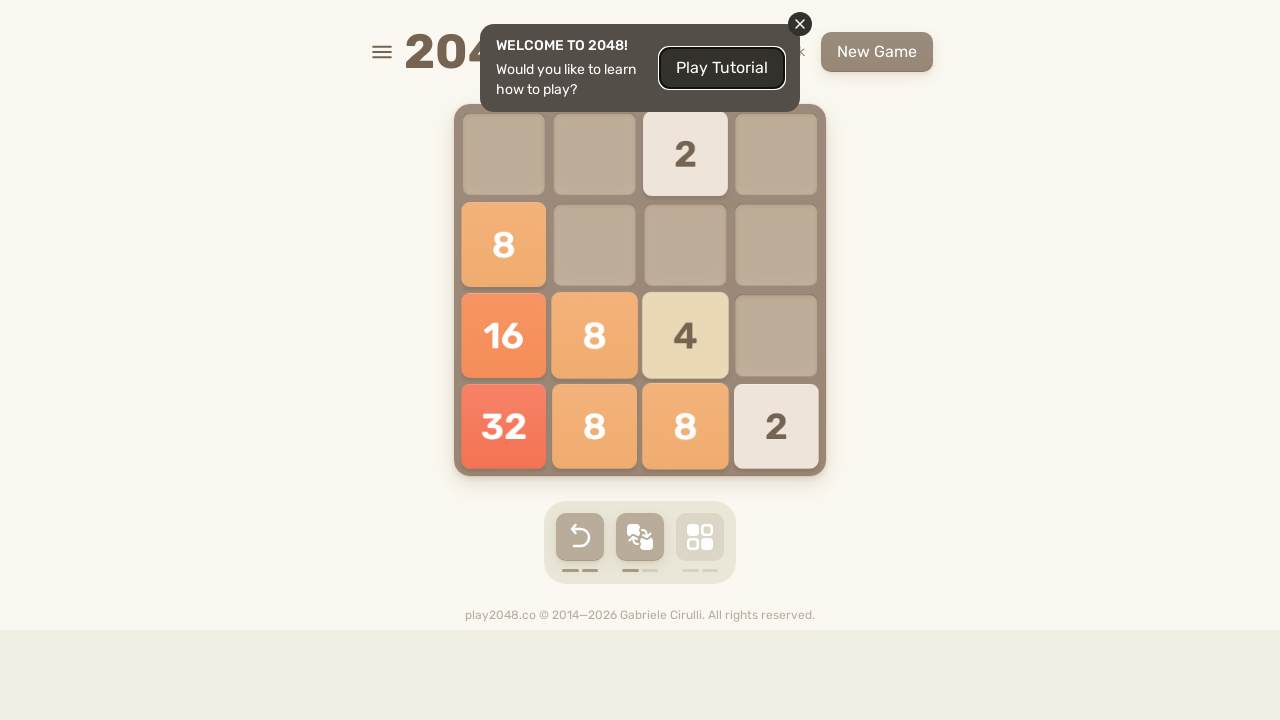

Move 19: Pressed ArrowLeft key
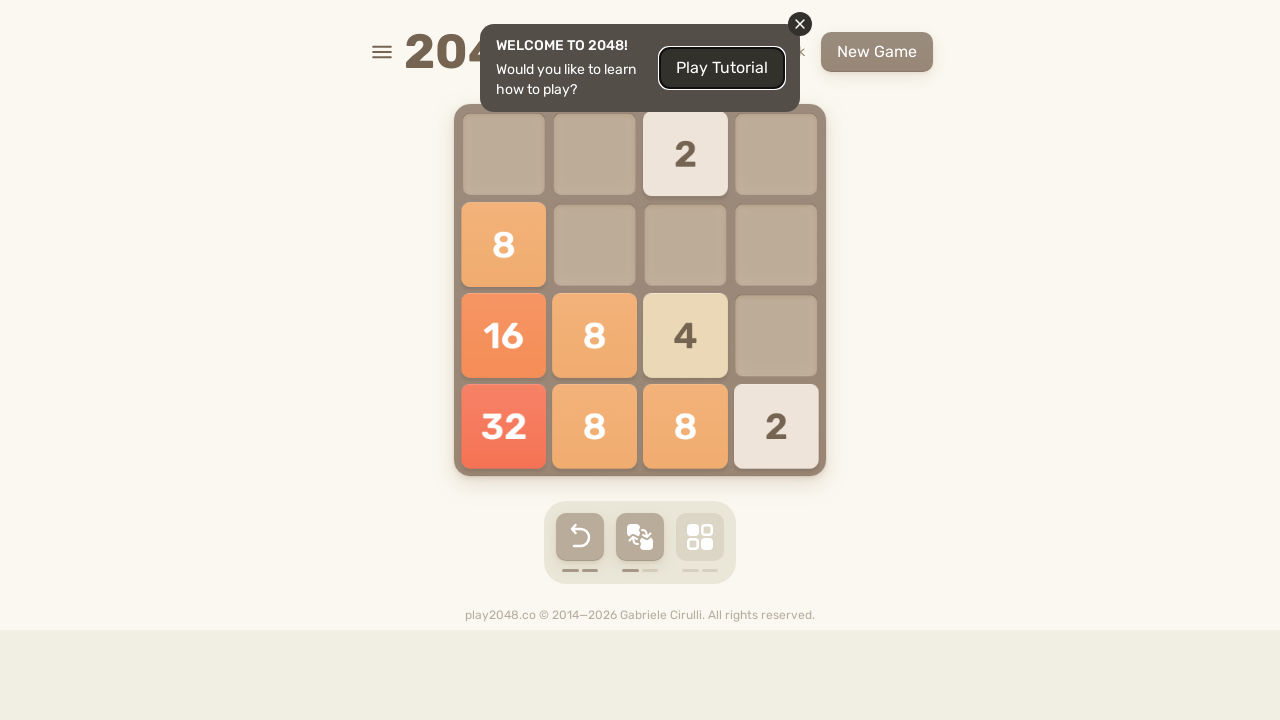

Waited 100ms for tile animation
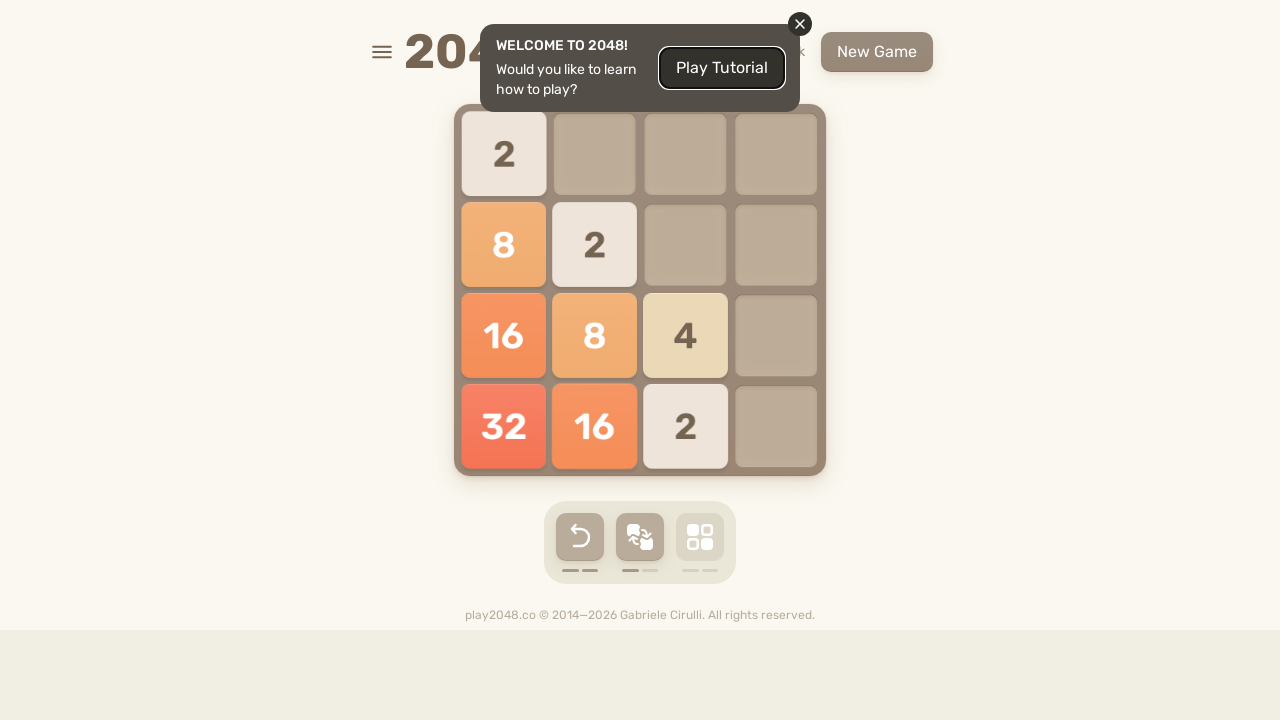

Move 19: Pressed ArrowLeft key
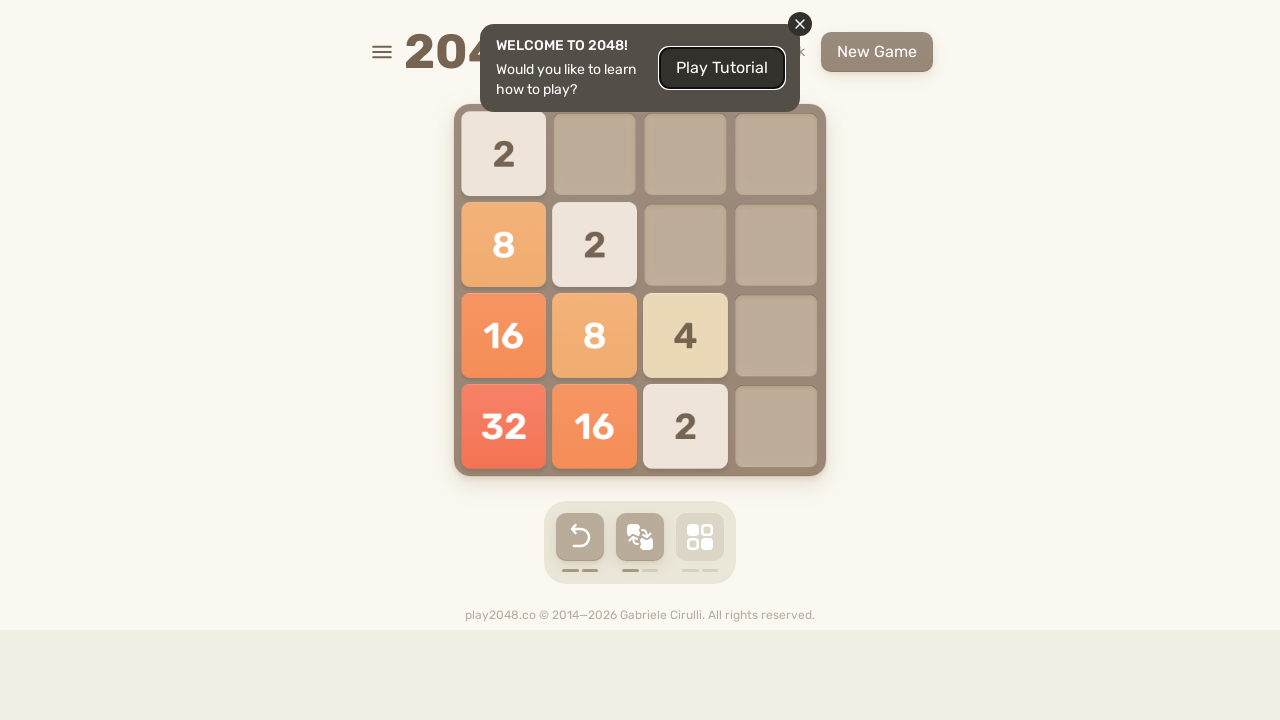

Waited 100ms for tile animation
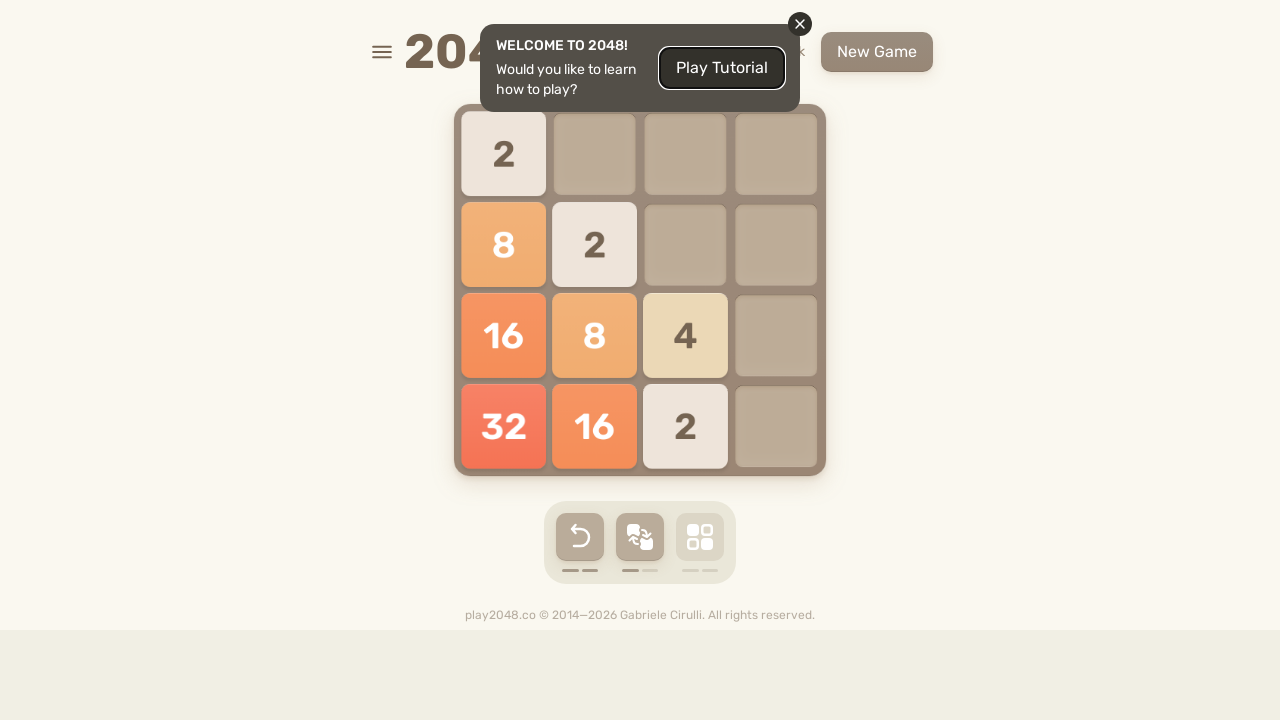

Move 19: Pressed ArrowDown key
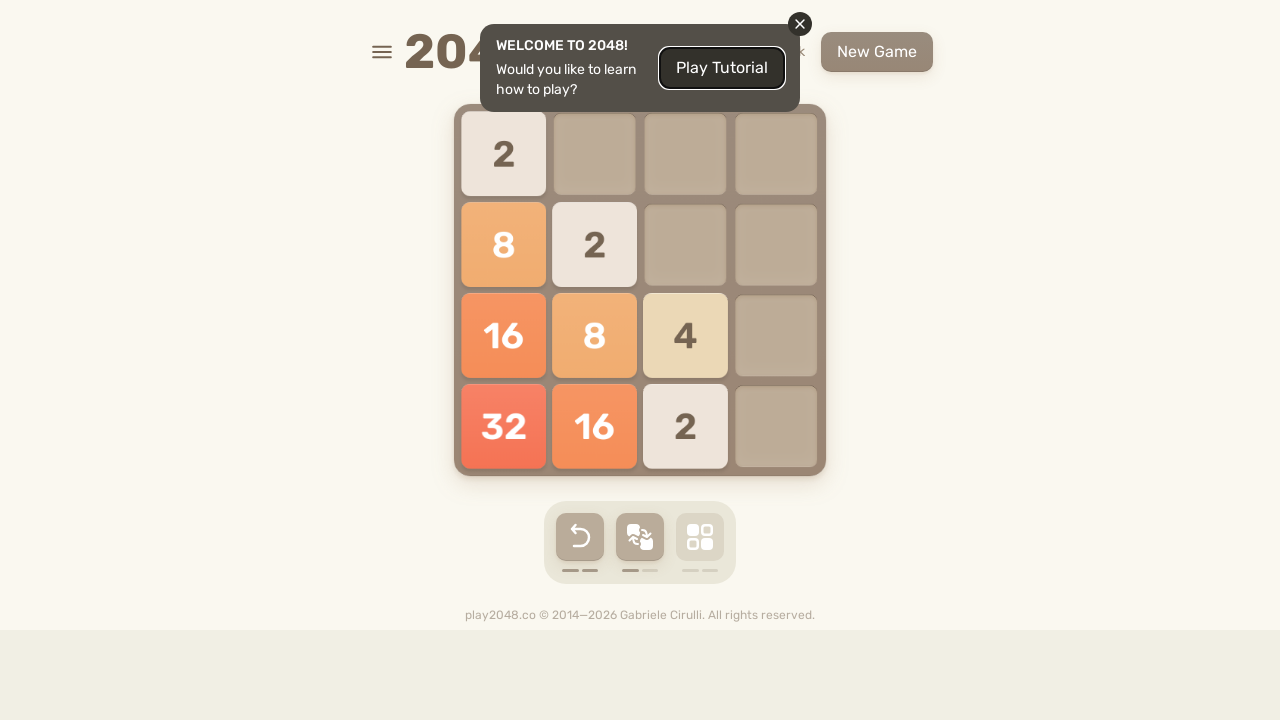

Waited 100ms for tile animation
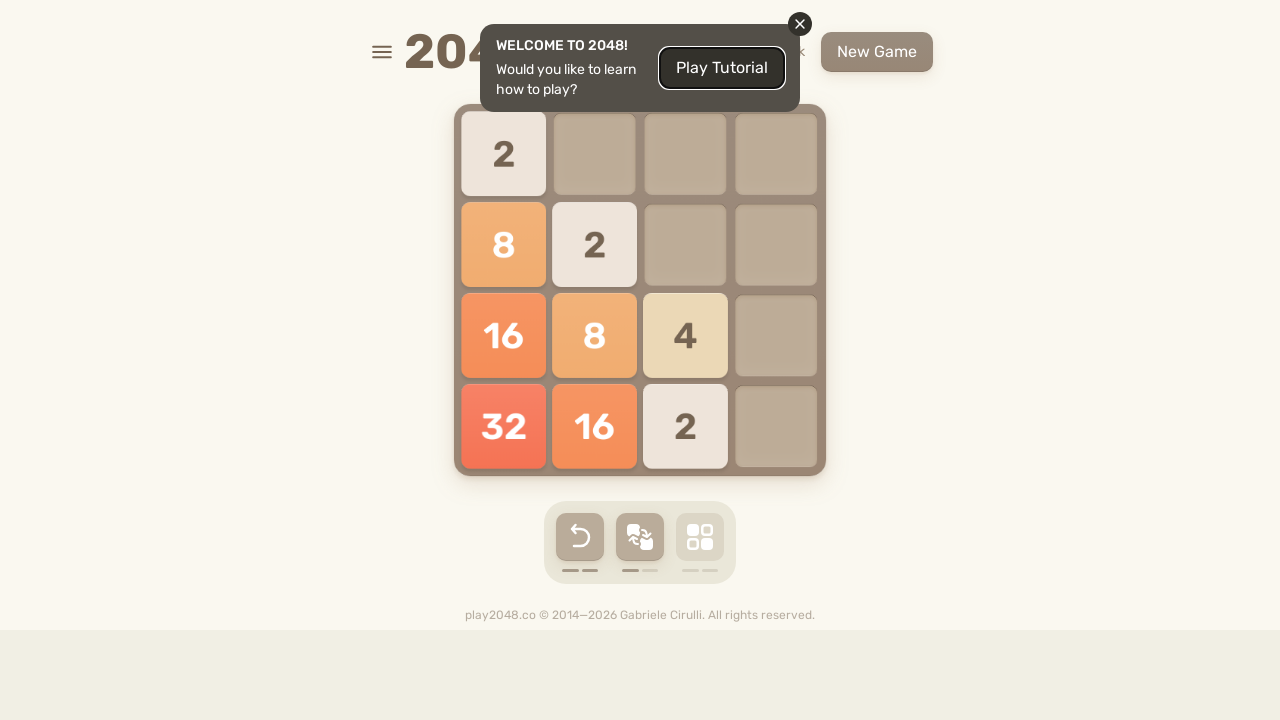

Move 20: Pressed ArrowLeft key
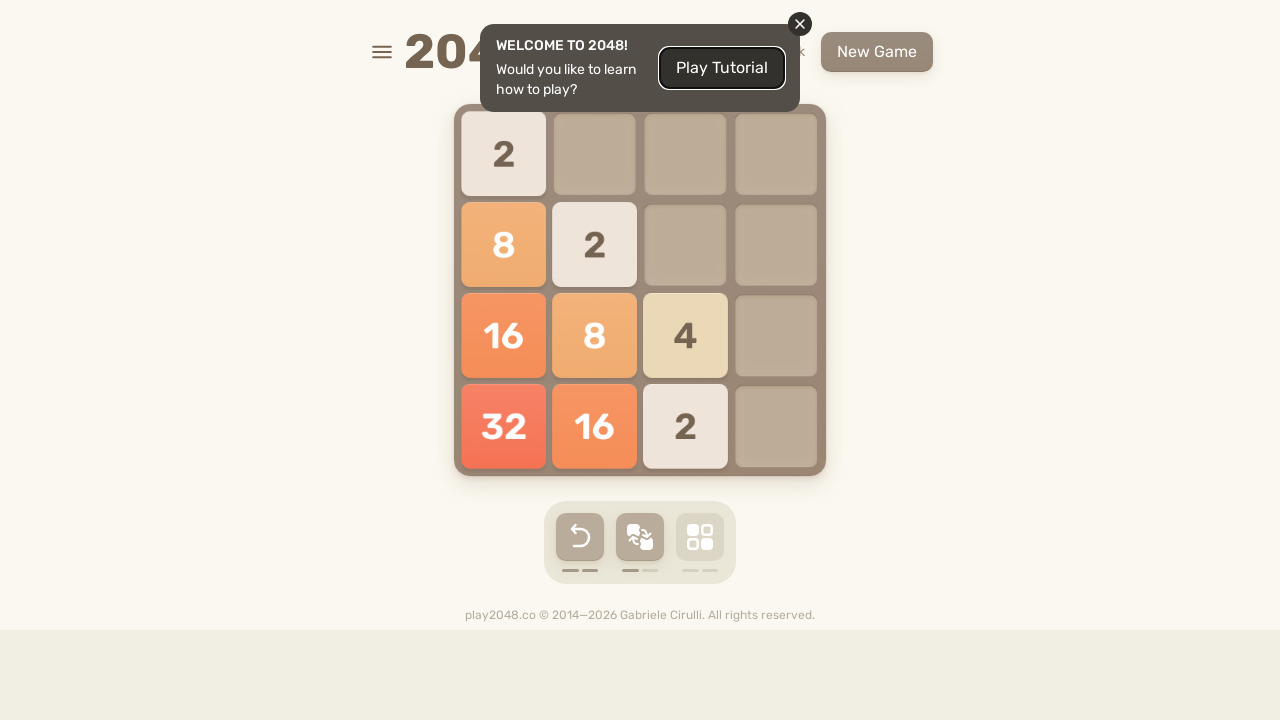

Waited 100ms for tile animation
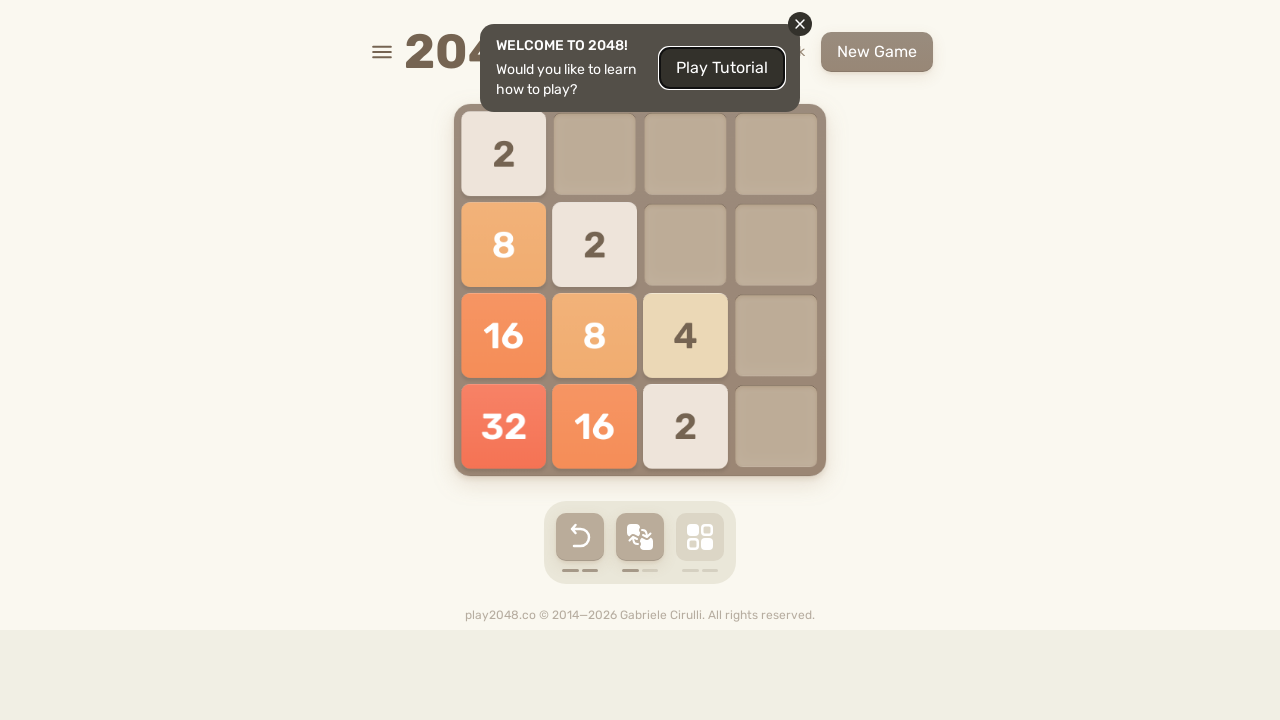

Move 20: Pressed ArrowLeft key
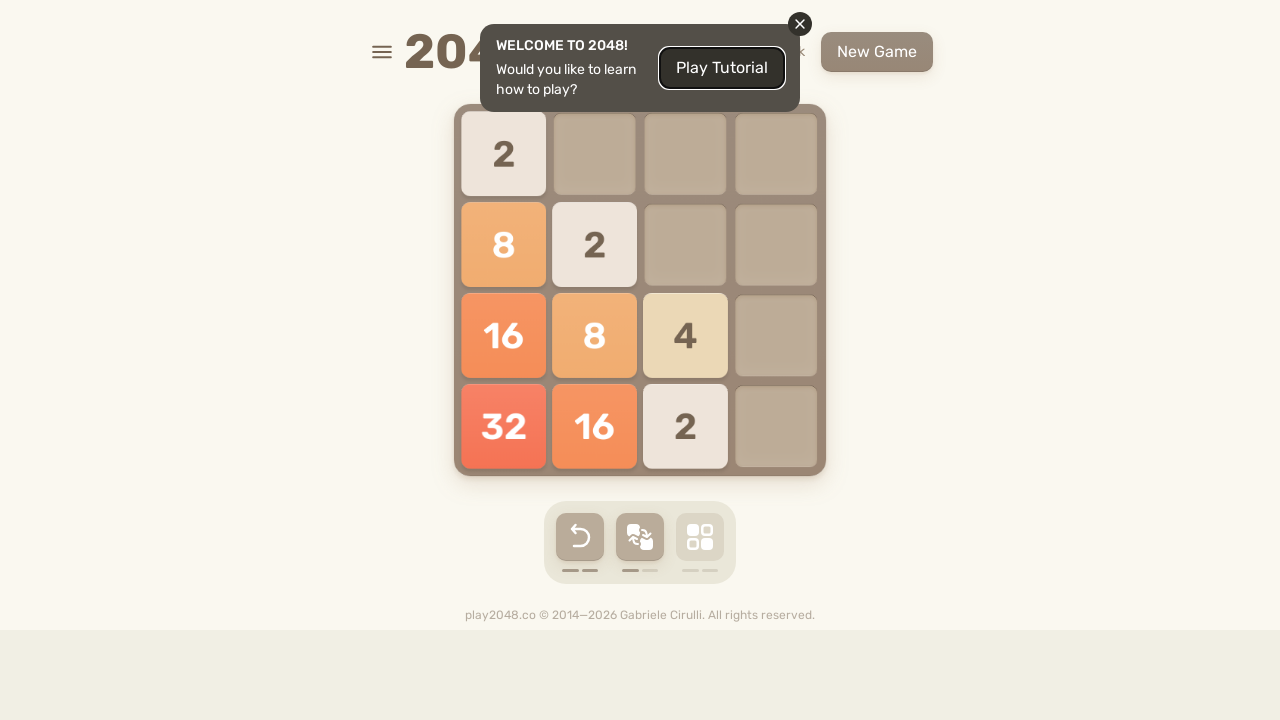

Waited 100ms for tile animation
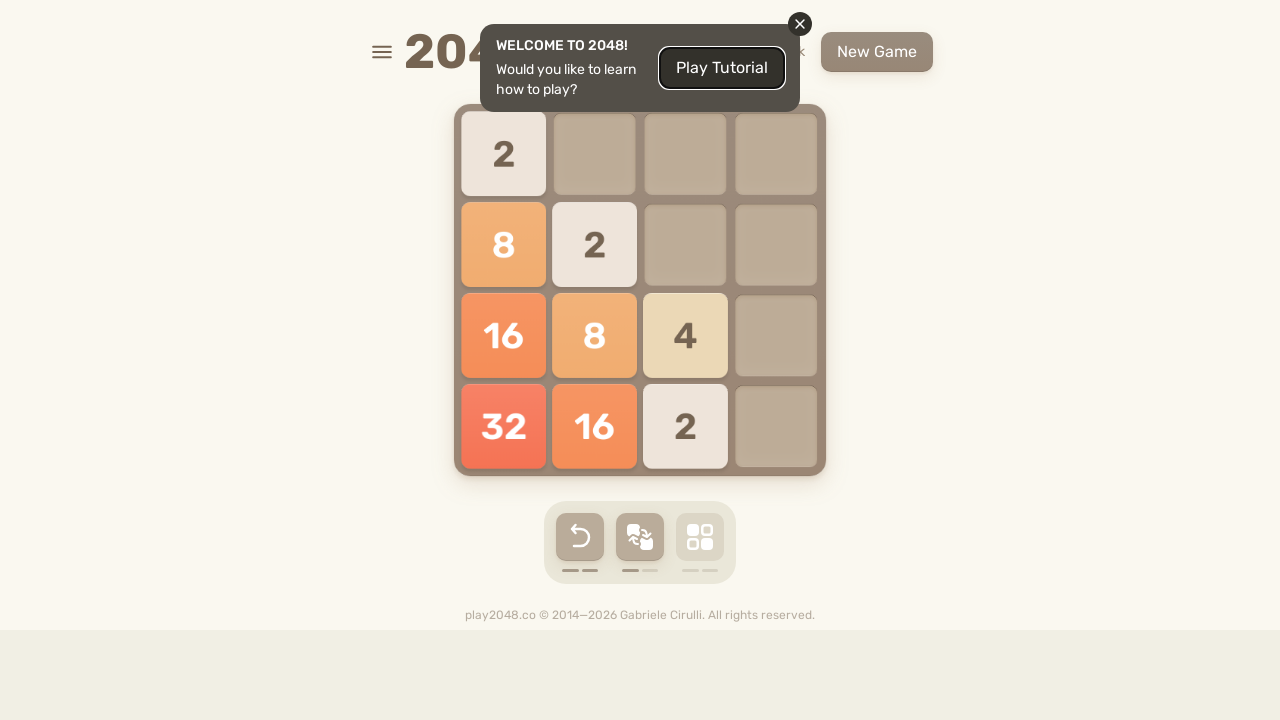

Move 20: Pressed ArrowDown key
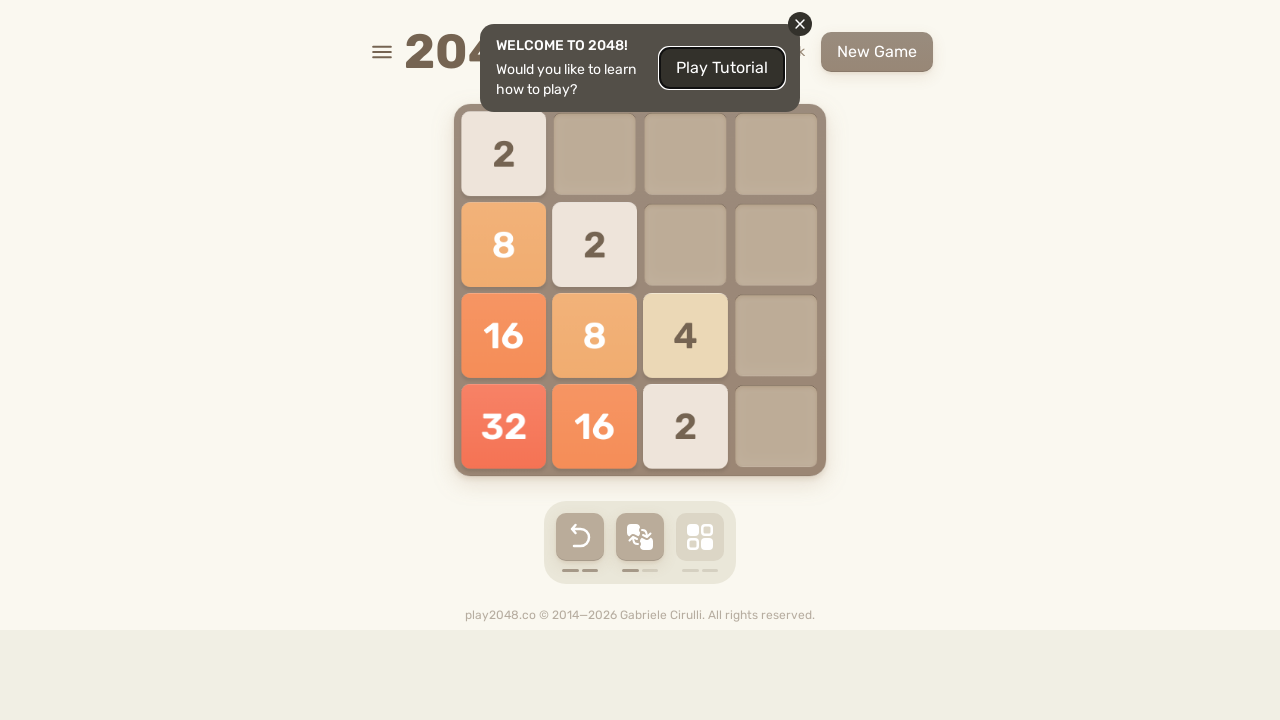

Waited 100ms for tile animation
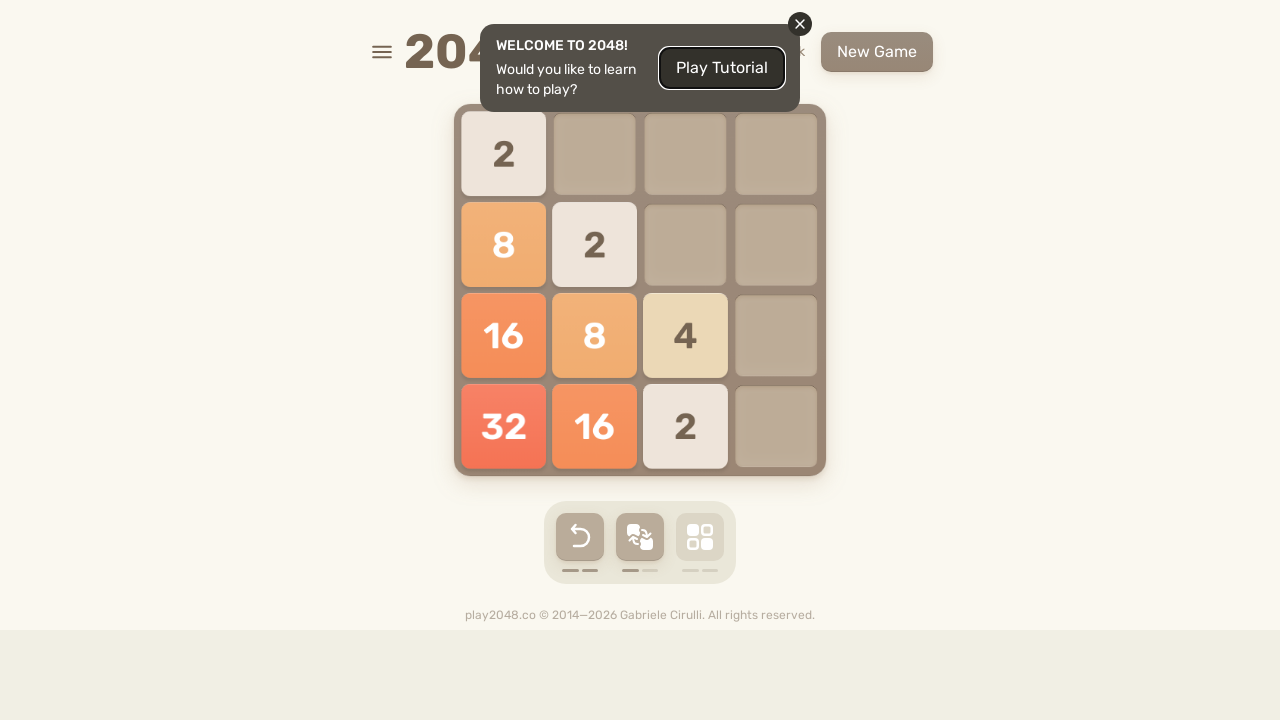

Move 21: Pressed ArrowLeft key
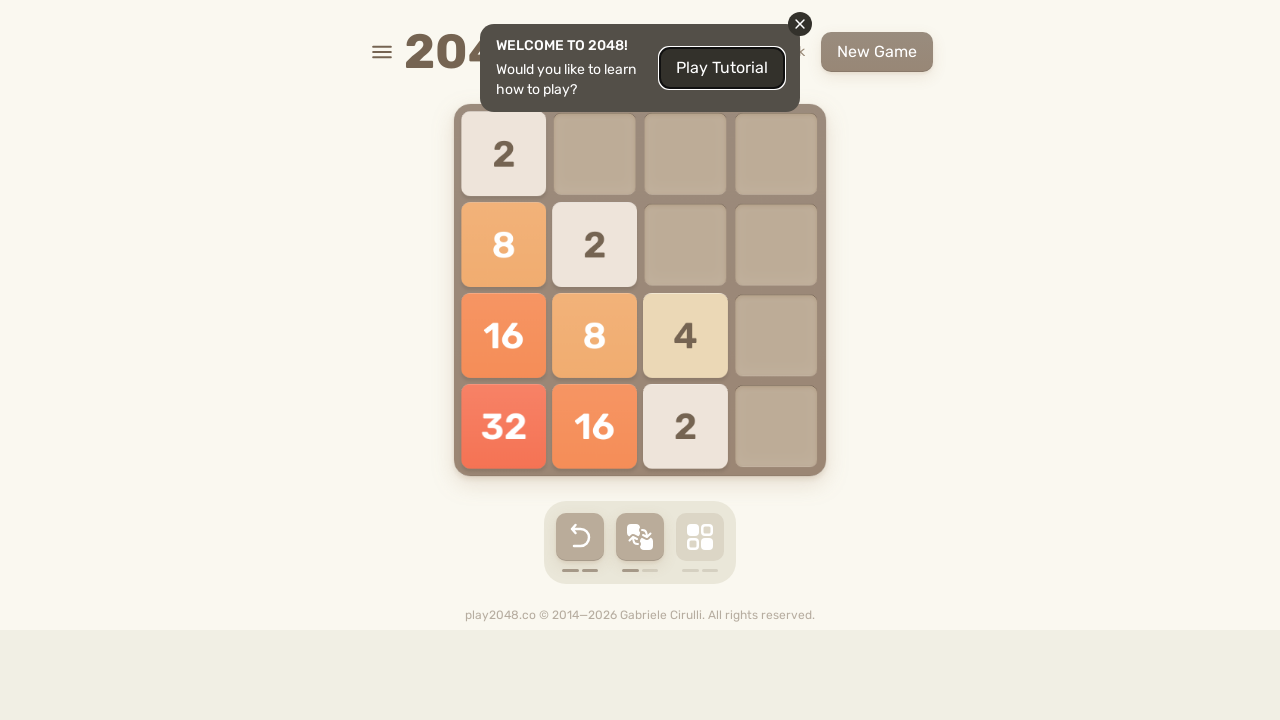

Waited 100ms for tile animation
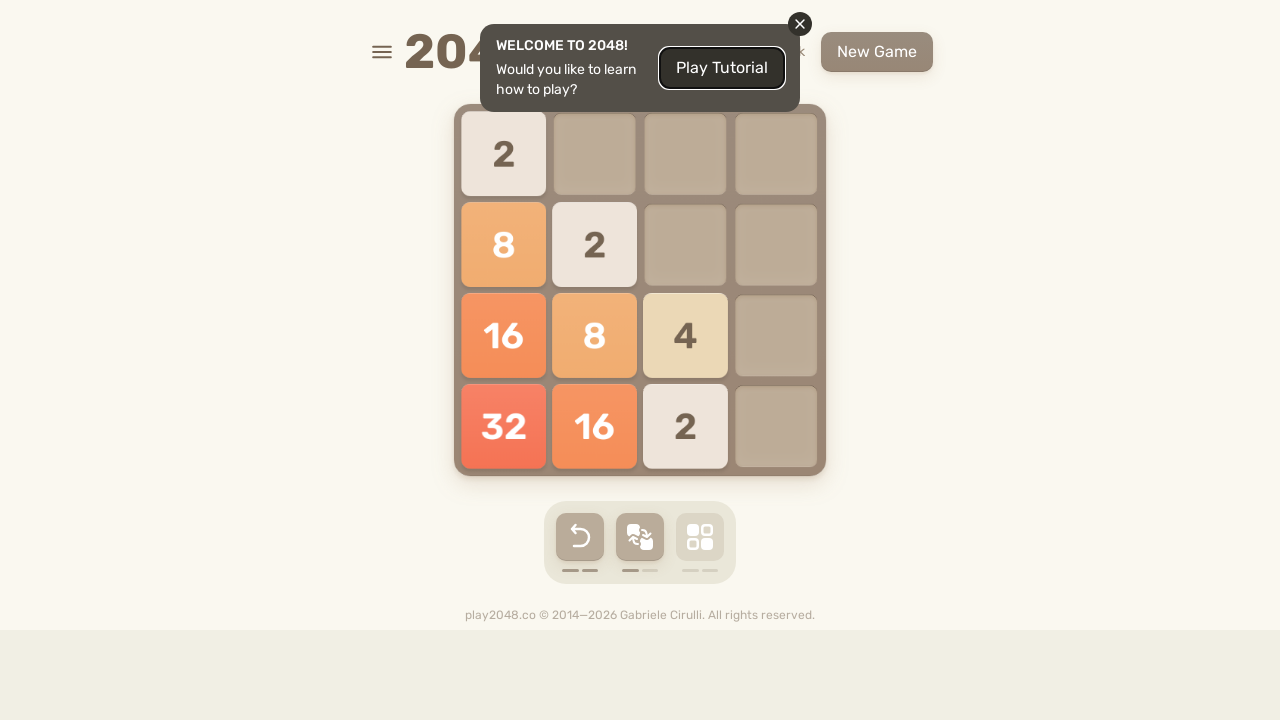

Move 21: Pressed ArrowLeft key
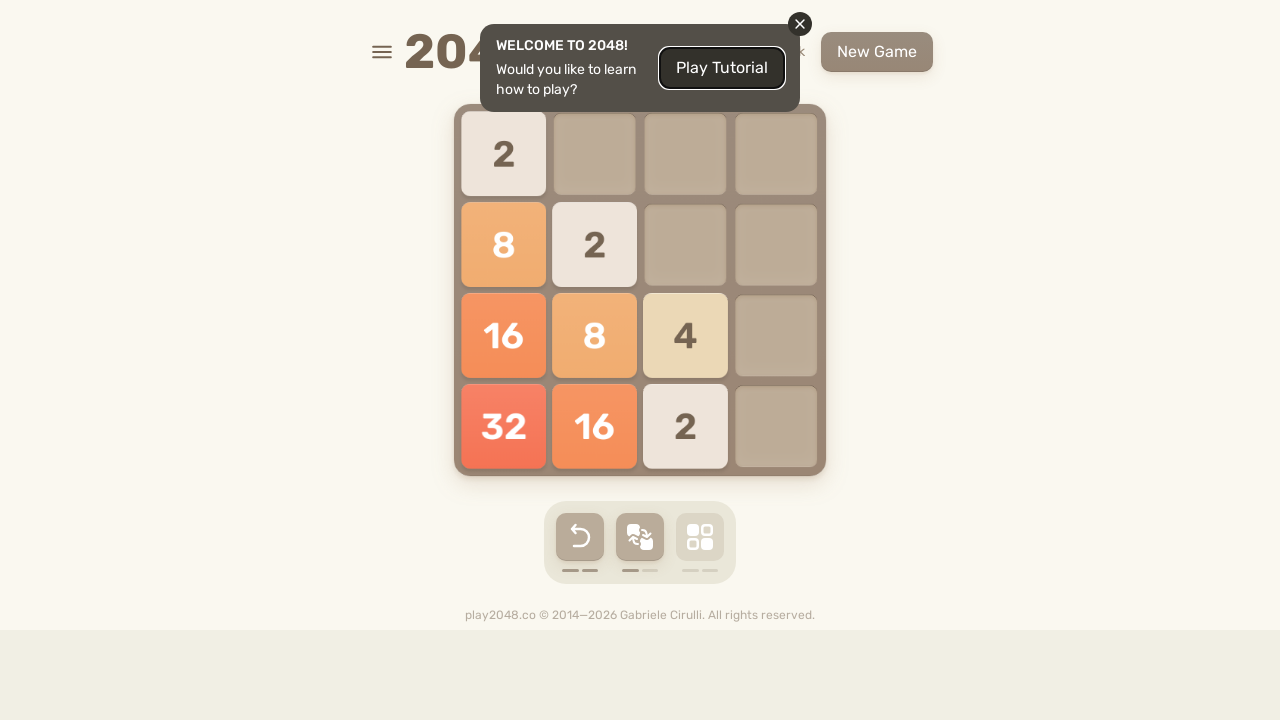

Waited 100ms for tile animation
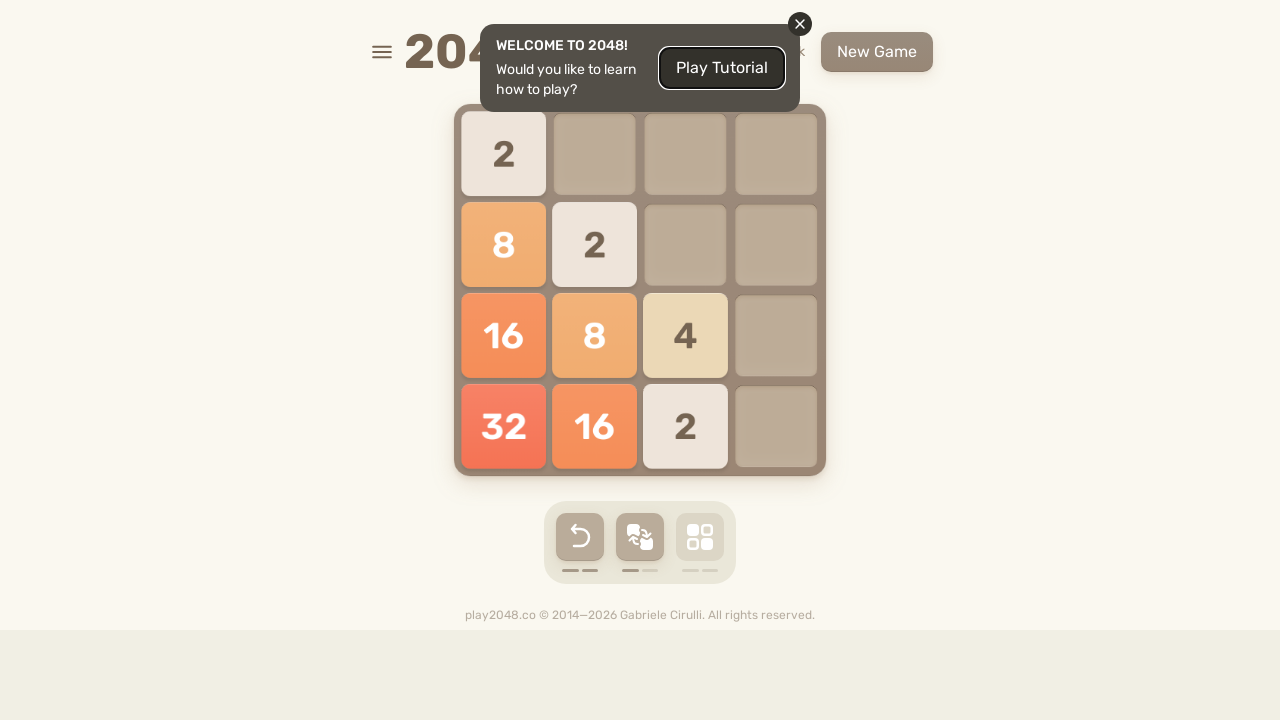

Move 21: Pressed ArrowDown key
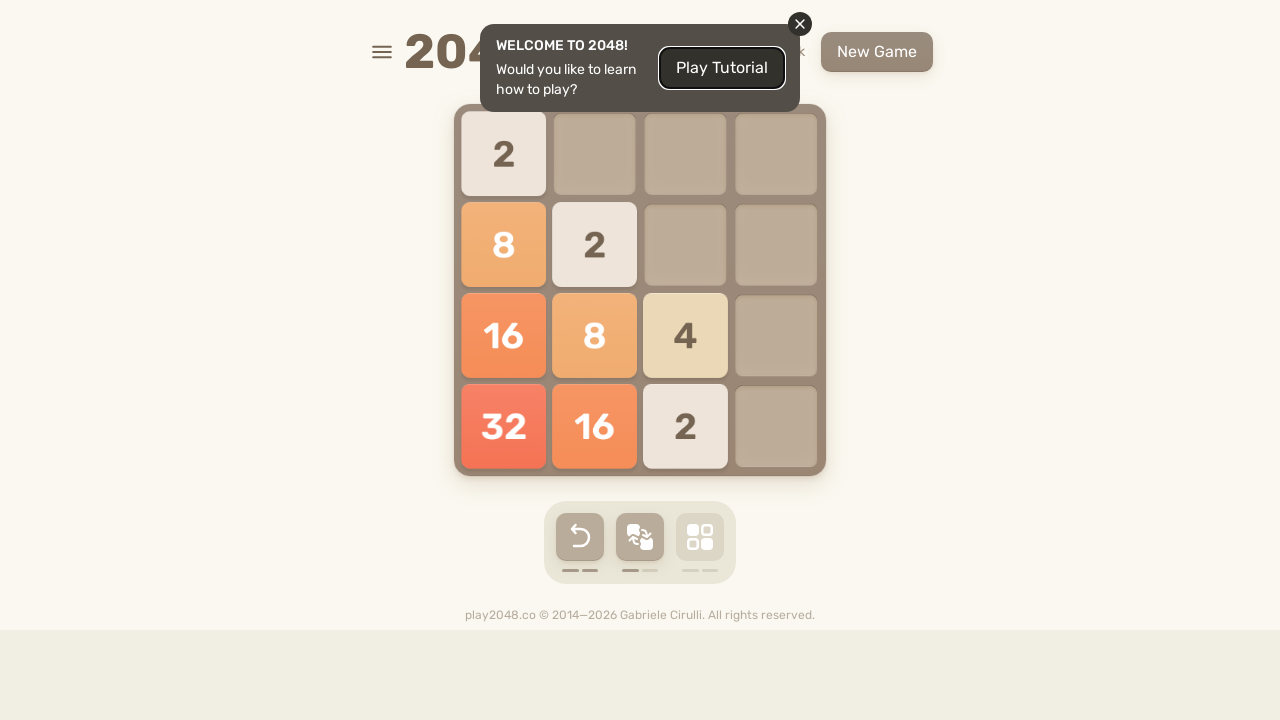

Waited 100ms for tile animation
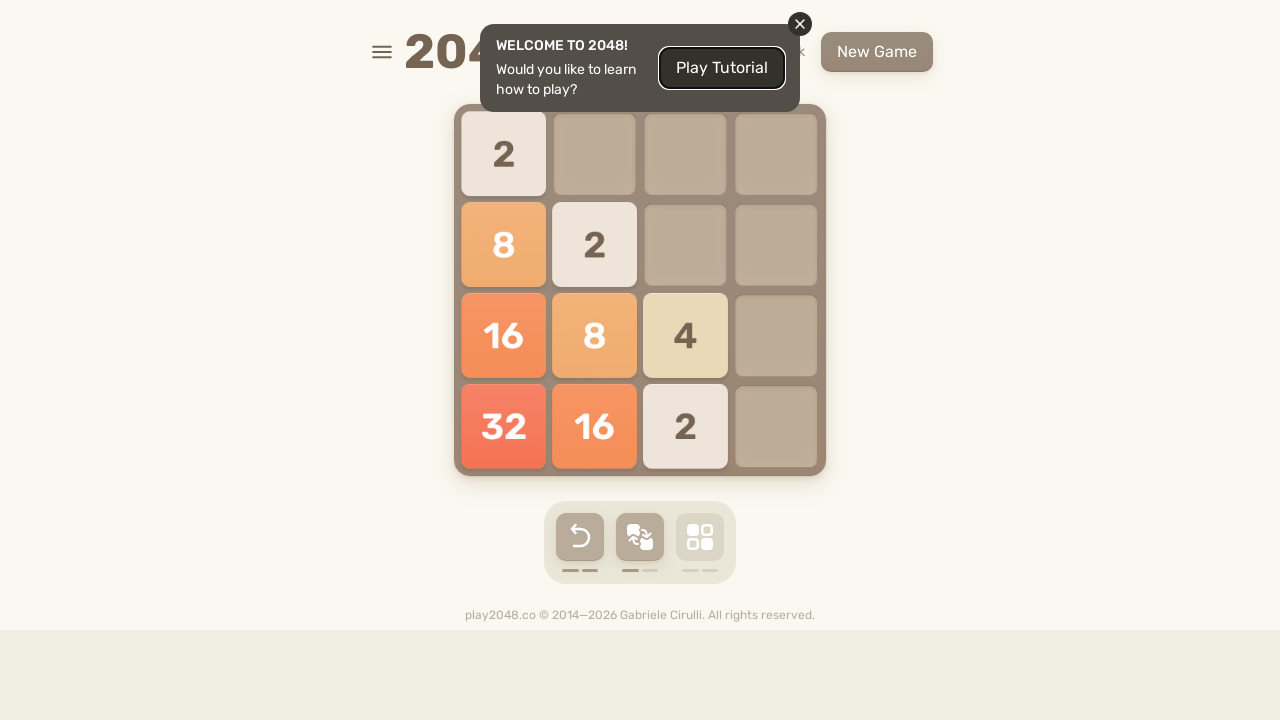

Move 21: Pressed ArrowRight key (every 5th move)
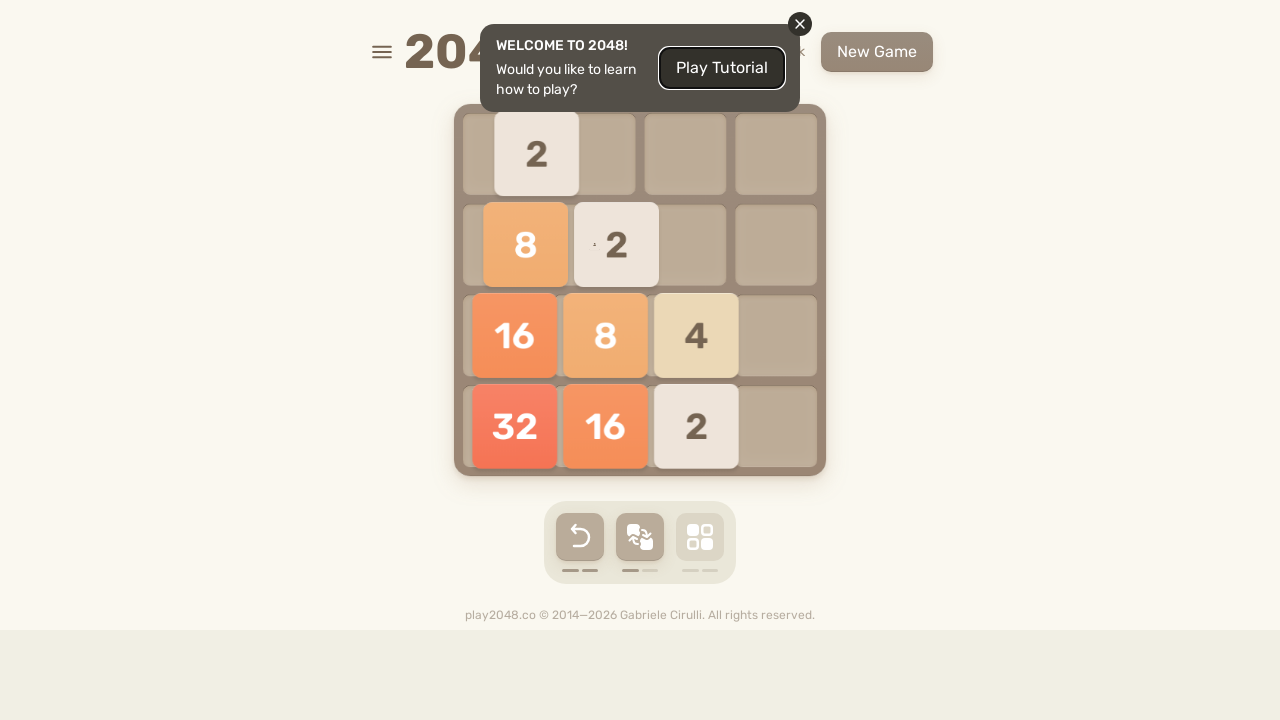

Waited 100ms for tile animation
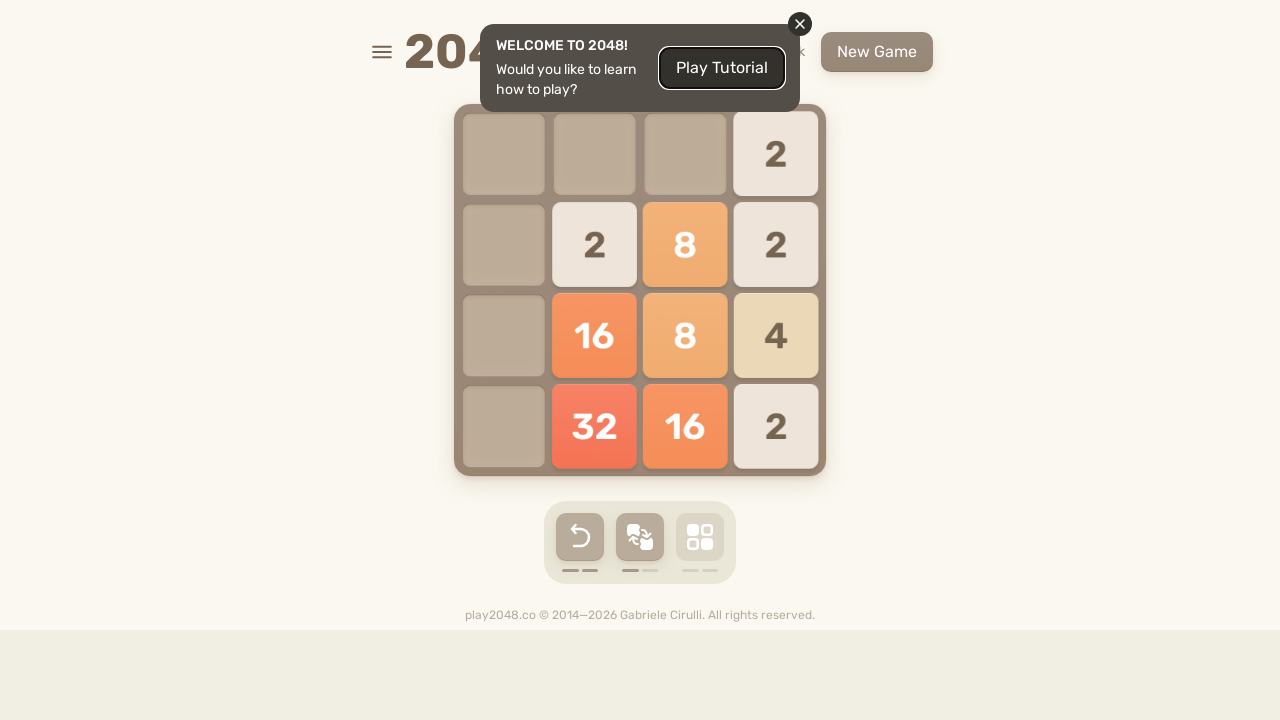

Move 22: Pressed ArrowLeft key
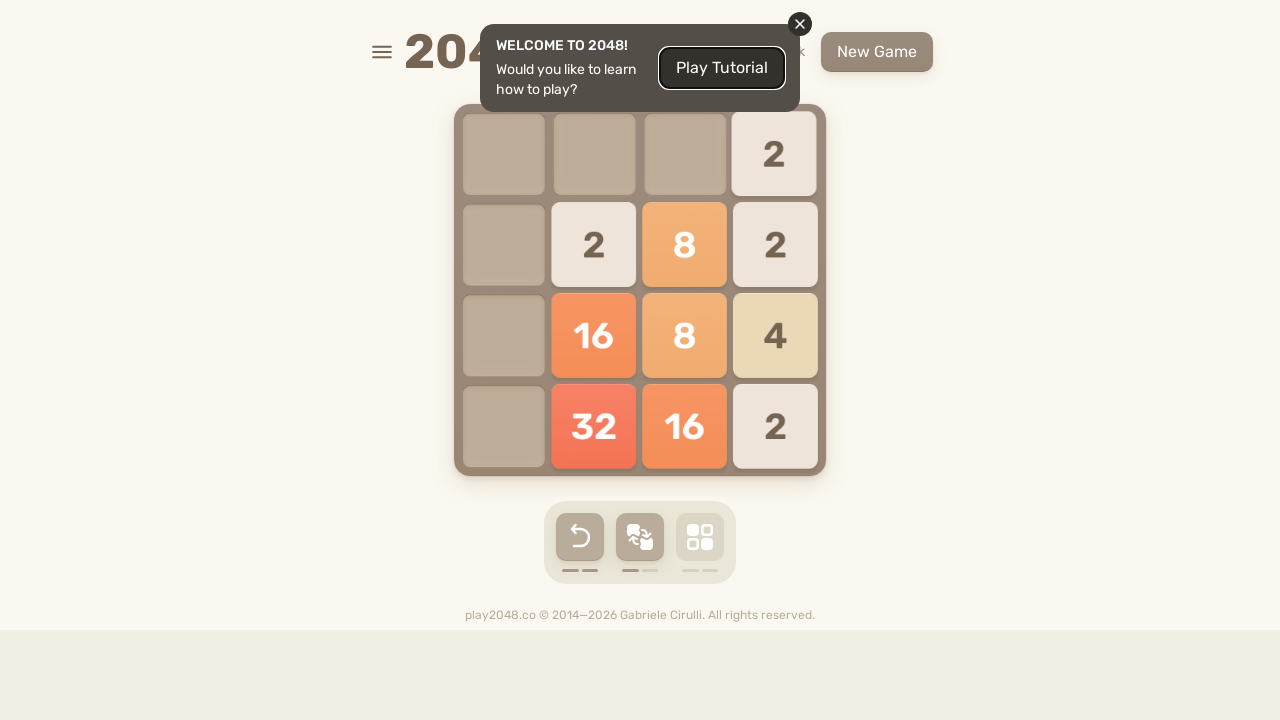

Waited 100ms for tile animation
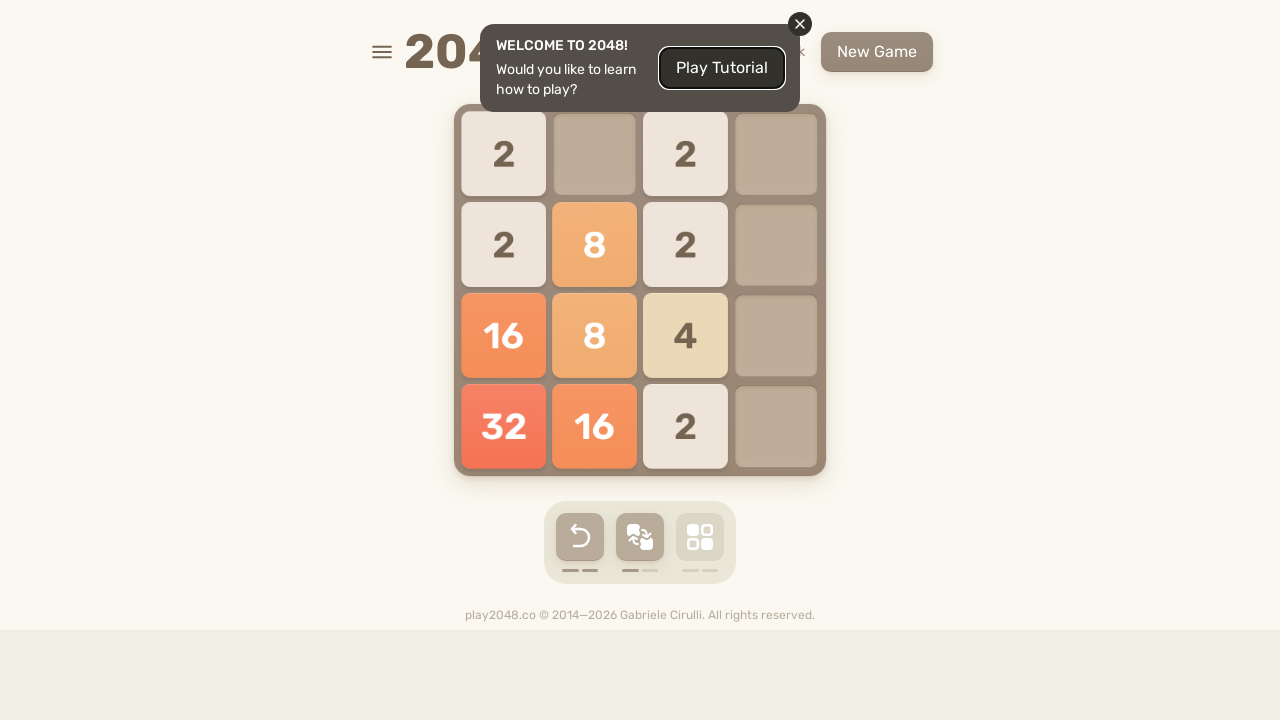

Move 22: Pressed ArrowLeft key
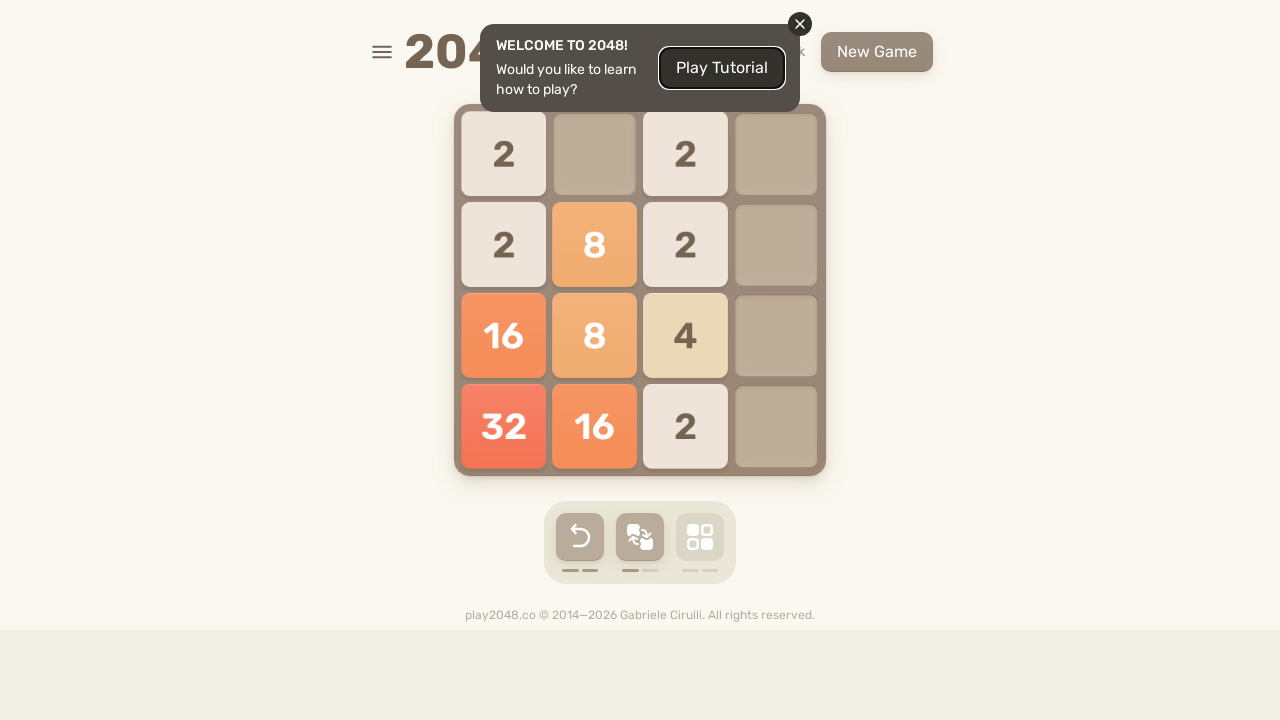

Waited 100ms for tile animation
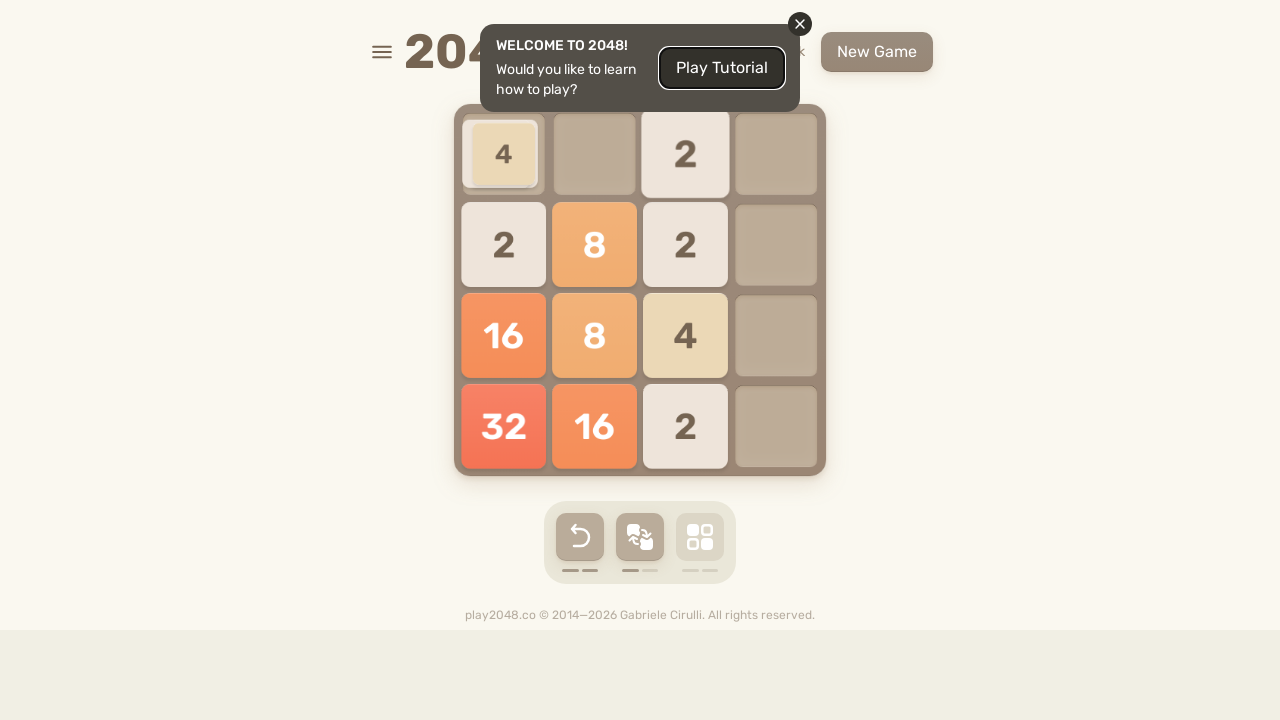

Move 22: Pressed ArrowDown key
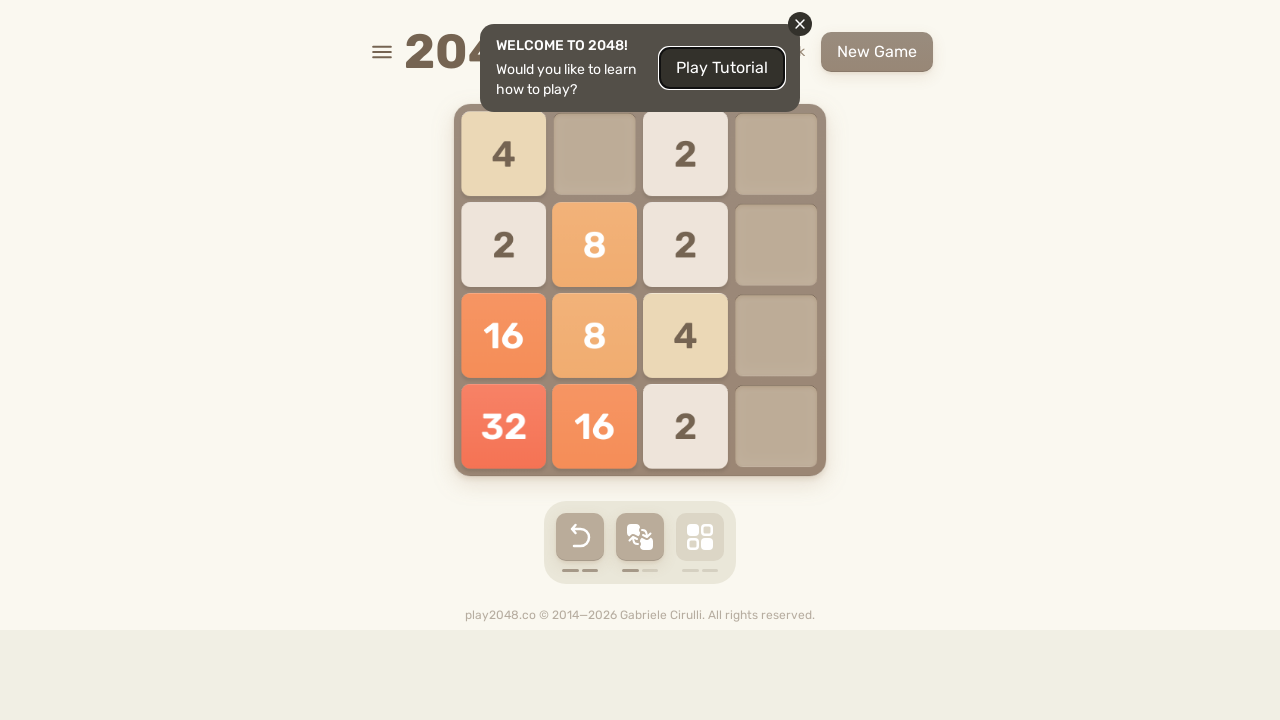

Waited 100ms for tile animation
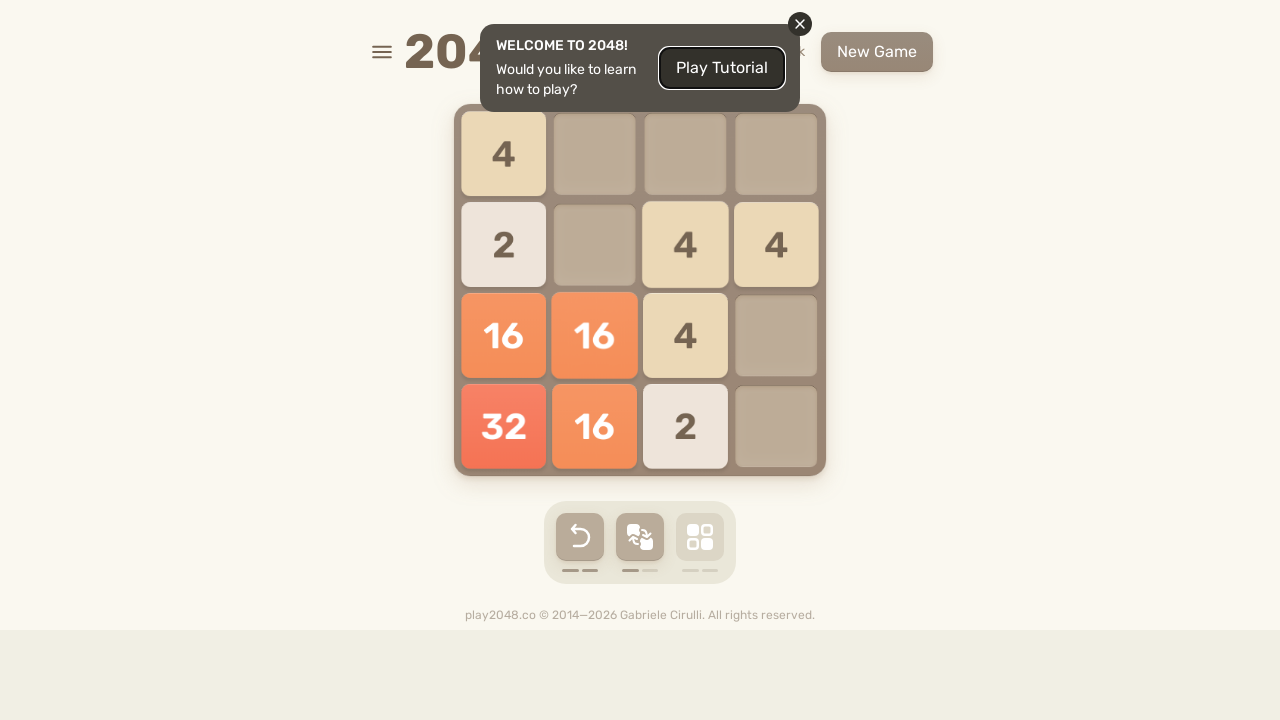

Move 23: Pressed ArrowLeft key
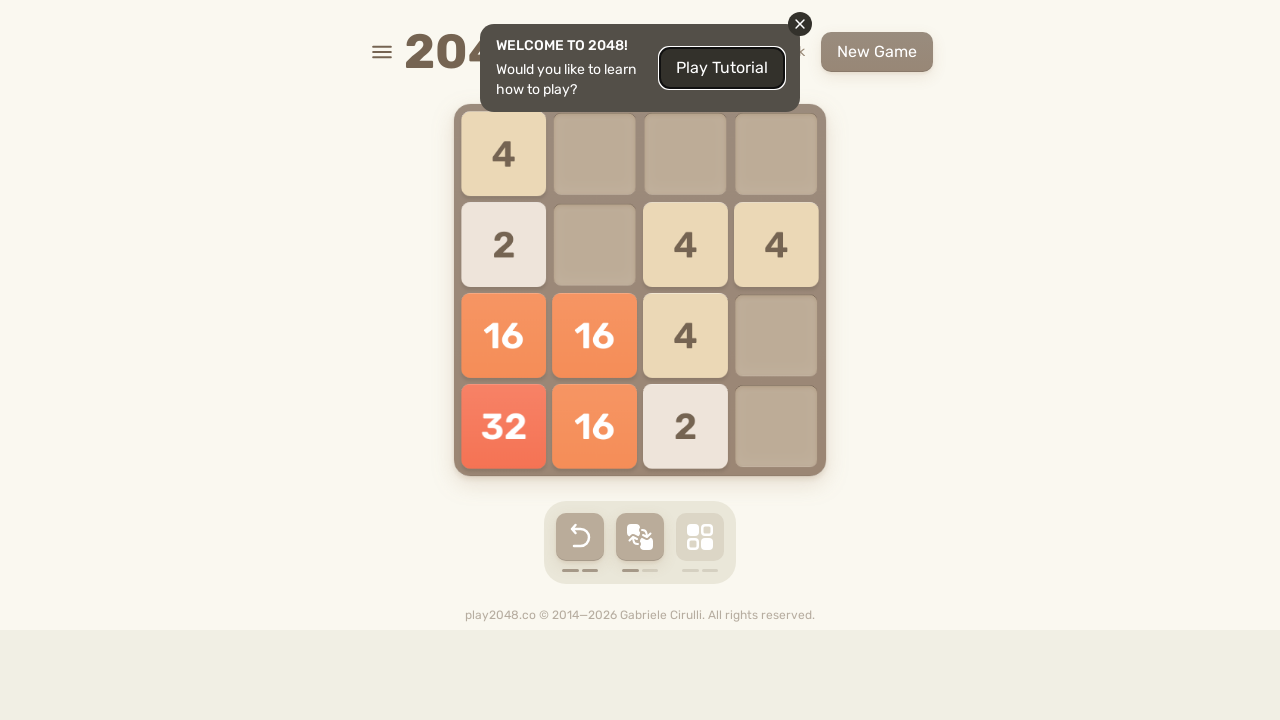

Waited 100ms for tile animation
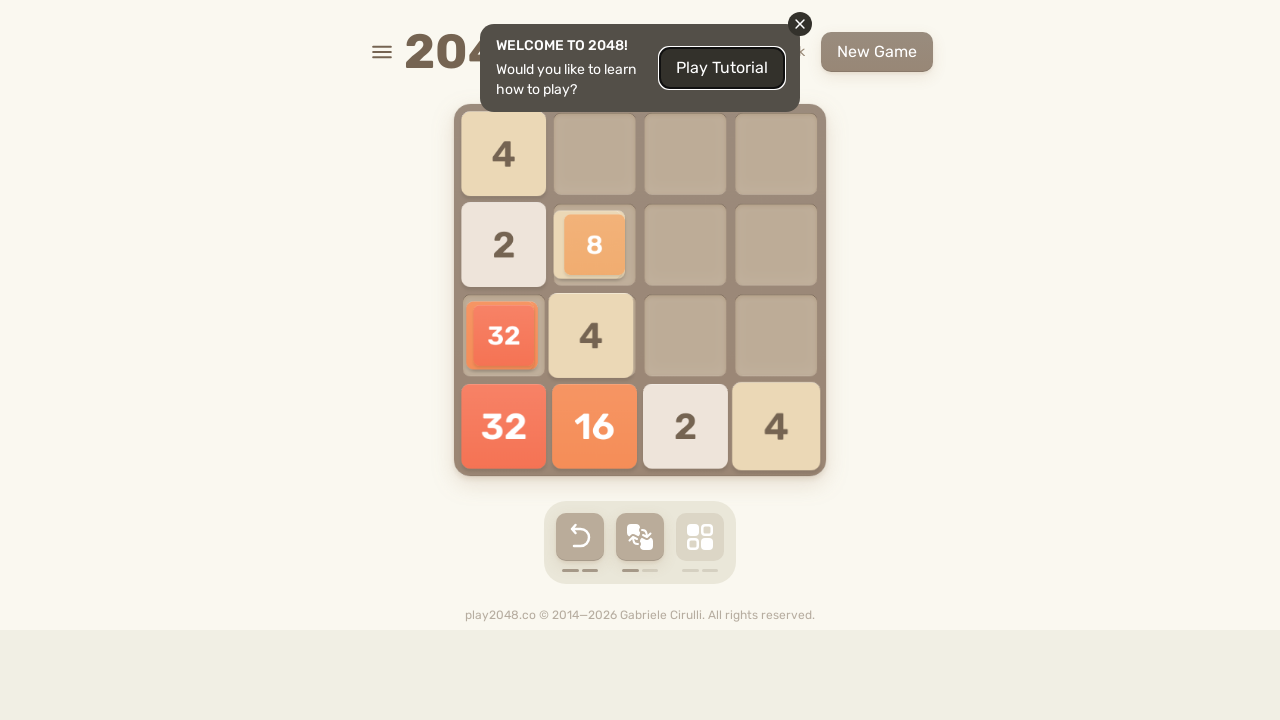

Move 23: Pressed ArrowLeft key
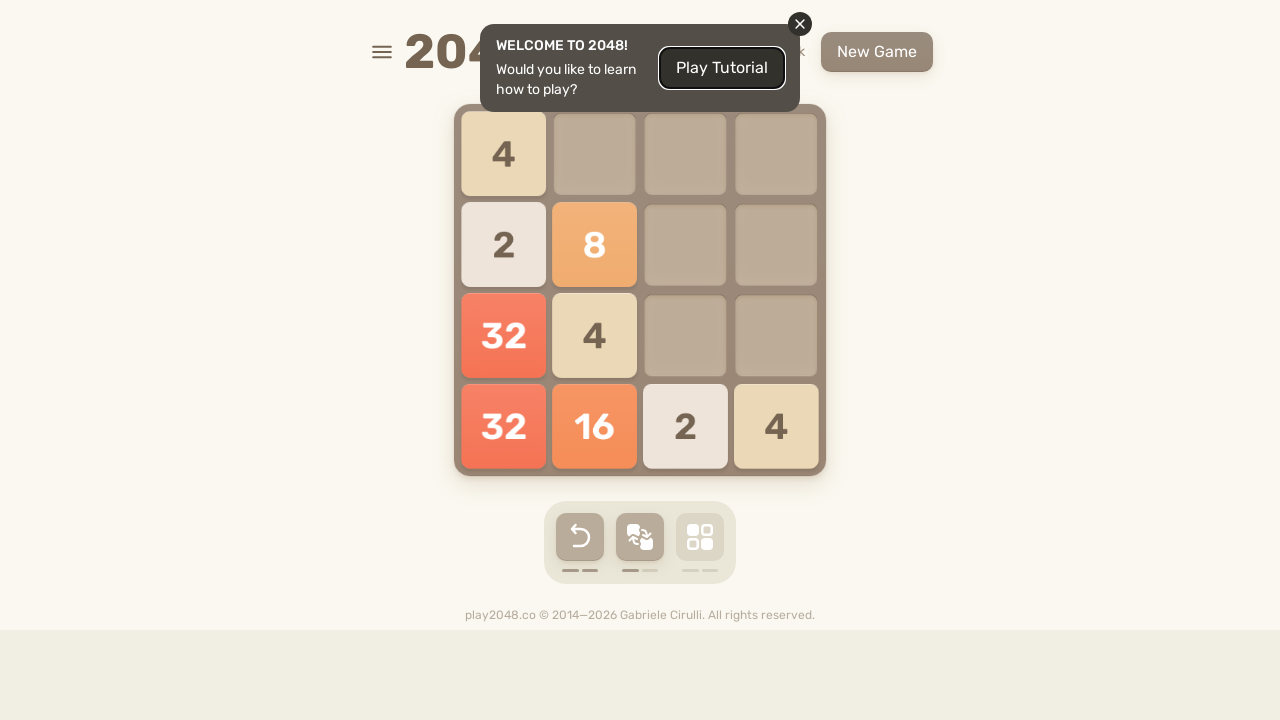

Waited 100ms for tile animation
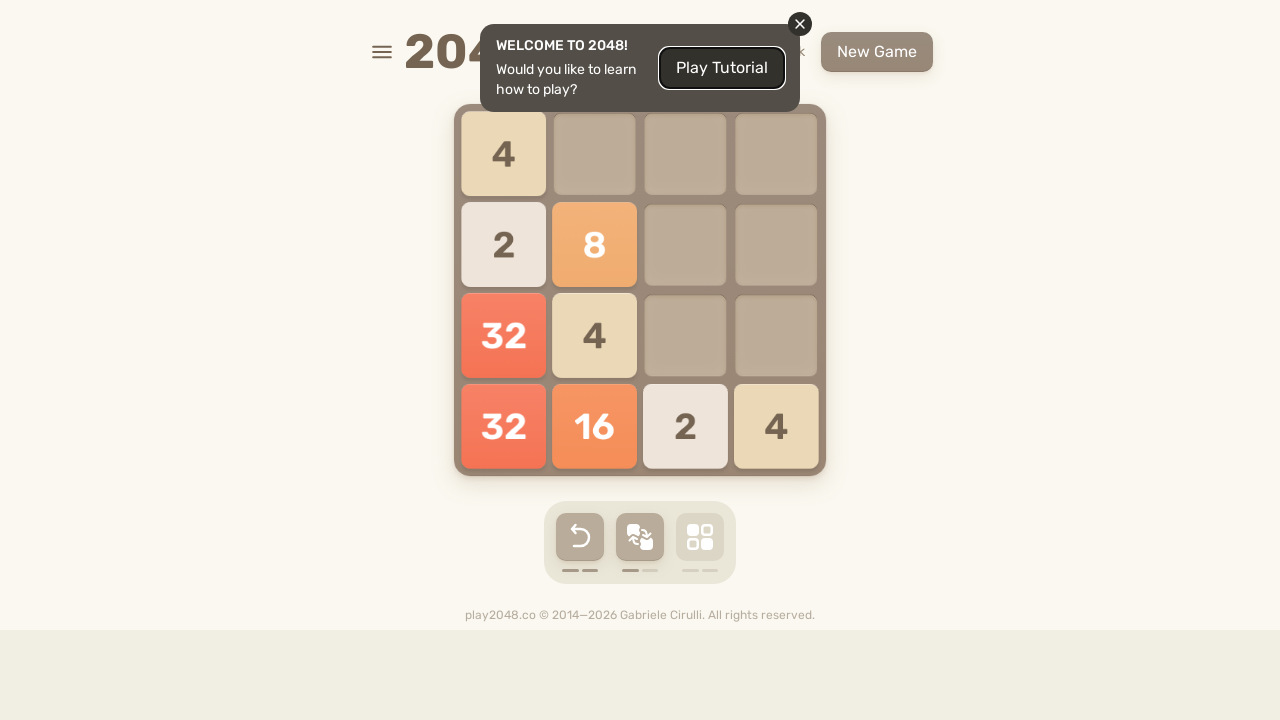

Move 23: Pressed ArrowDown key
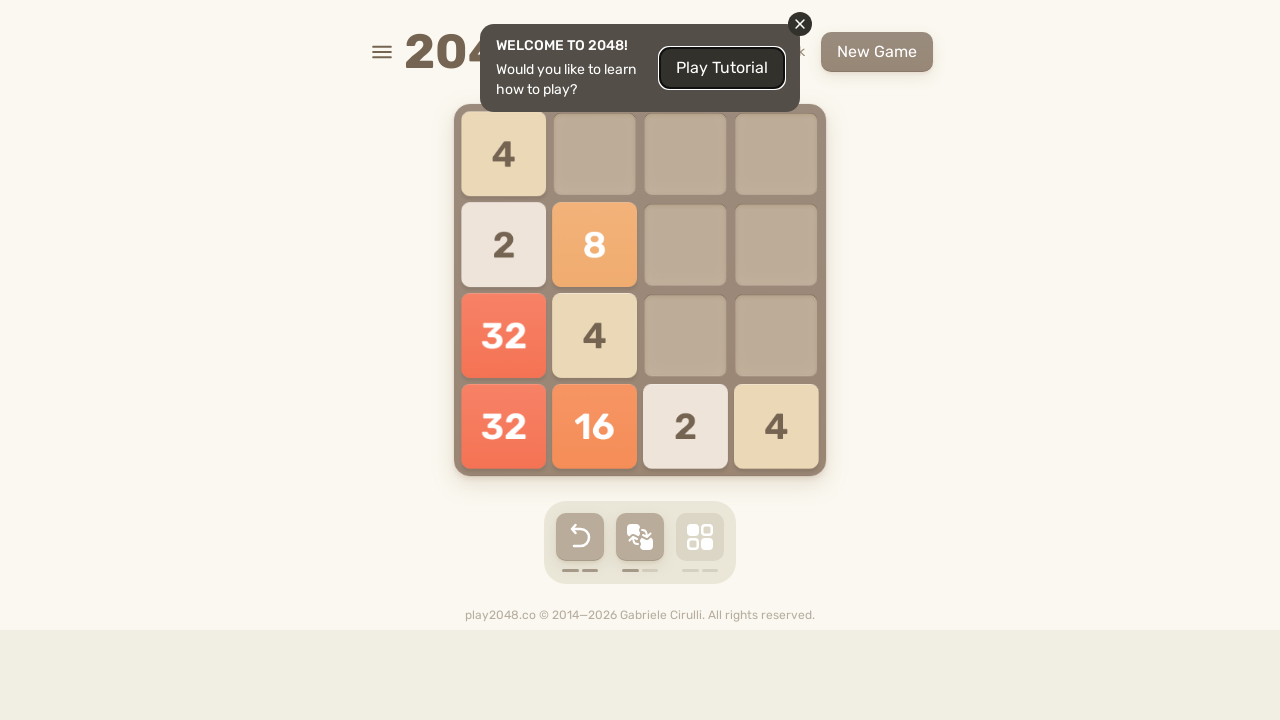

Waited 100ms for tile animation
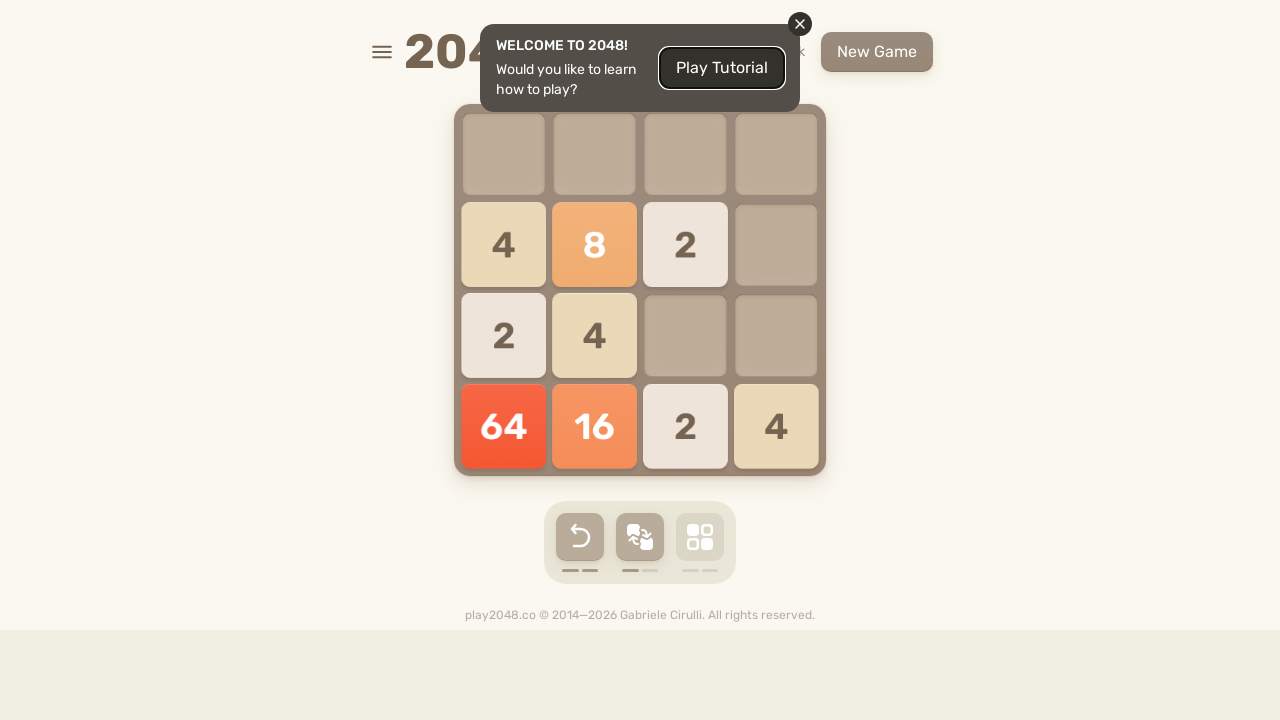

Move 24: Pressed ArrowLeft key
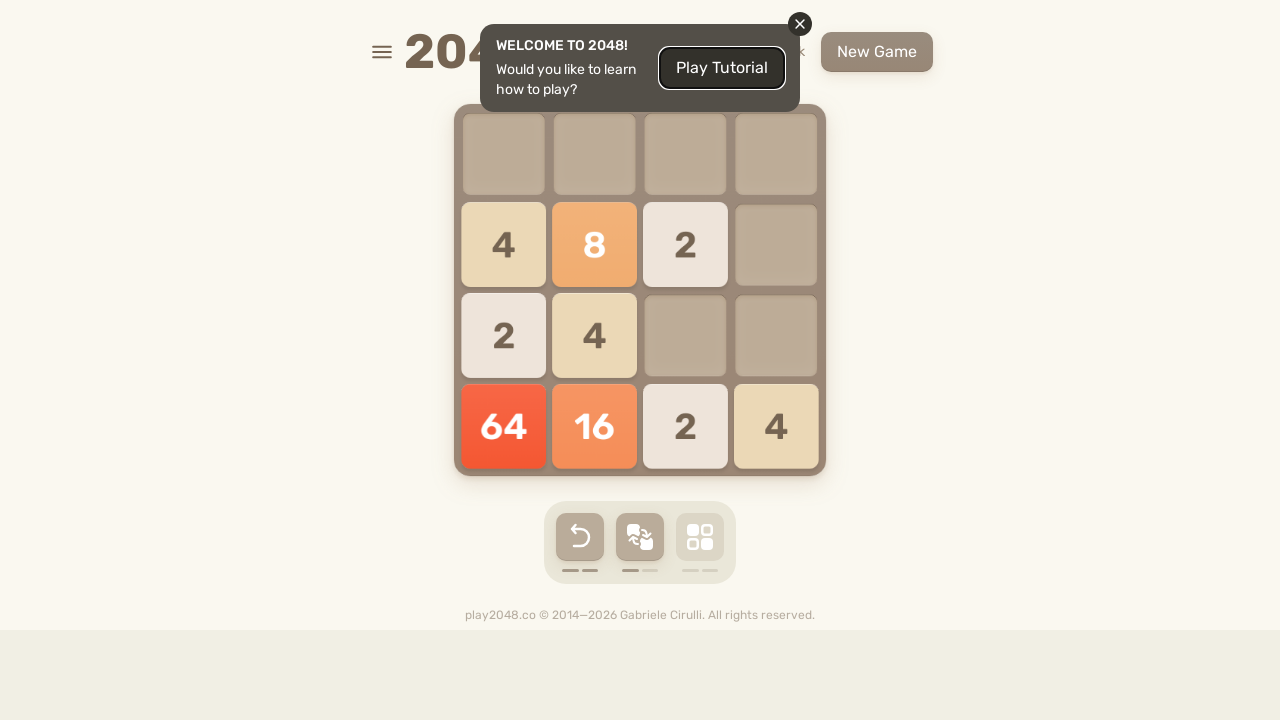

Waited 100ms for tile animation
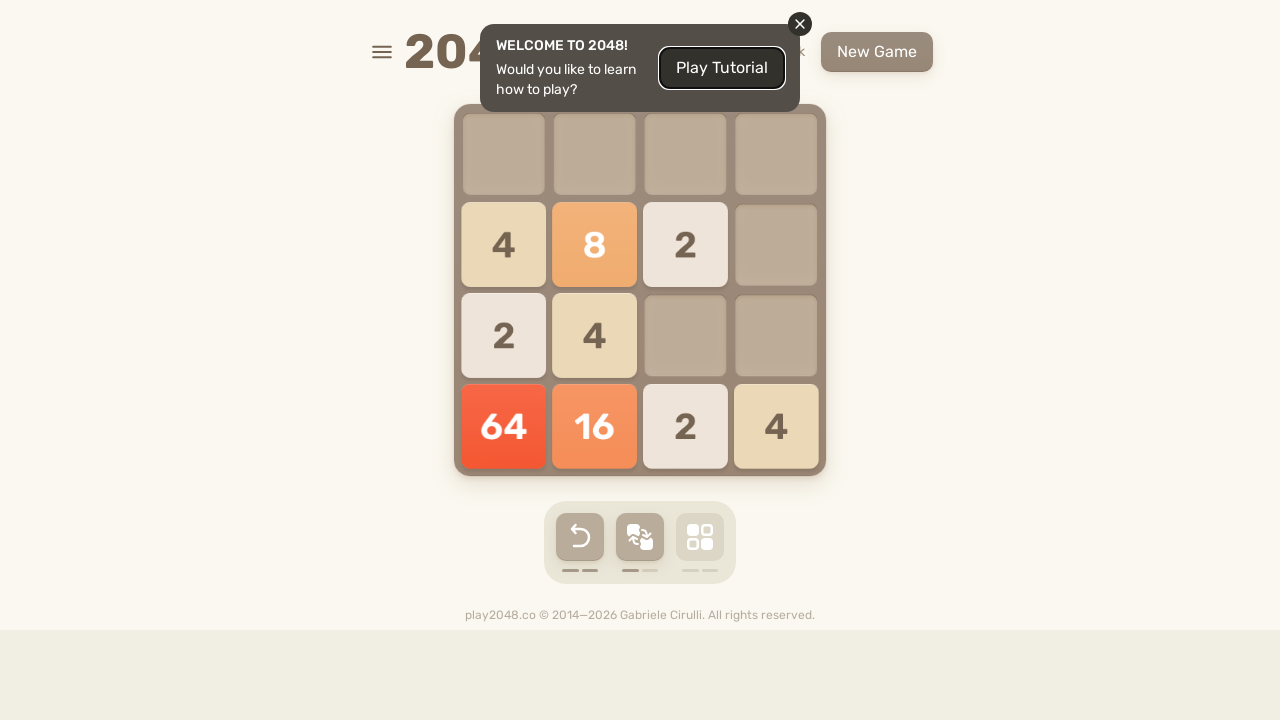

Move 24: Pressed ArrowLeft key
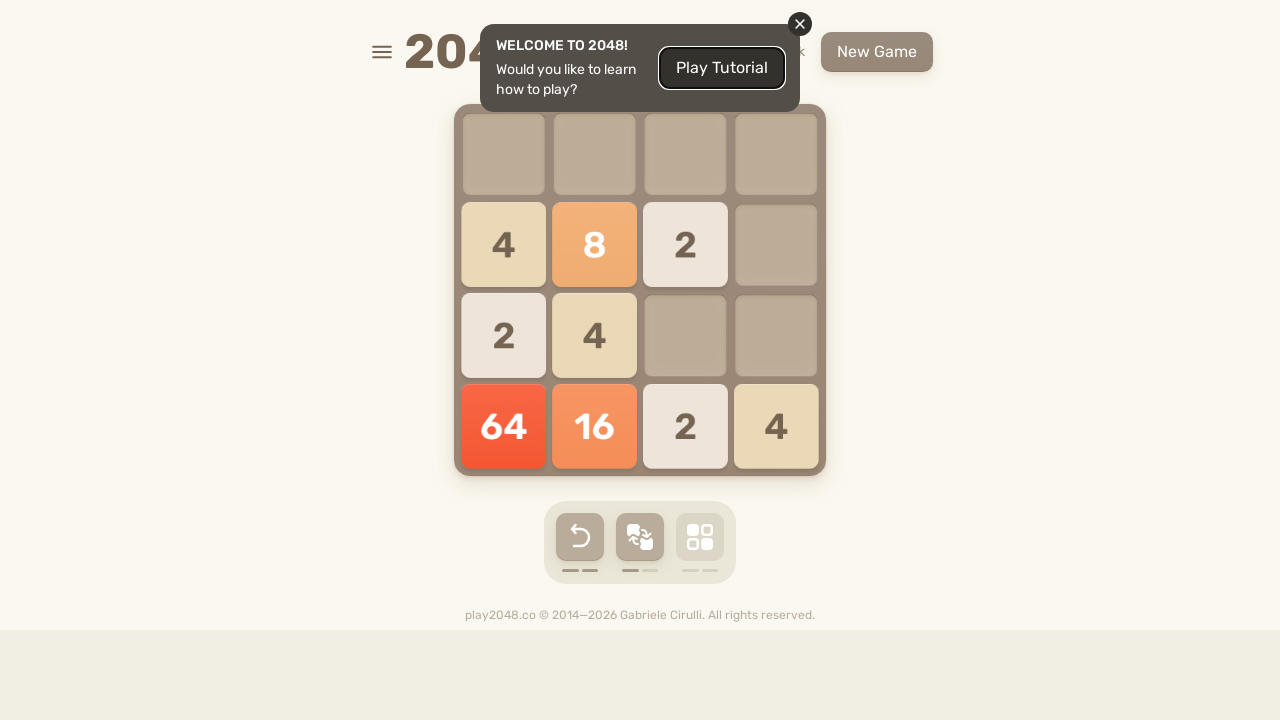

Waited 100ms for tile animation
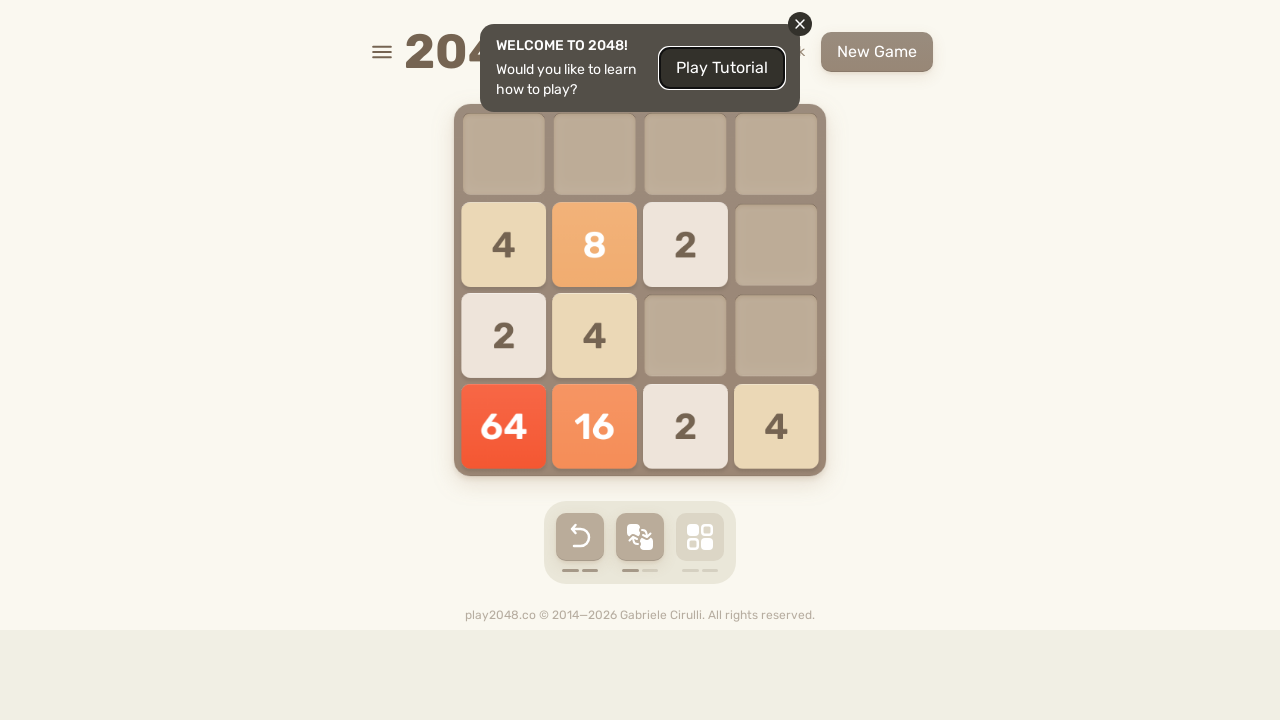

Move 24: Pressed ArrowDown key
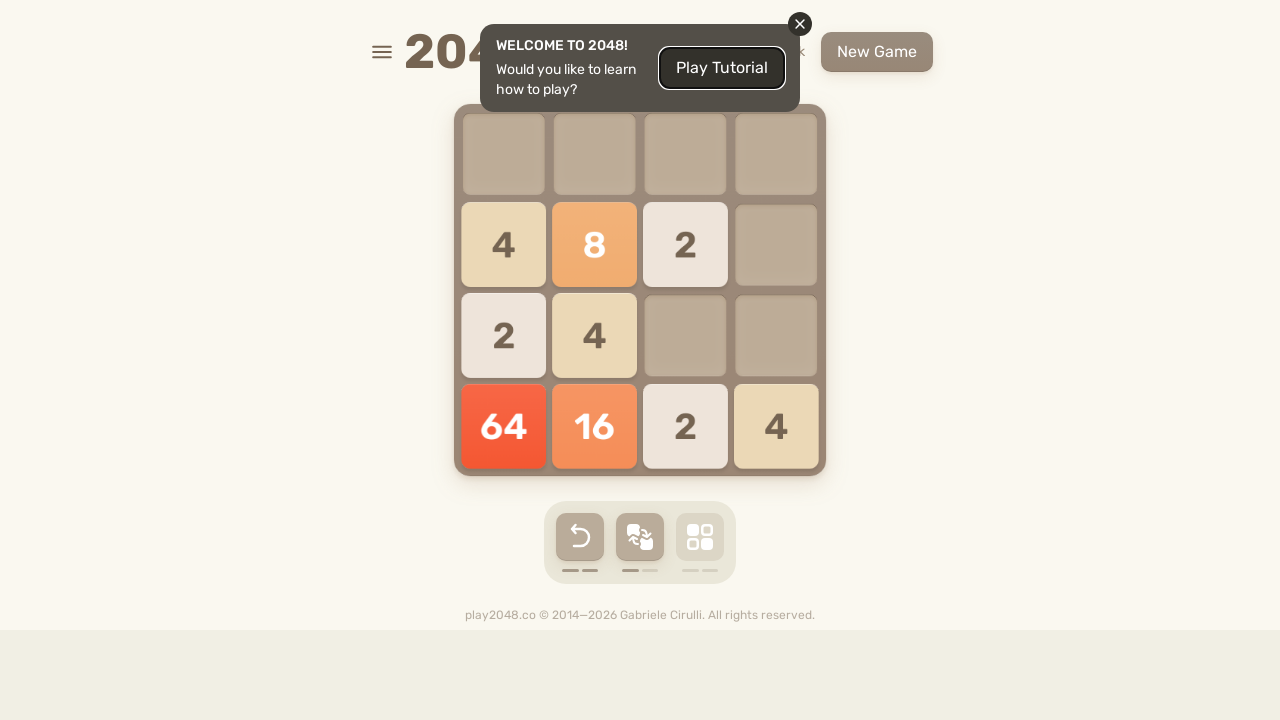

Waited 100ms for tile animation
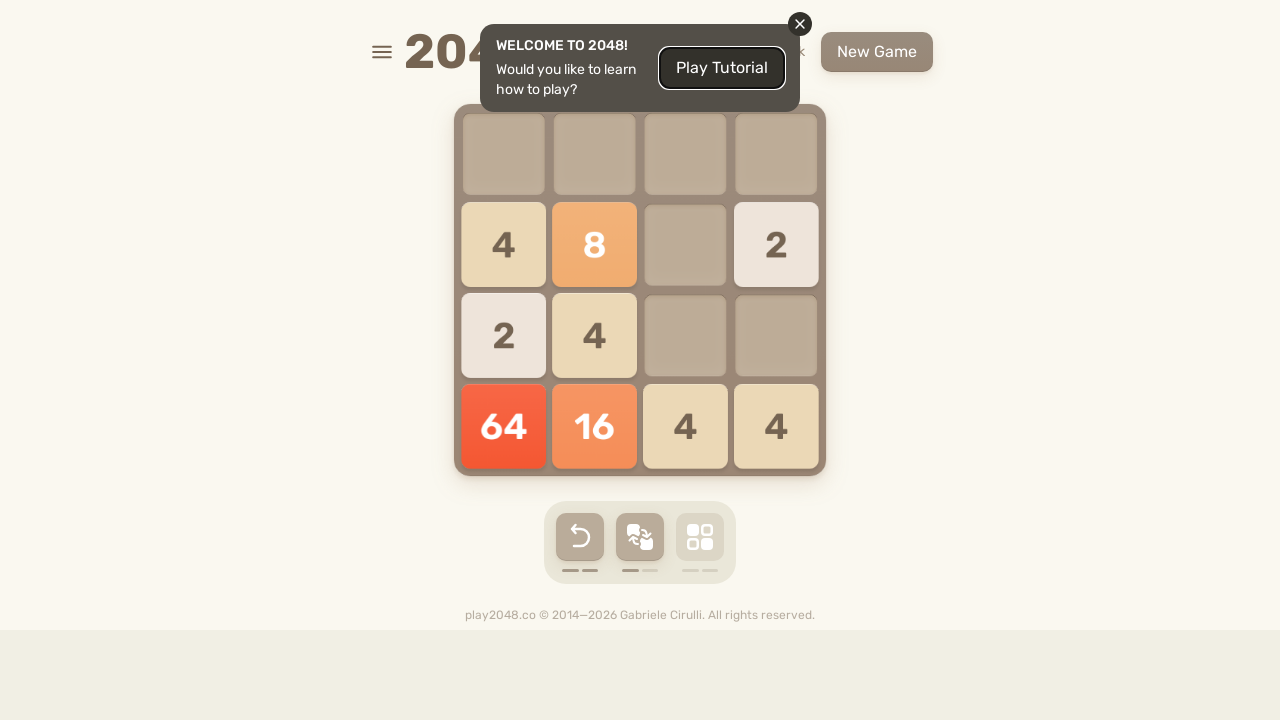

Move 25: Pressed ArrowLeft key
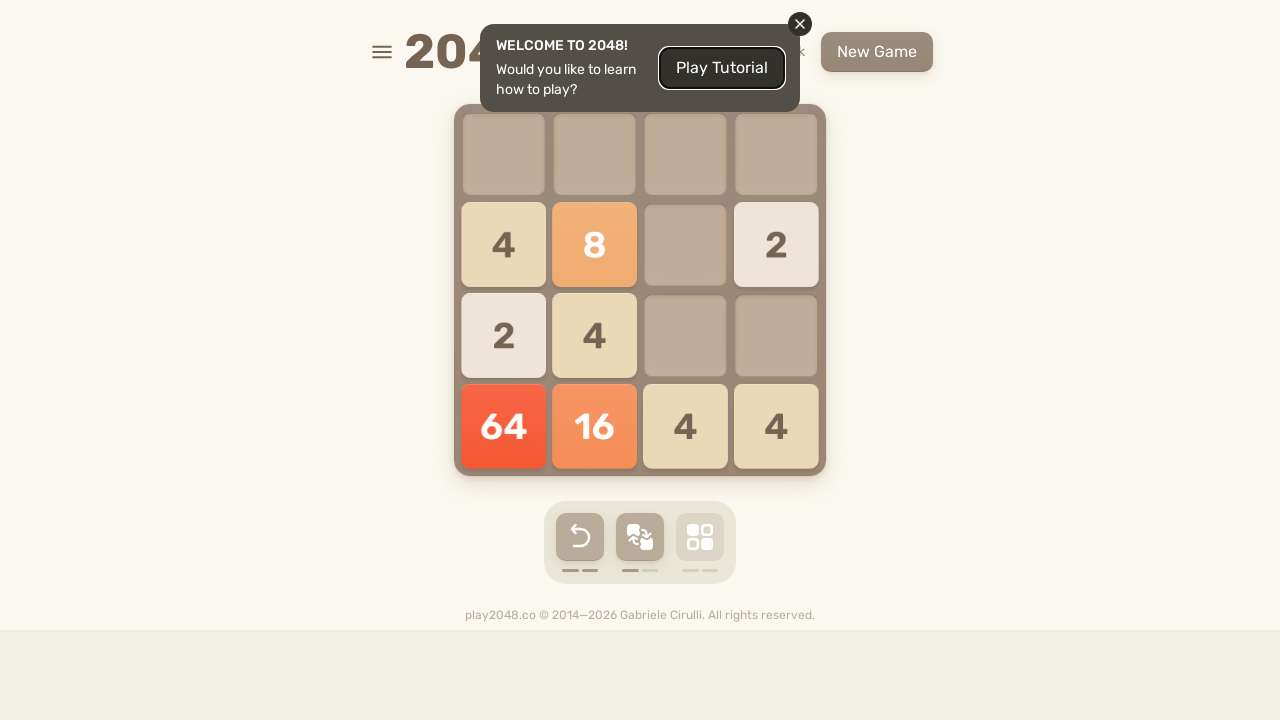

Waited 100ms for tile animation
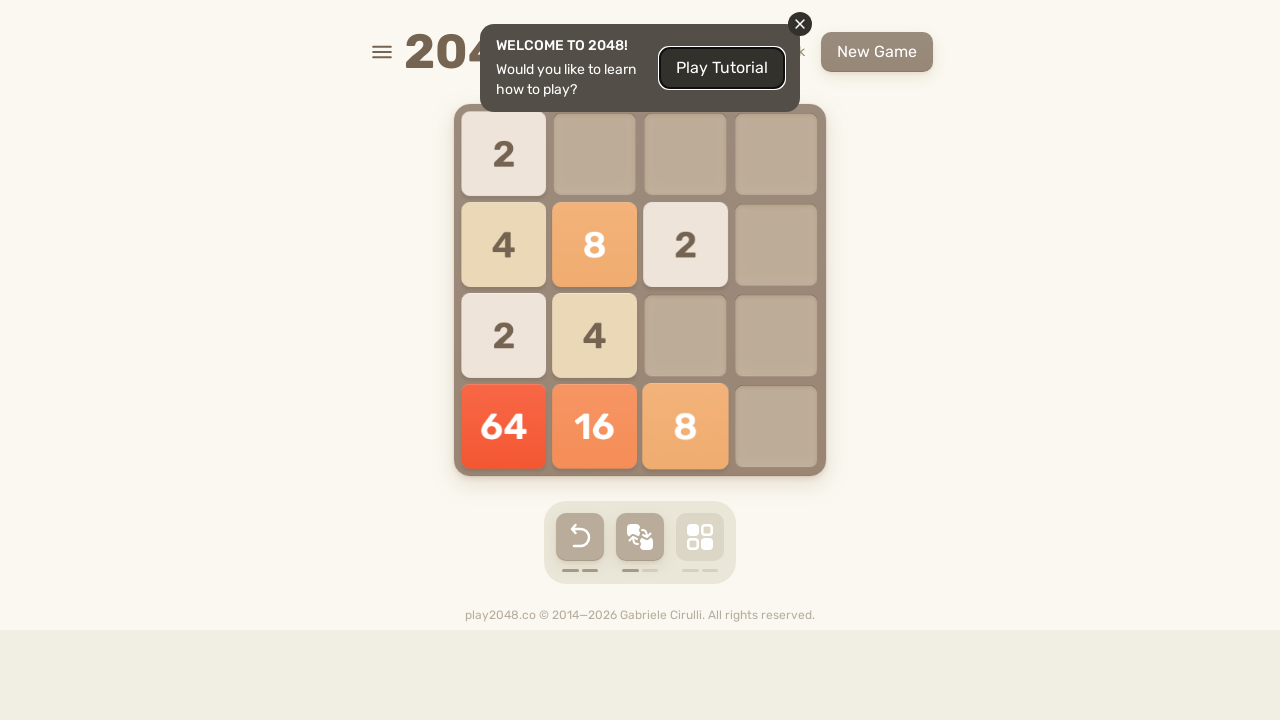

Move 25: Pressed ArrowLeft key
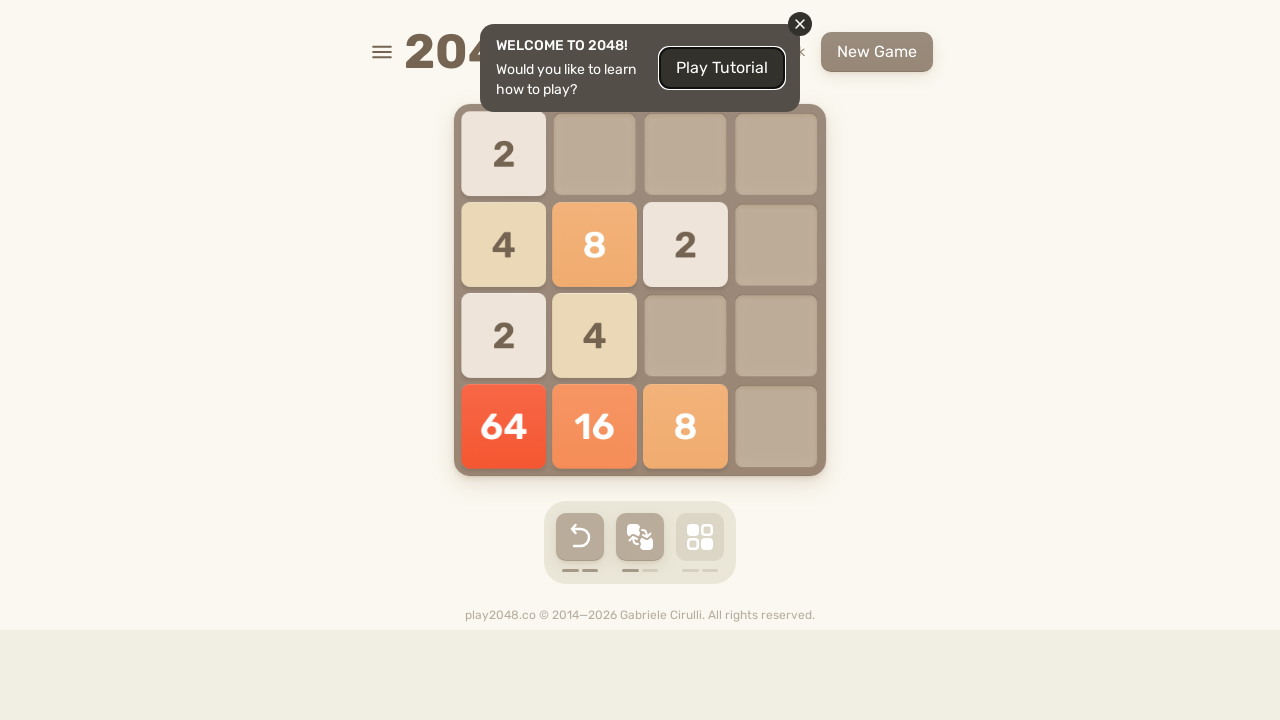

Waited 100ms for tile animation
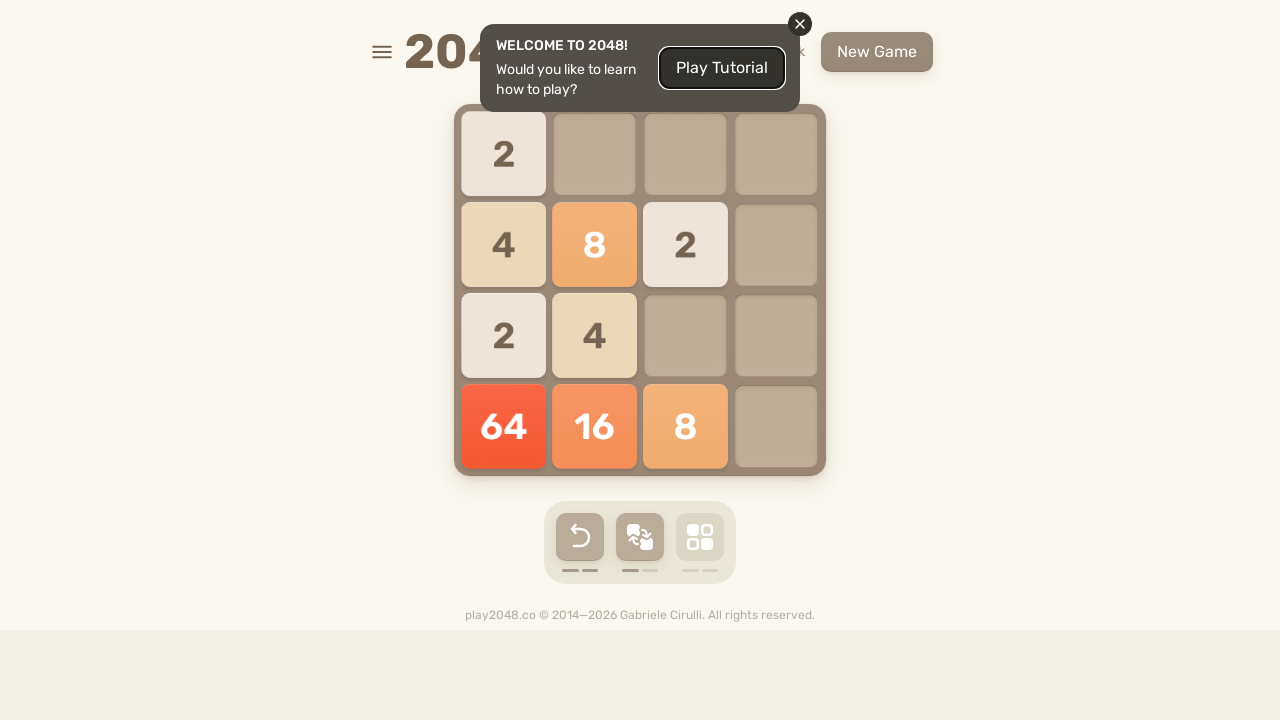

Move 25: Pressed ArrowDown key
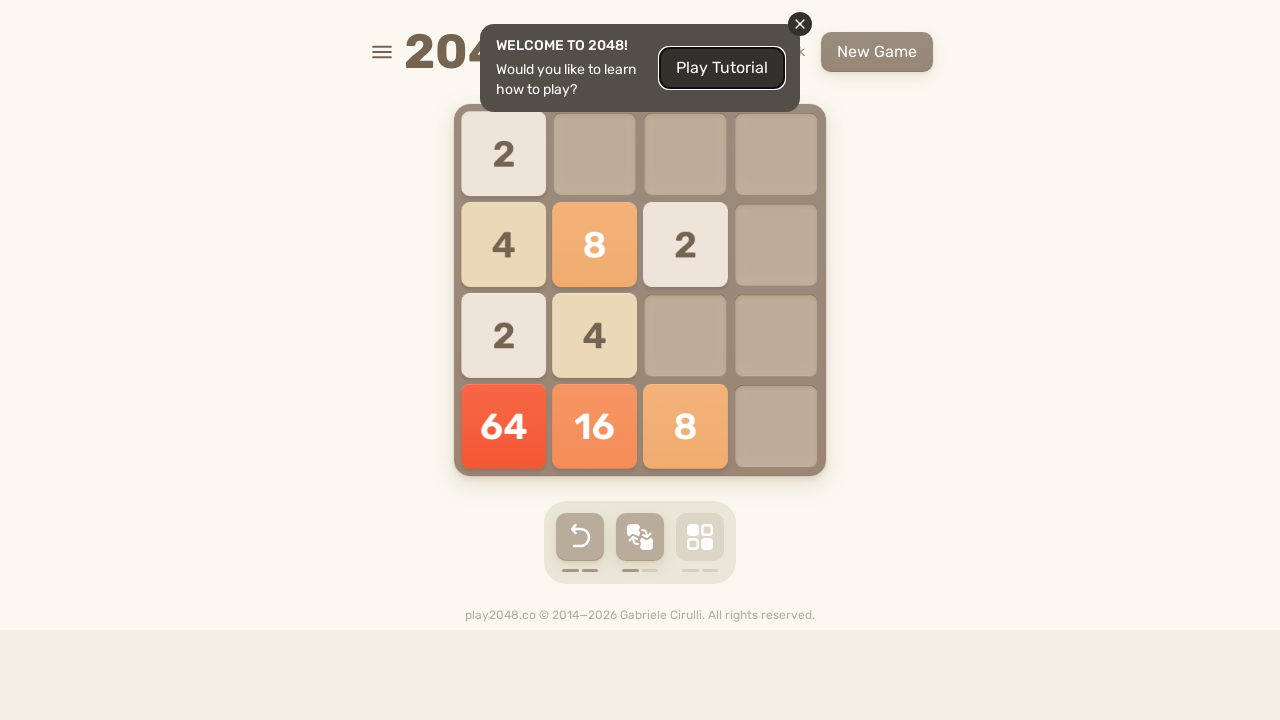

Waited 100ms for tile animation
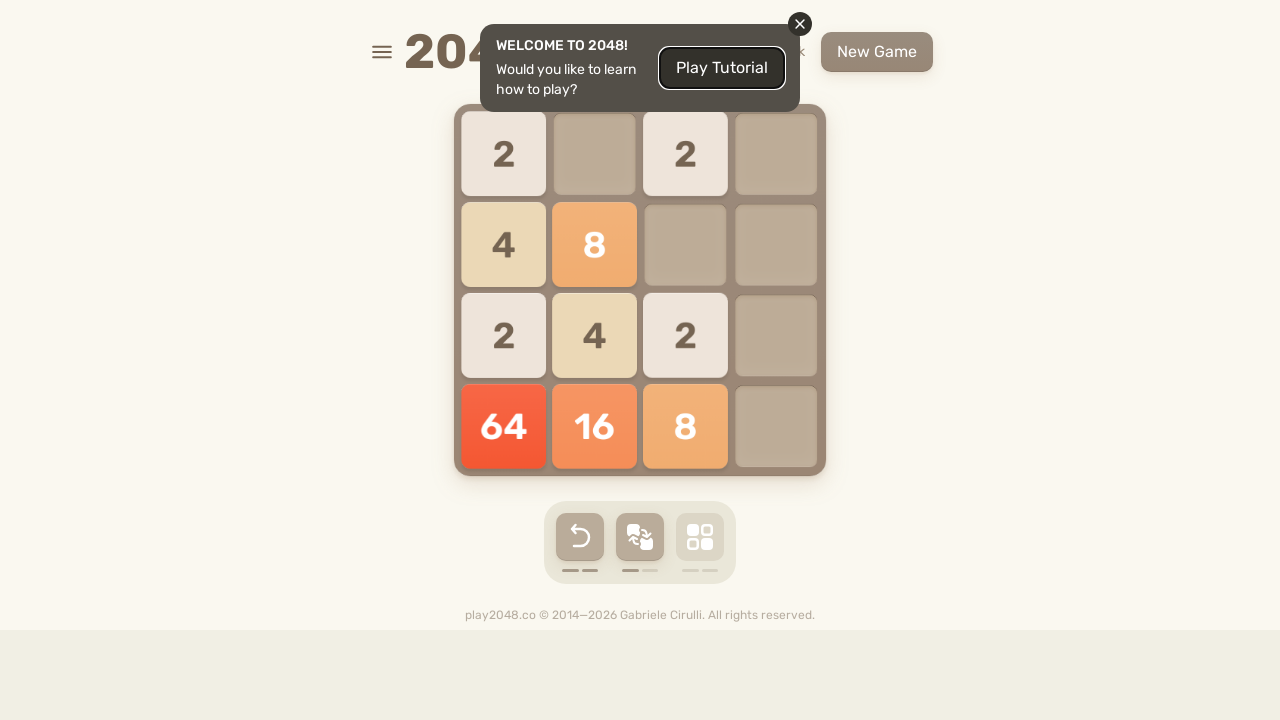

Move 26: Pressed ArrowLeft key
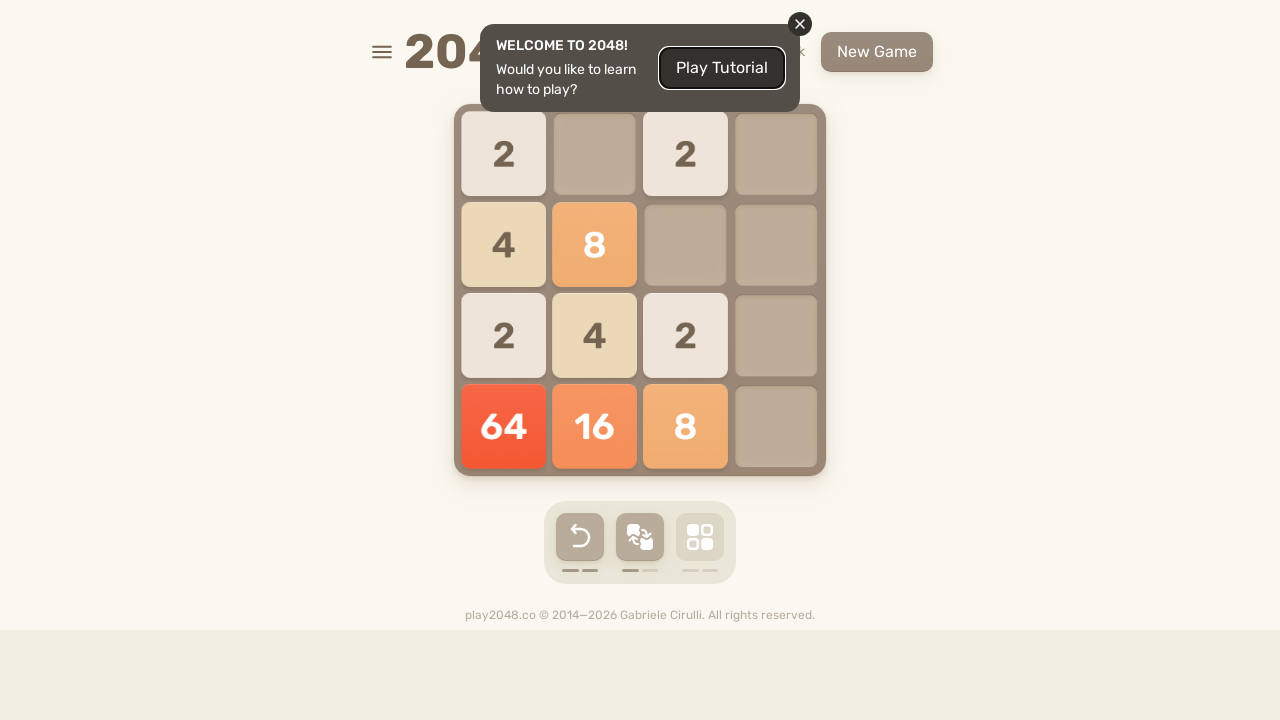

Waited 100ms for tile animation
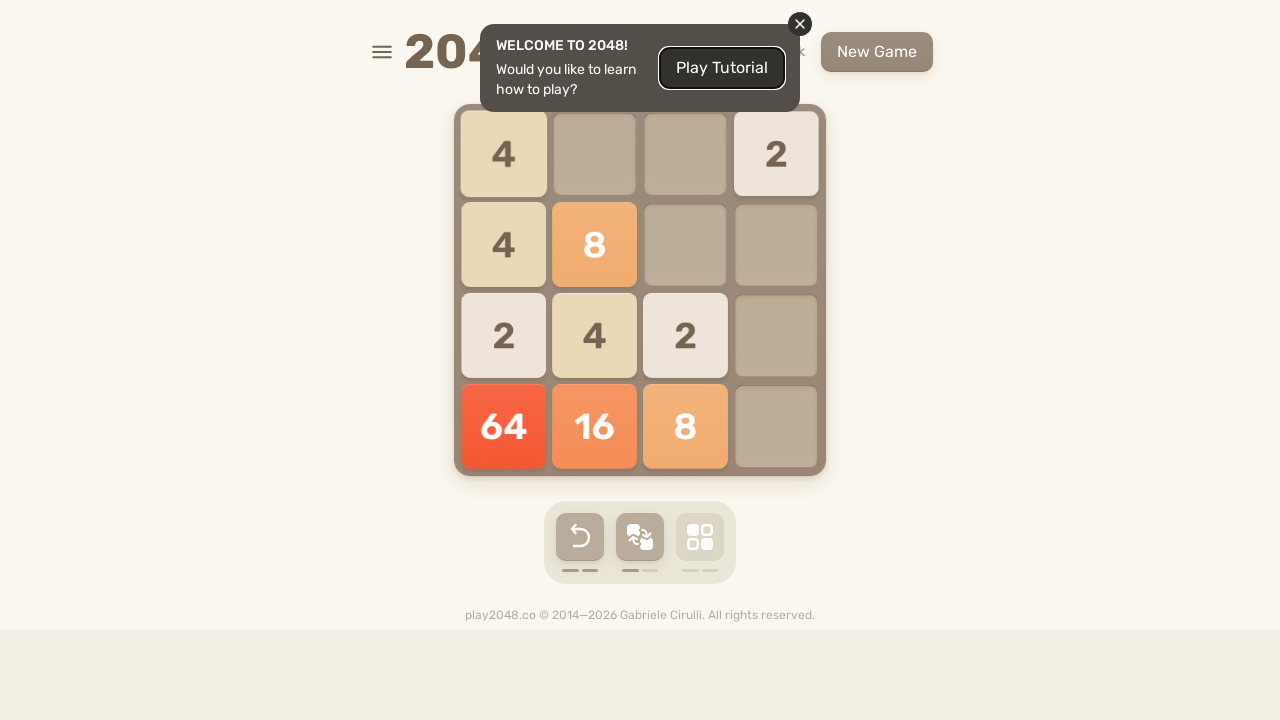

Move 26: Pressed ArrowLeft key
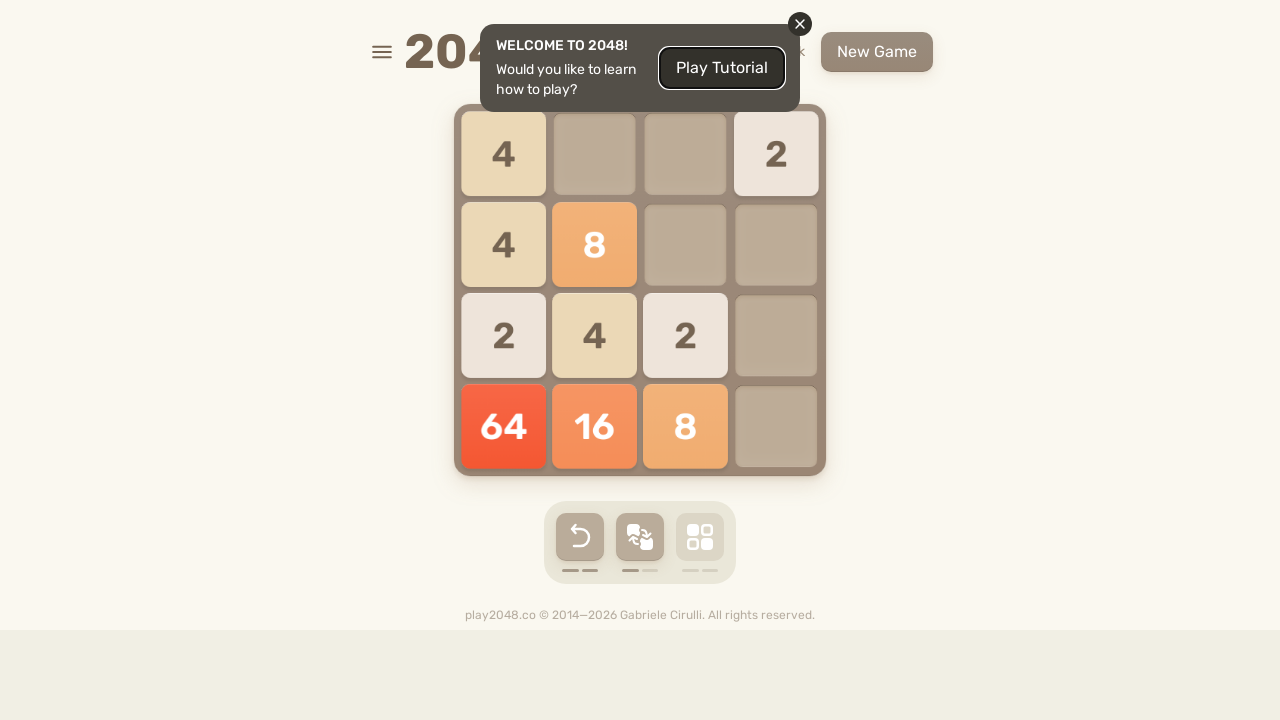

Waited 100ms for tile animation
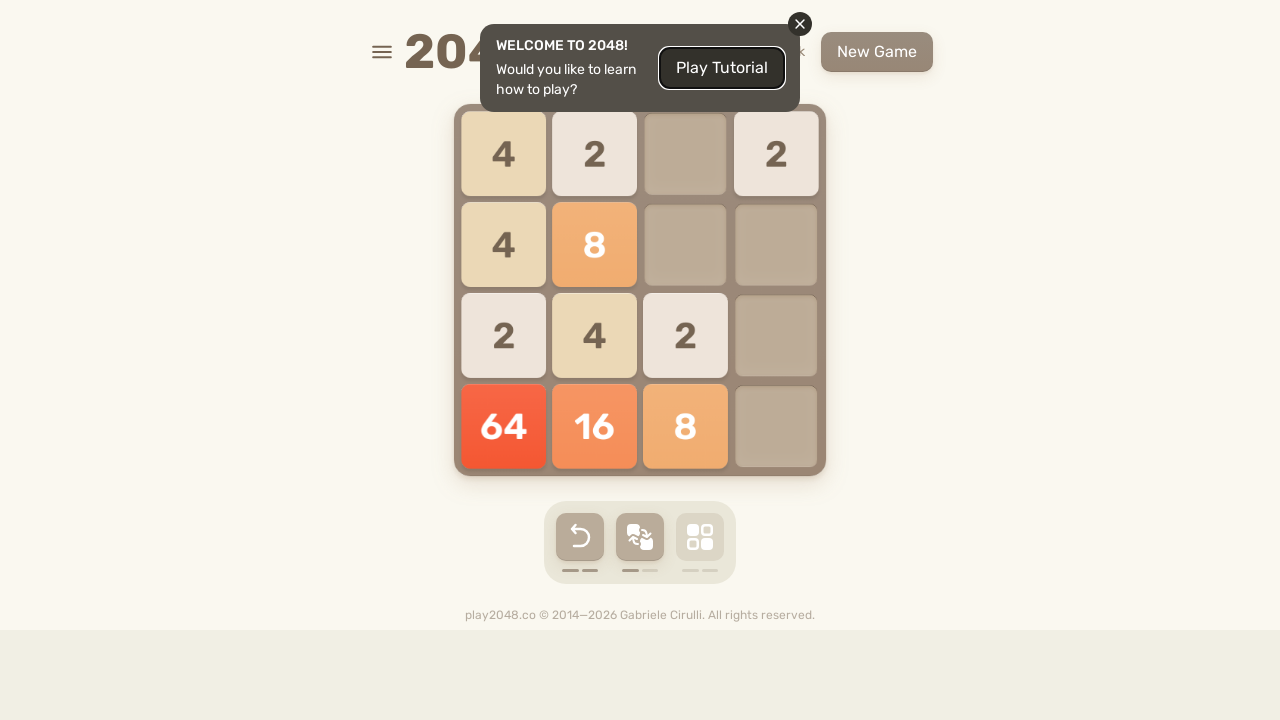

Move 26: Pressed ArrowDown key
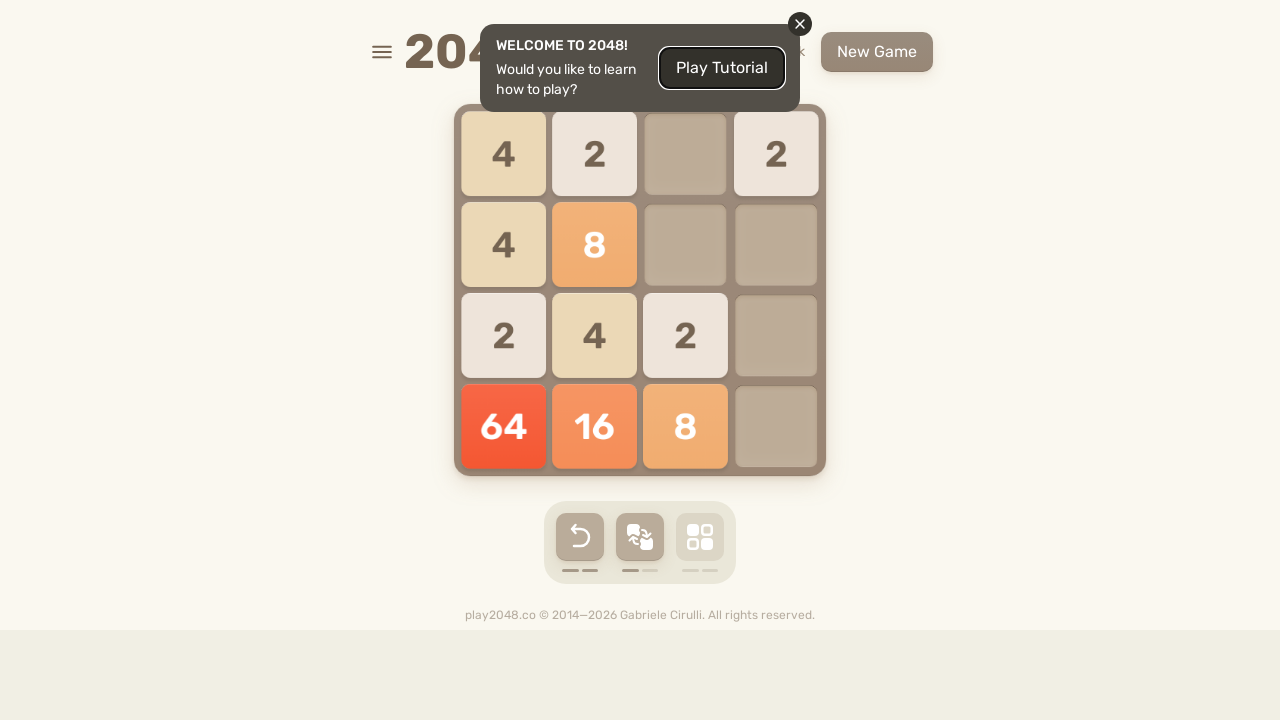

Waited 100ms for tile animation
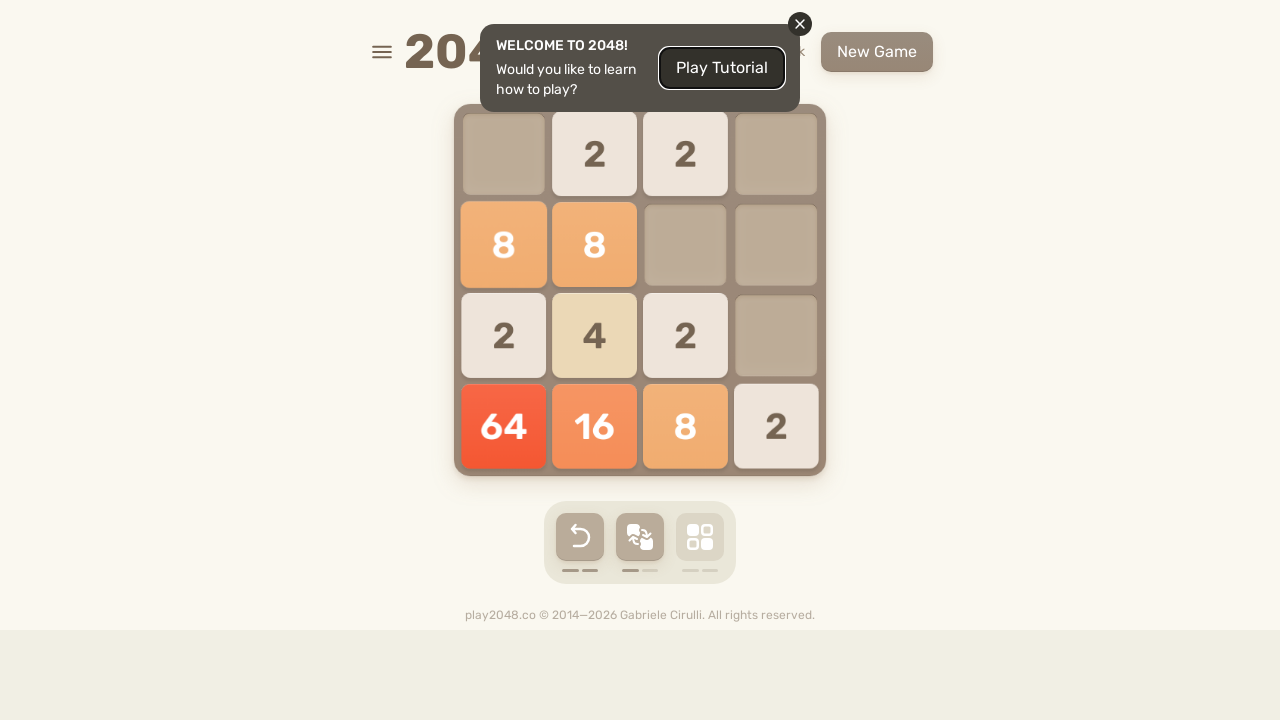

Move 26: Pressed ArrowRight key (every 5th move)
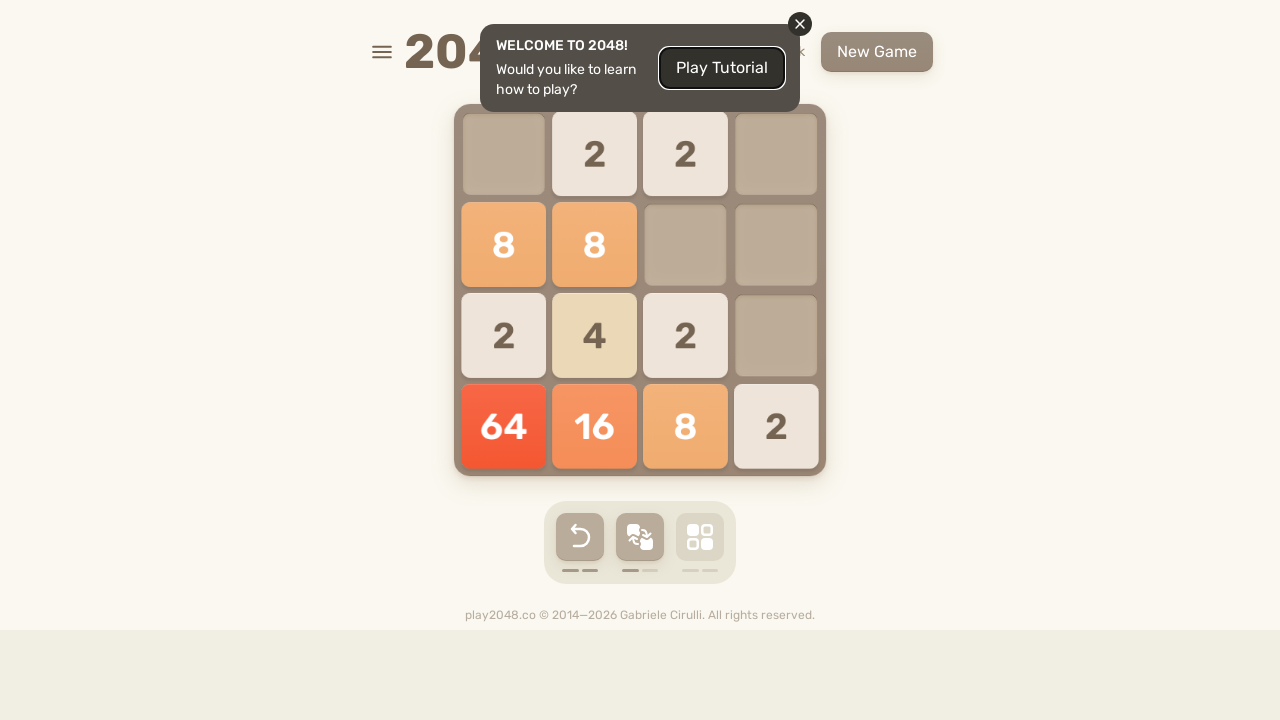

Waited 100ms for tile animation
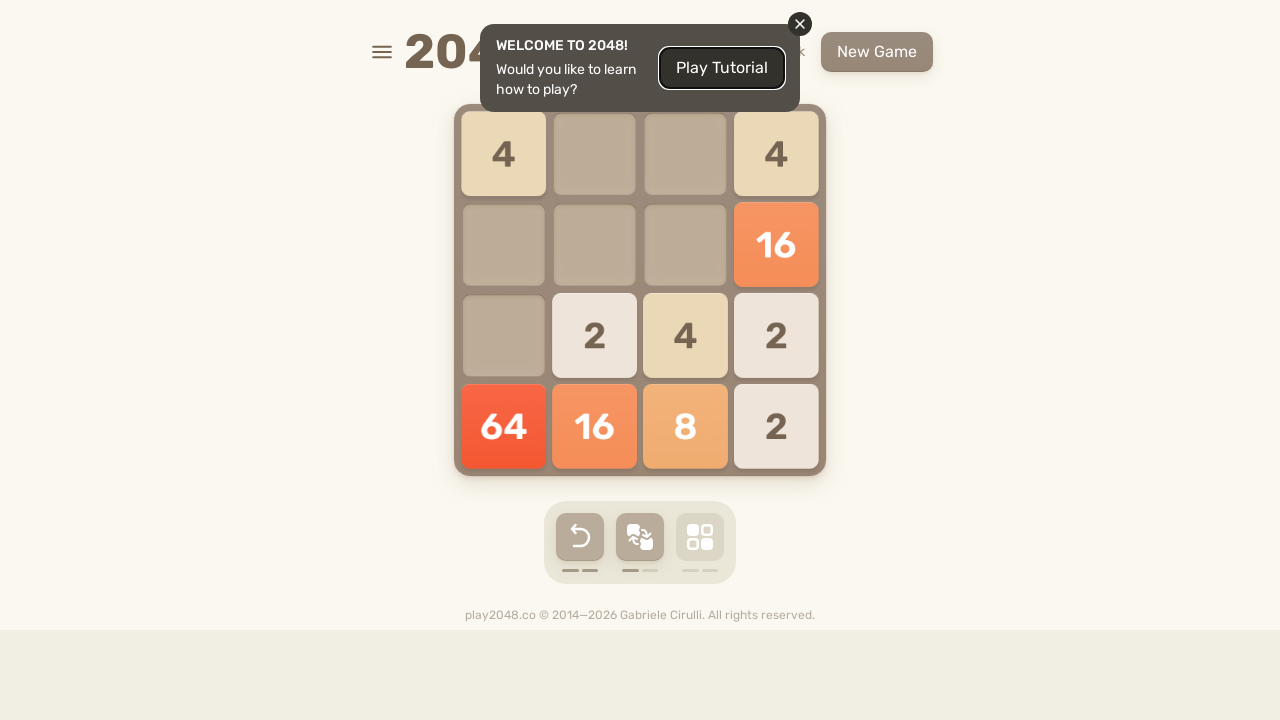

Move 27: Pressed ArrowLeft key
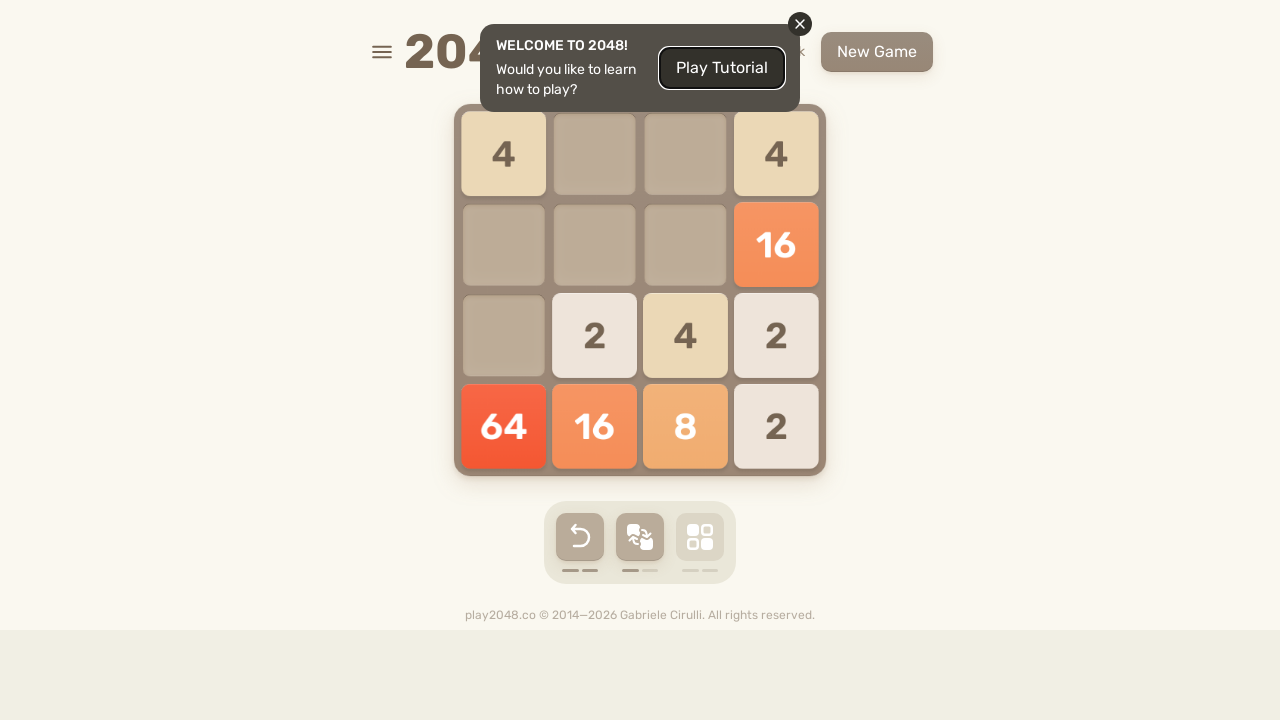

Waited 100ms for tile animation
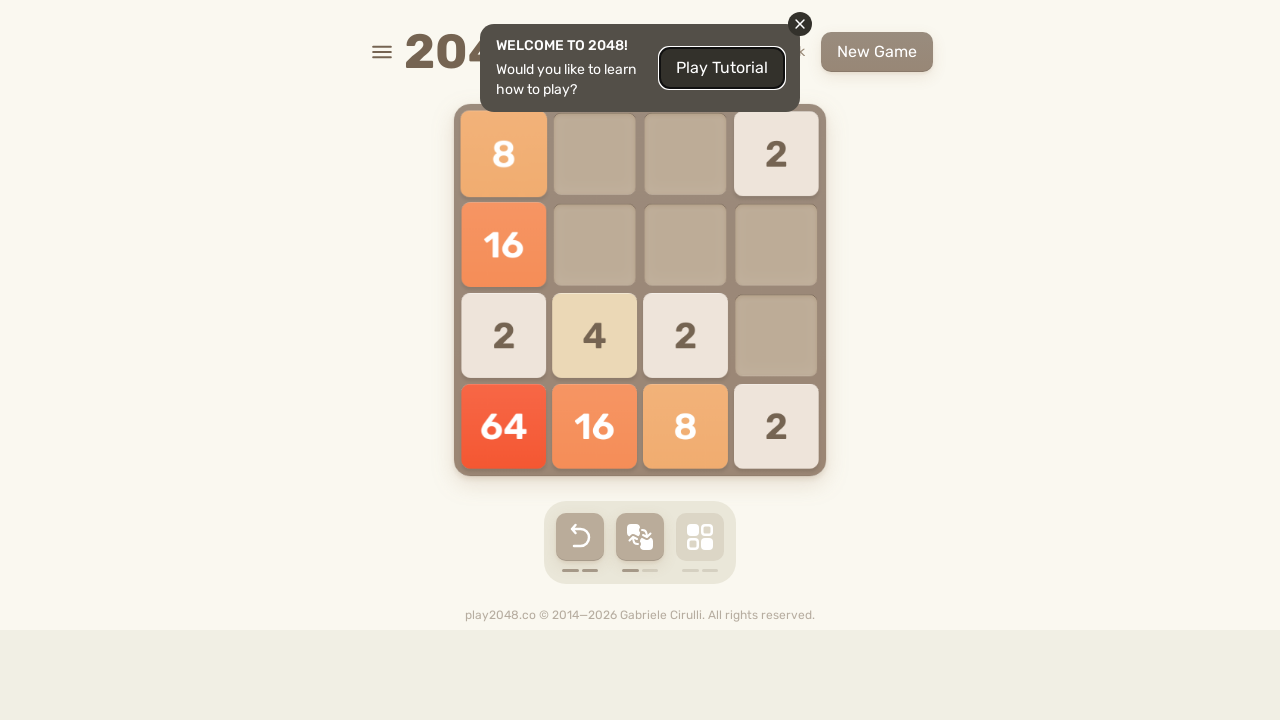

Move 27: Pressed ArrowLeft key
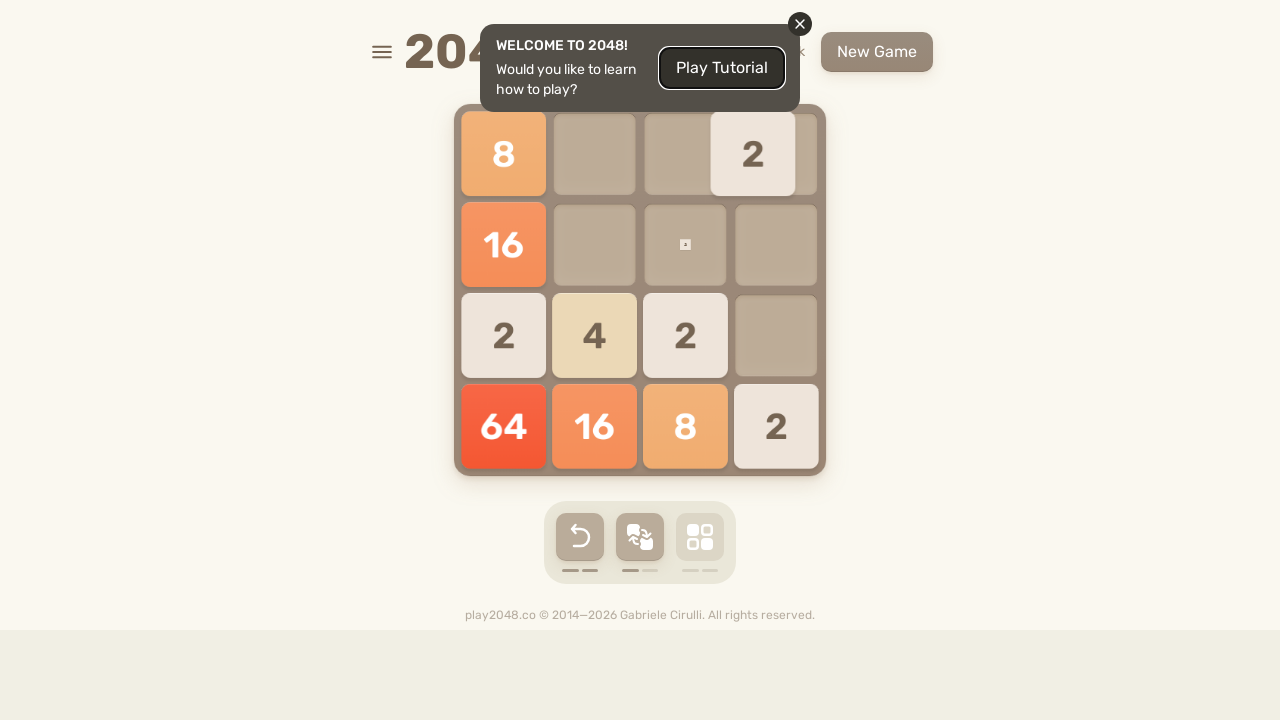

Waited 100ms for tile animation
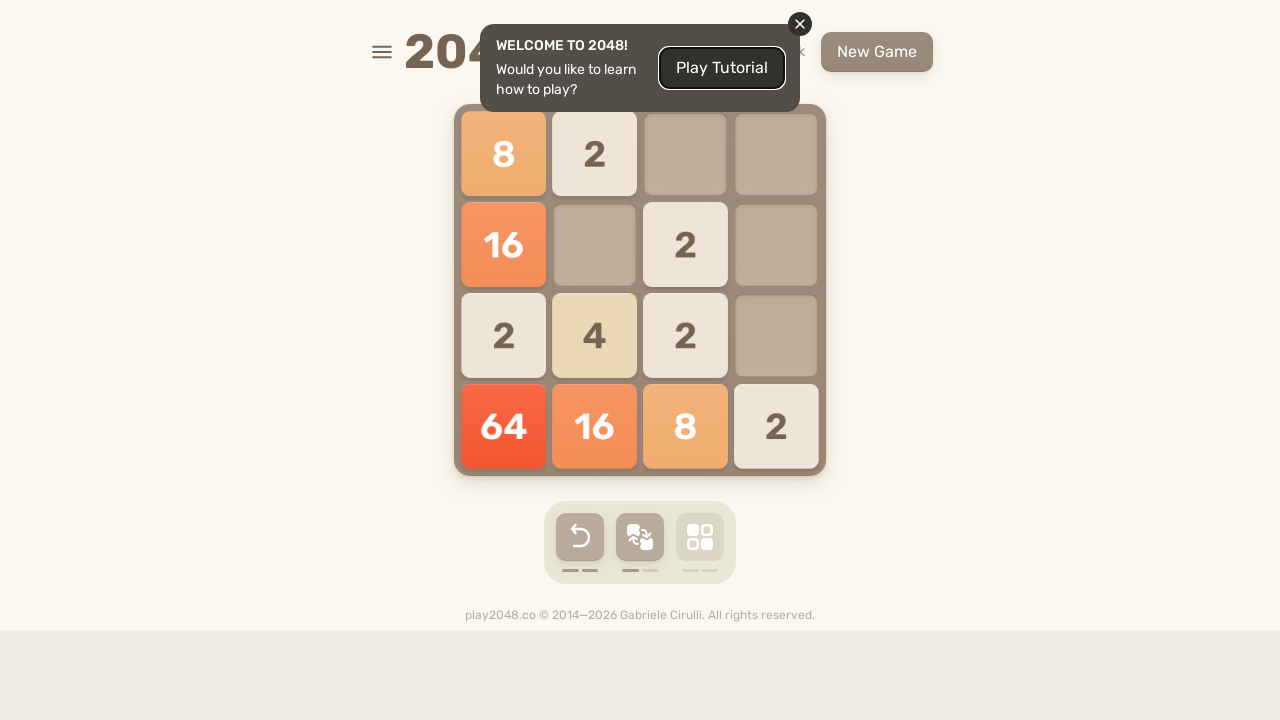

Move 27: Pressed ArrowDown key
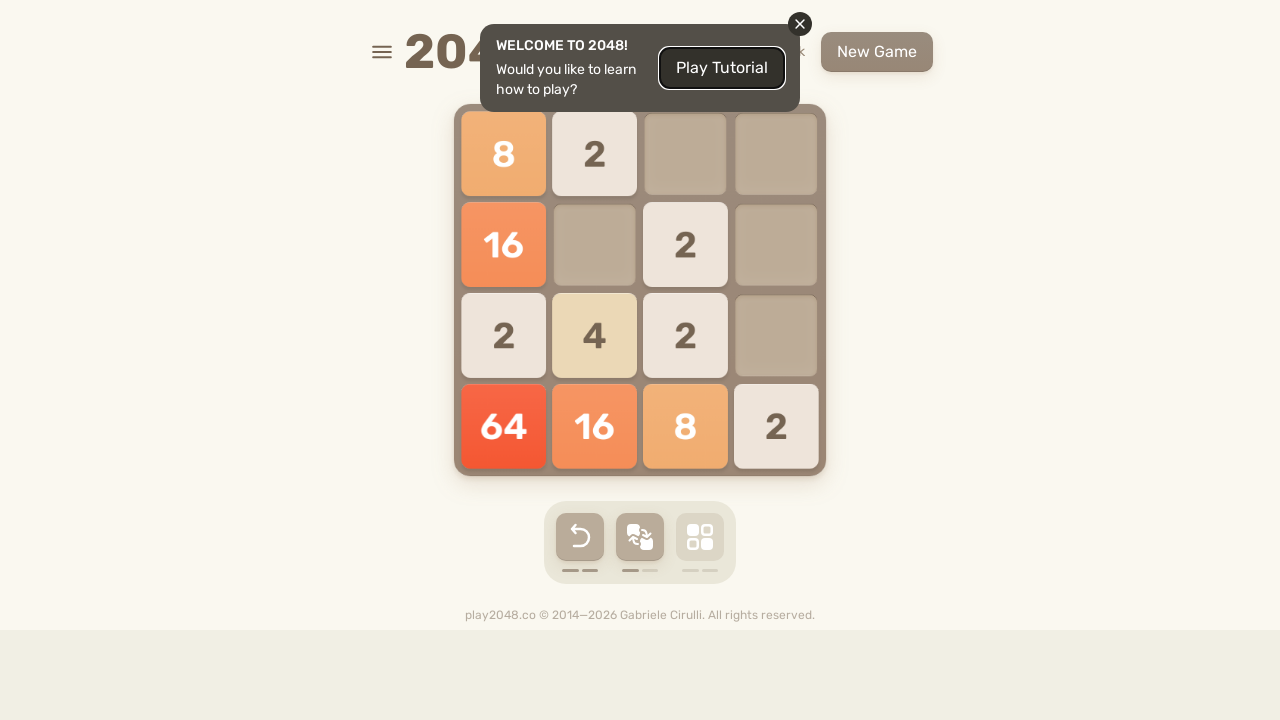

Waited 100ms for tile animation
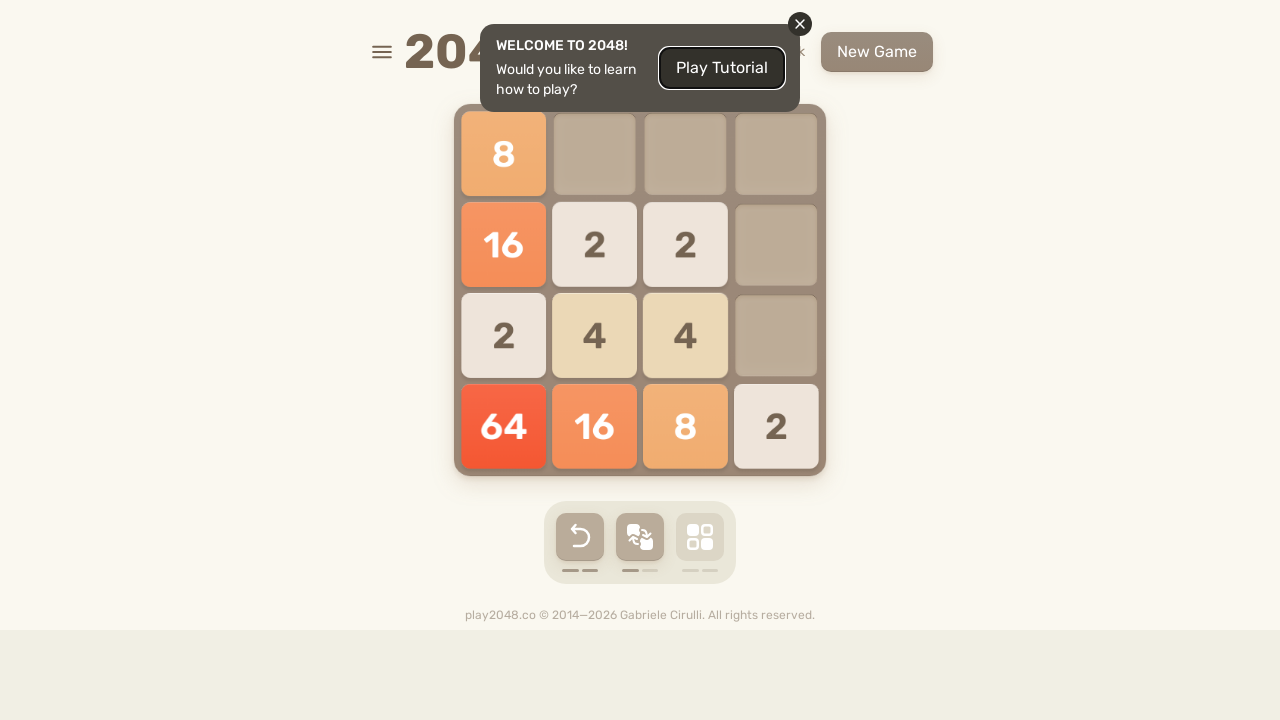

Move 28: Pressed ArrowLeft key
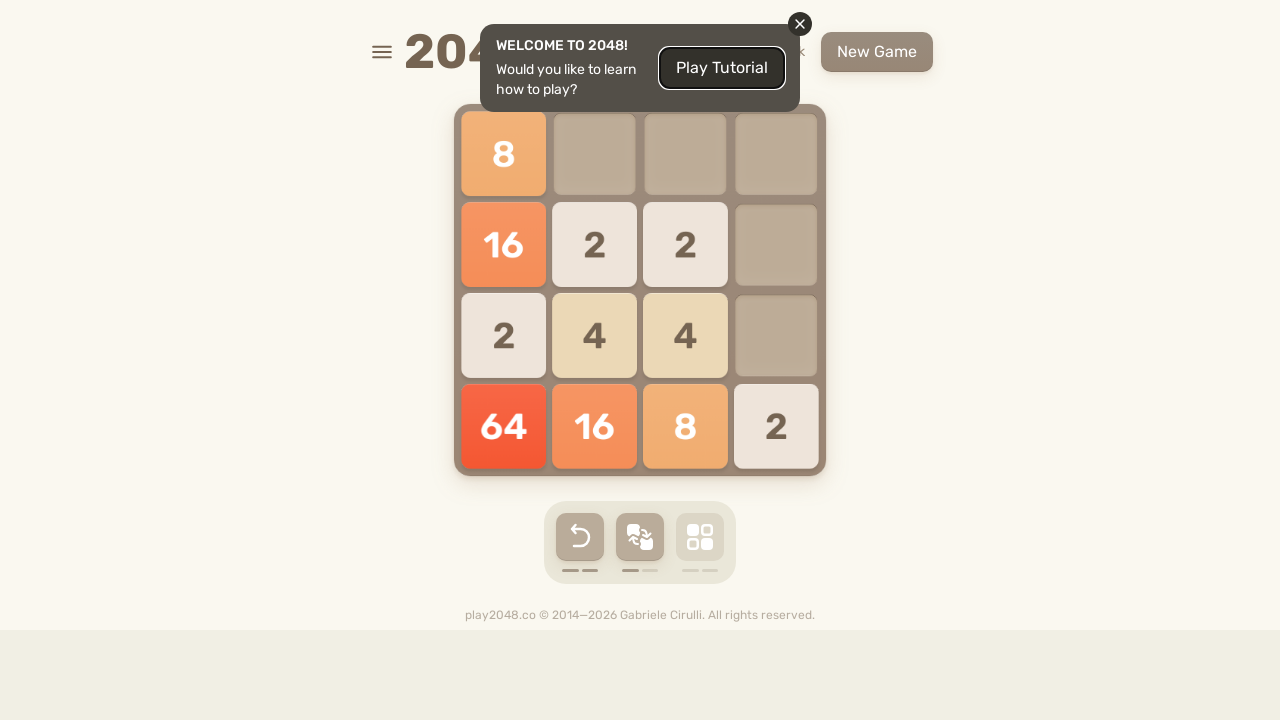

Waited 100ms for tile animation
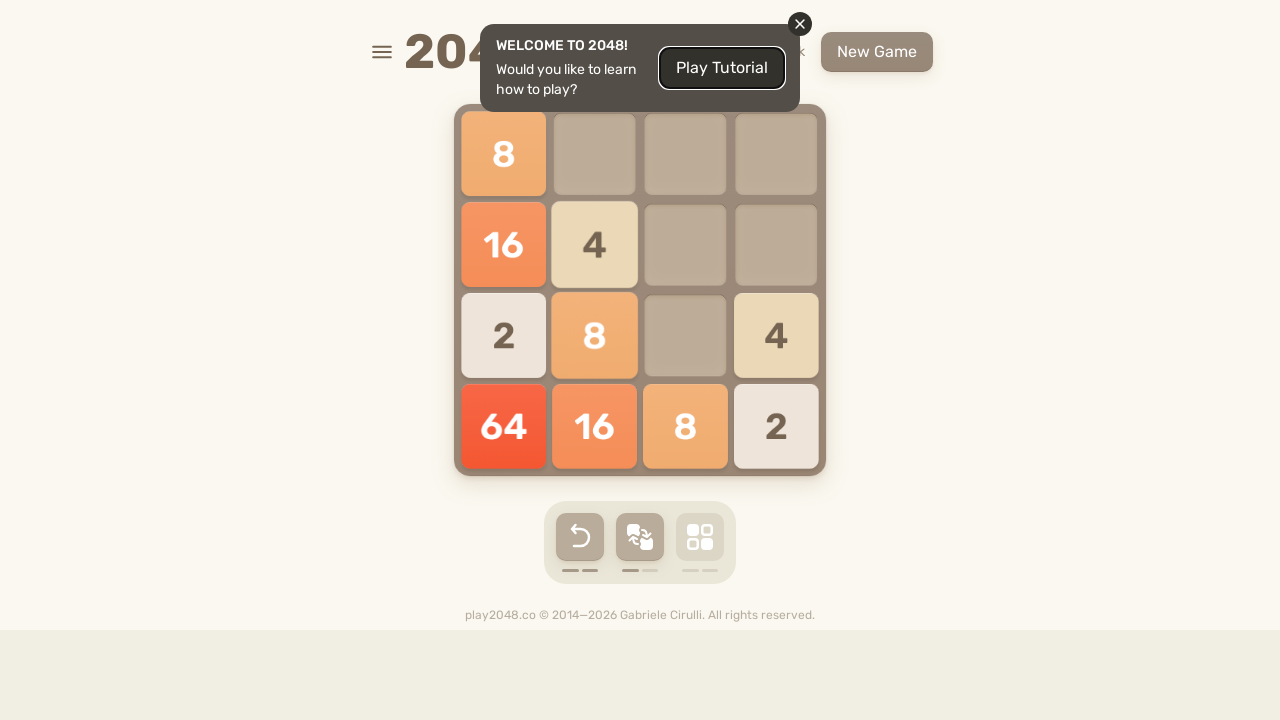

Move 28: Pressed ArrowLeft key
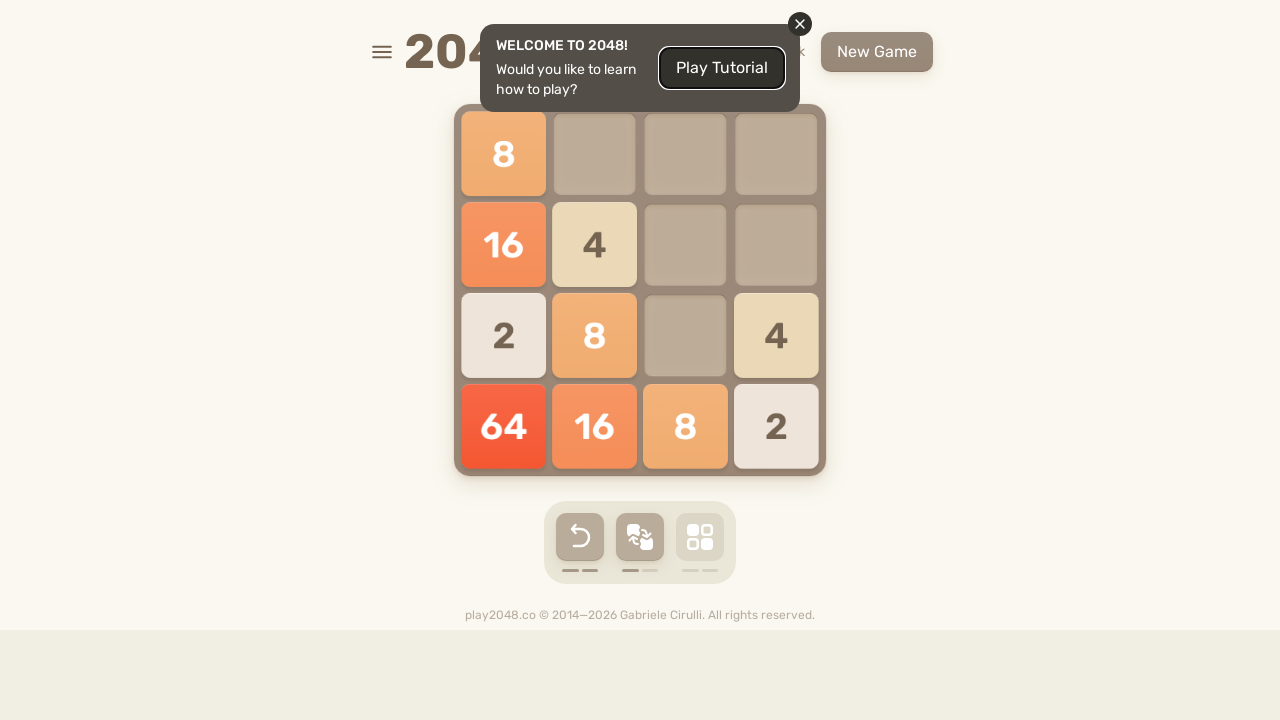

Waited 100ms for tile animation
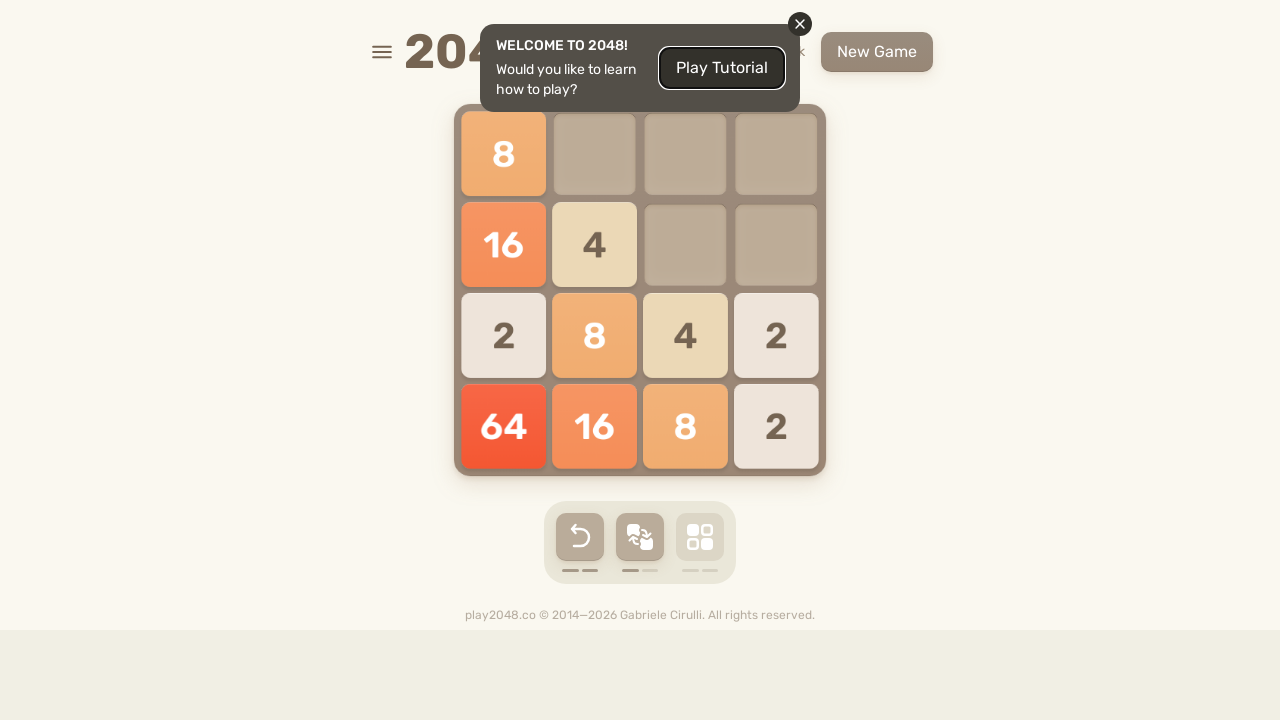

Move 28: Pressed ArrowDown key
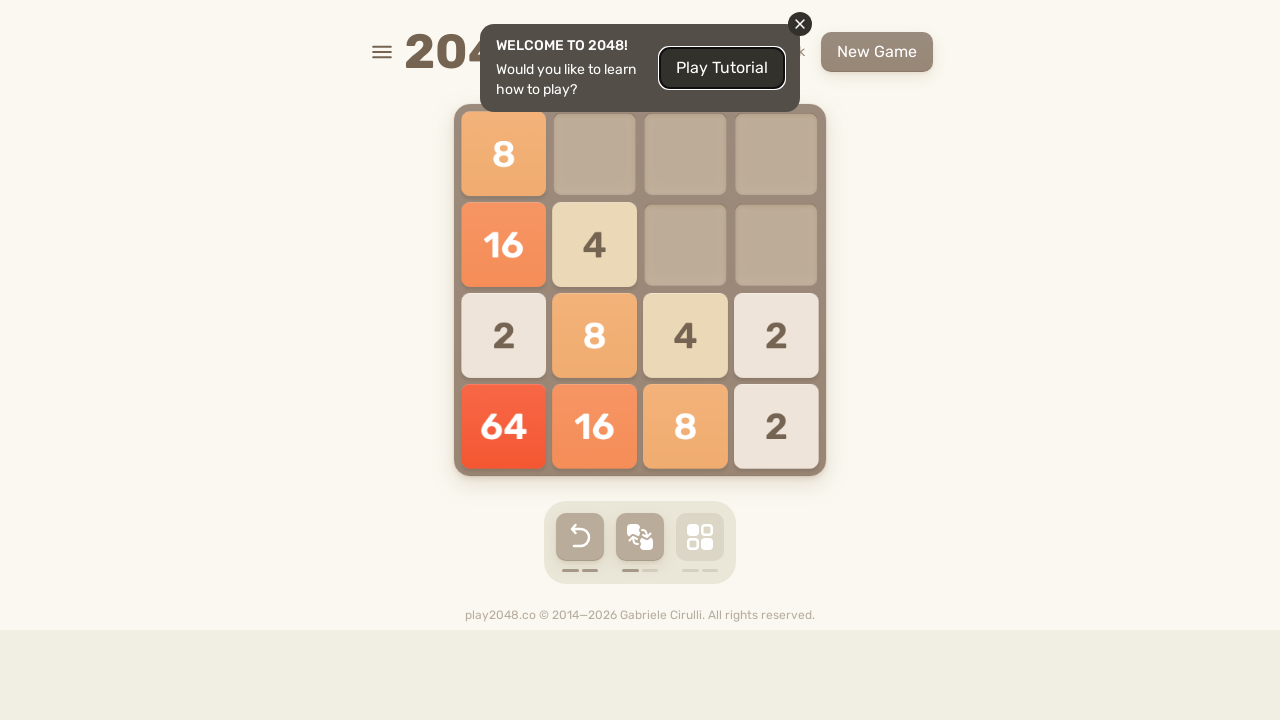

Waited 100ms for tile animation
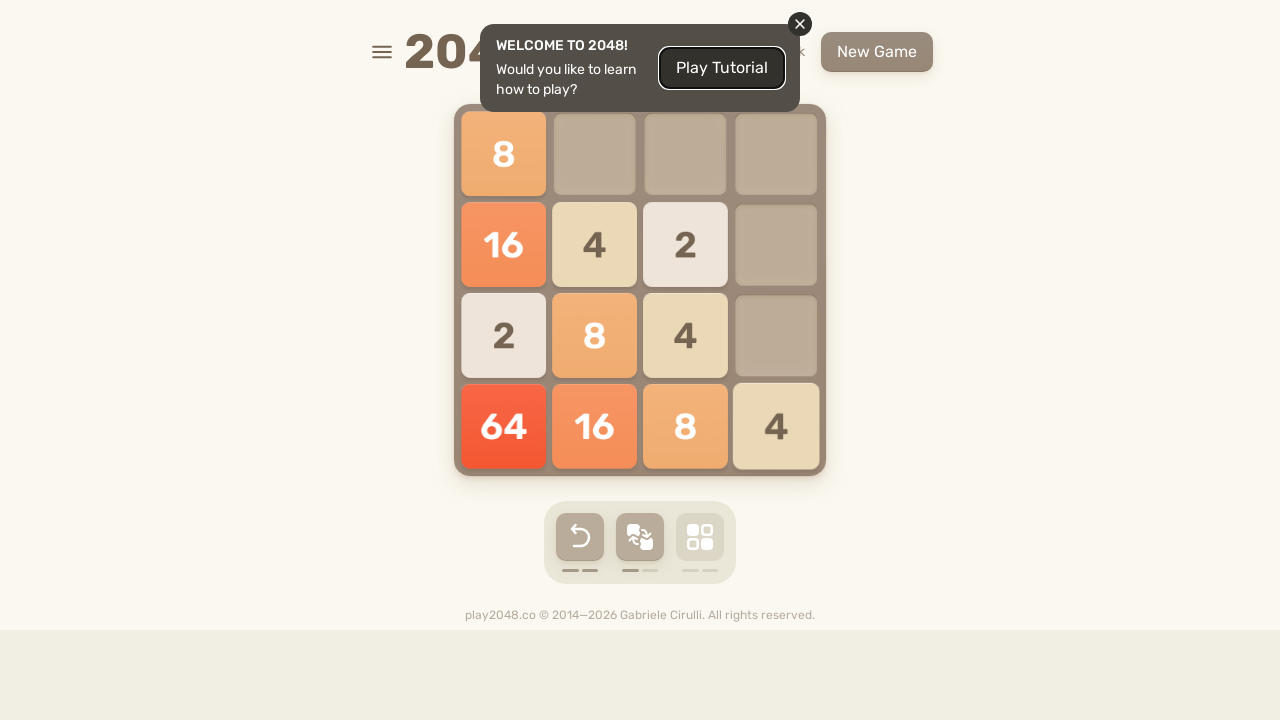

Move 29: Pressed ArrowLeft key
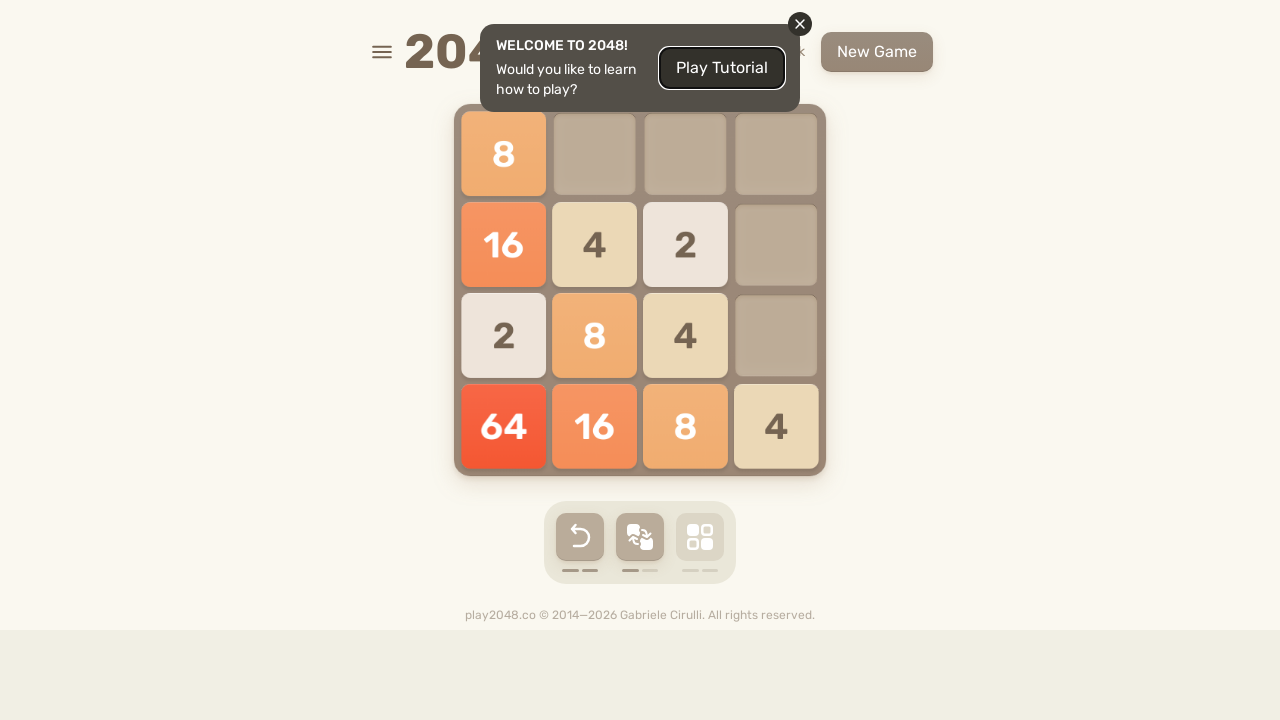

Waited 100ms for tile animation
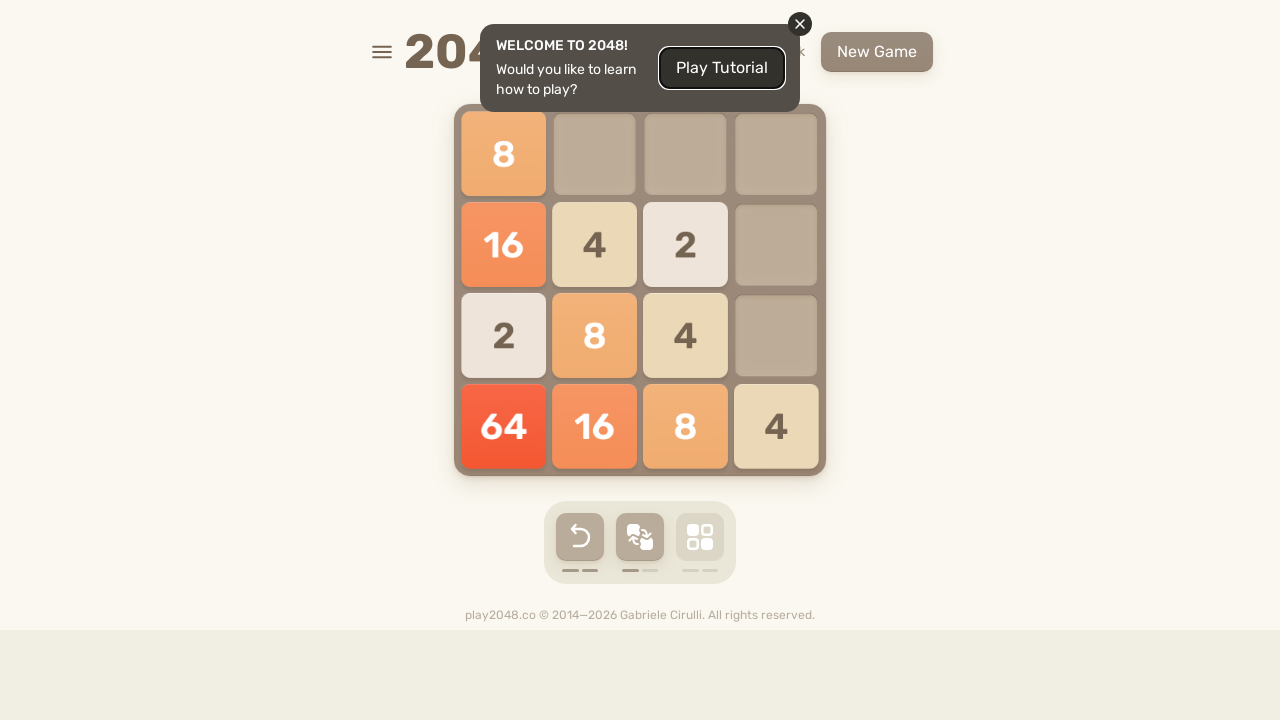

Move 29: Pressed ArrowLeft key
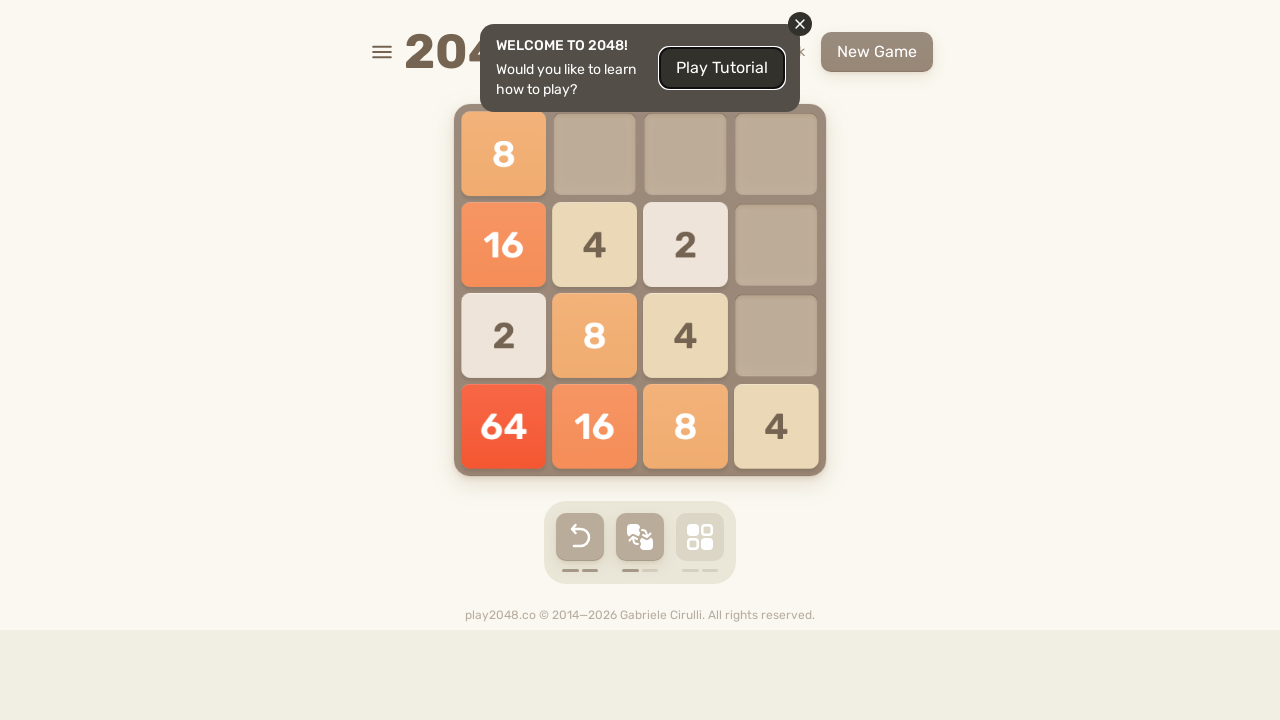

Waited 100ms for tile animation
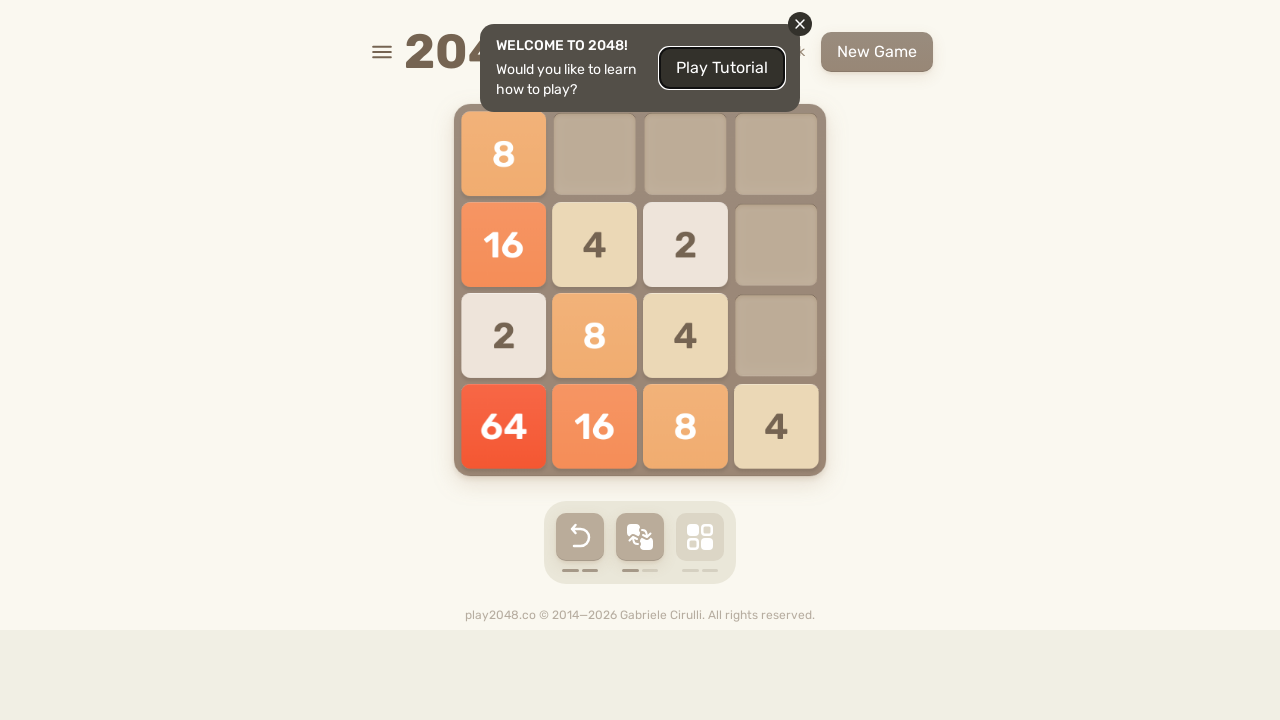

Move 29: Pressed ArrowDown key
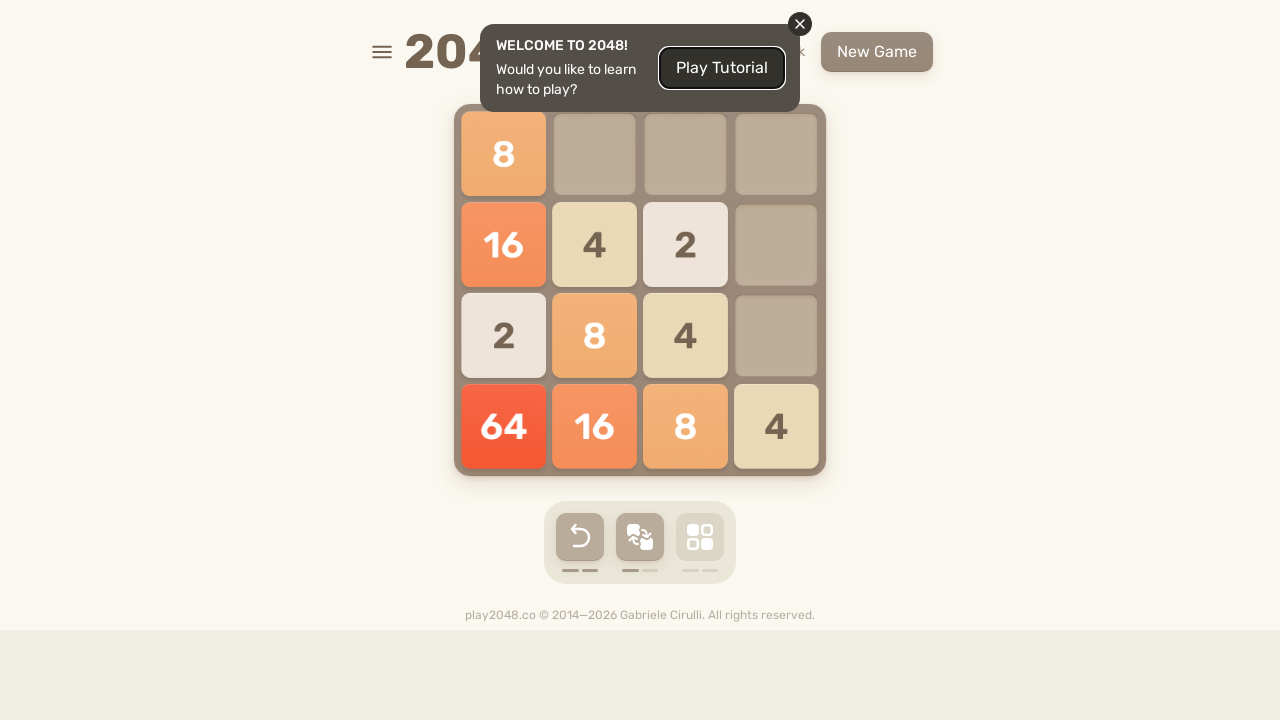

Waited 100ms for tile animation
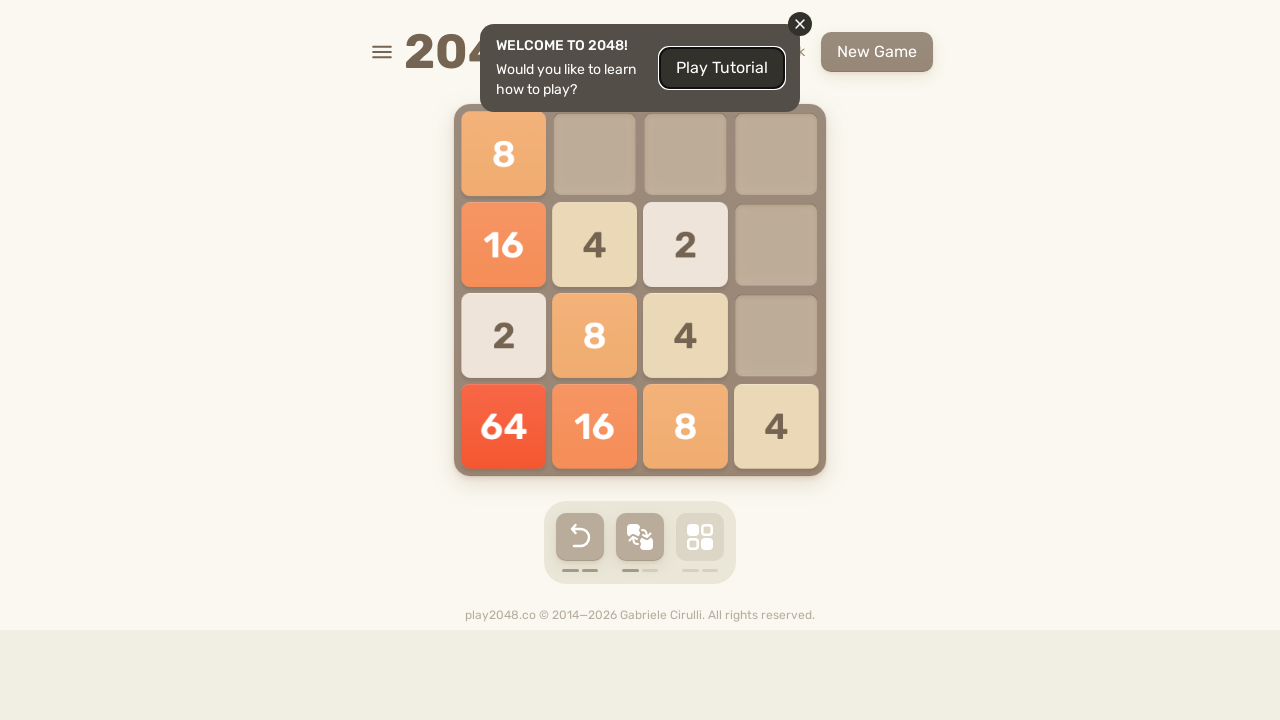

Move 30: Pressed ArrowLeft key
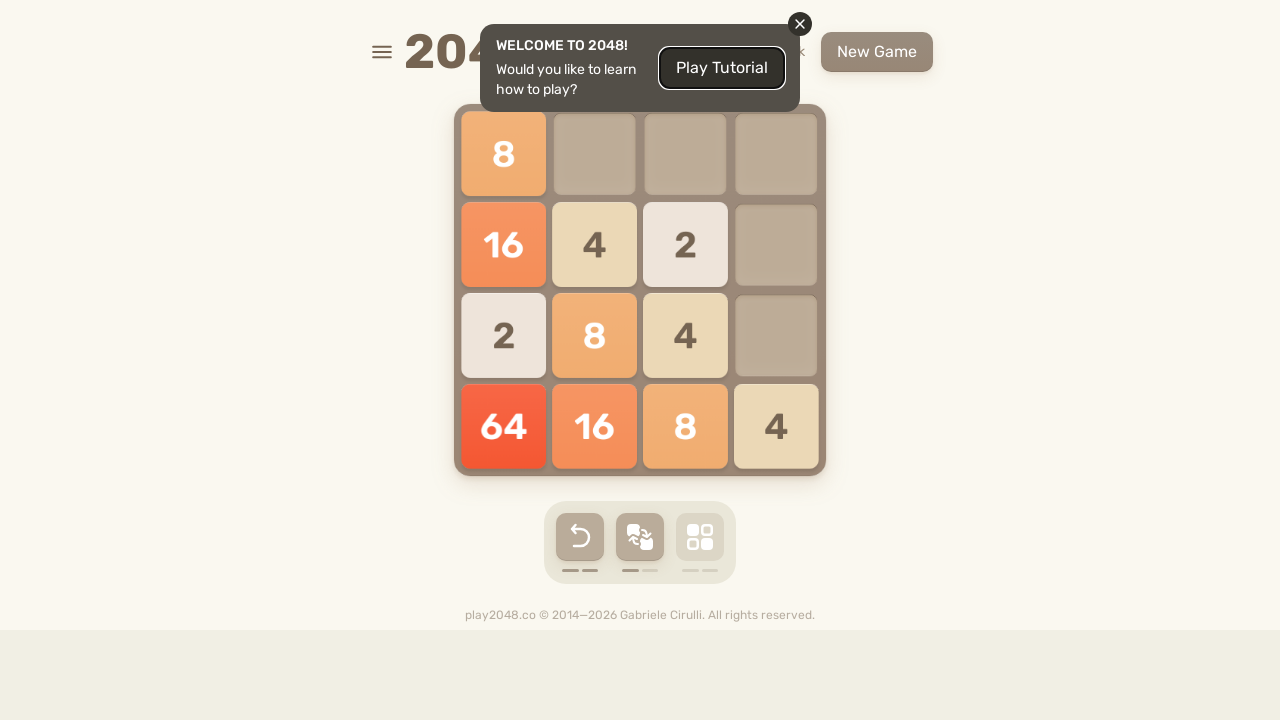

Waited 100ms for tile animation
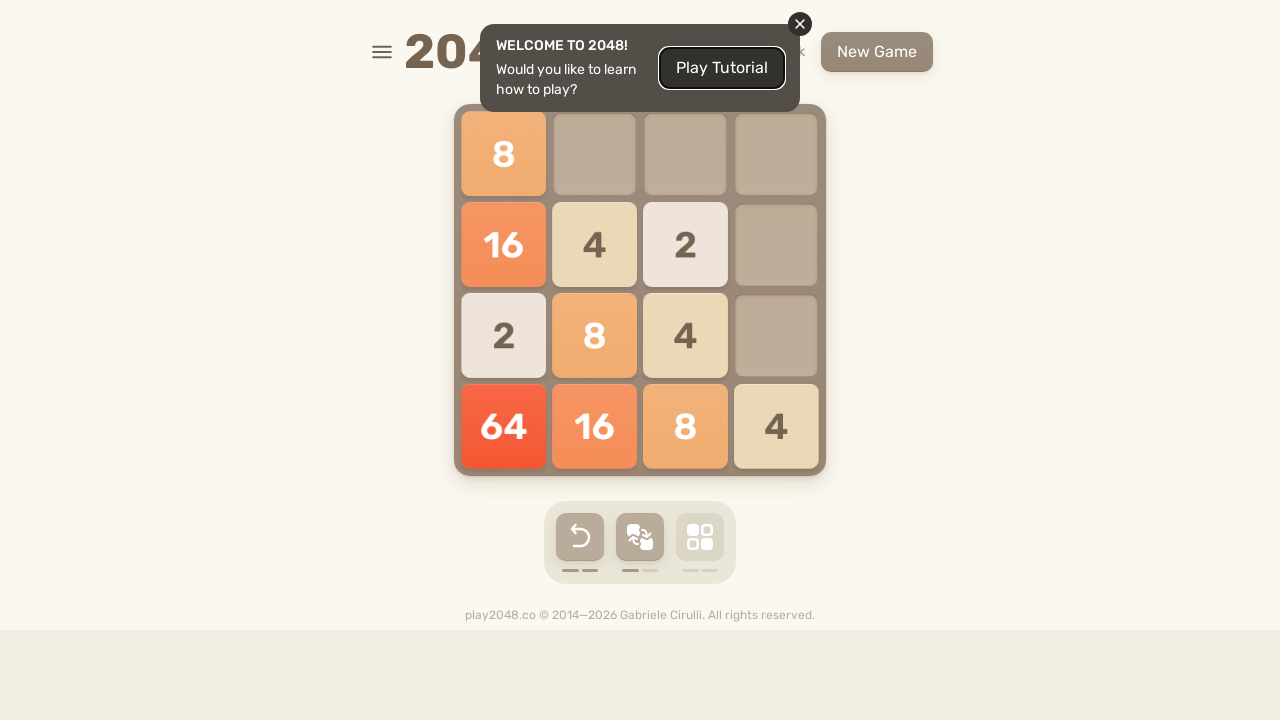

Move 30: Pressed ArrowLeft key
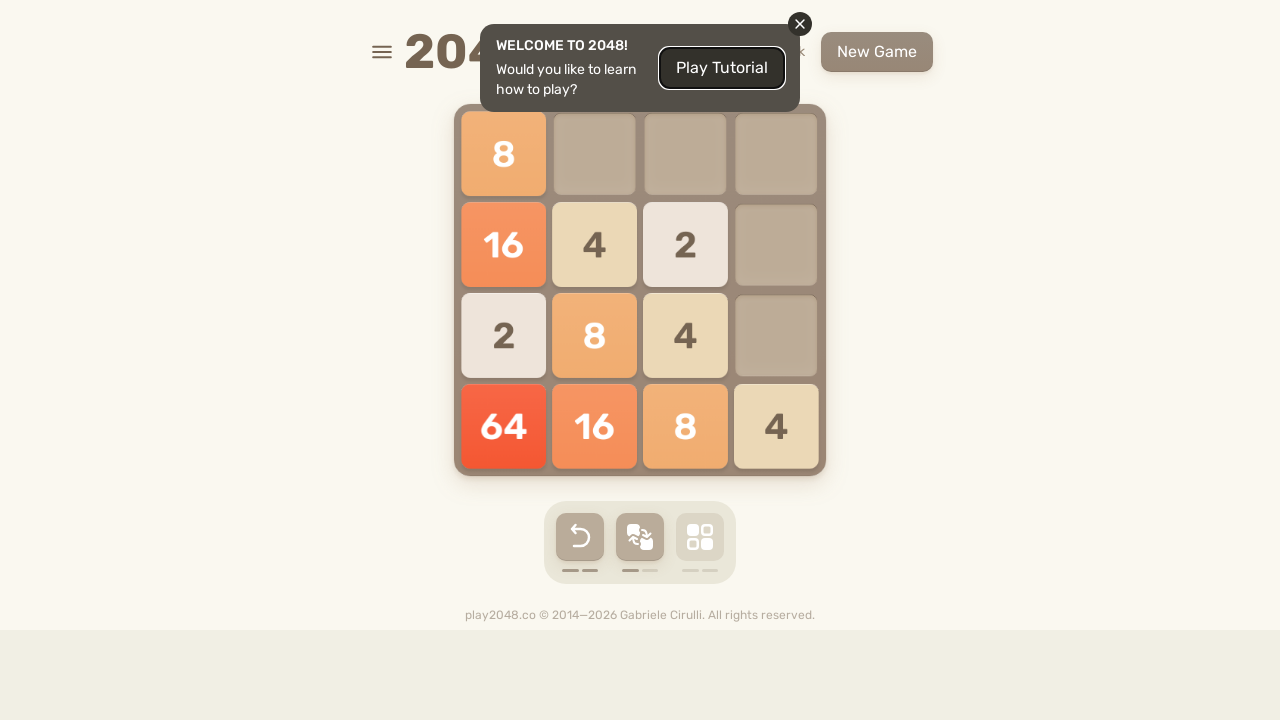

Waited 100ms for tile animation
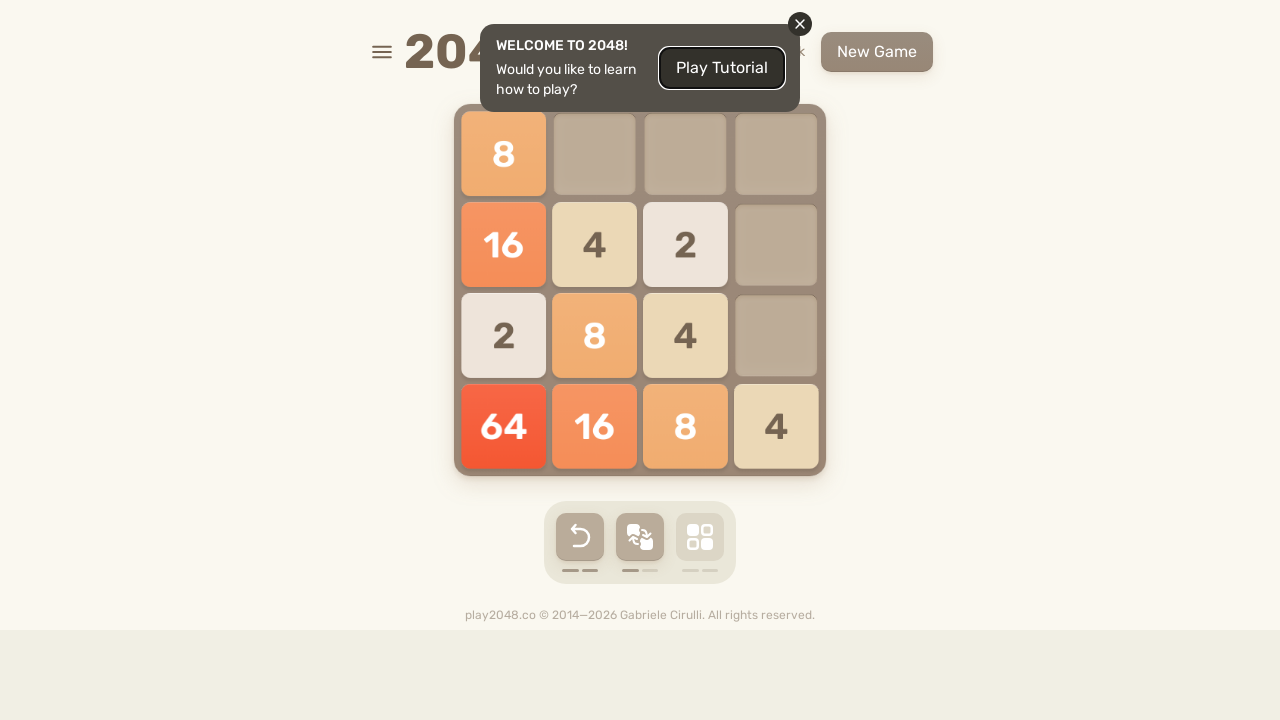

Move 30: Pressed ArrowDown key
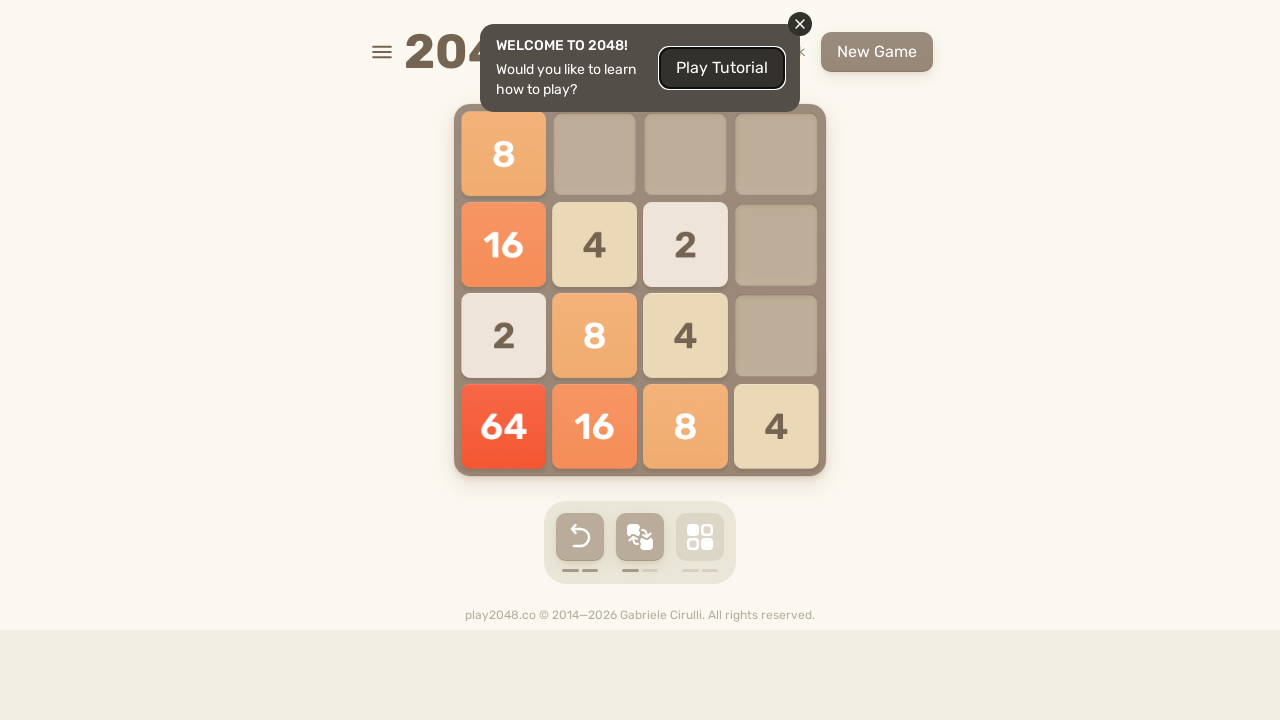

Waited 100ms for tile animation
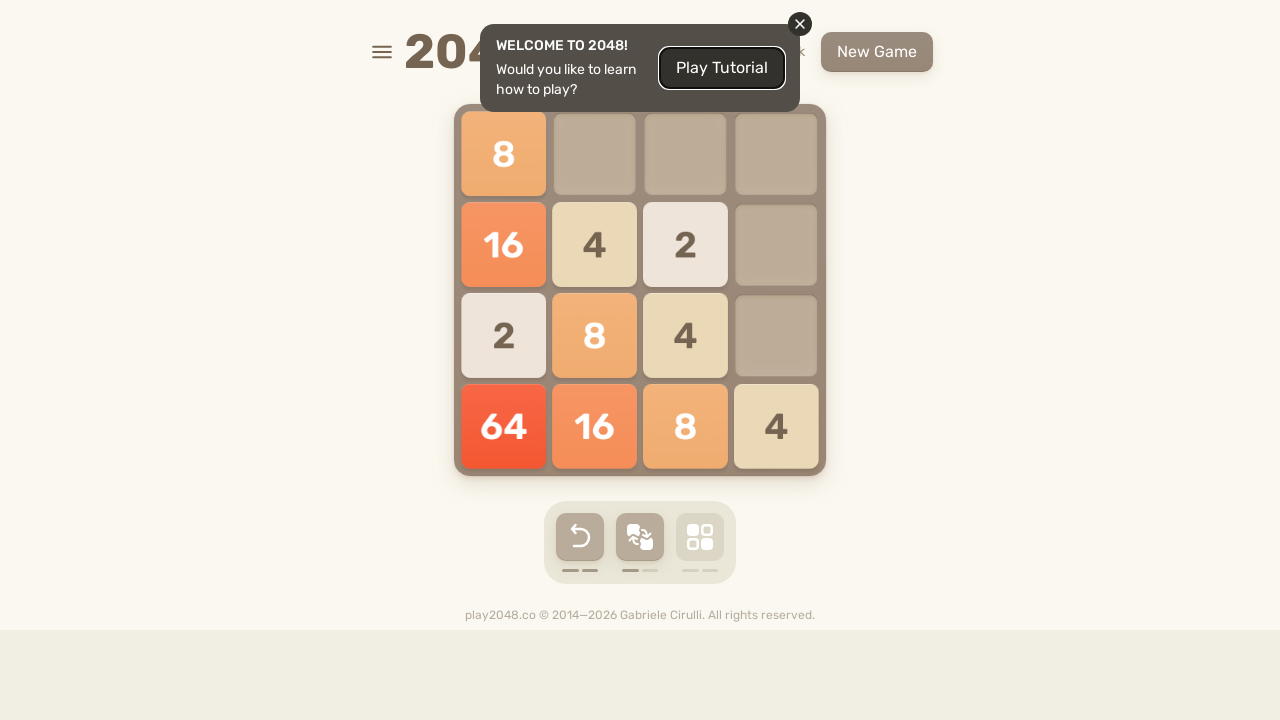

Move 31: Pressed ArrowLeft key
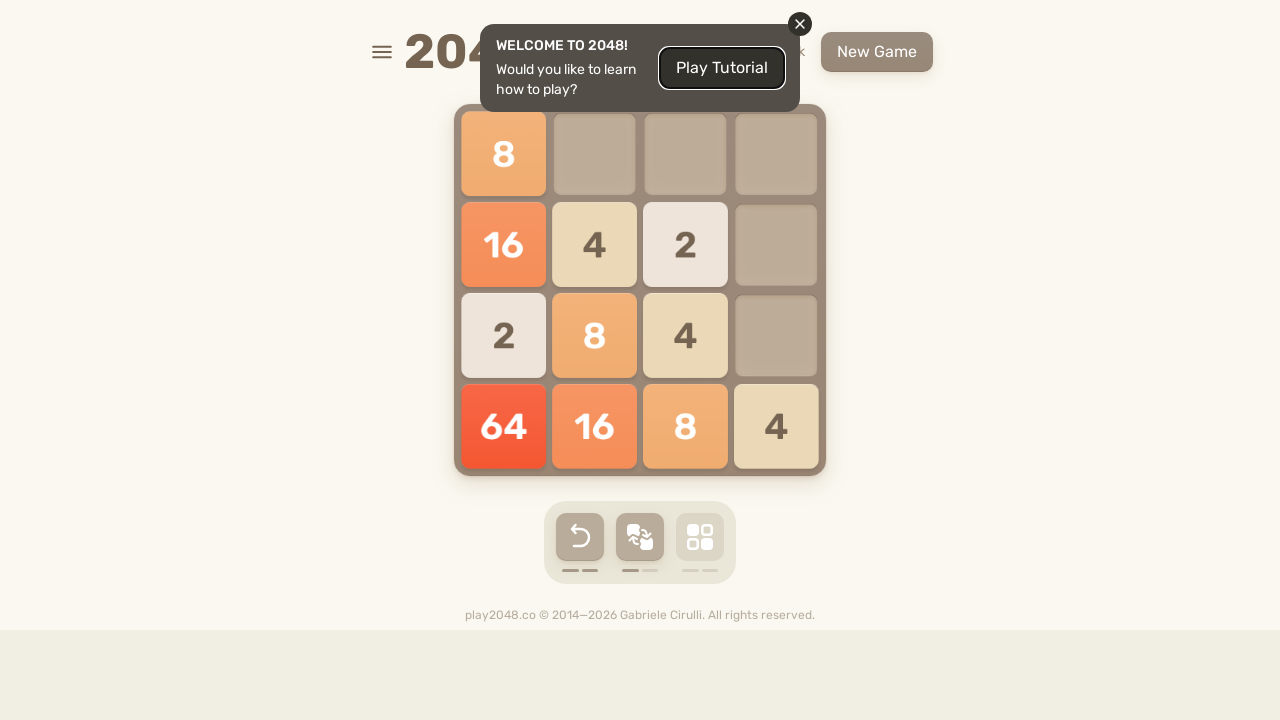

Waited 100ms for tile animation
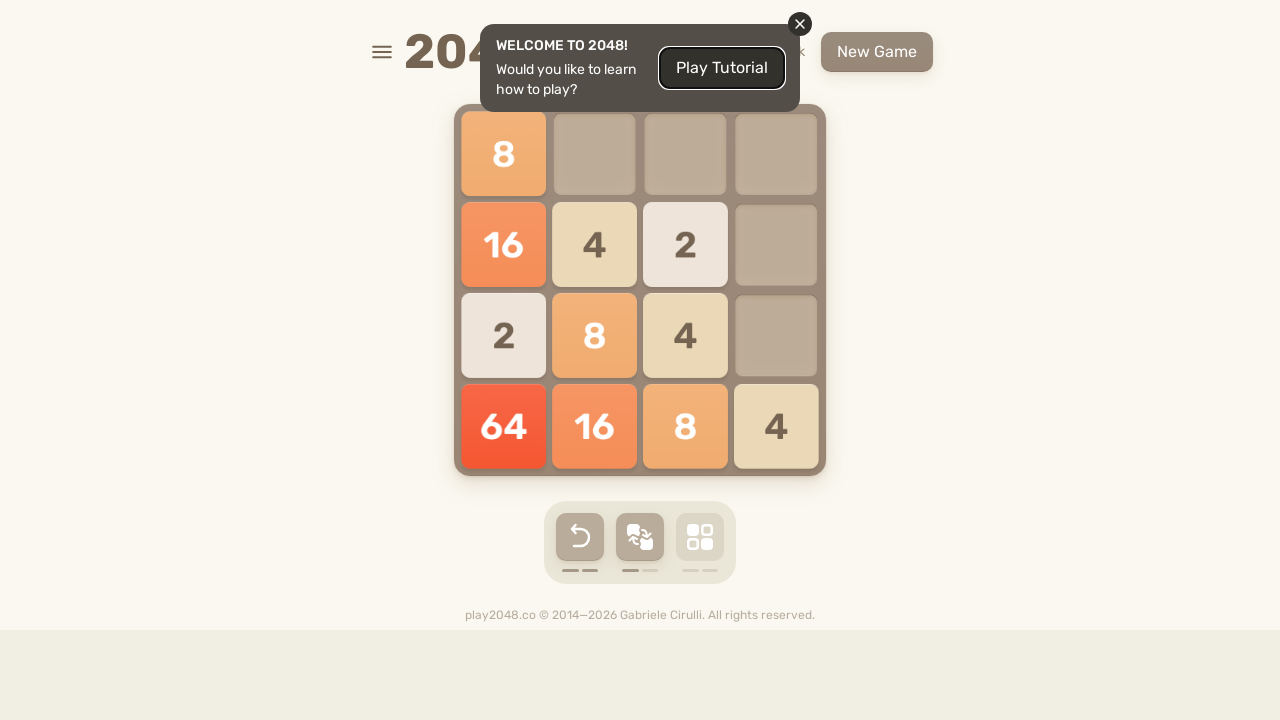

Move 31: Pressed ArrowLeft key
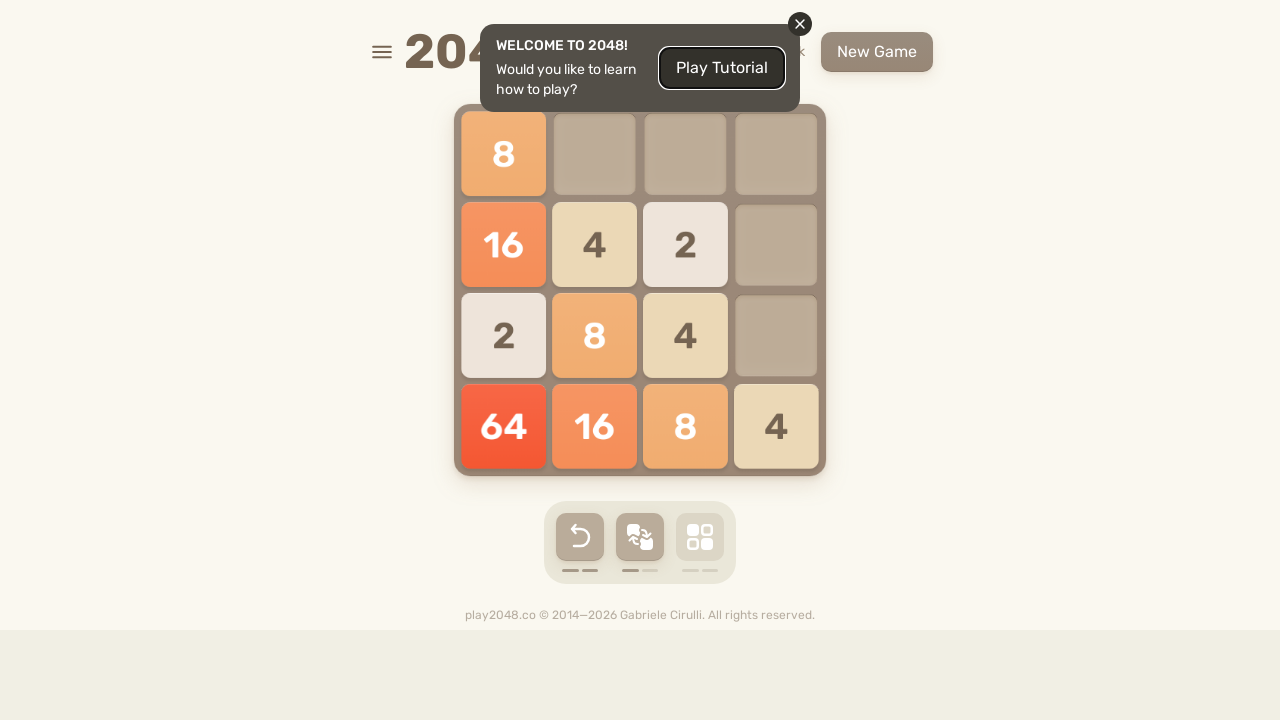

Waited 100ms for tile animation
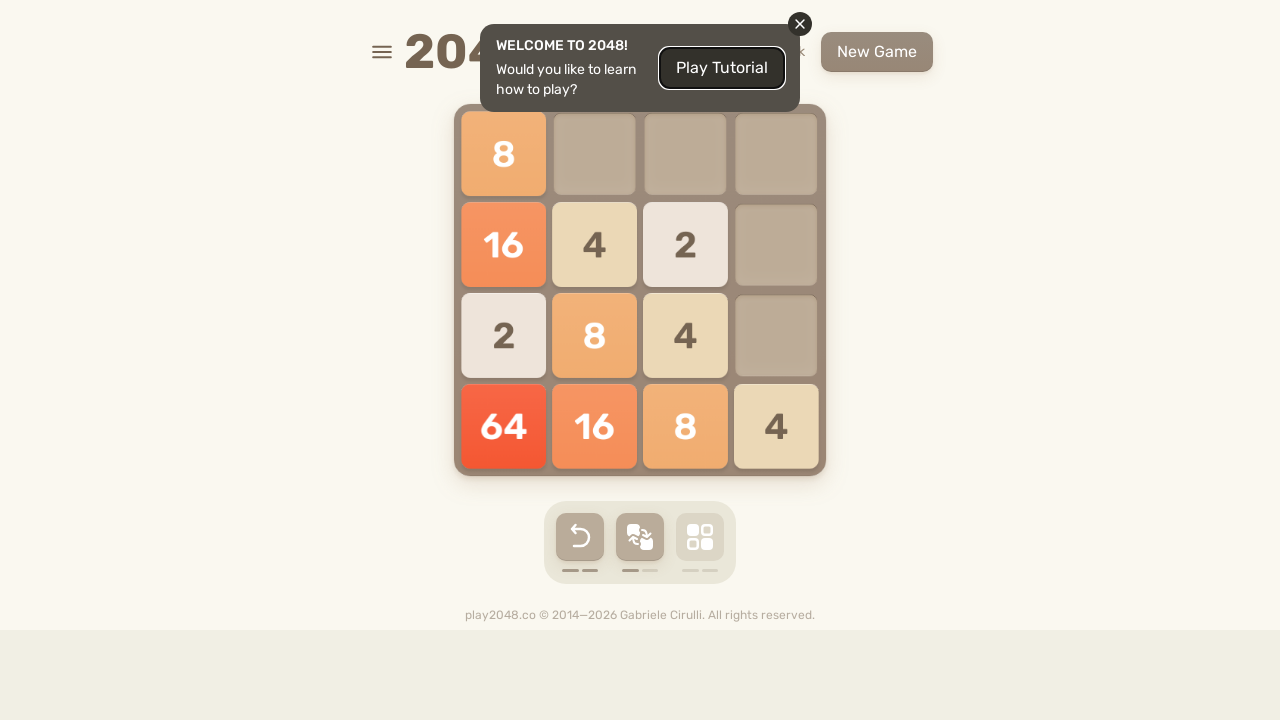

Move 31: Pressed ArrowDown key
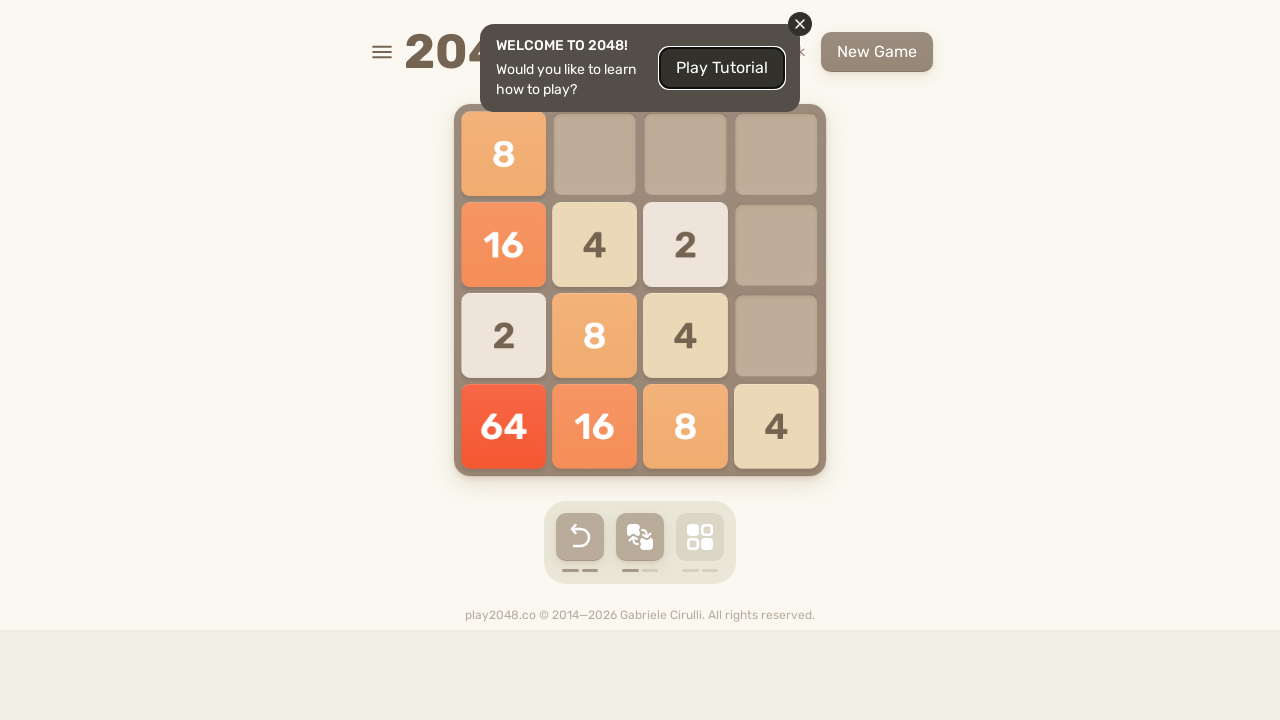

Waited 100ms for tile animation
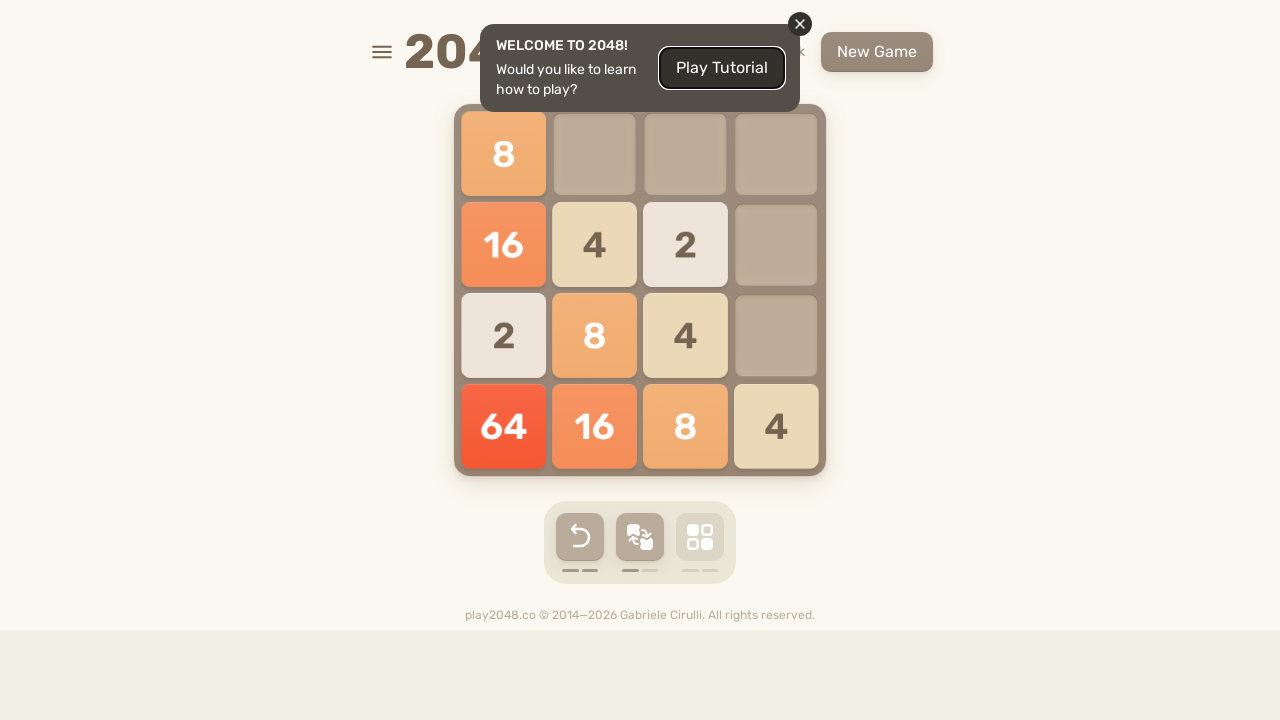

Move 31: Pressed ArrowRight key (every 5th move)
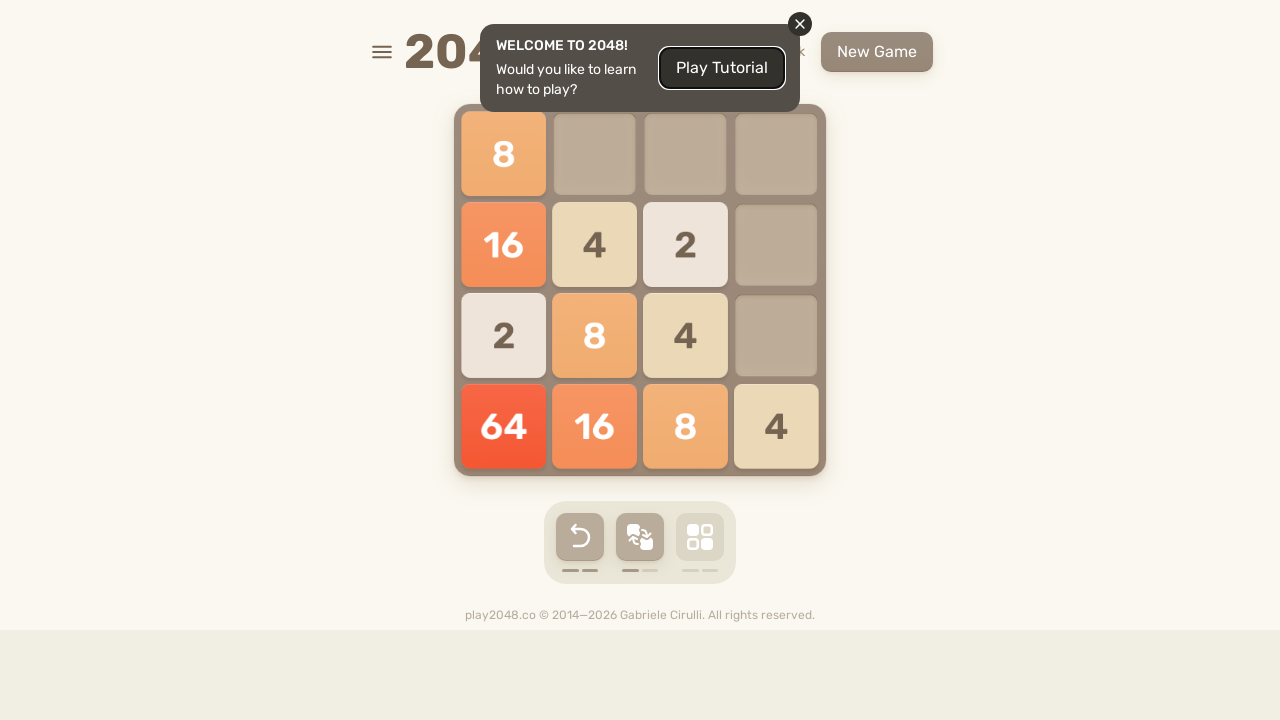

Waited 100ms for tile animation
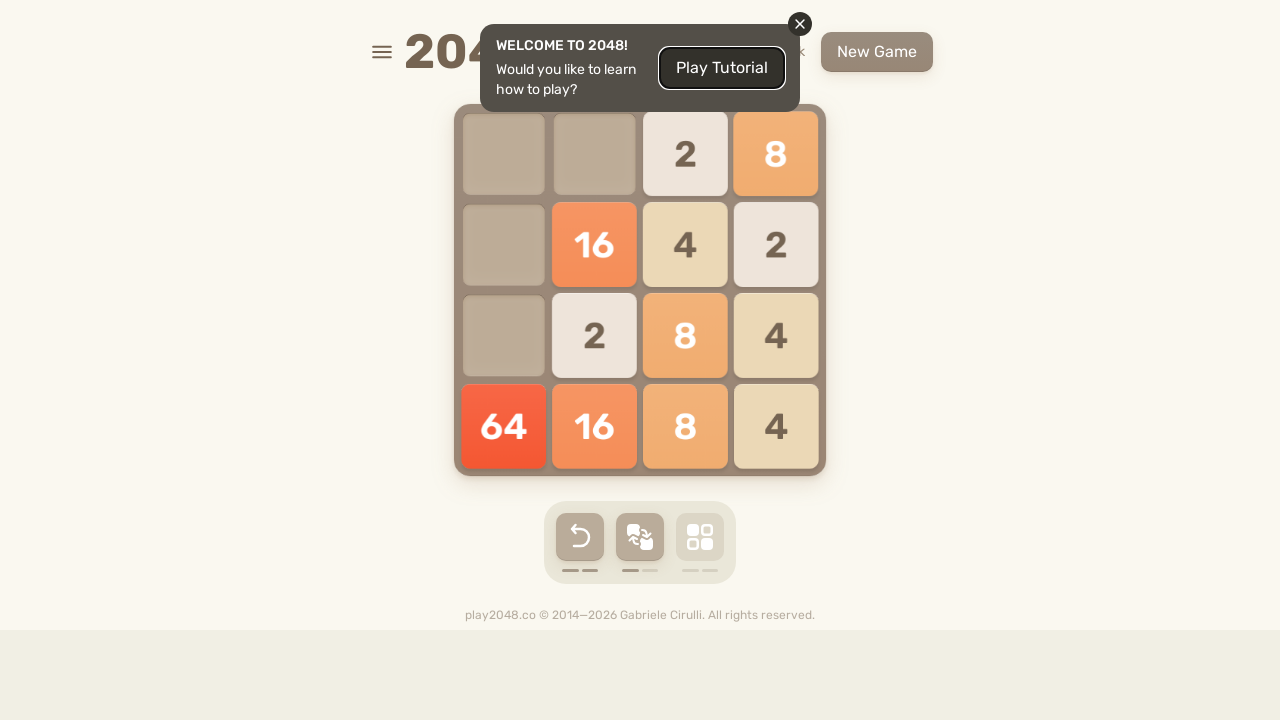

Move 32: Pressed ArrowLeft key
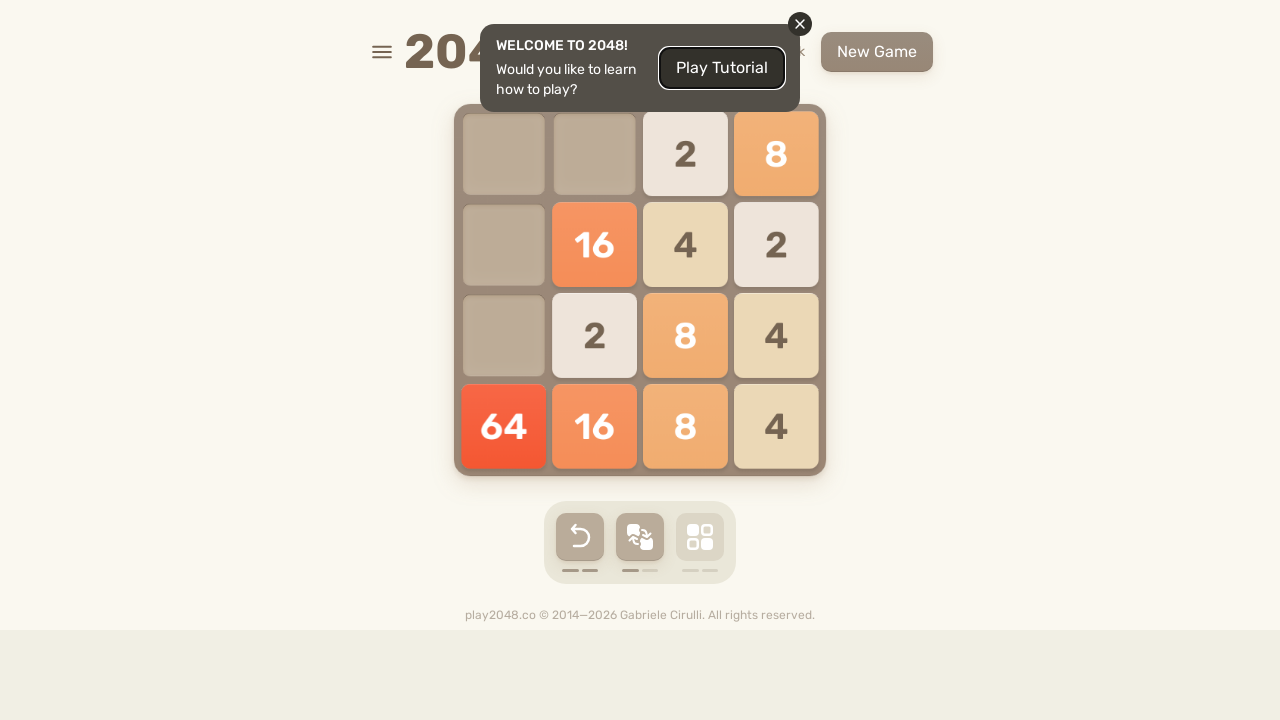

Waited 100ms for tile animation
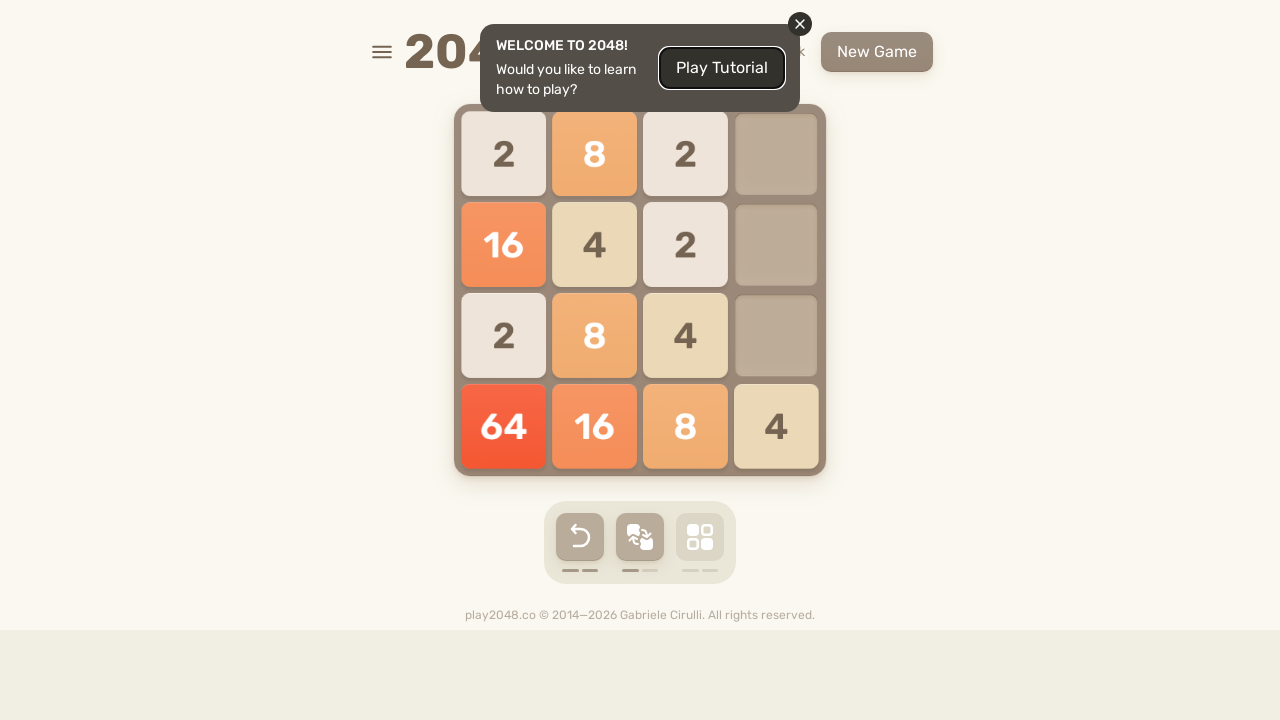

Move 32: Pressed ArrowLeft key
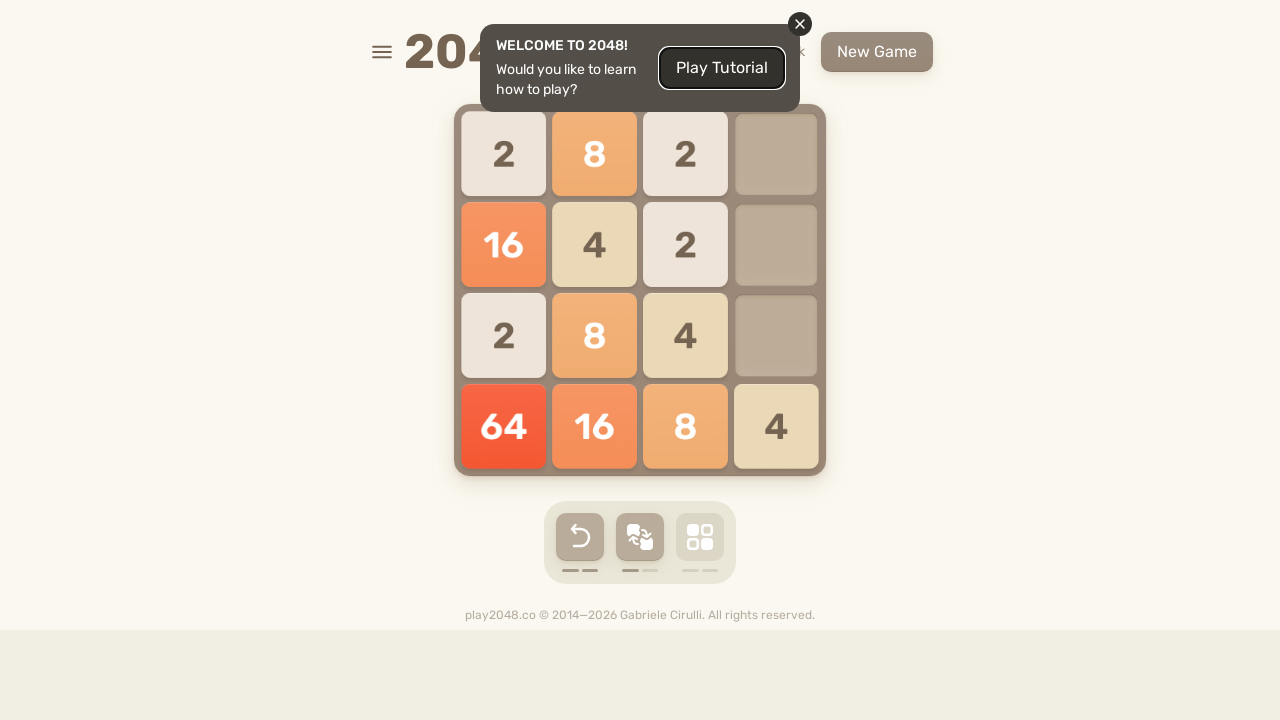

Waited 100ms for tile animation
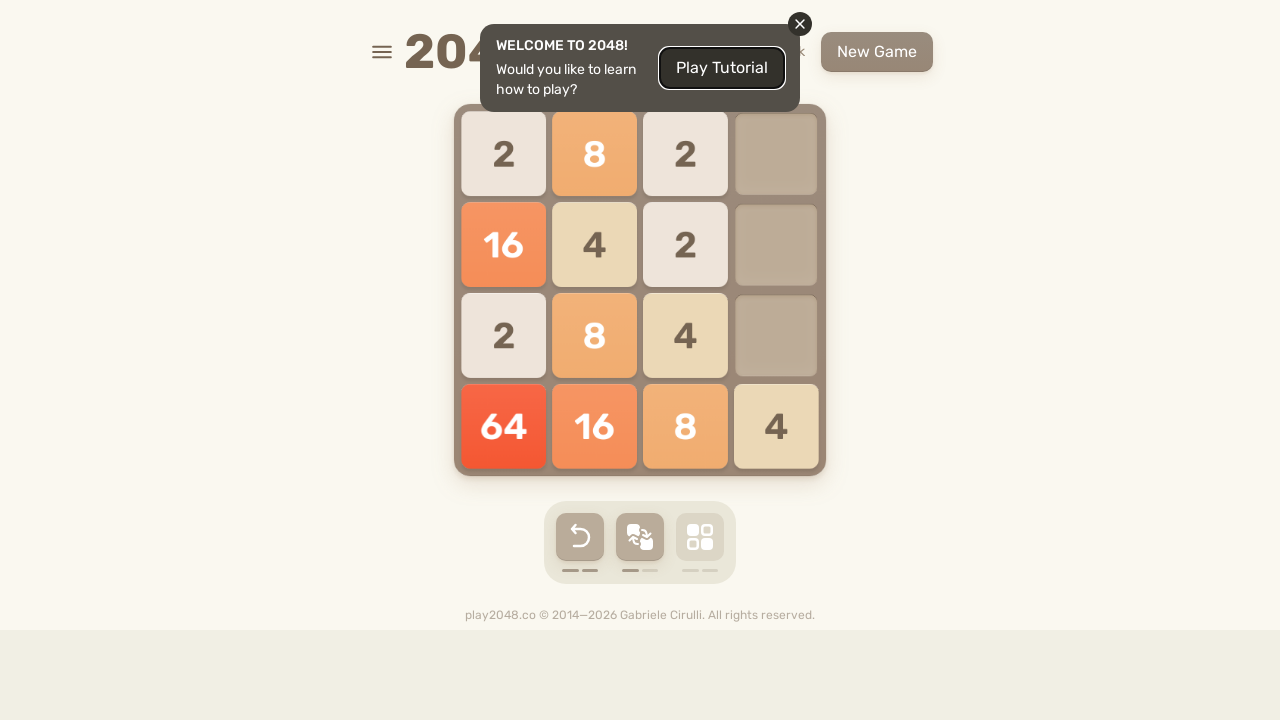

Move 32: Pressed ArrowDown key
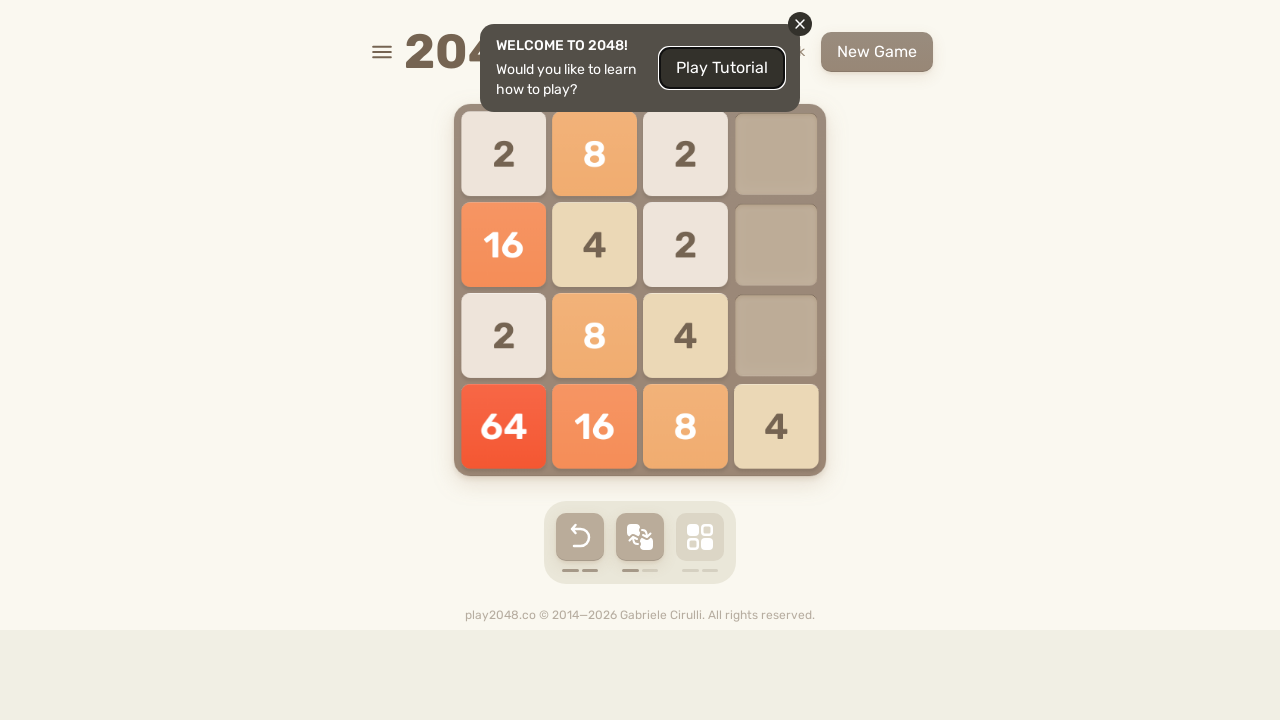

Waited 100ms for tile animation
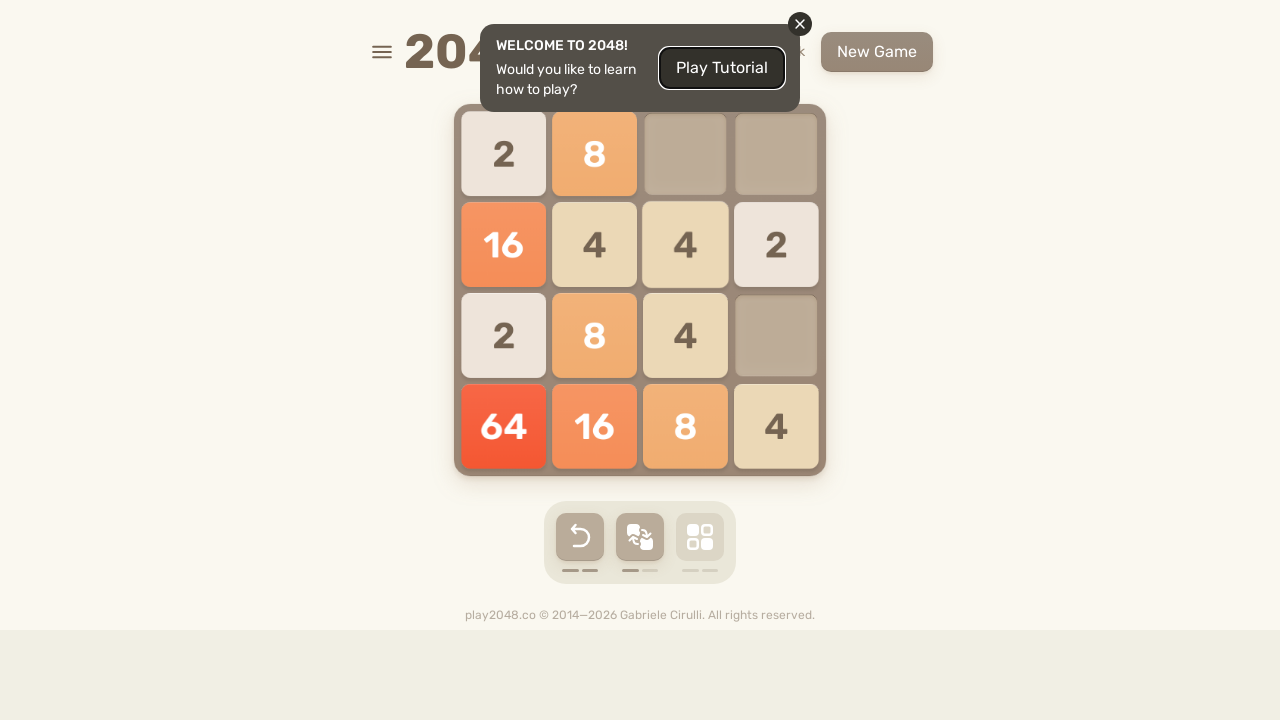

Move 33: Pressed ArrowLeft key
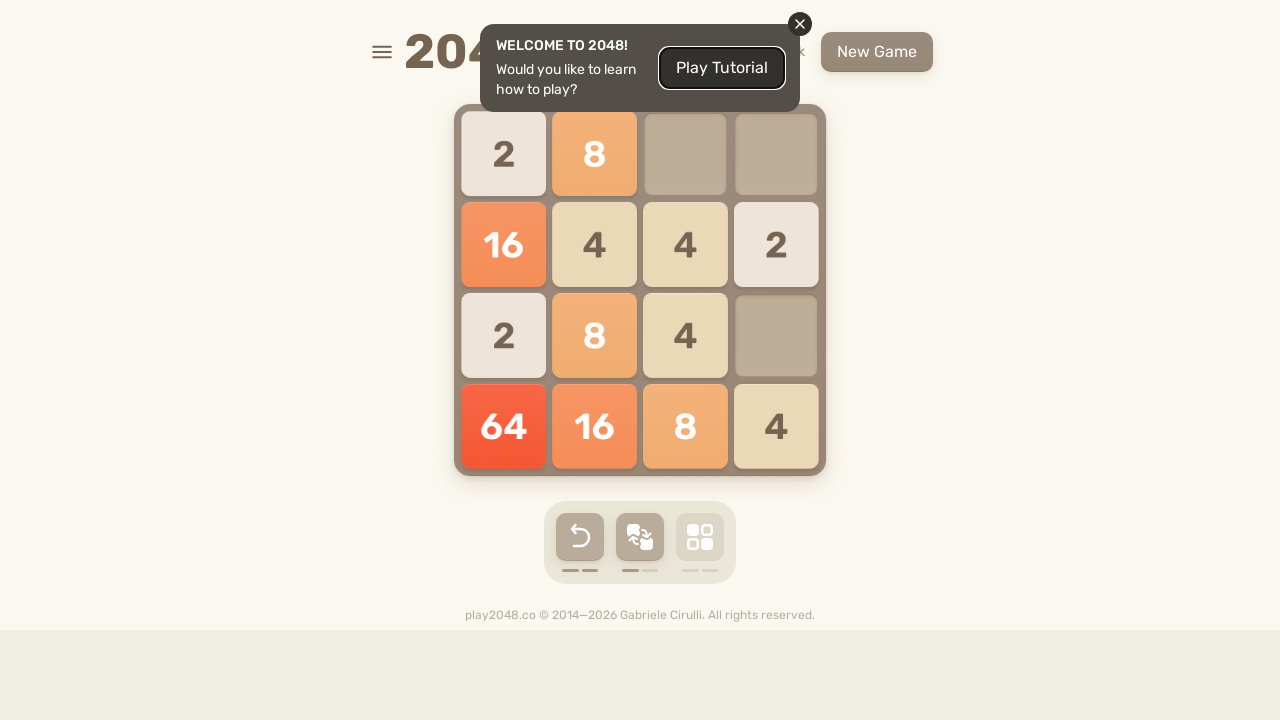

Waited 100ms for tile animation
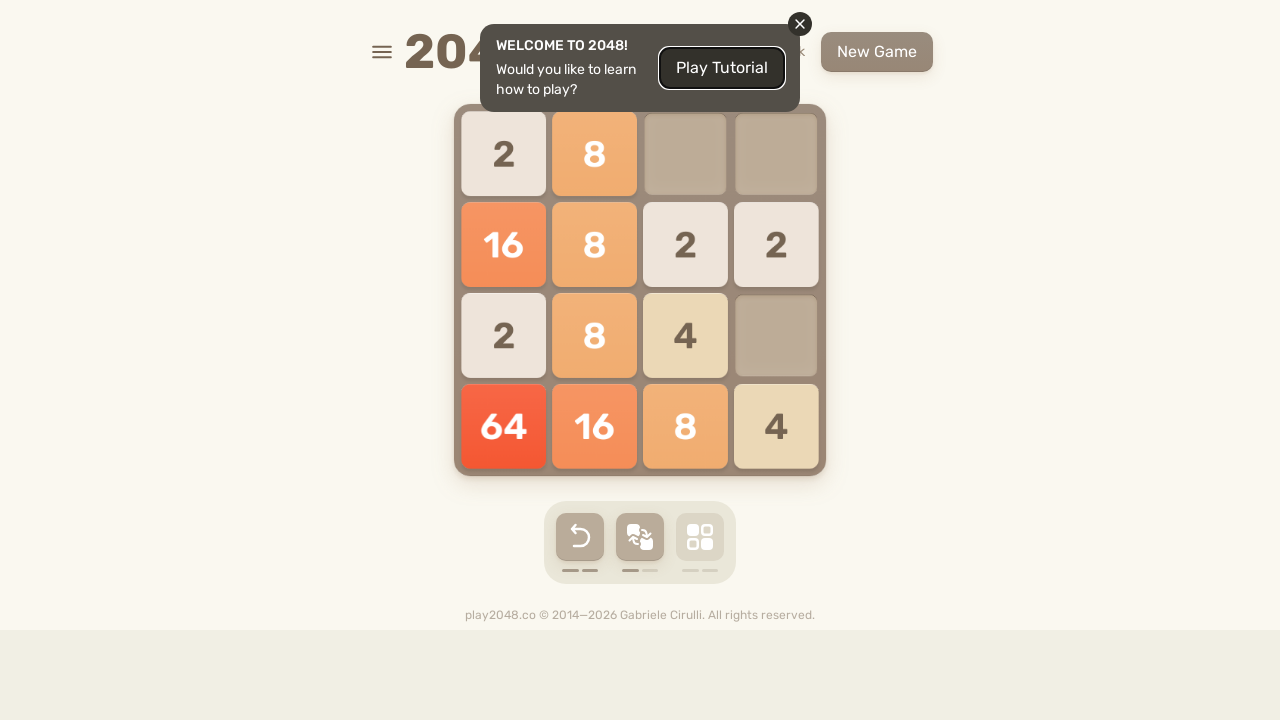

Move 33: Pressed ArrowLeft key
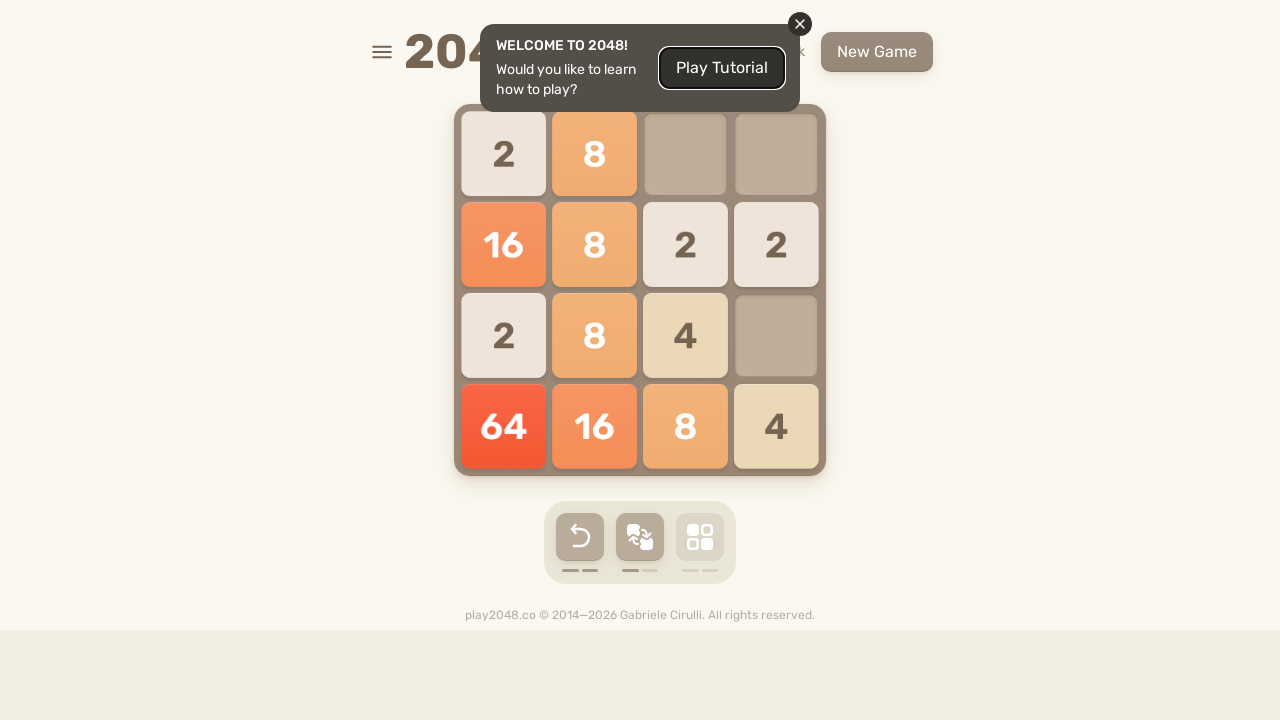

Waited 100ms for tile animation
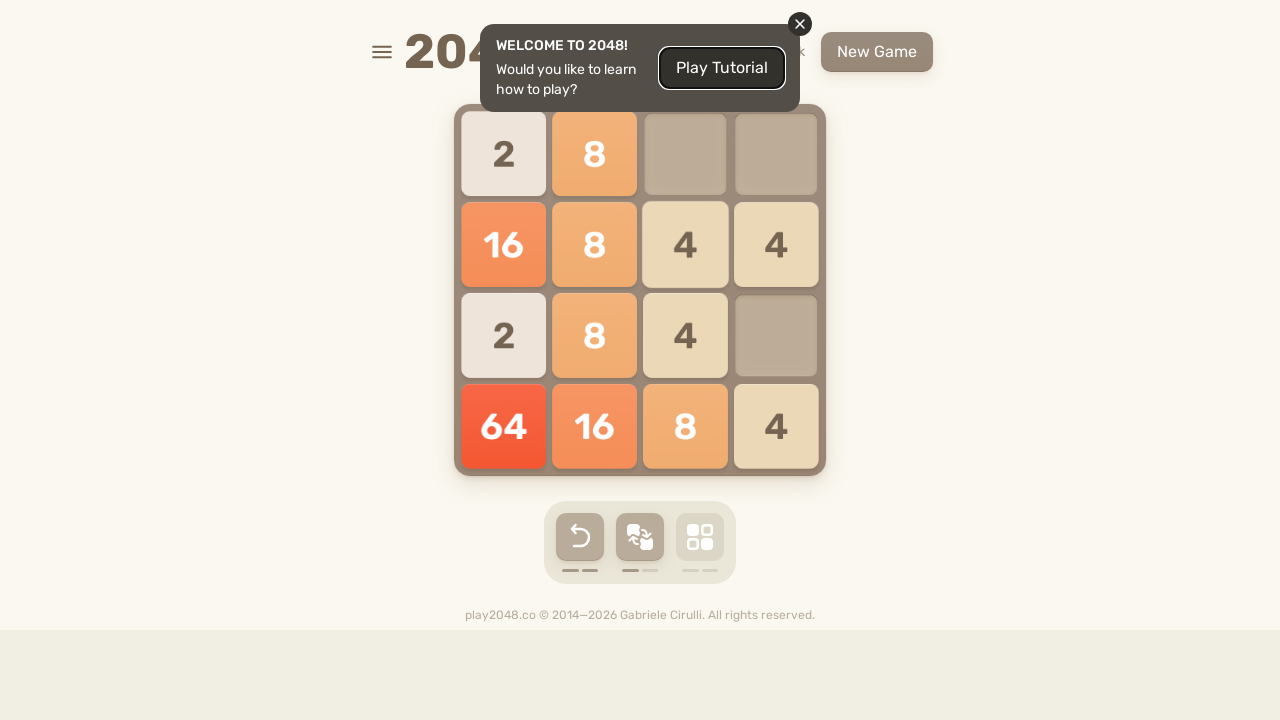

Move 33: Pressed ArrowDown key
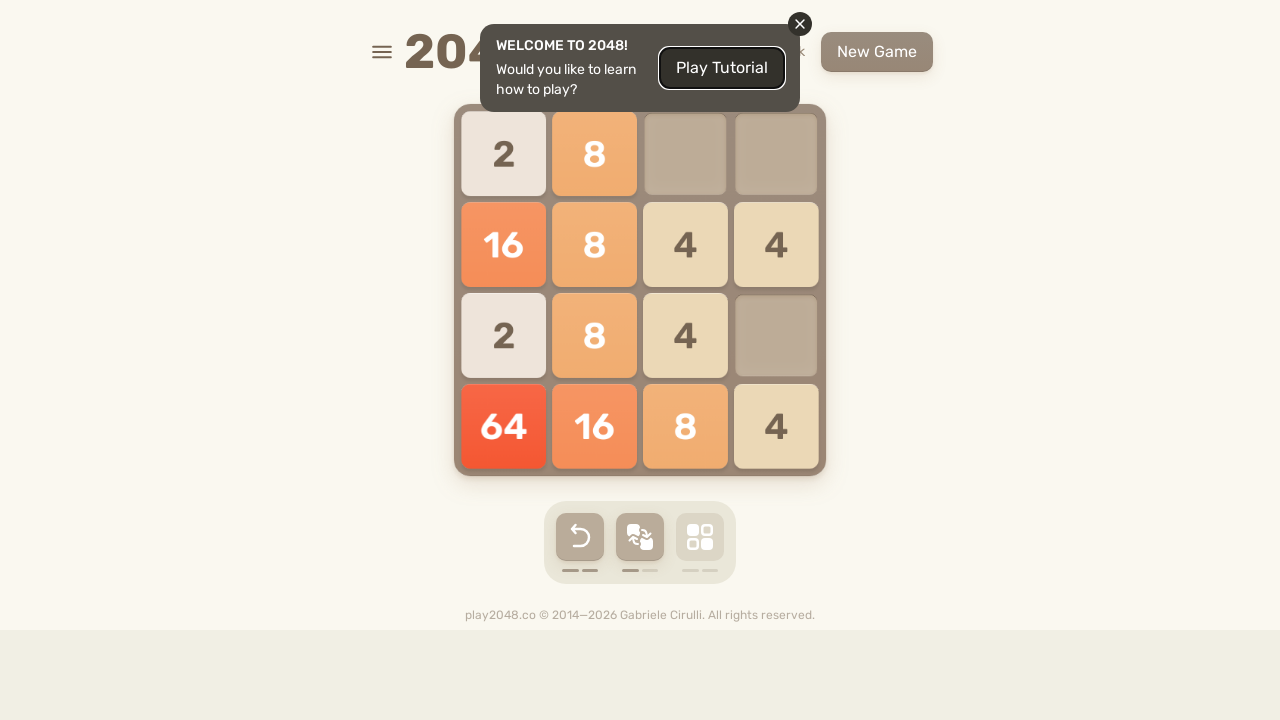

Waited 100ms for tile animation
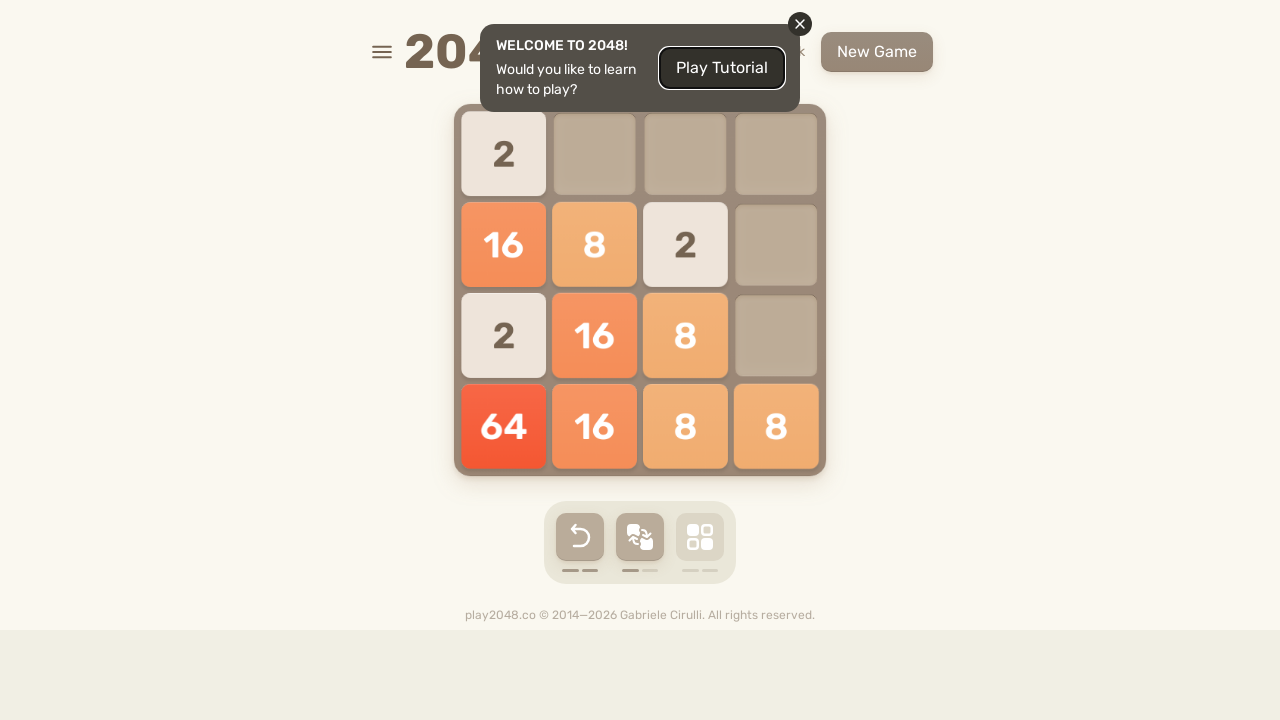

Move 34: Pressed ArrowLeft key
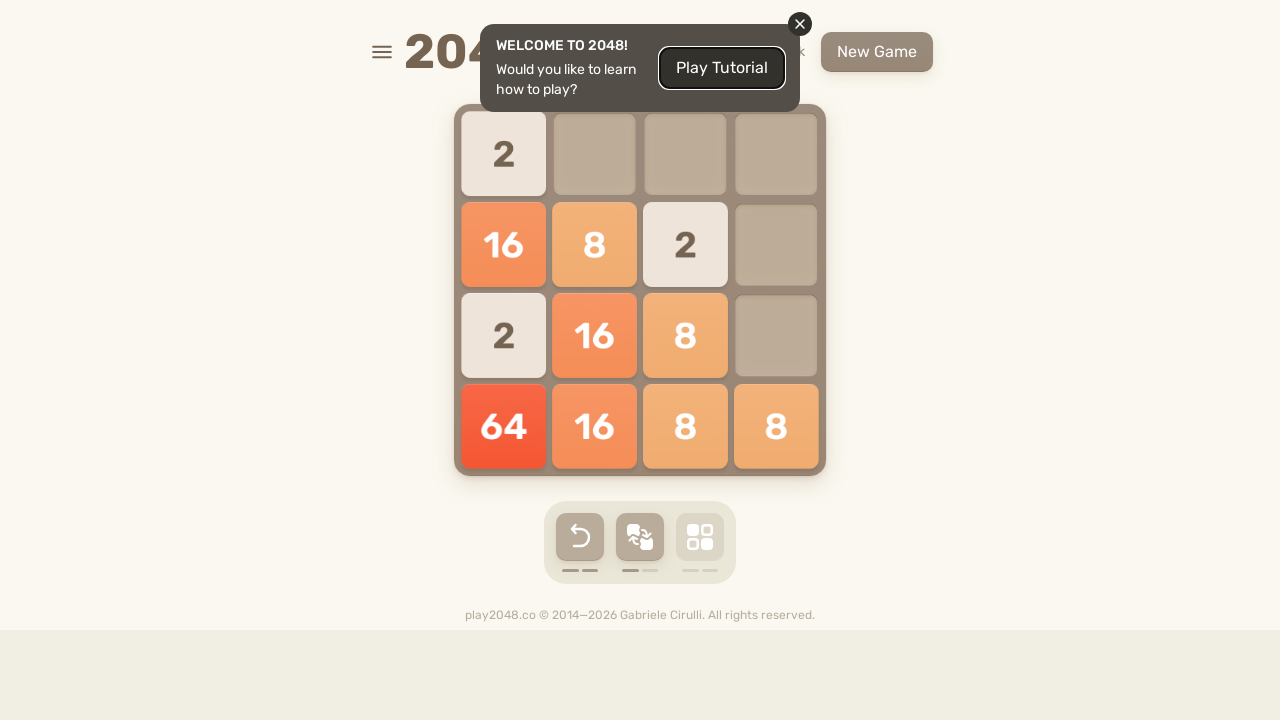

Waited 100ms for tile animation
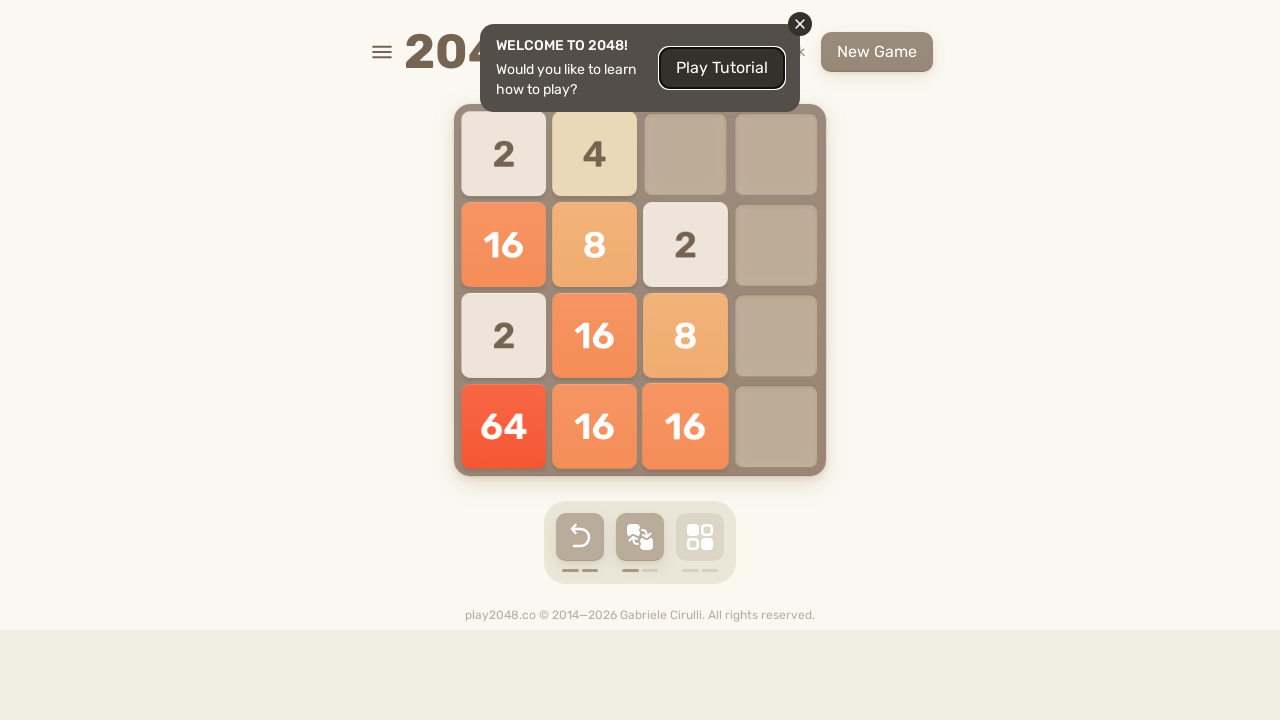

Move 34: Pressed ArrowLeft key
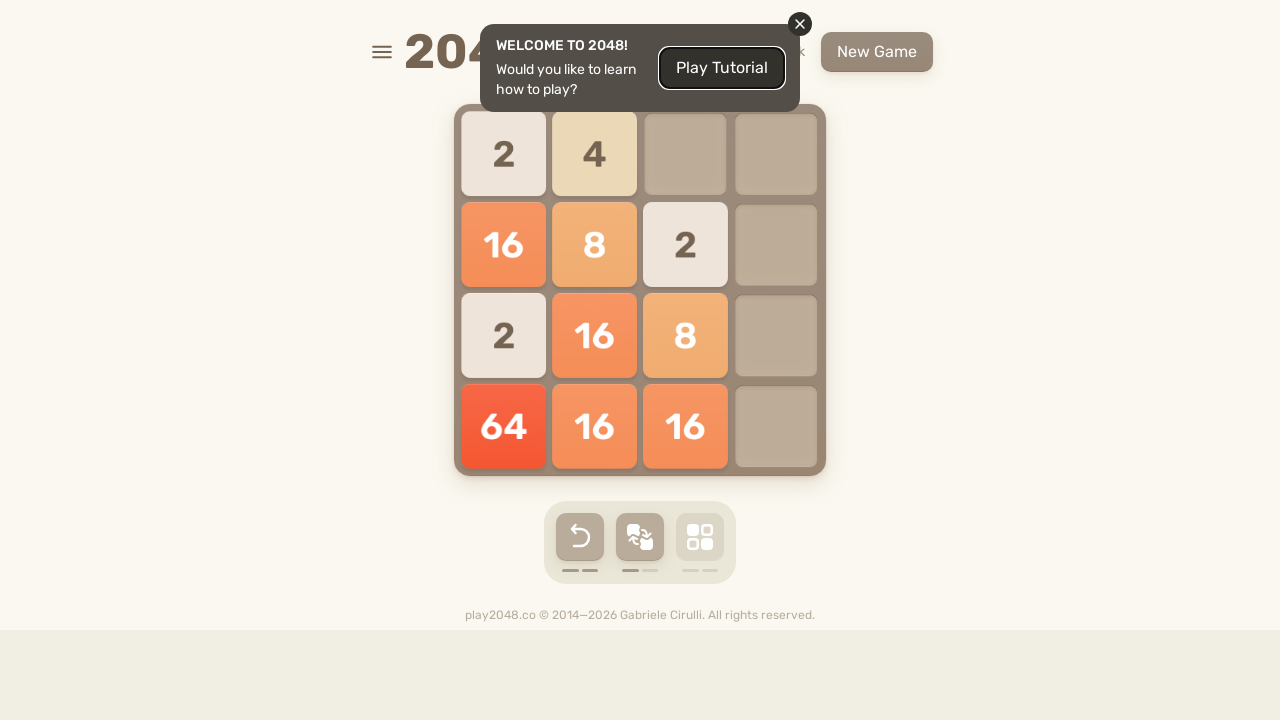

Waited 100ms for tile animation
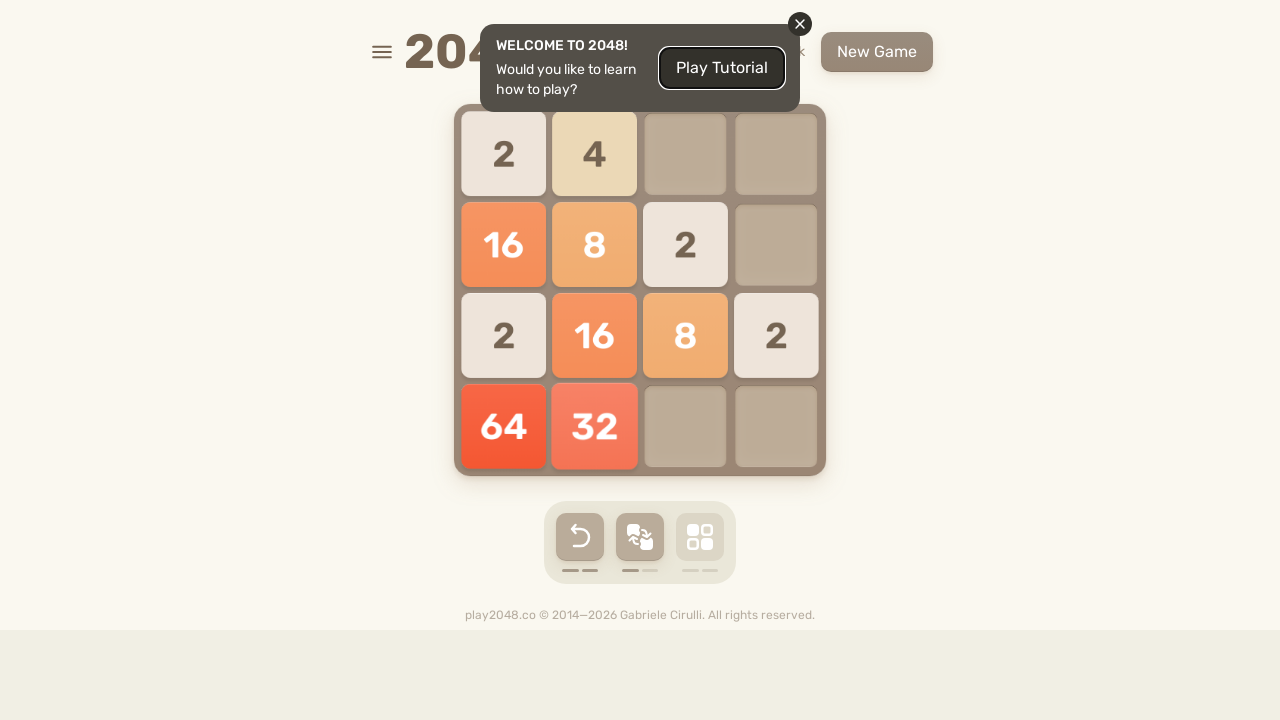

Move 34: Pressed ArrowDown key
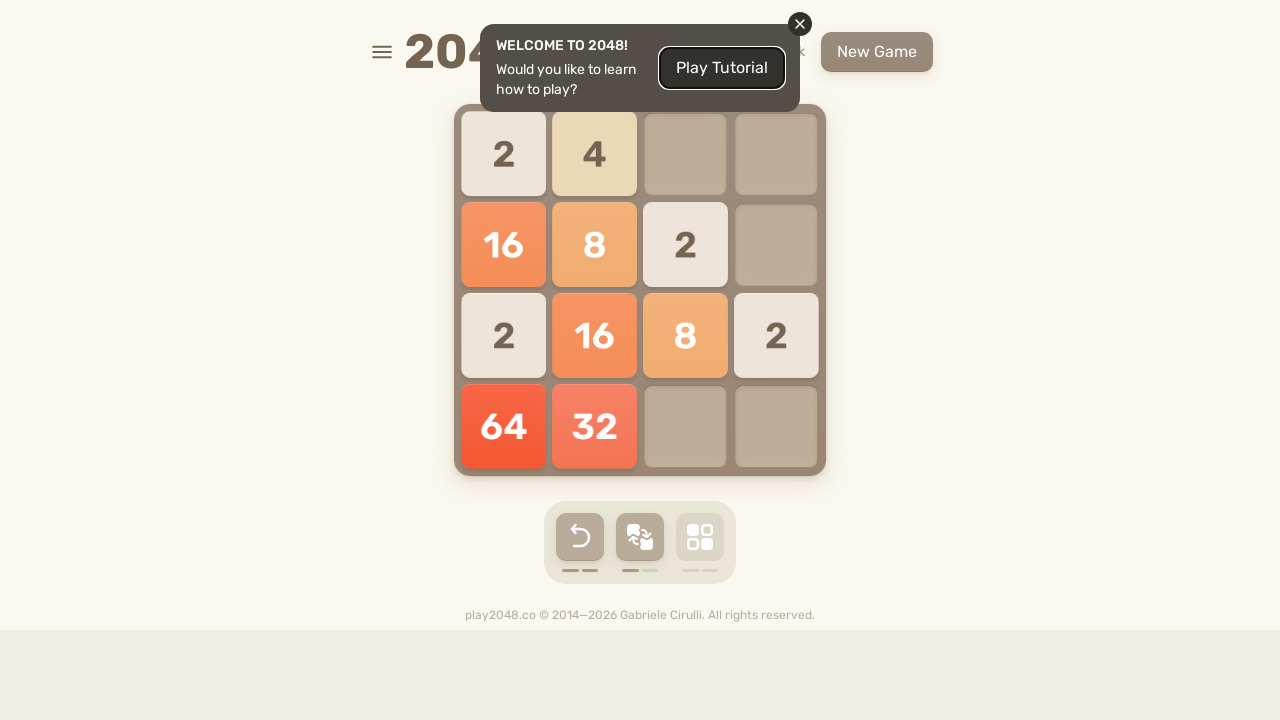

Waited 100ms for tile animation
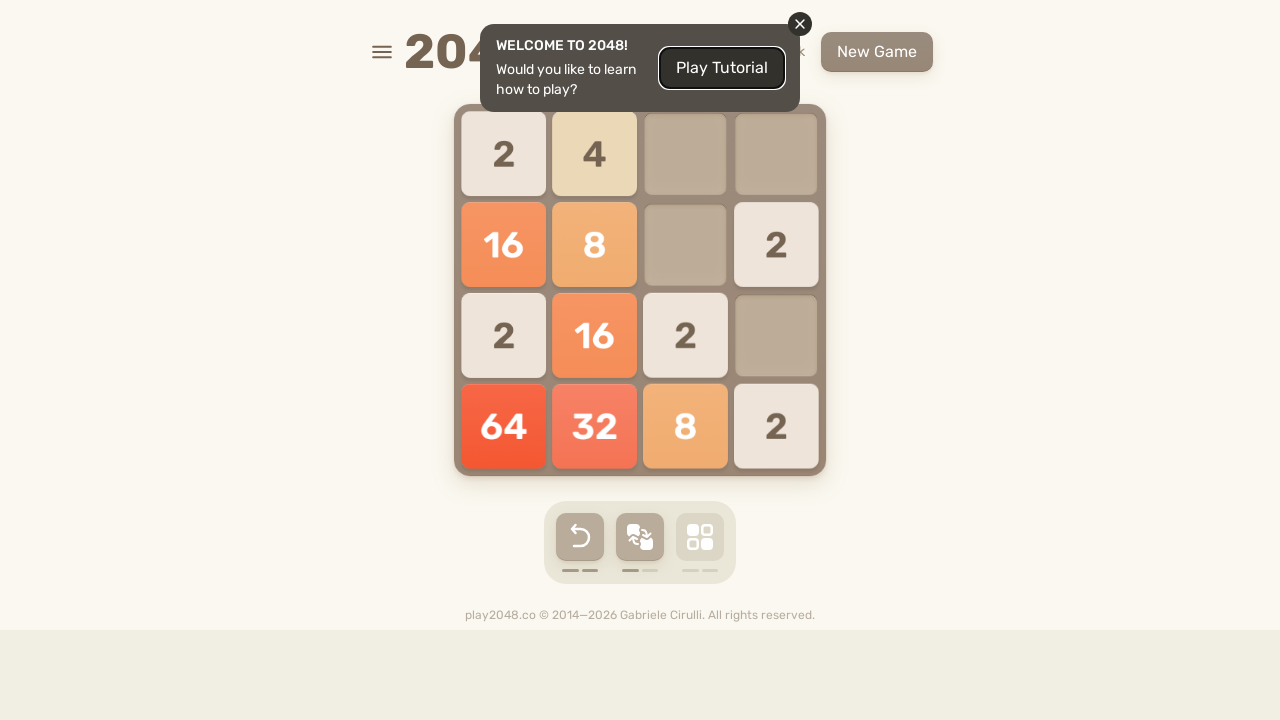

Move 35: Pressed ArrowLeft key
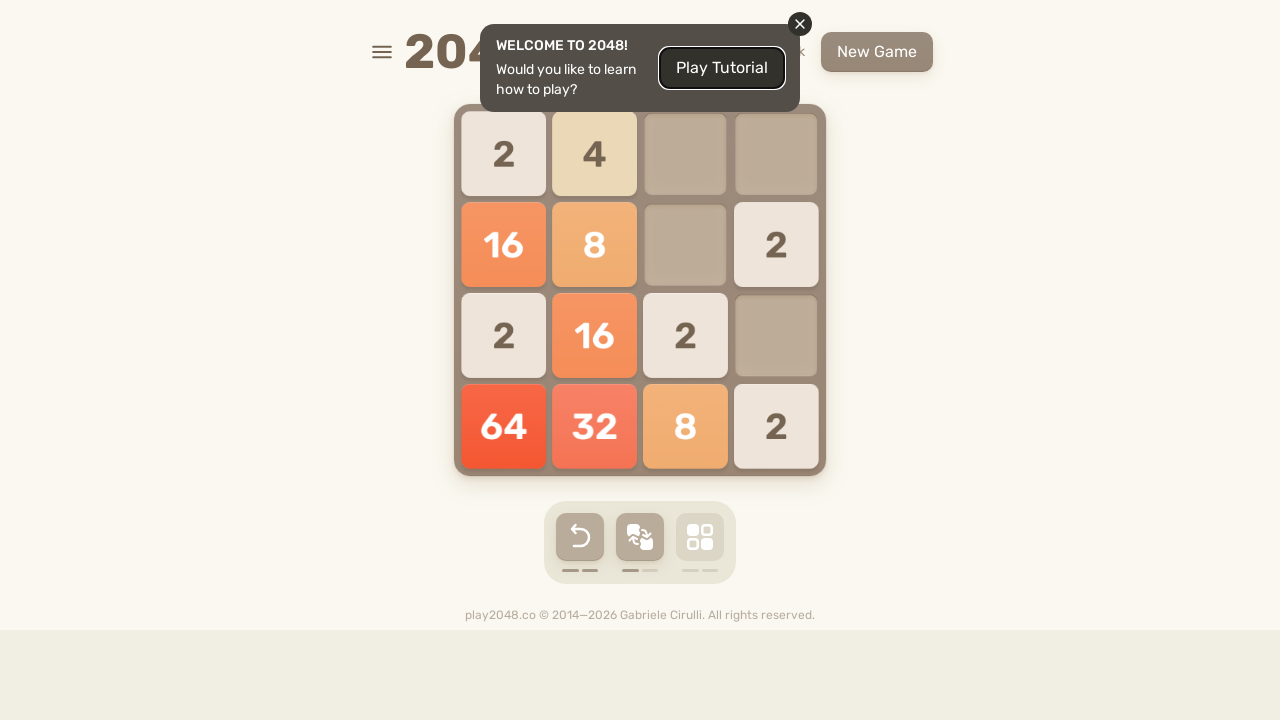

Waited 100ms for tile animation
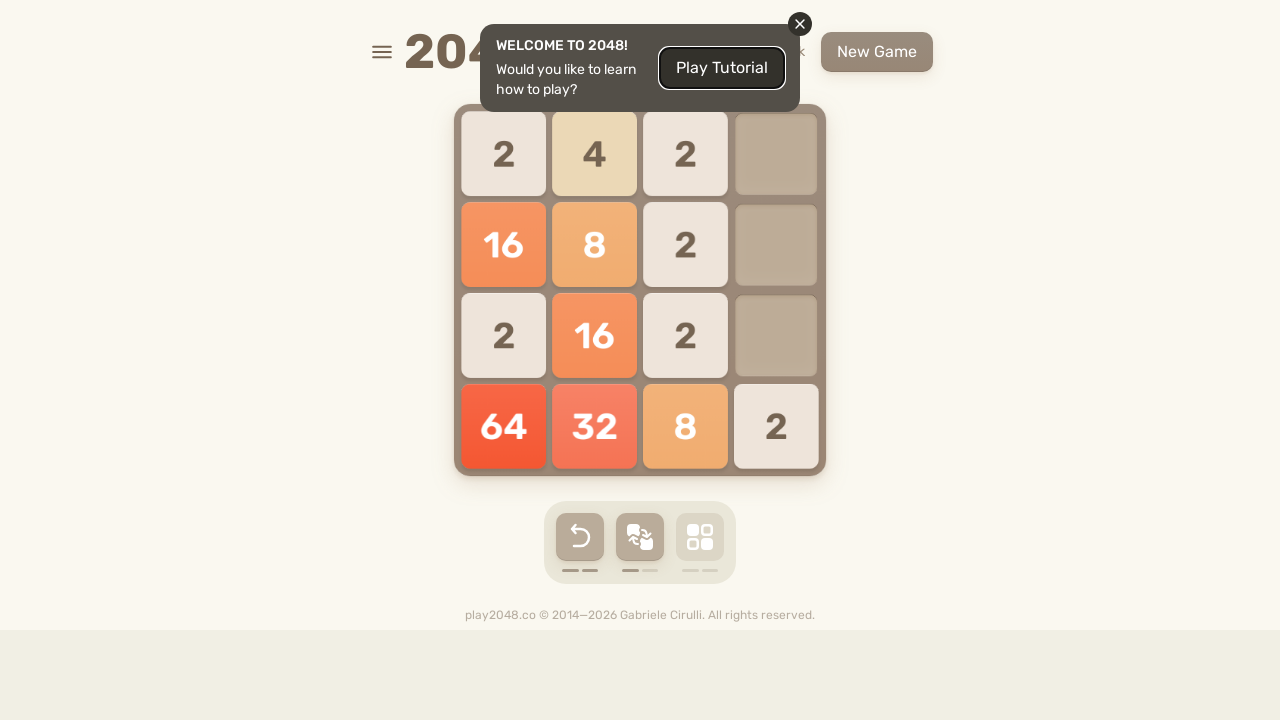

Move 35: Pressed ArrowLeft key
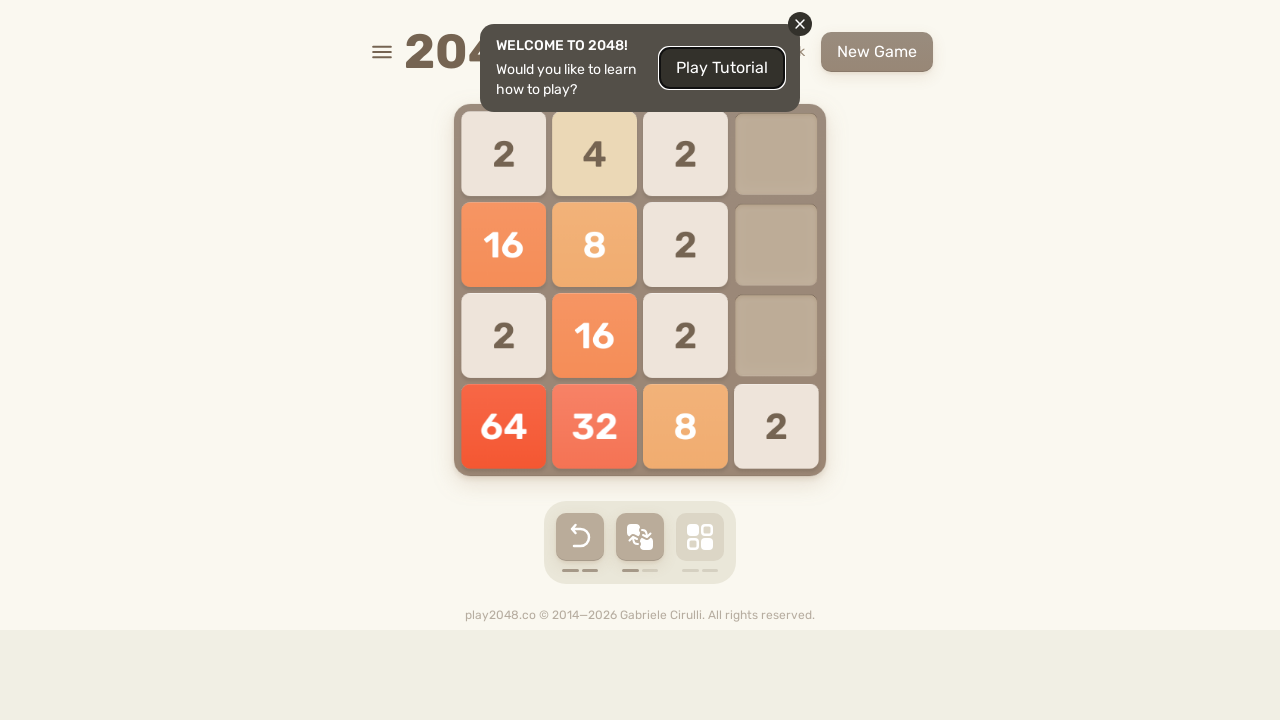

Waited 100ms for tile animation
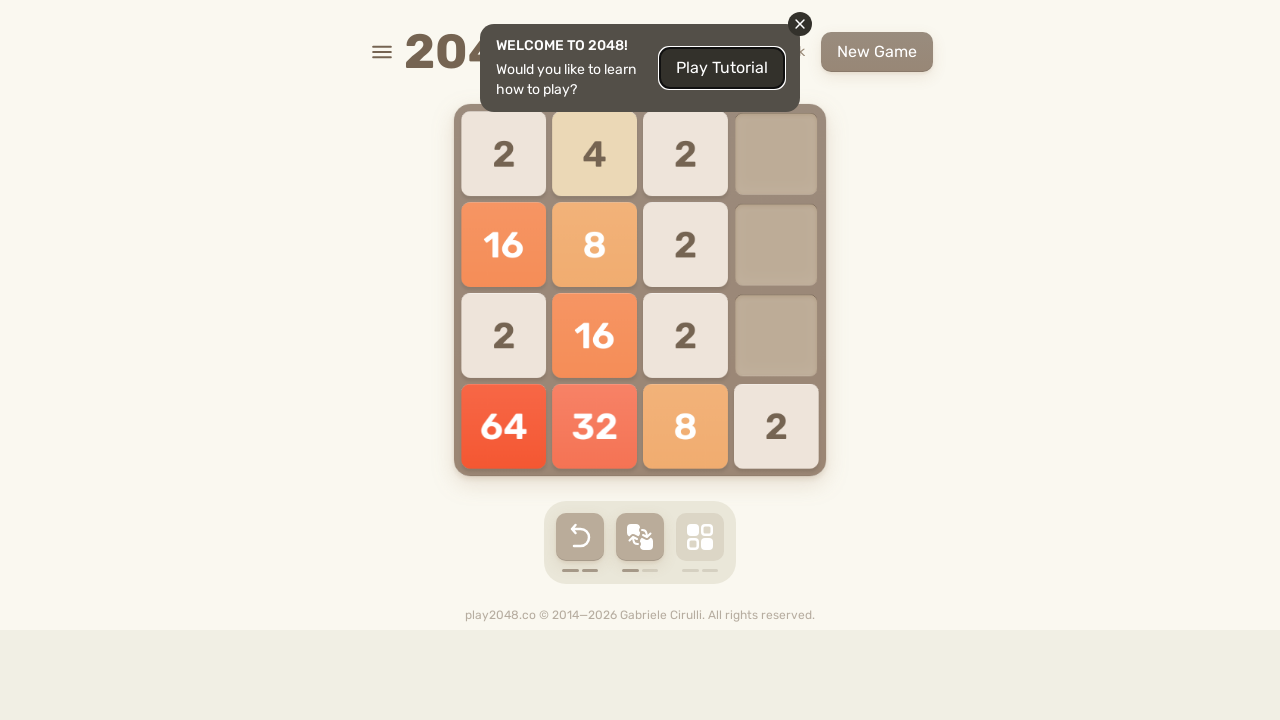

Move 35: Pressed ArrowDown key
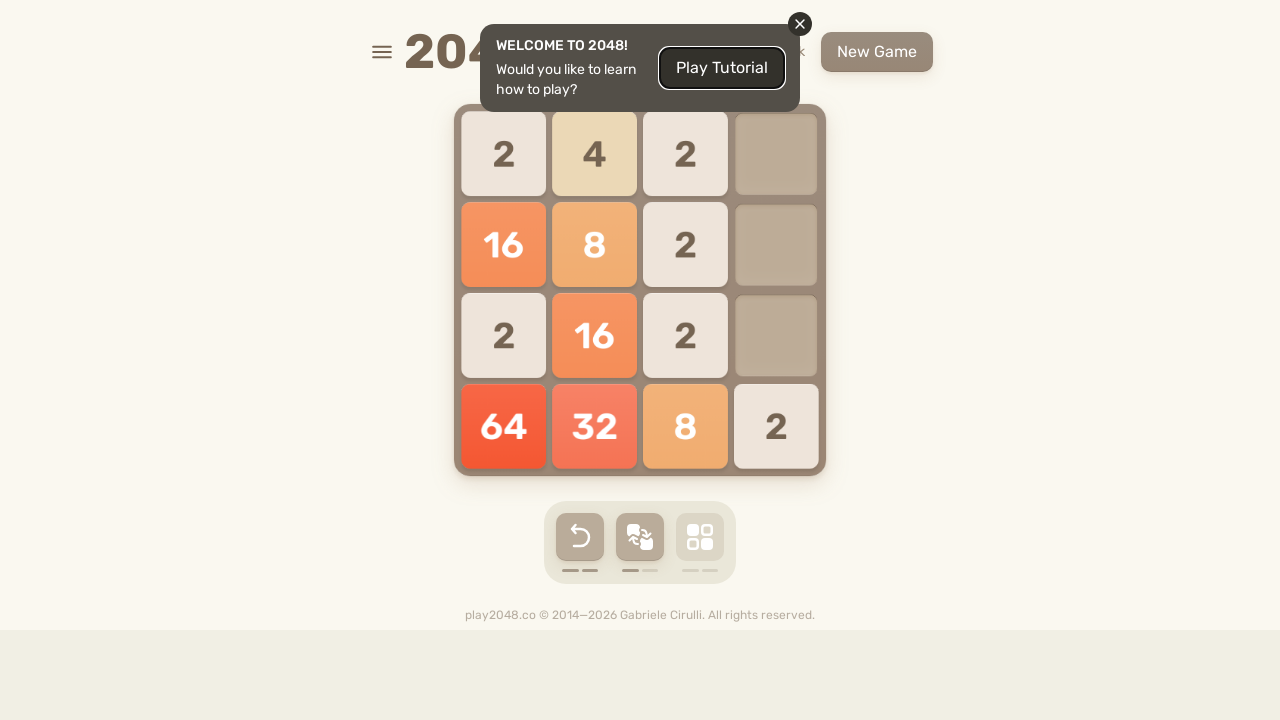

Waited 100ms for tile animation
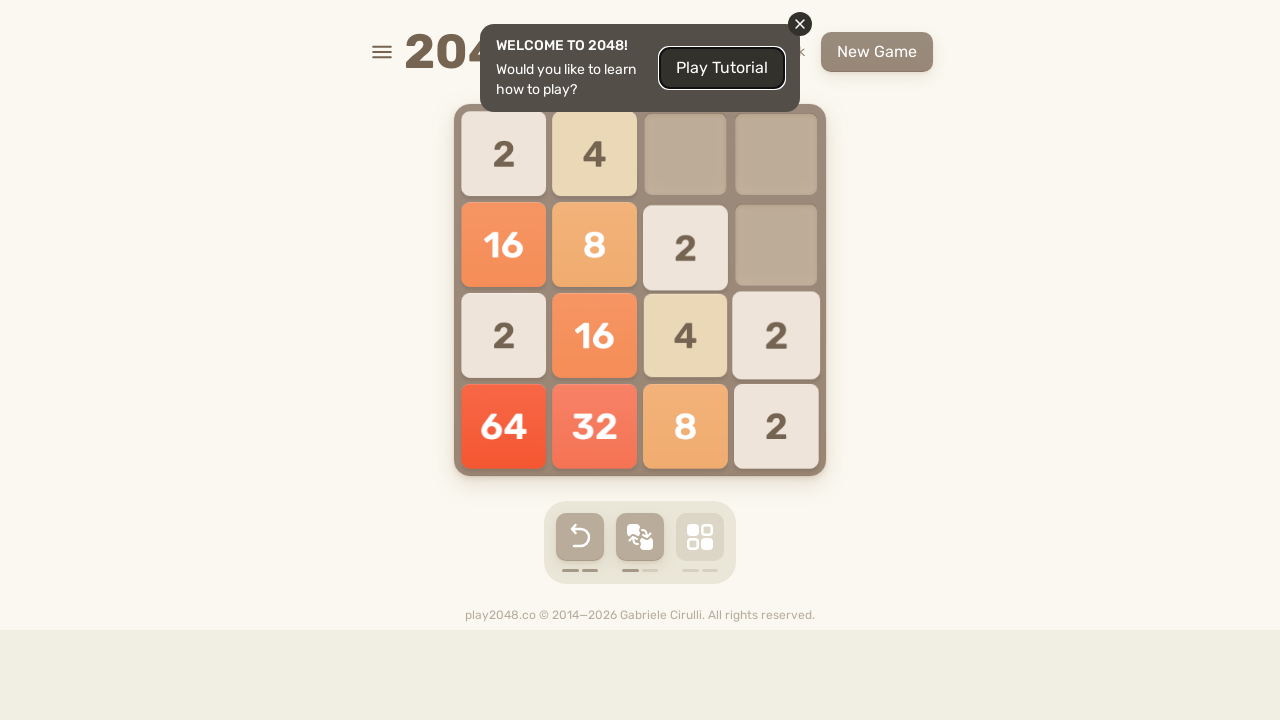

Move 36: Pressed ArrowLeft key
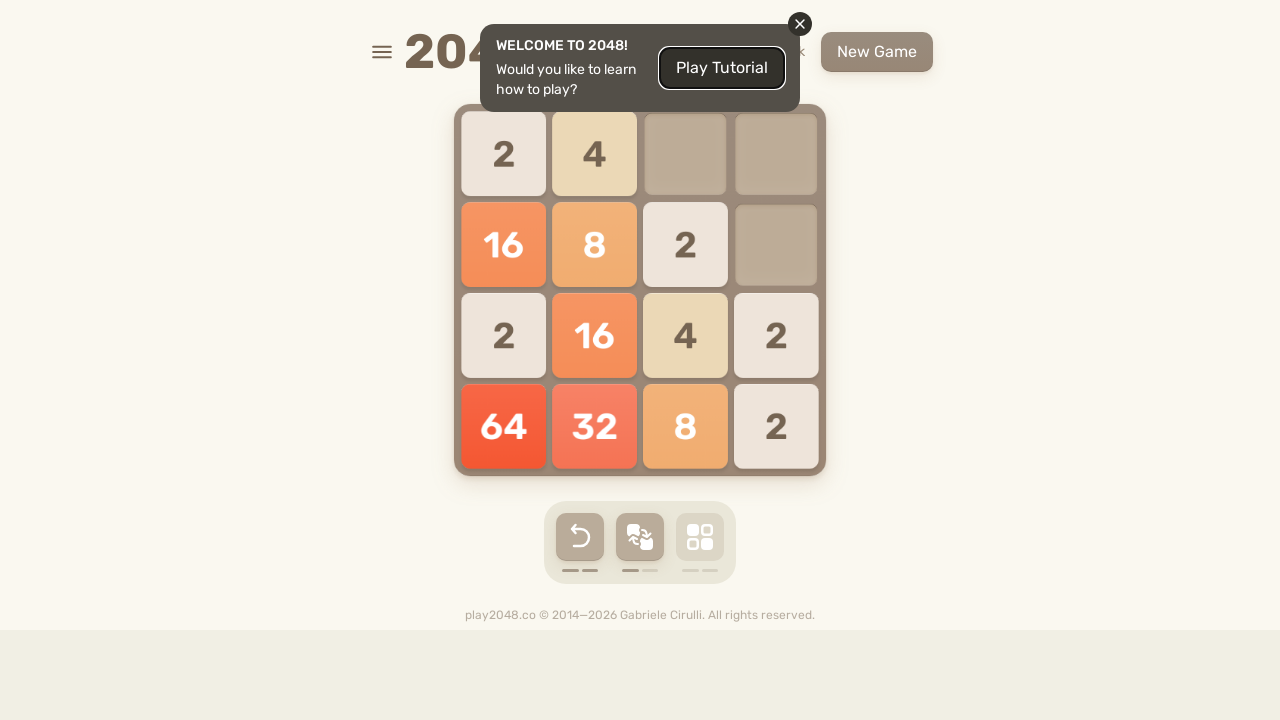

Waited 100ms for tile animation
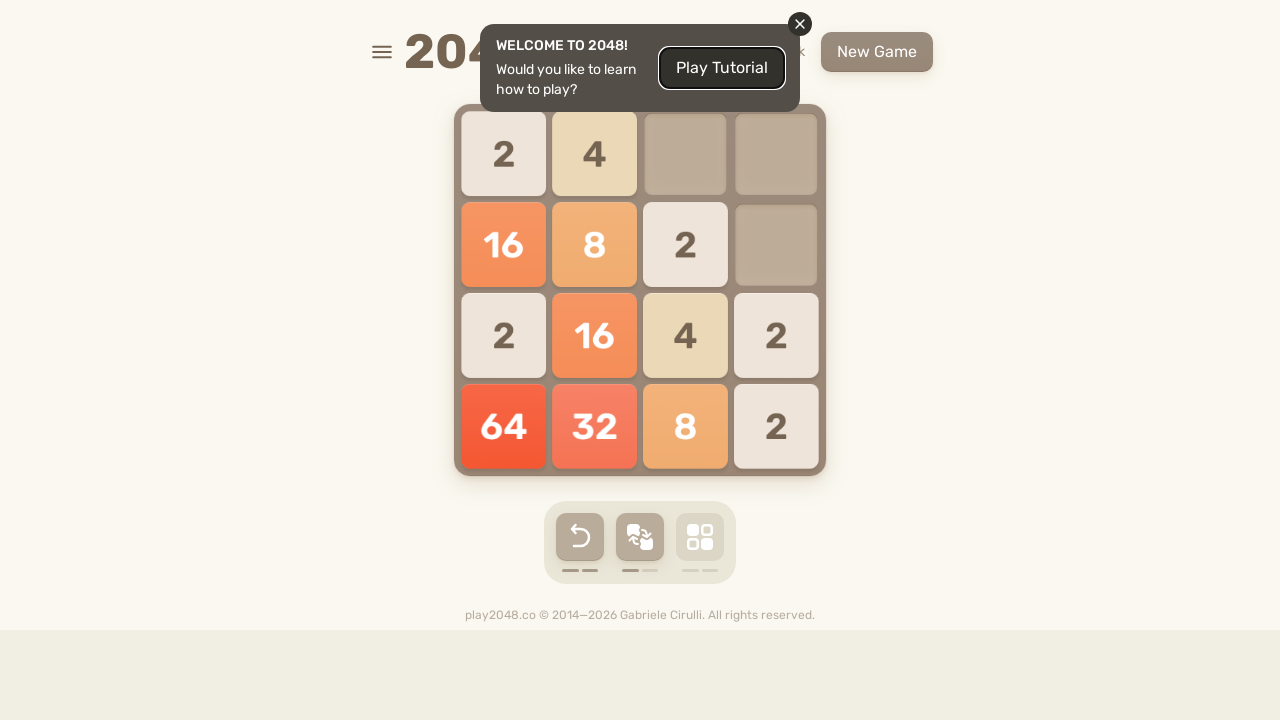

Move 36: Pressed ArrowLeft key
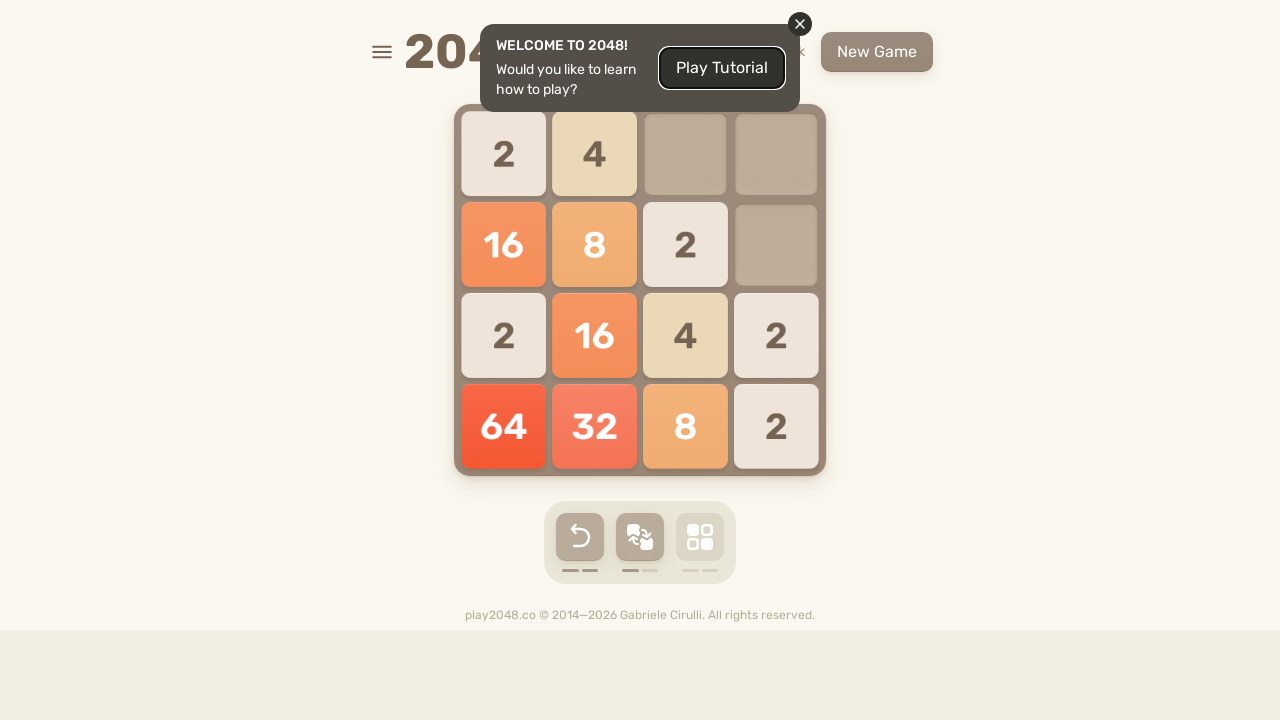

Waited 100ms for tile animation
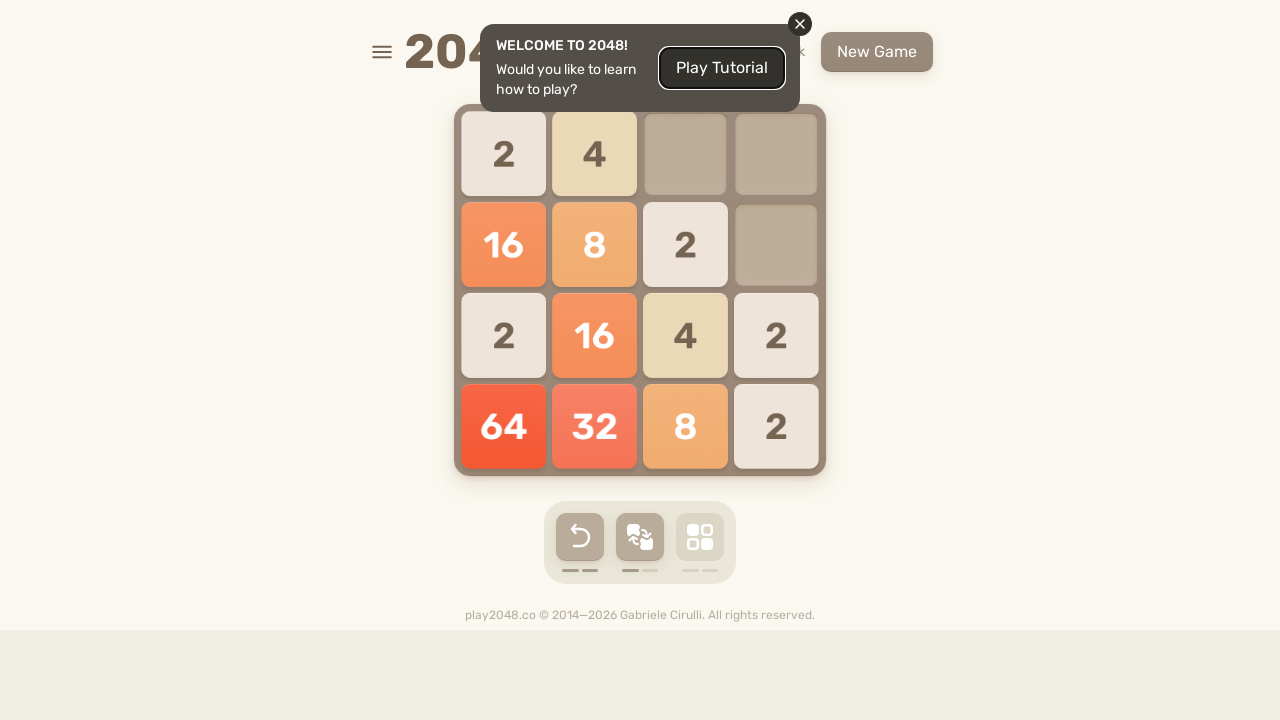

Move 36: Pressed ArrowDown key
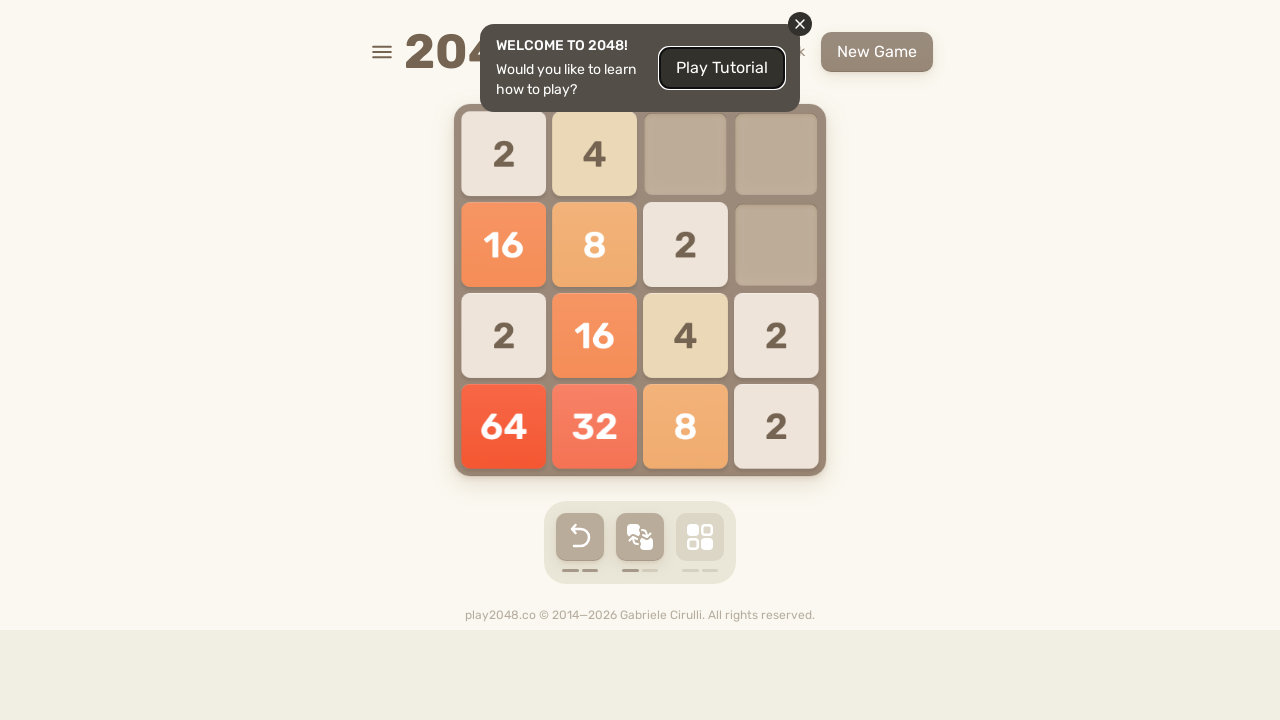

Waited 100ms for tile animation
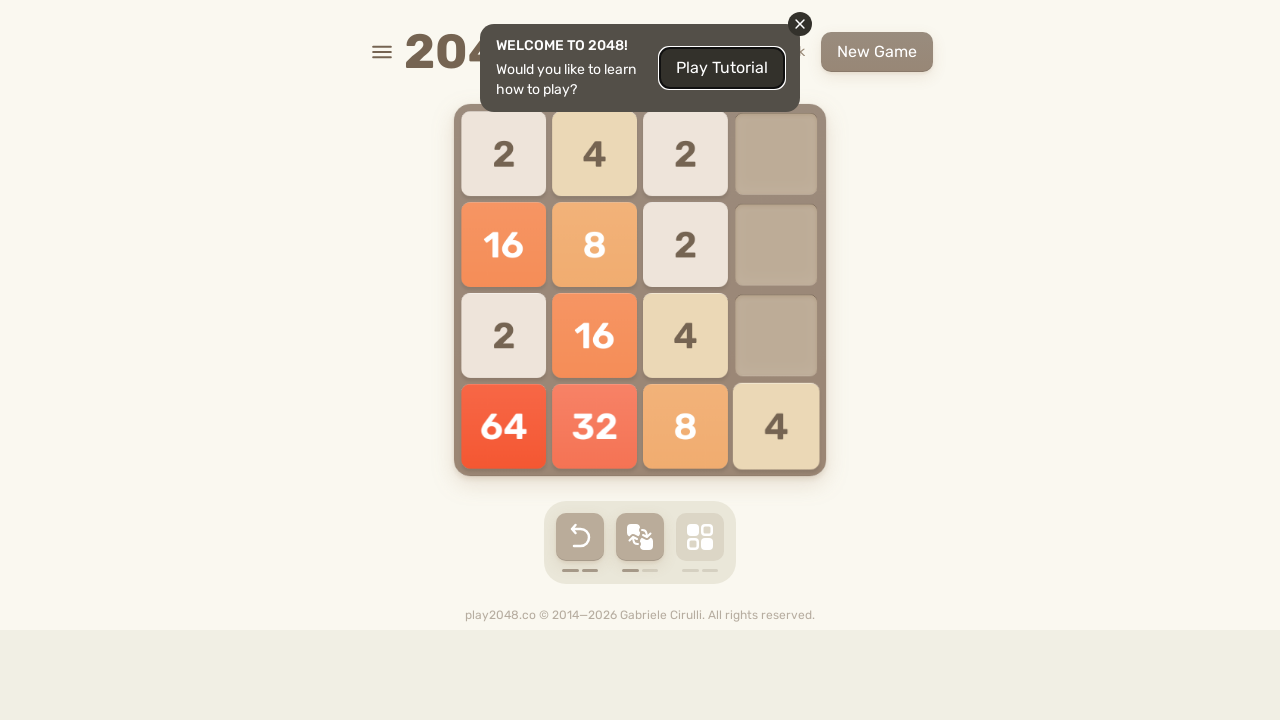

Move 36: Pressed ArrowRight key (every 5th move)
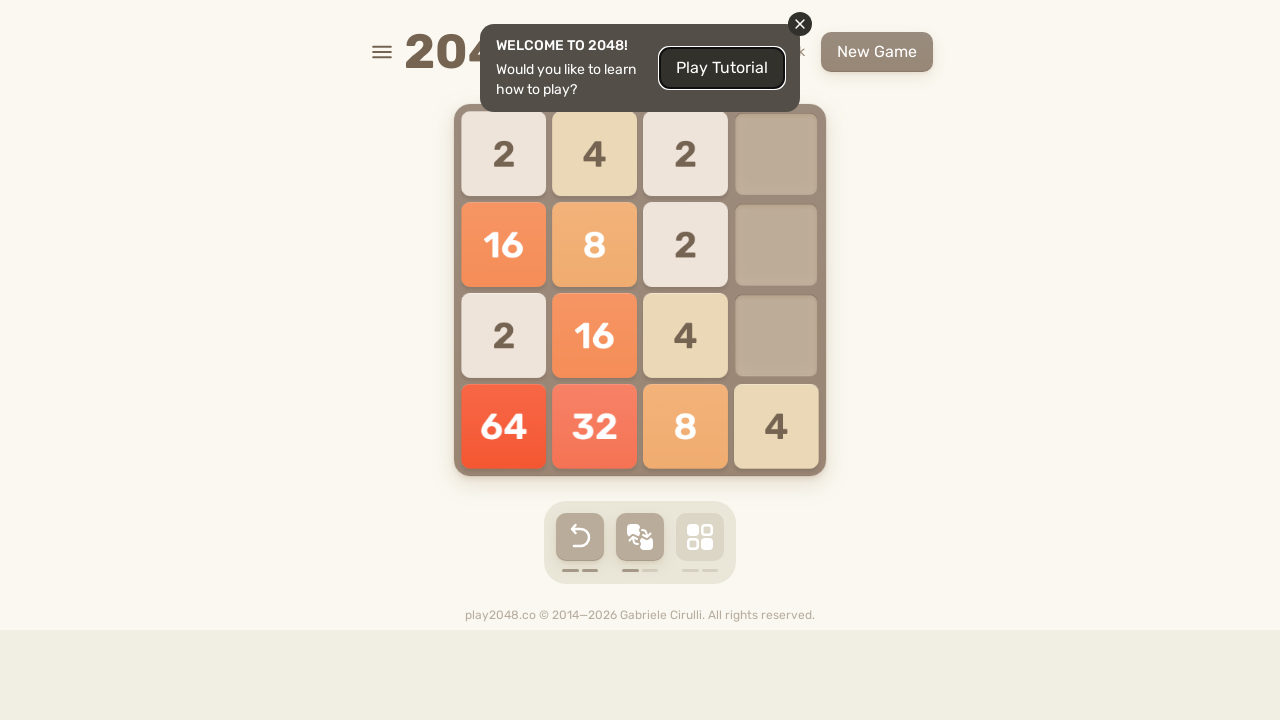

Waited 100ms for tile animation
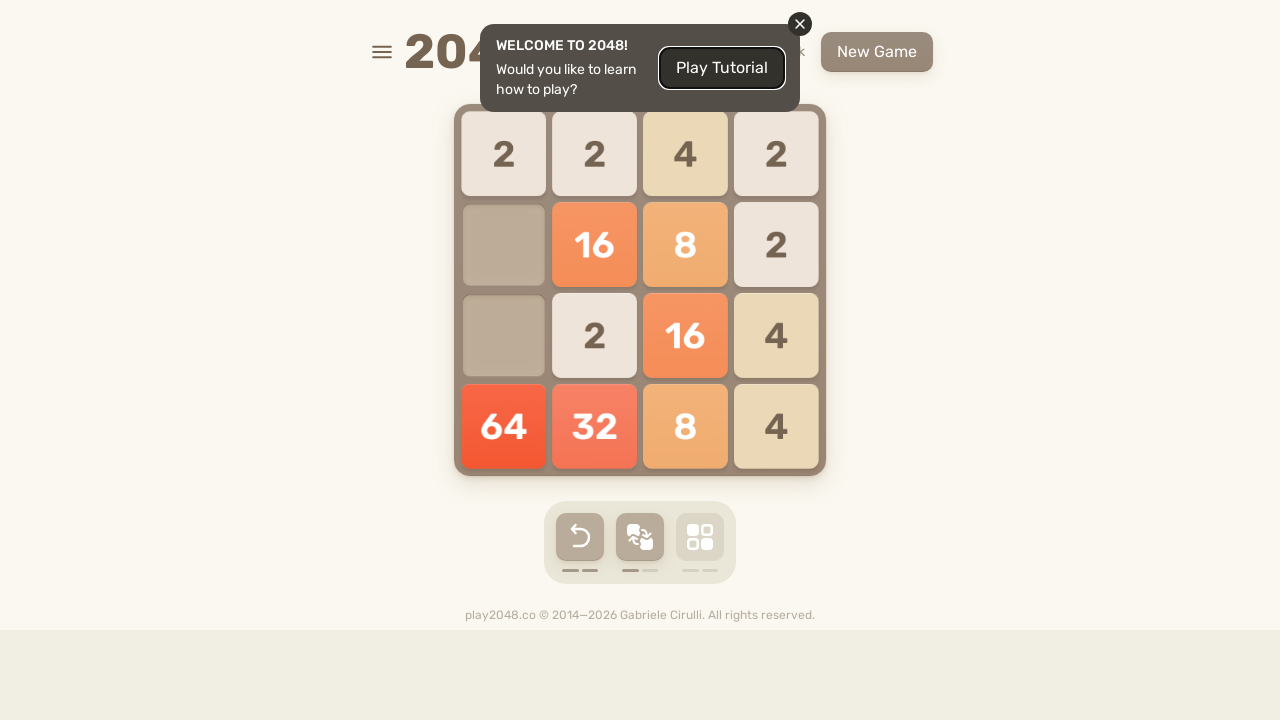

Move 37: Pressed ArrowLeft key
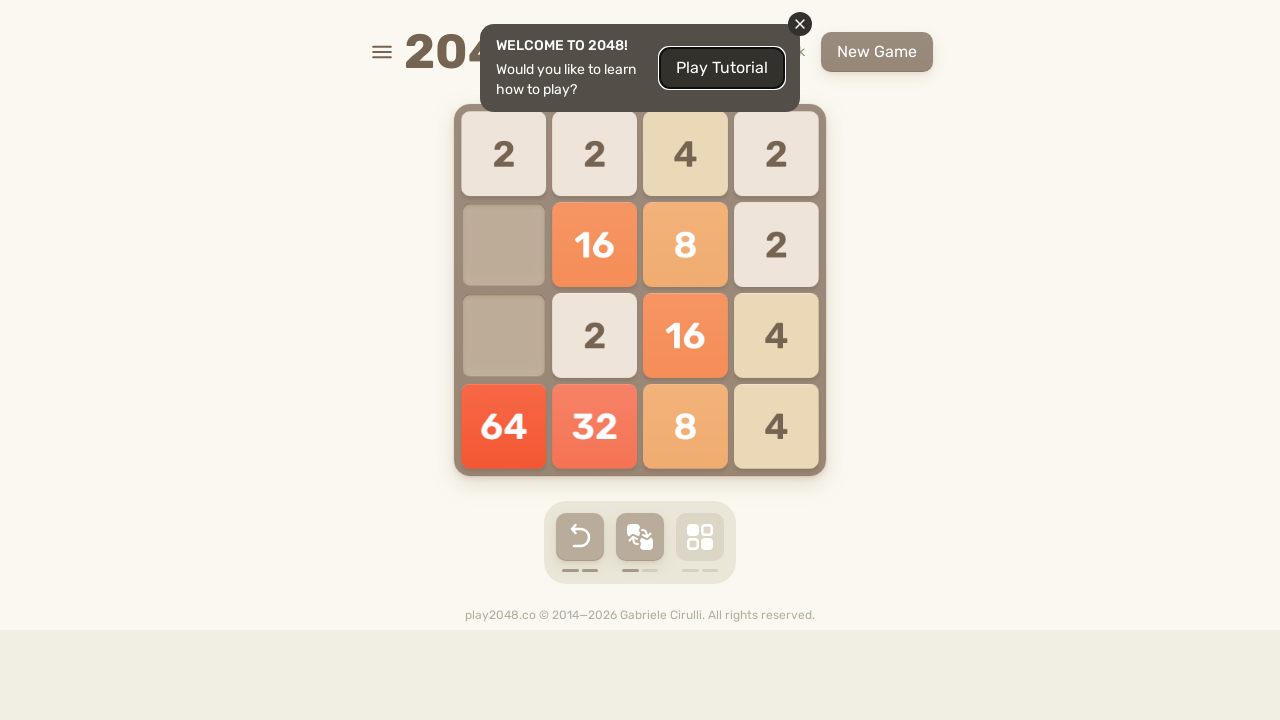

Waited 100ms for tile animation
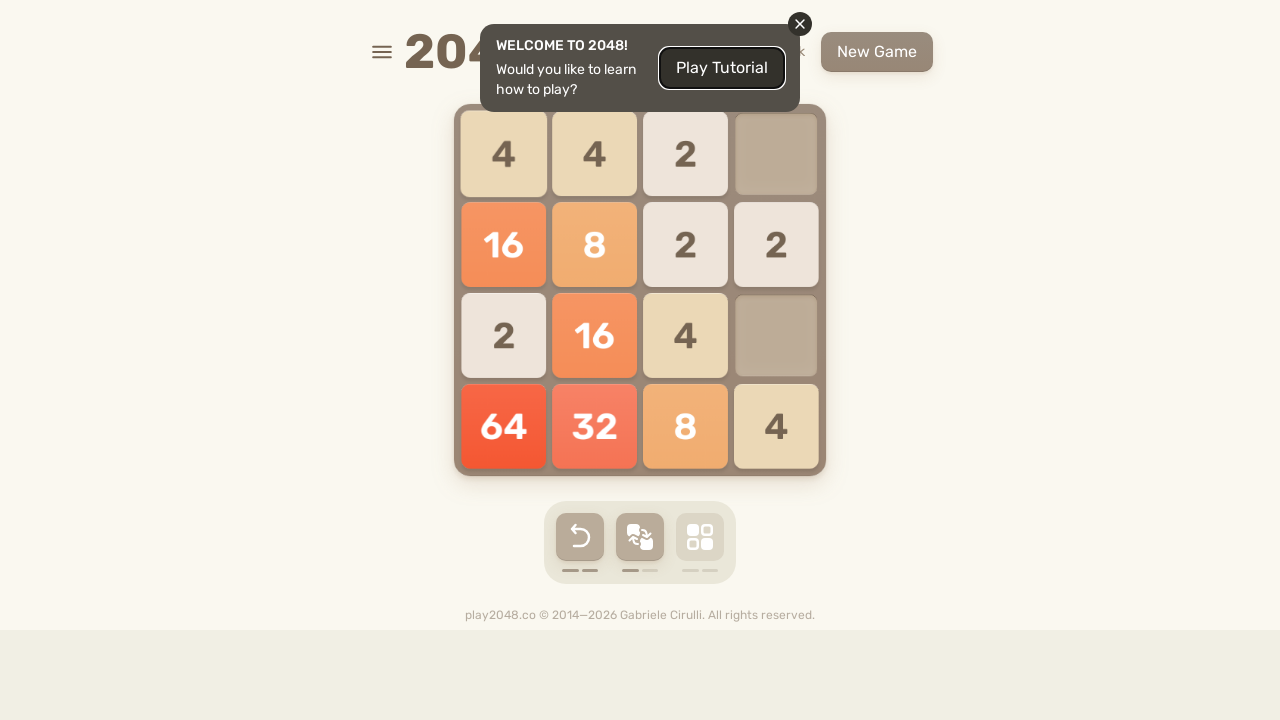

Move 37: Pressed ArrowLeft key
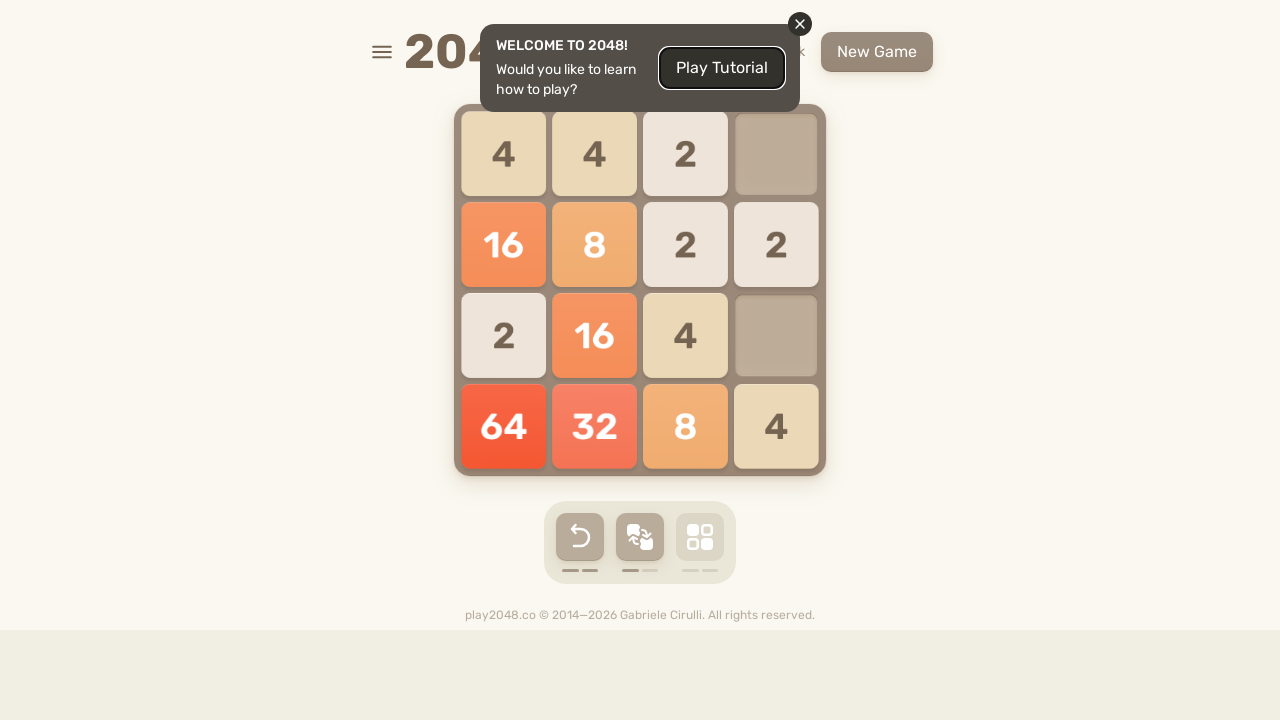

Waited 100ms for tile animation
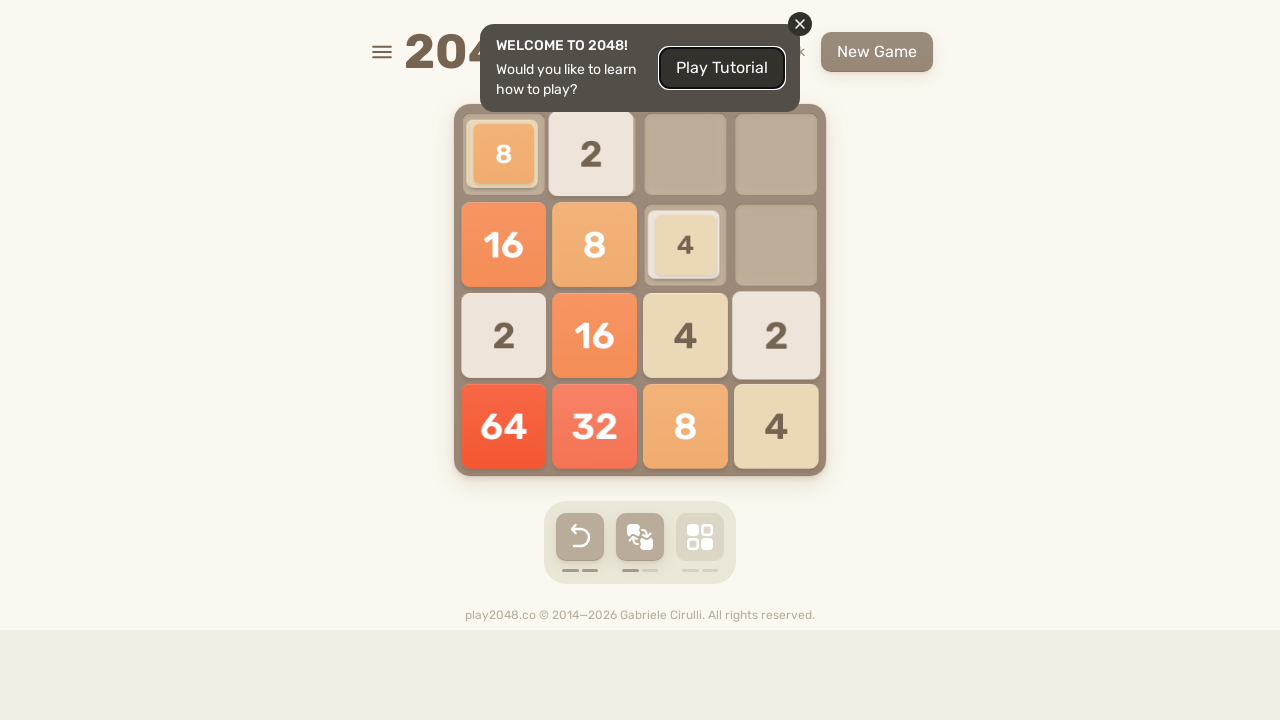

Move 37: Pressed ArrowDown key
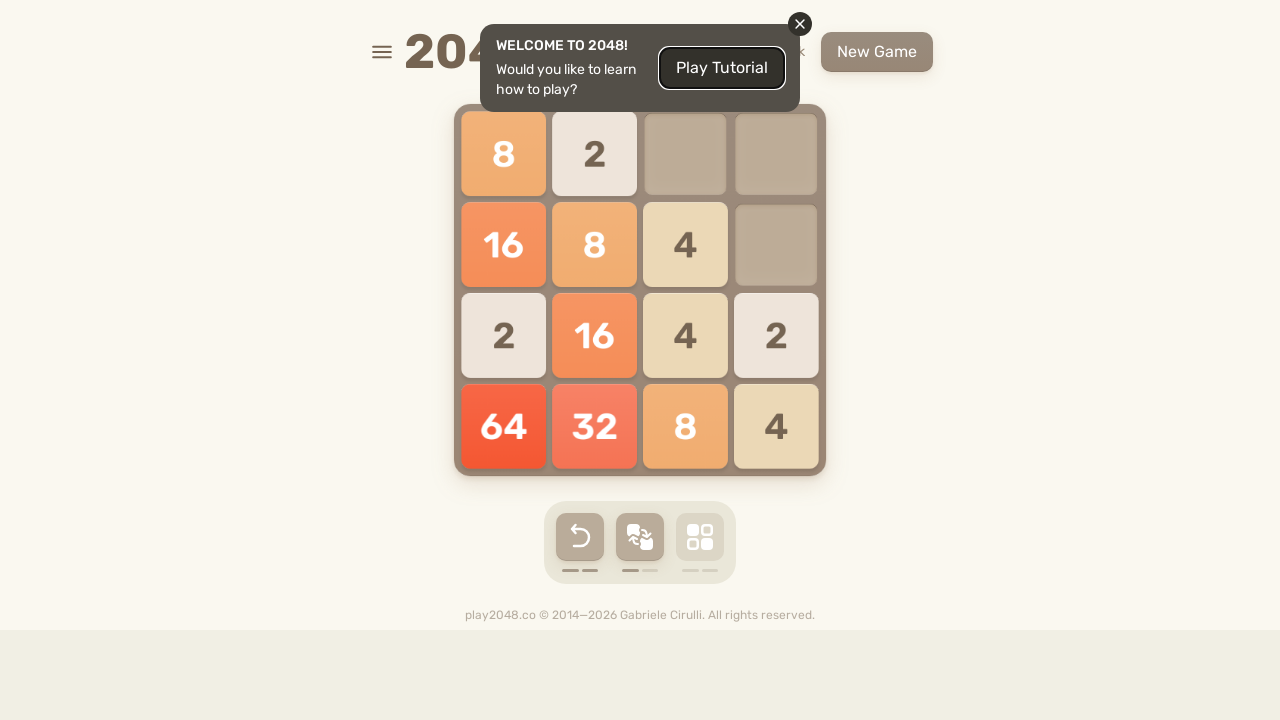

Waited 100ms for tile animation
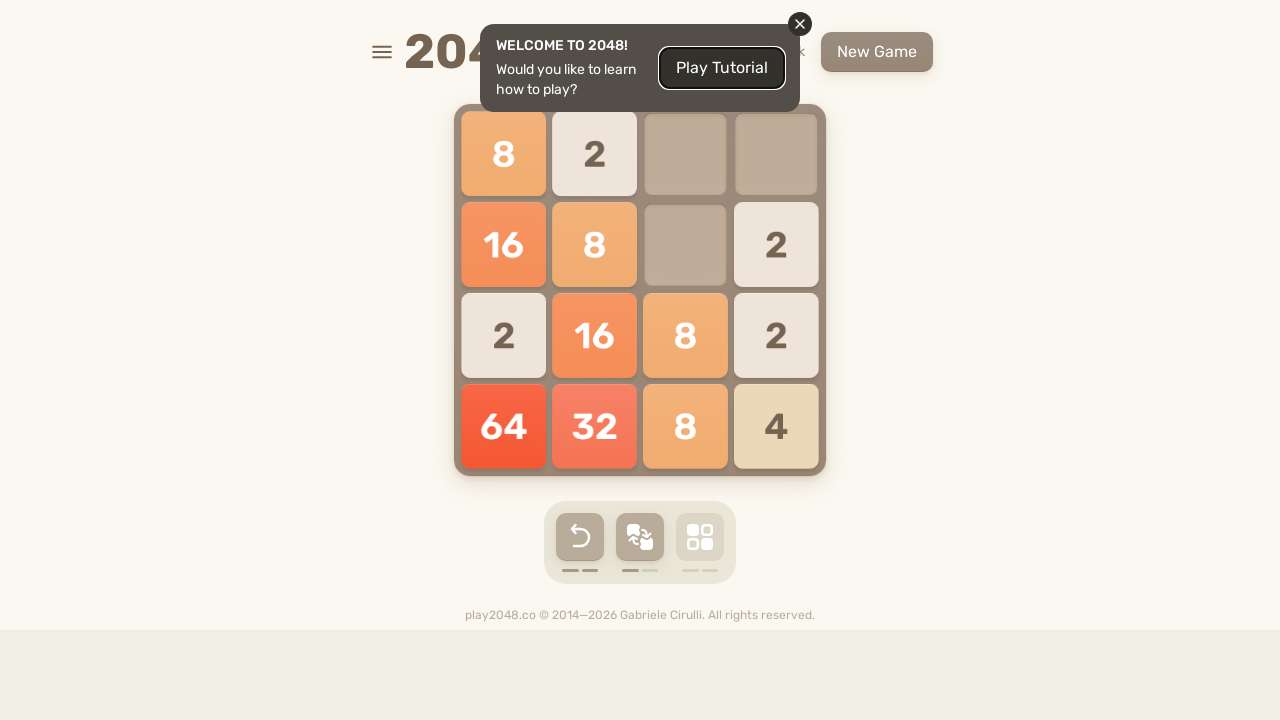

Move 38: Pressed ArrowLeft key
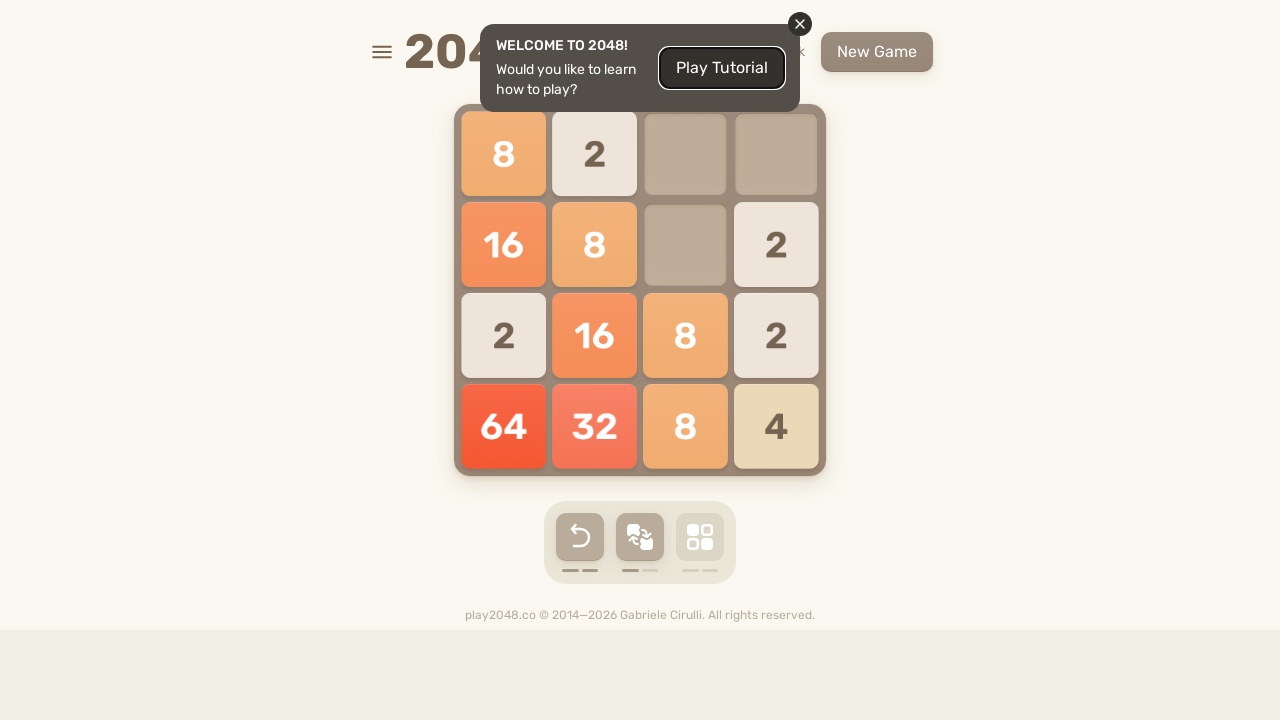

Waited 100ms for tile animation
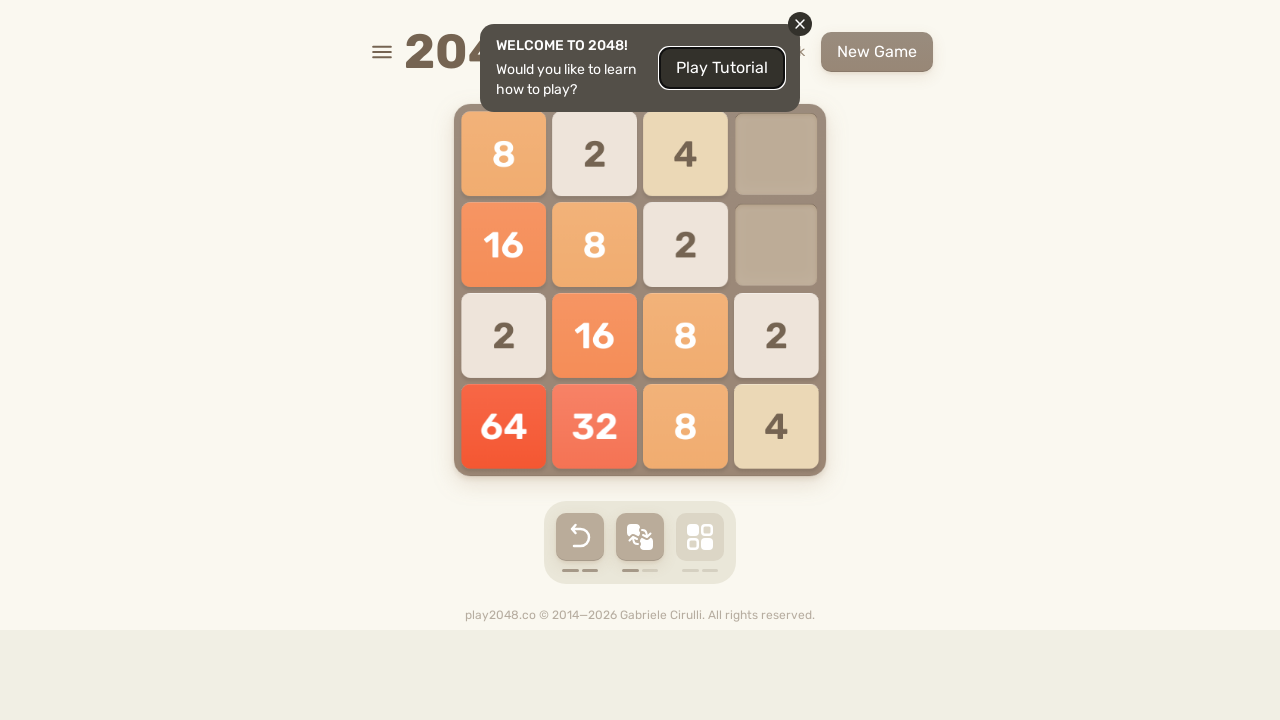

Move 38: Pressed ArrowLeft key
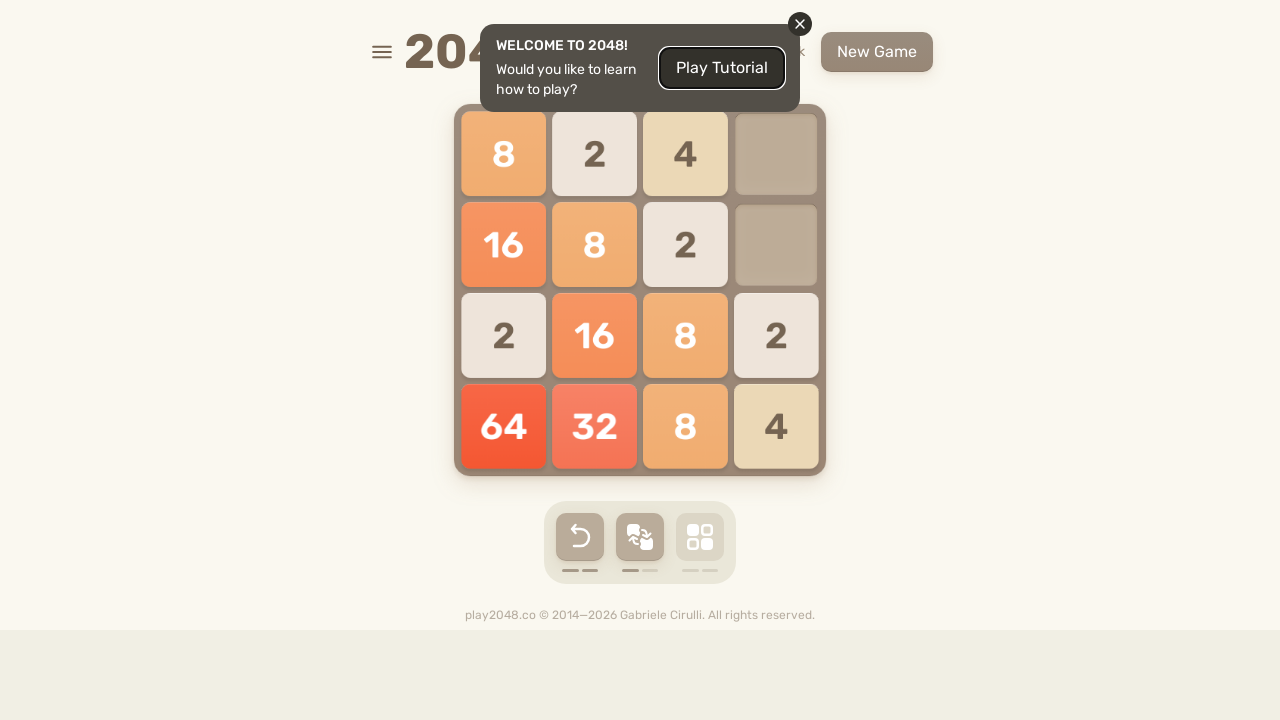

Waited 100ms for tile animation
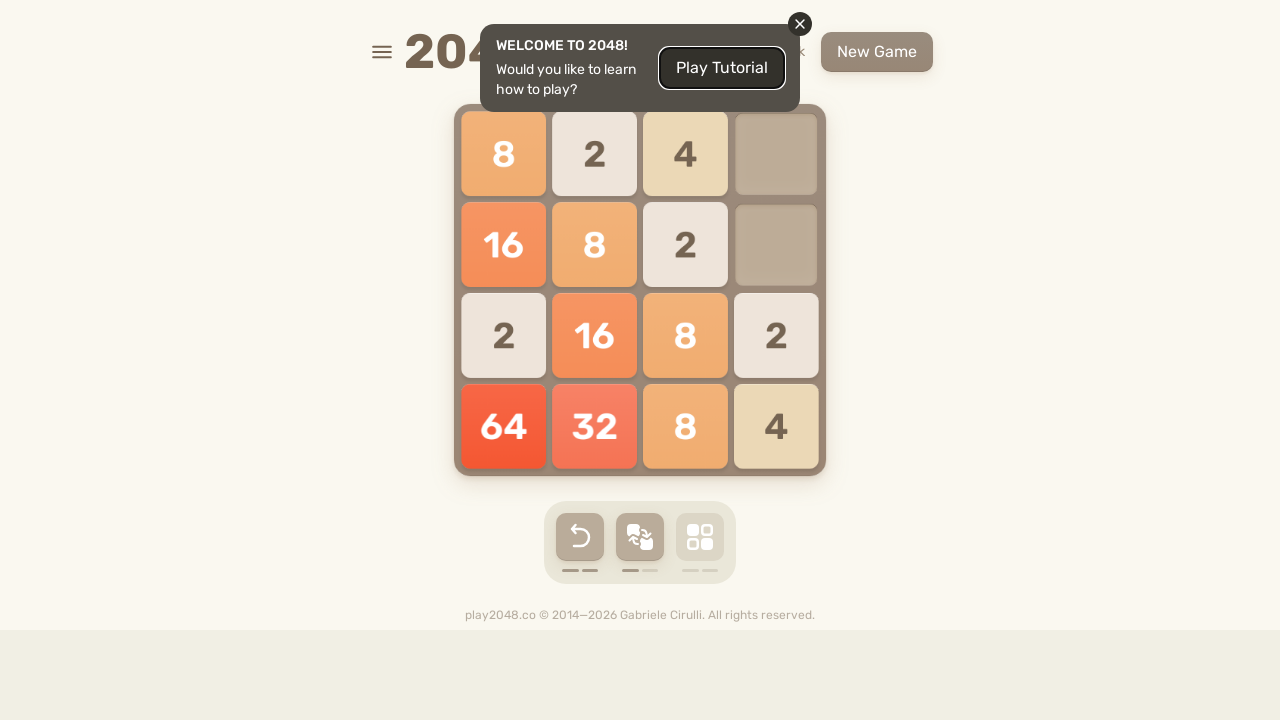

Move 38: Pressed ArrowDown key
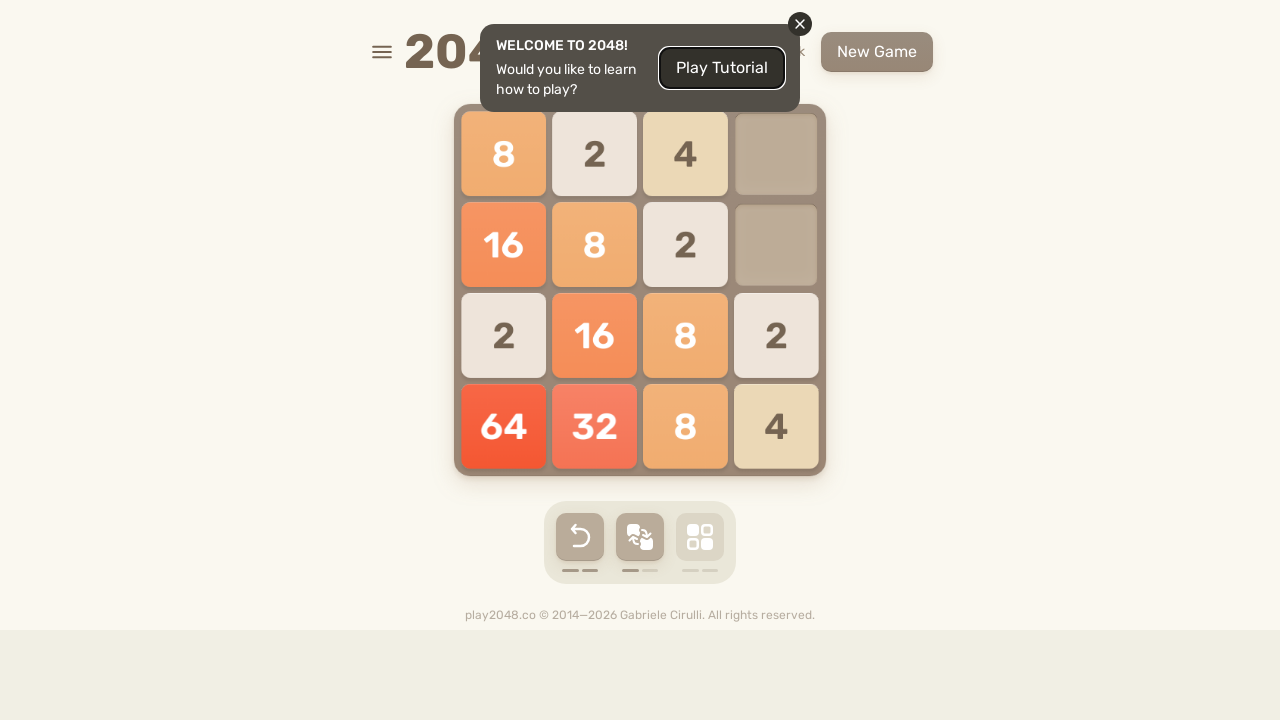

Waited 100ms for tile animation
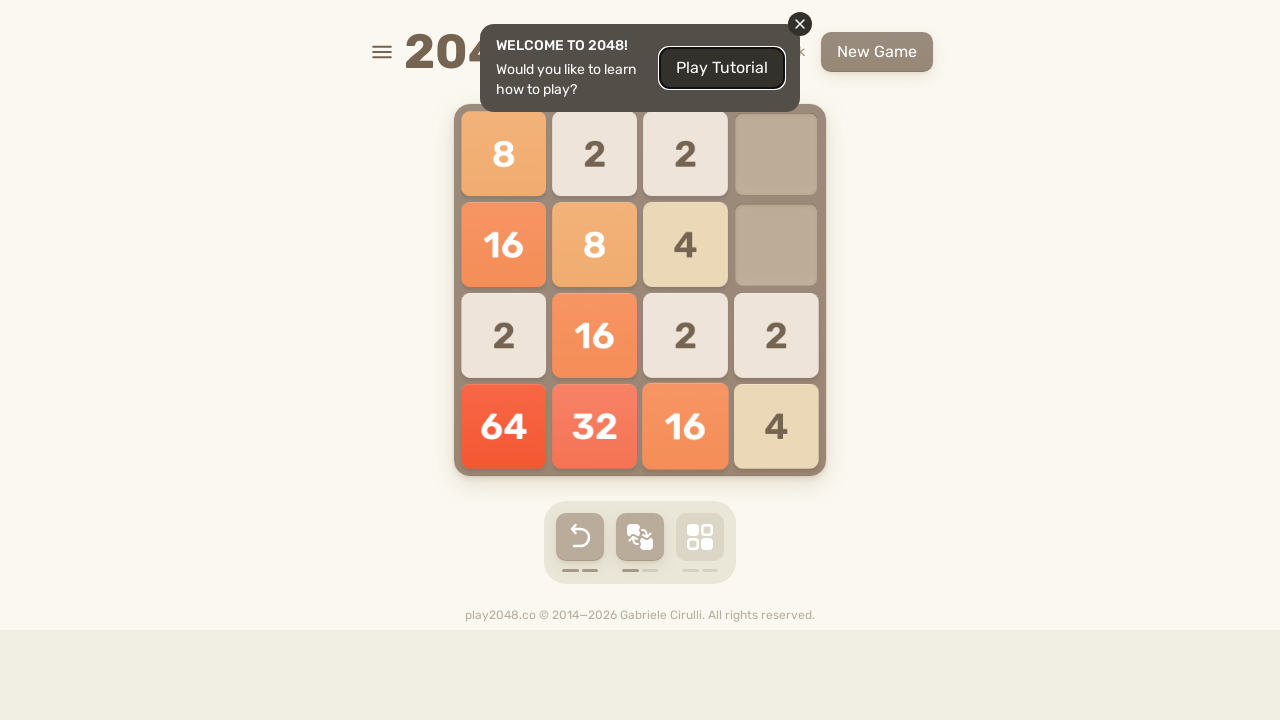

Move 39: Pressed ArrowLeft key
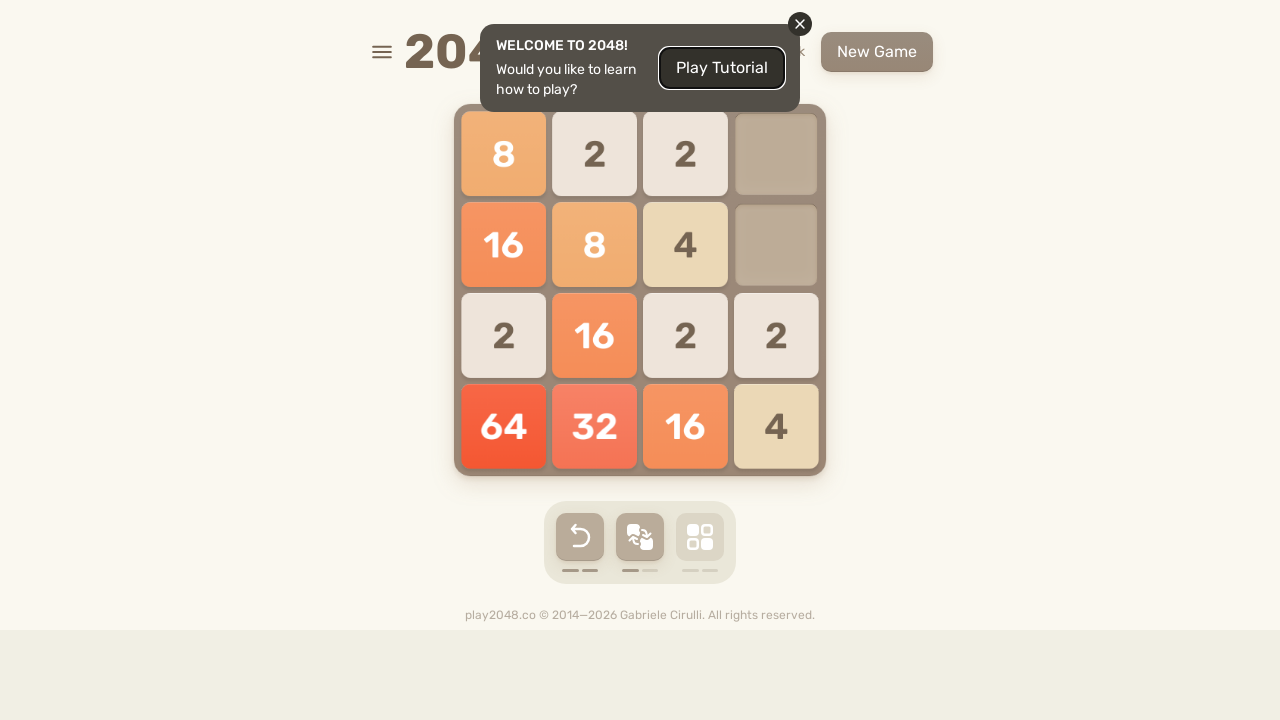

Waited 100ms for tile animation
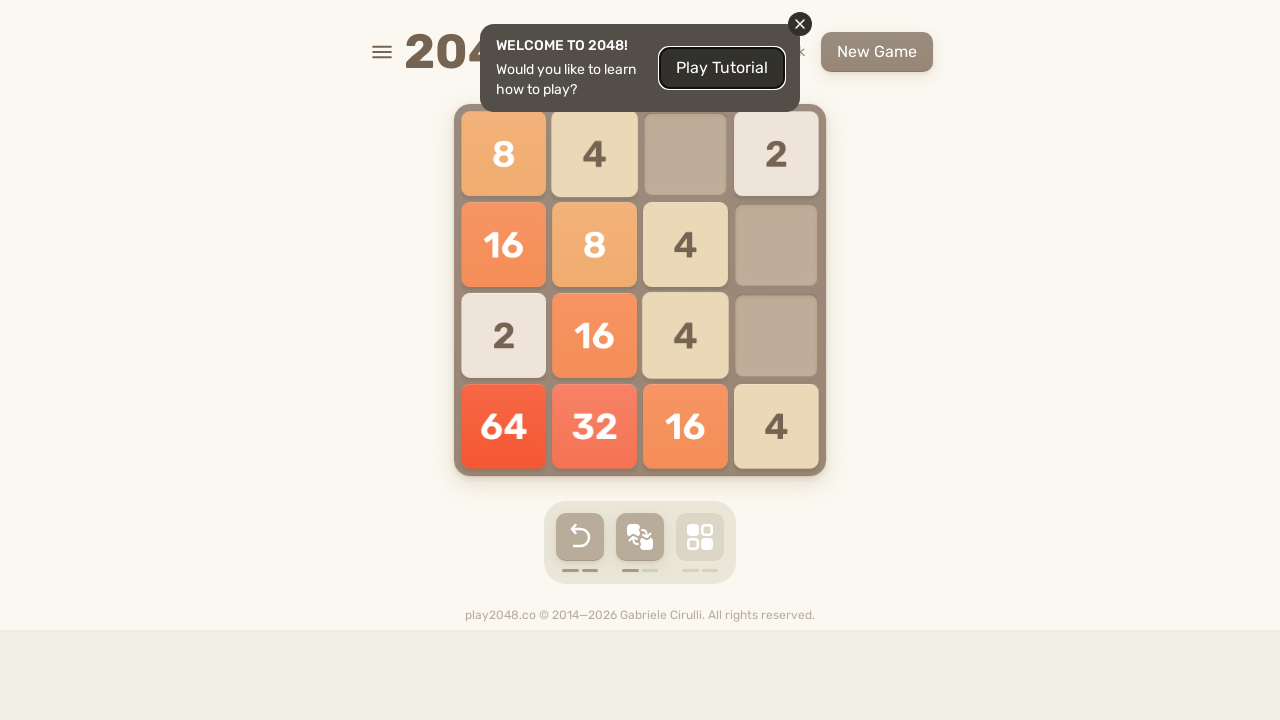

Move 39: Pressed ArrowLeft key
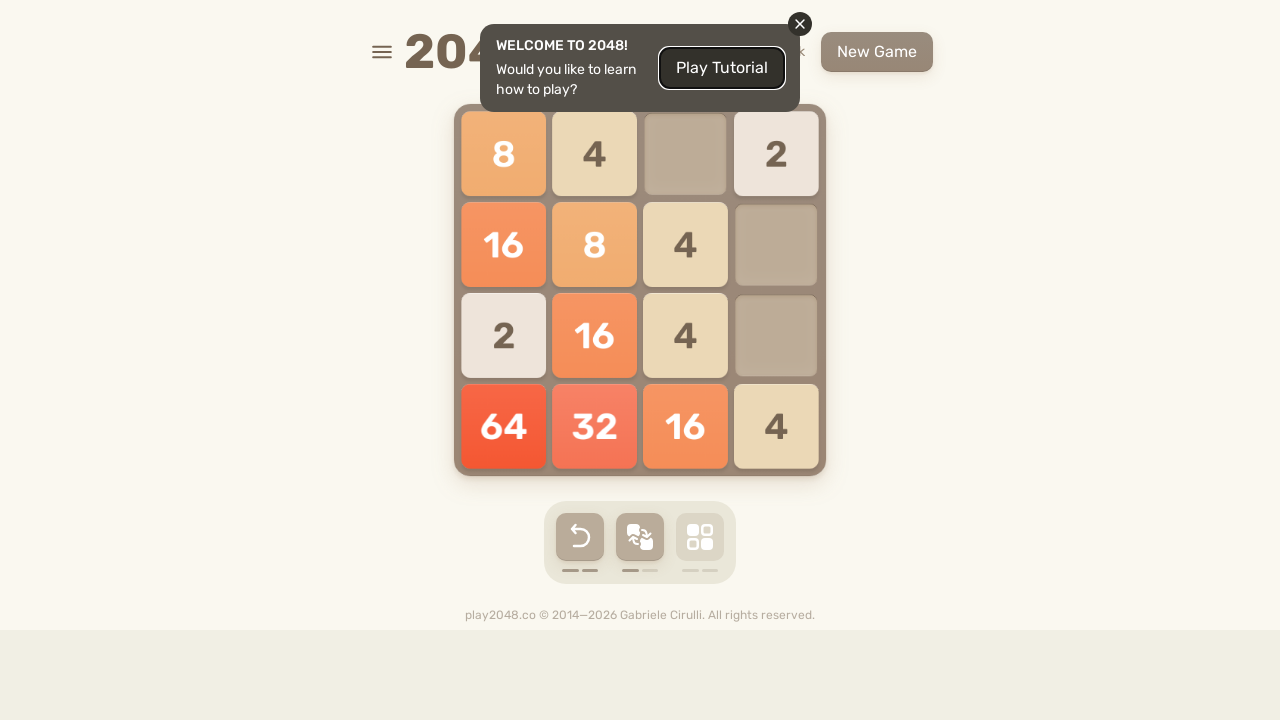

Waited 100ms for tile animation
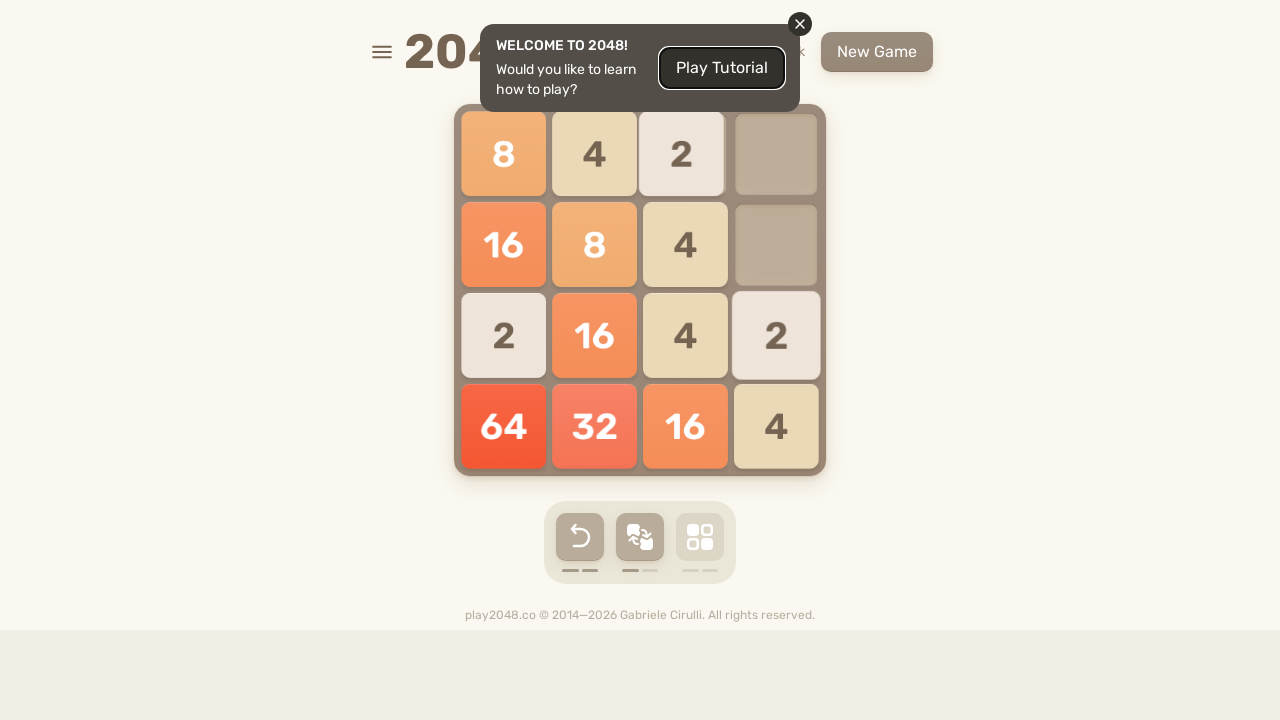

Move 39: Pressed ArrowDown key
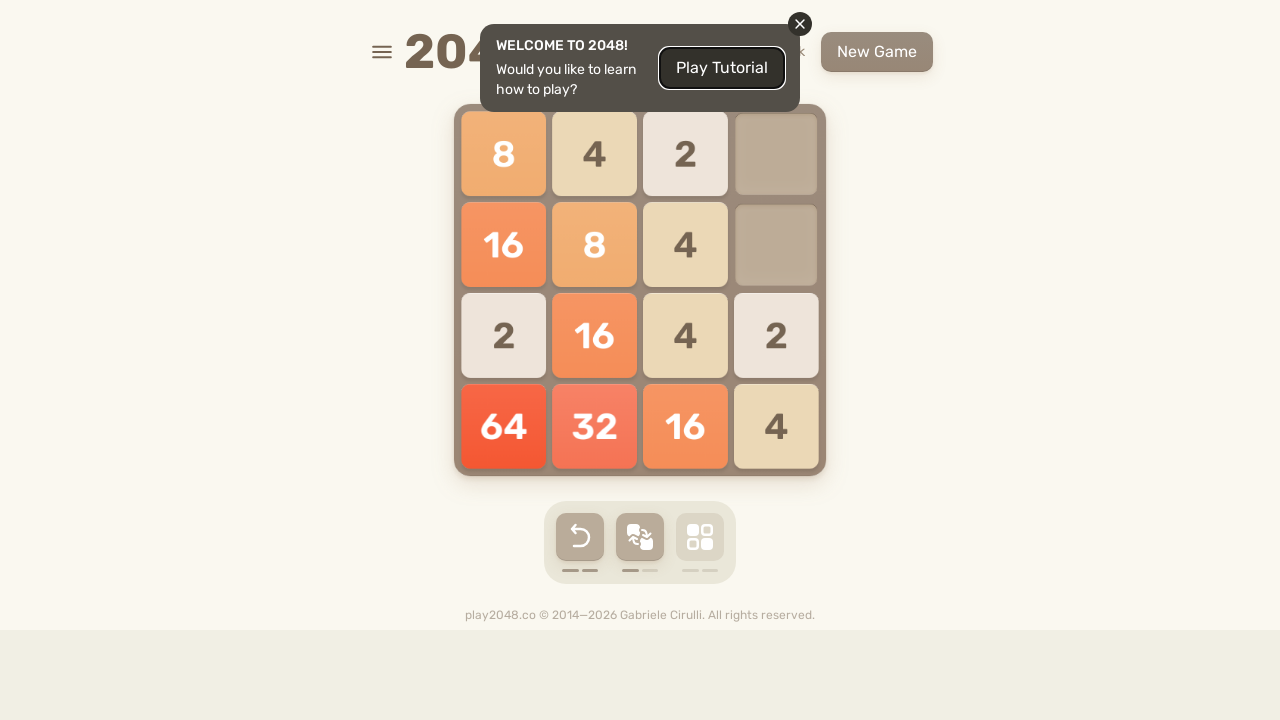

Waited 100ms for tile animation
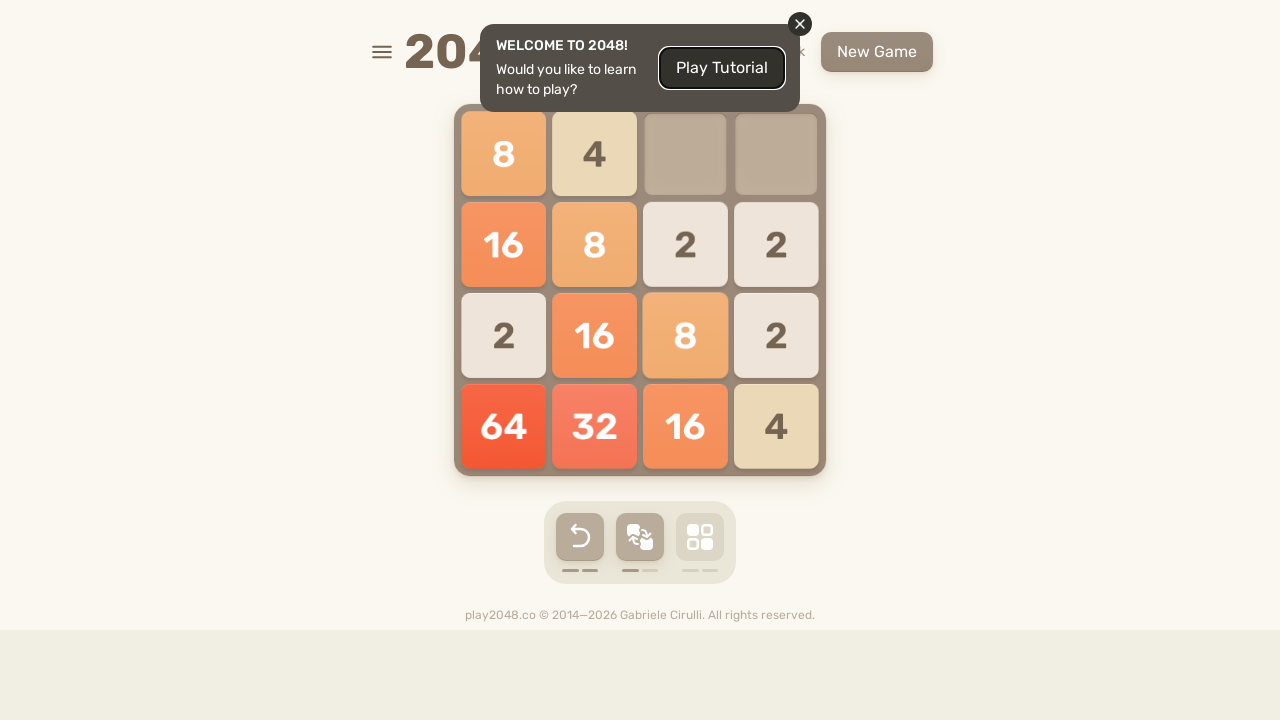

Move 40: Pressed ArrowLeft key
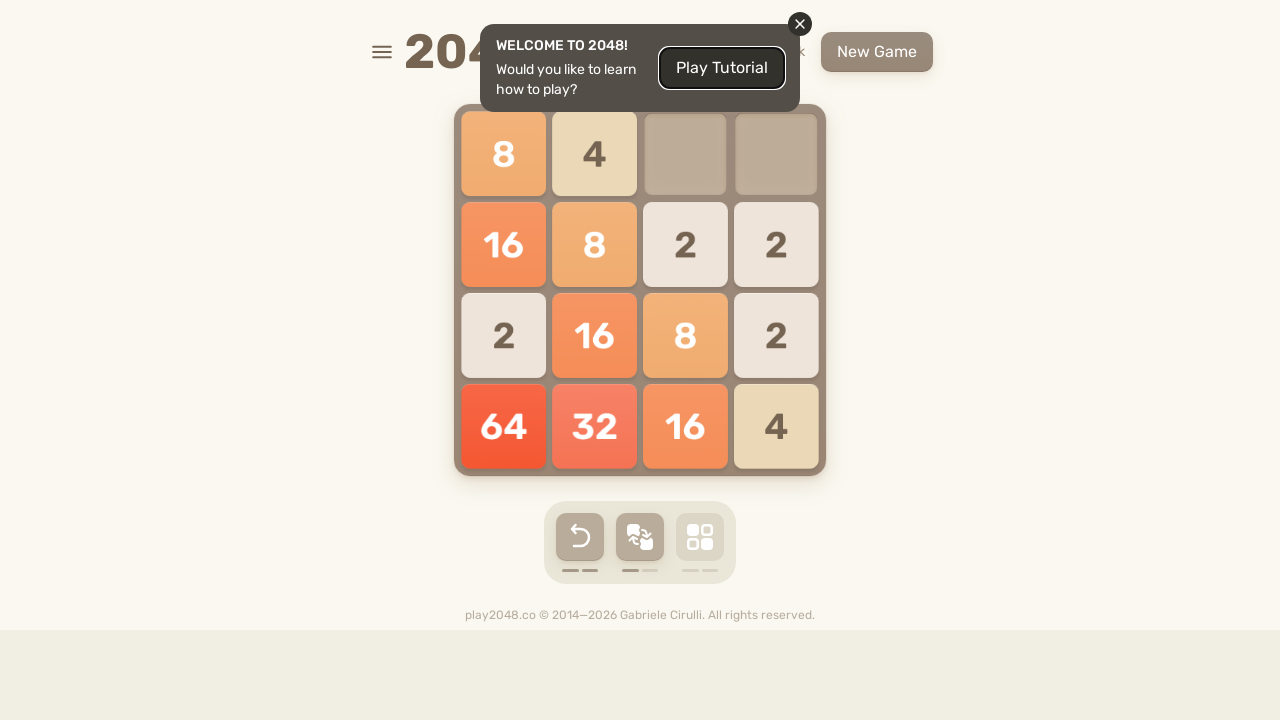

Waited 100ms for tile animation
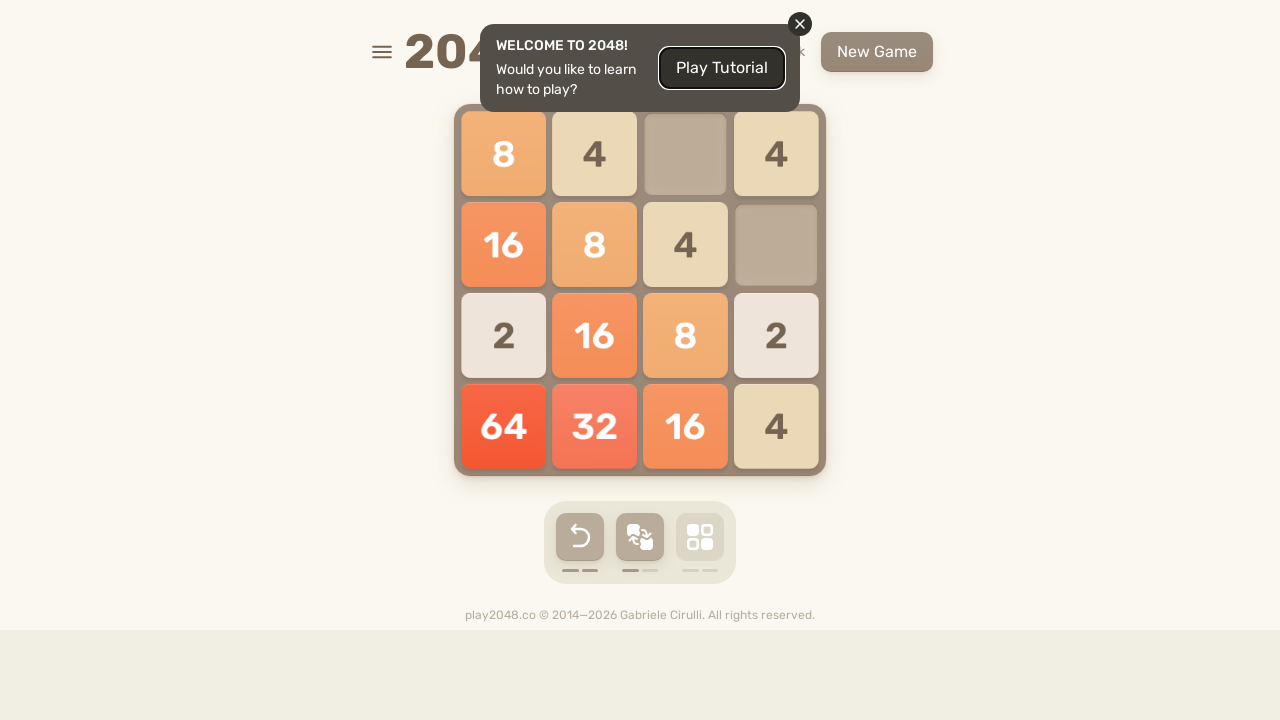

Move 40: Pressed ArrowLeft key
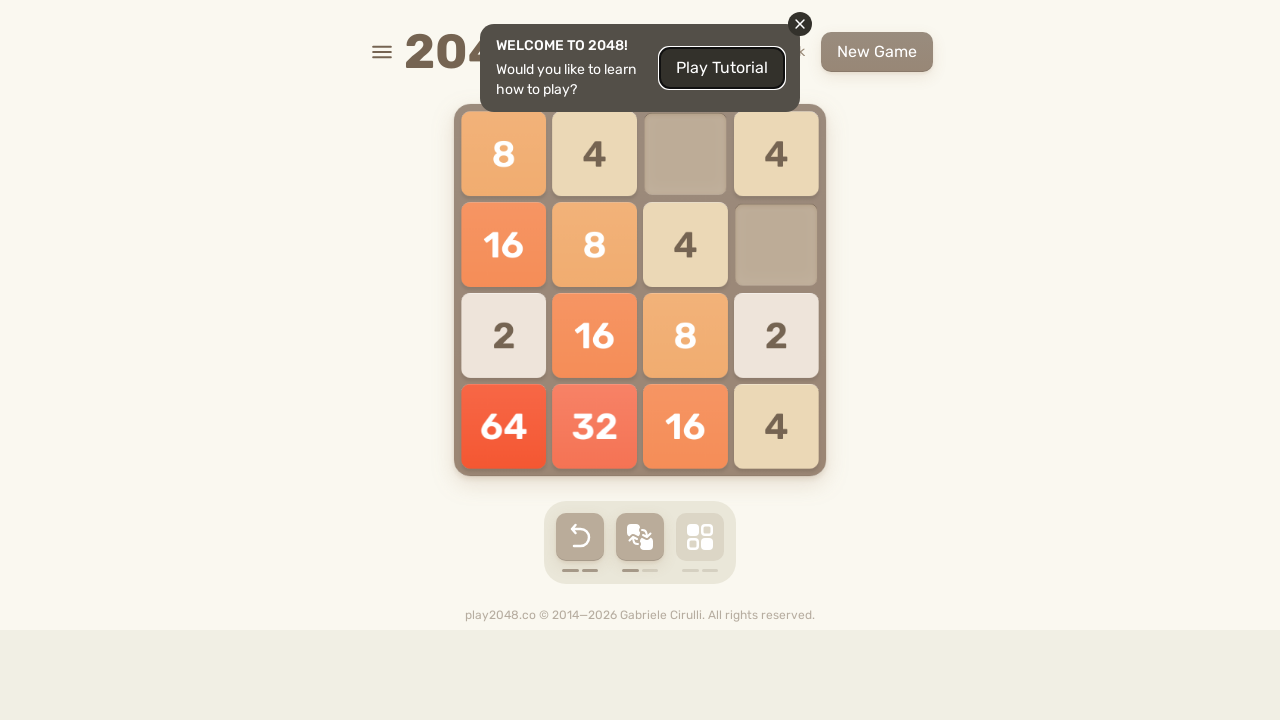

Waited 100ms for tile animation
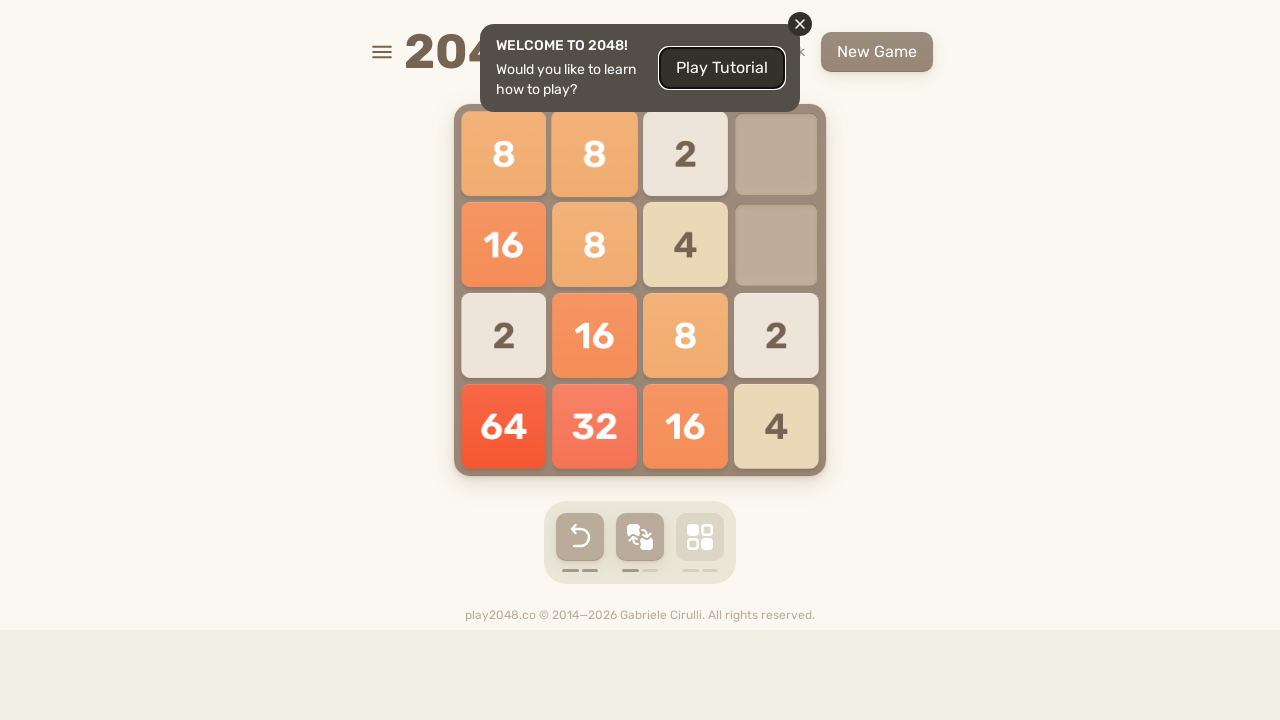

Move 40: Pressed ArrowDown key
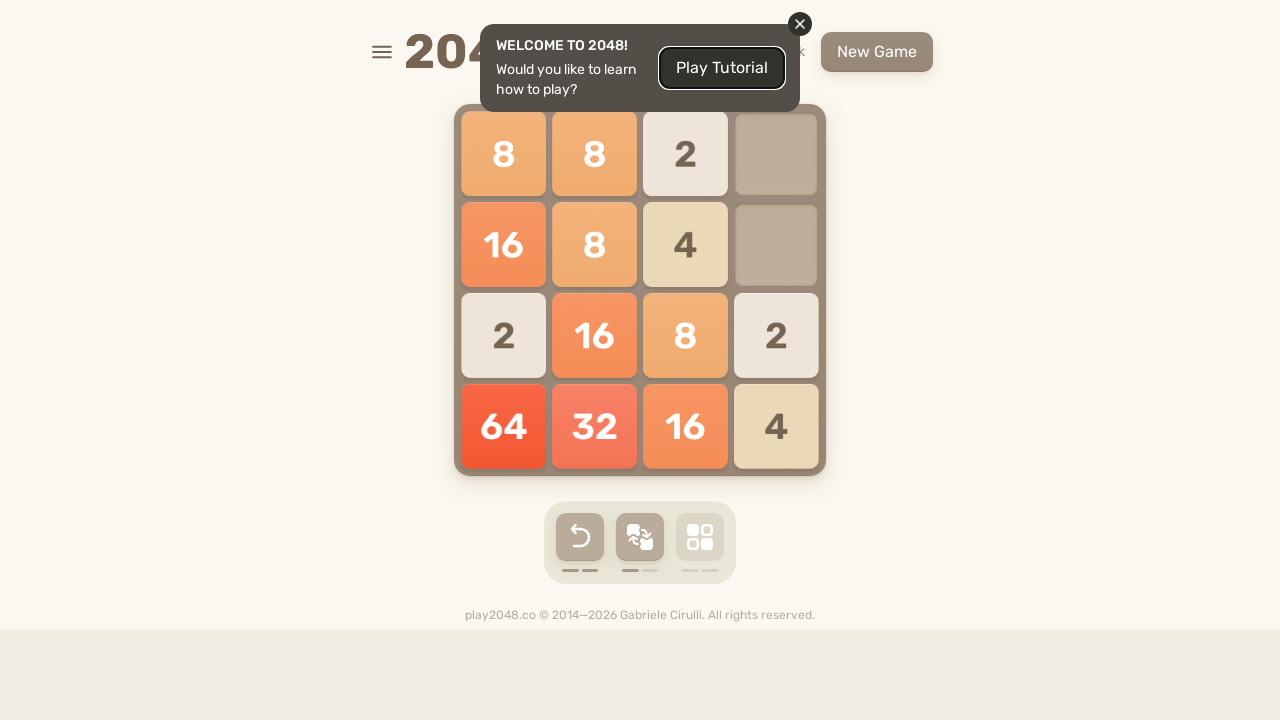

Waited 100ms for tile animation
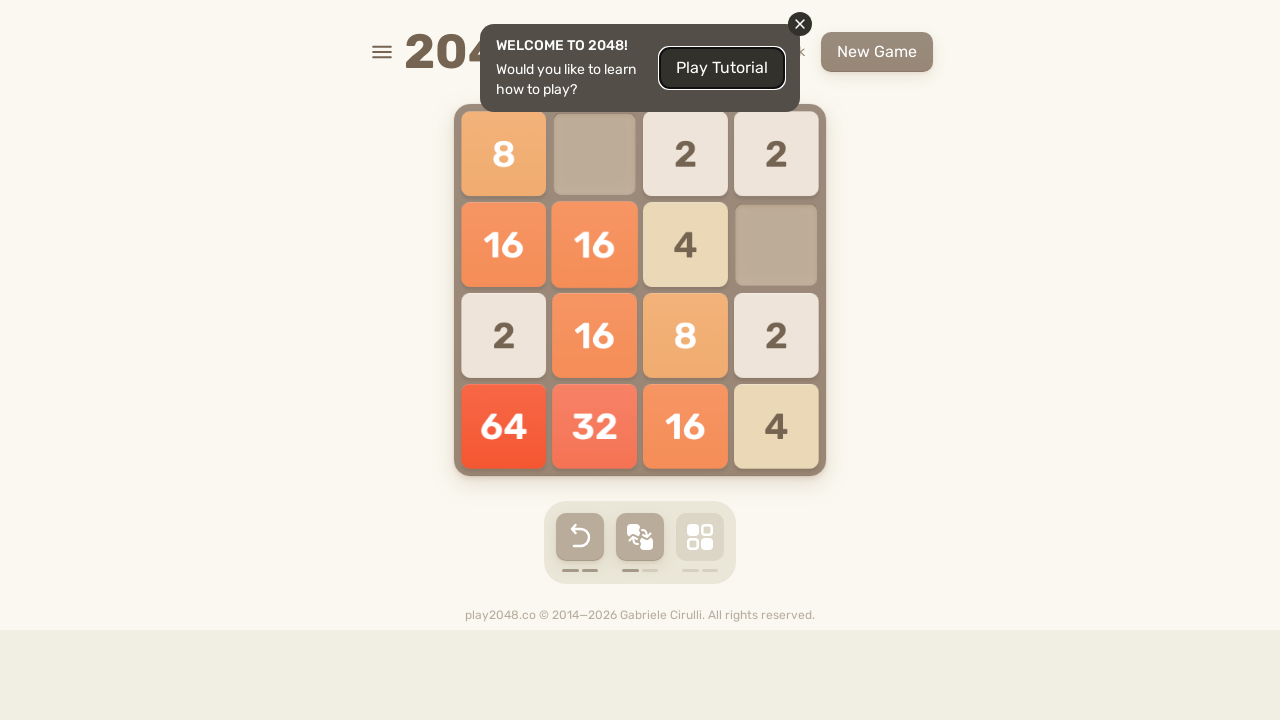

Checked final game state - Game Over button visible: False
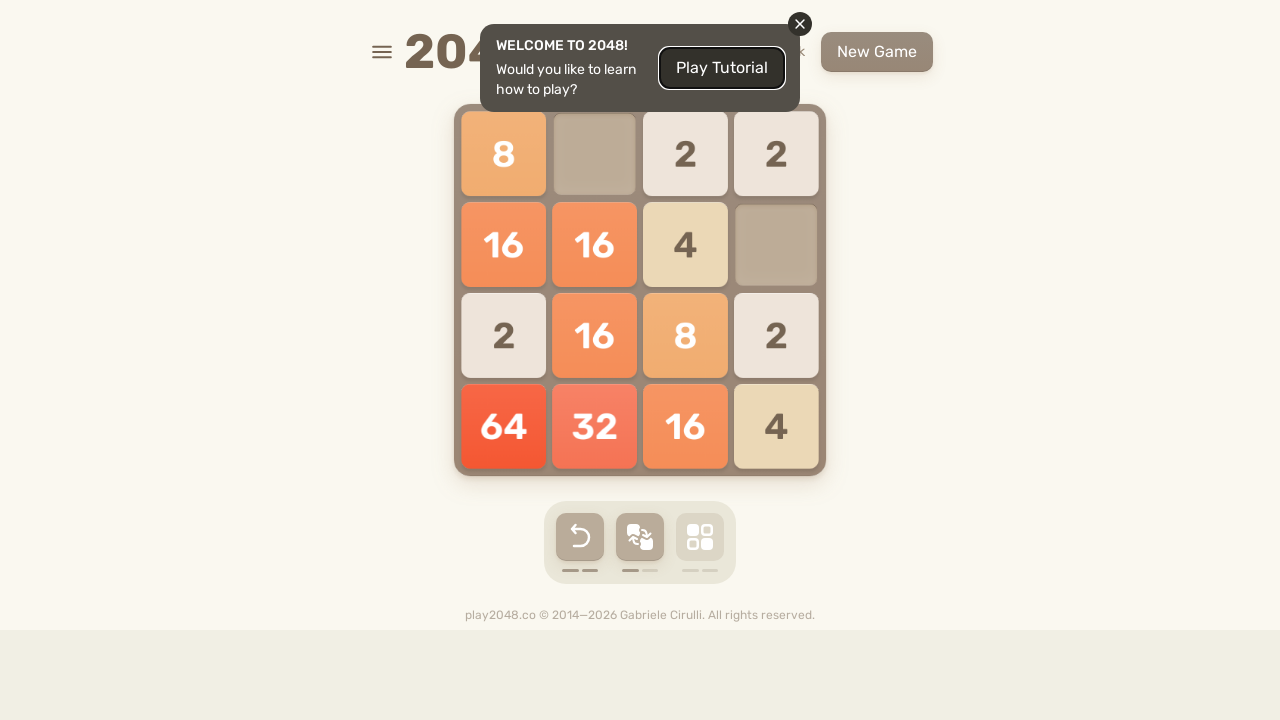

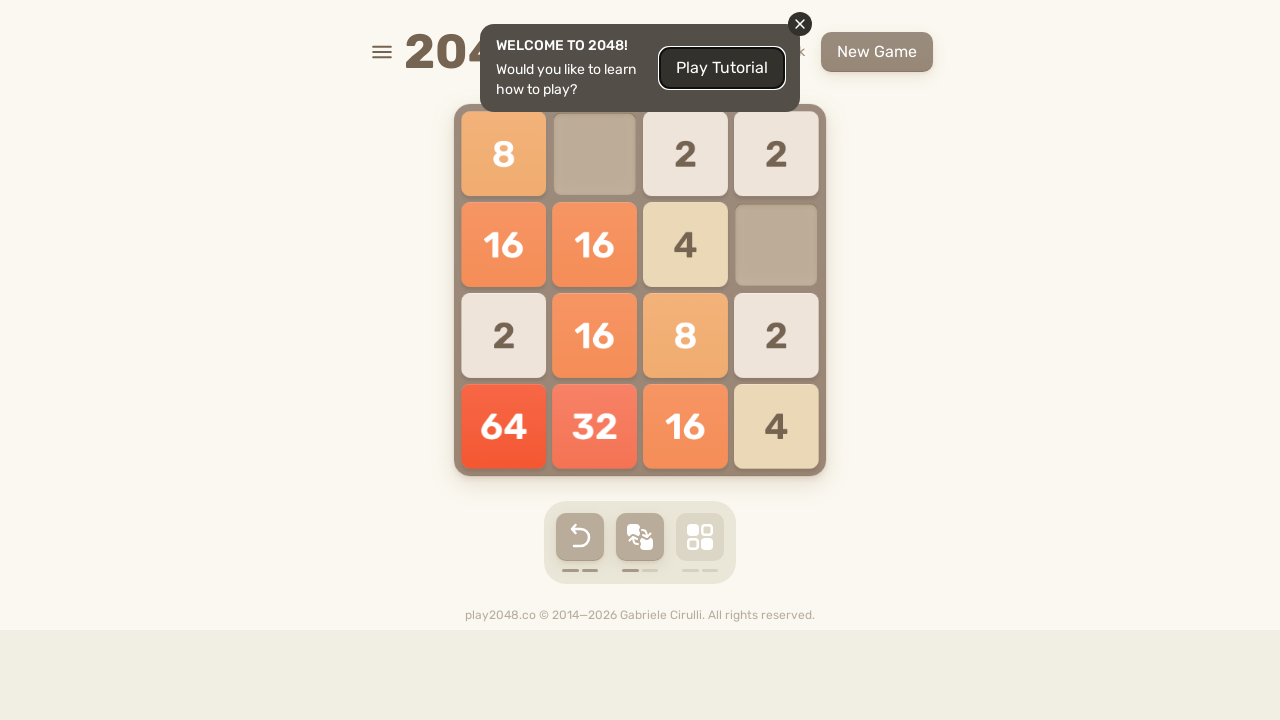